Tests the add/remove elements functionality by clicking the "Add Element" button 100 times to create delete buttons, then clicking 60 delete buttons to remove them and validating the remaining count.

Starting URL: http://the-internet.herokuapp.com/add_remove_elements/

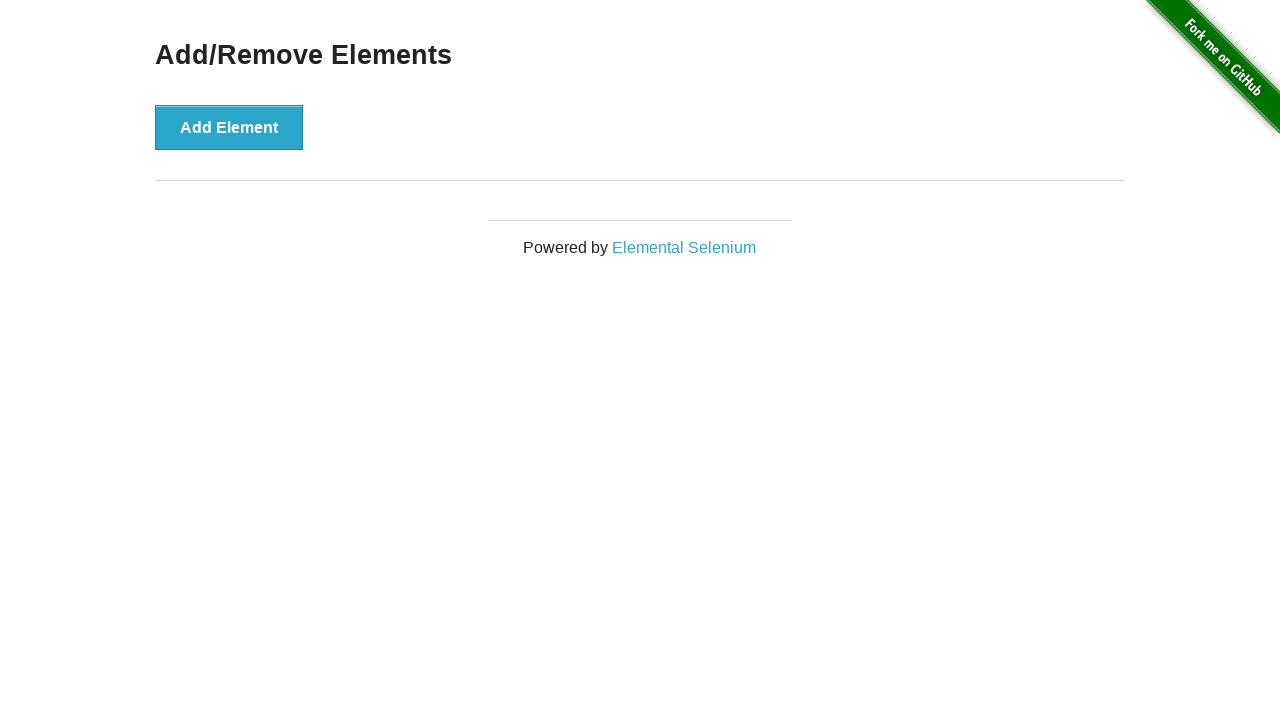

Clicked 'Add Element' button (iteration 1/100) at (229, 127) on button[onclick='addElement()']
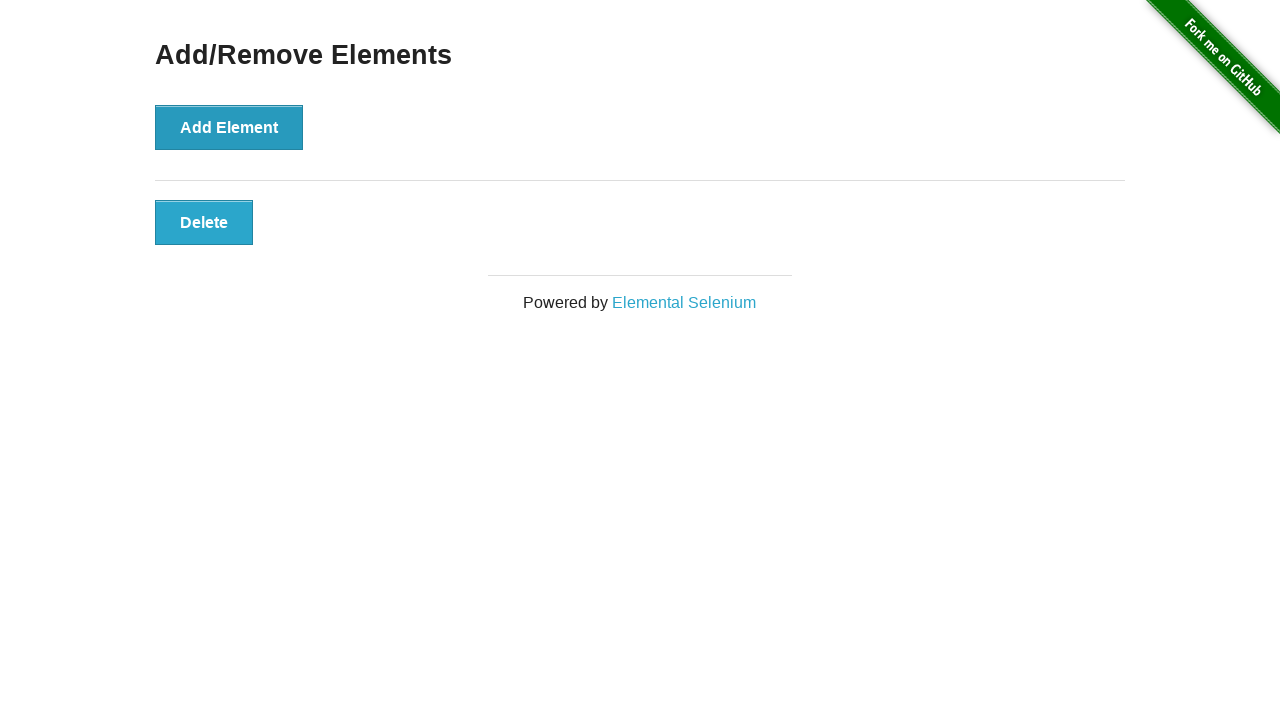

Clicked 'Add Element' button (iteration 2/100) at (229, 127) on button[onclick='addElement()']
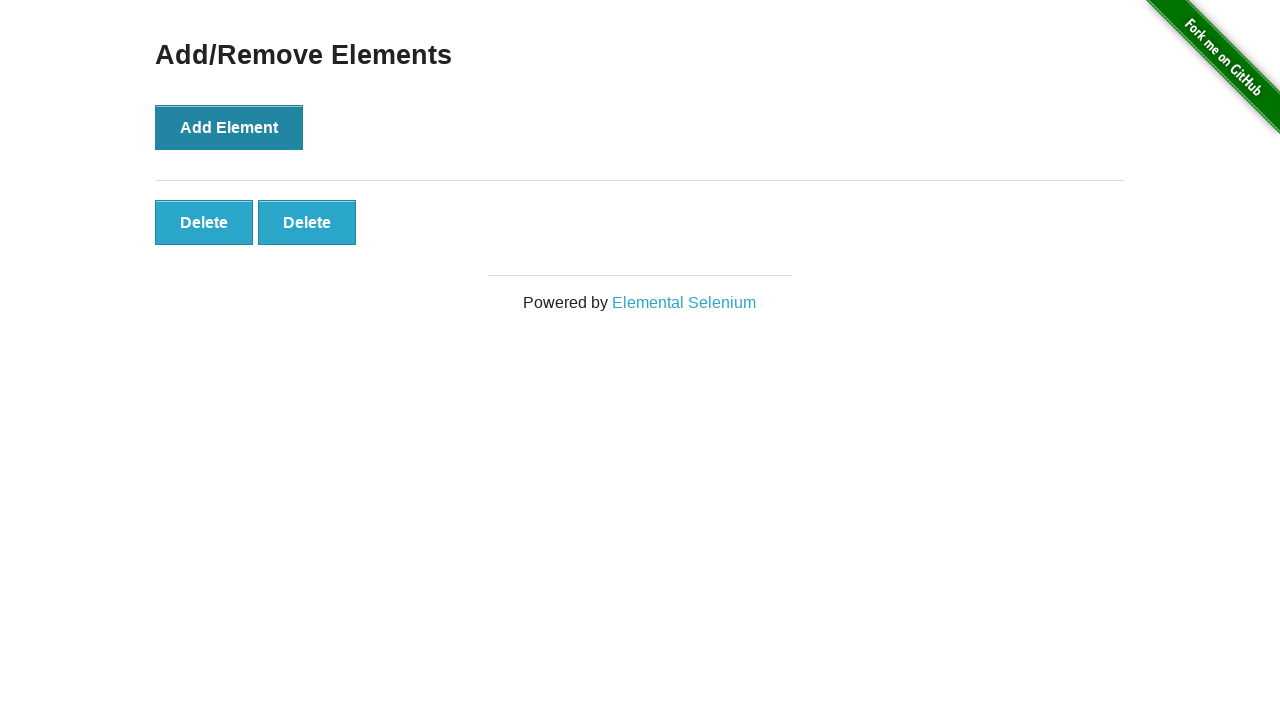

Clicked 'Add Element' button (iteration 3/100) at (229, 127) on button[onclick='addElement()']
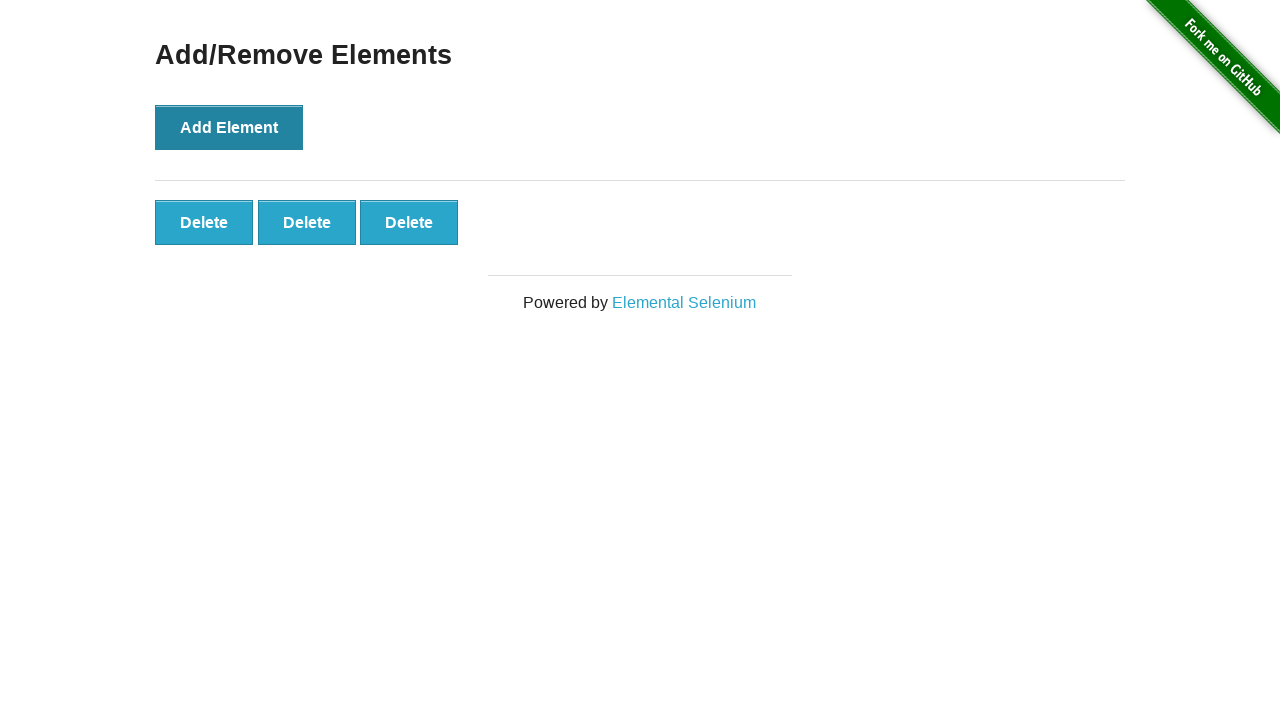

Clicked 'Add Element' button (iteration 4/100) at (229, 127) on button[onclick='addElement()']
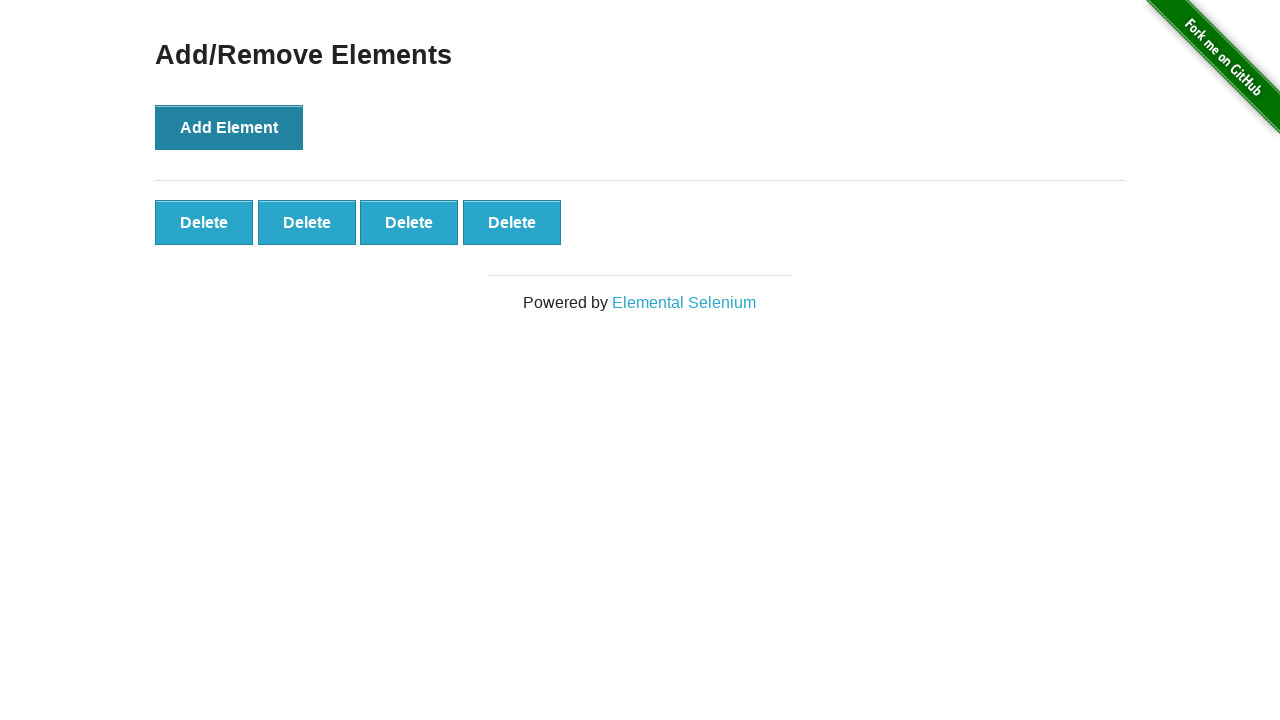

Clicked 'Add Element' button (iteration 5/100) at (229, 127) on button[onclick='addElement()']
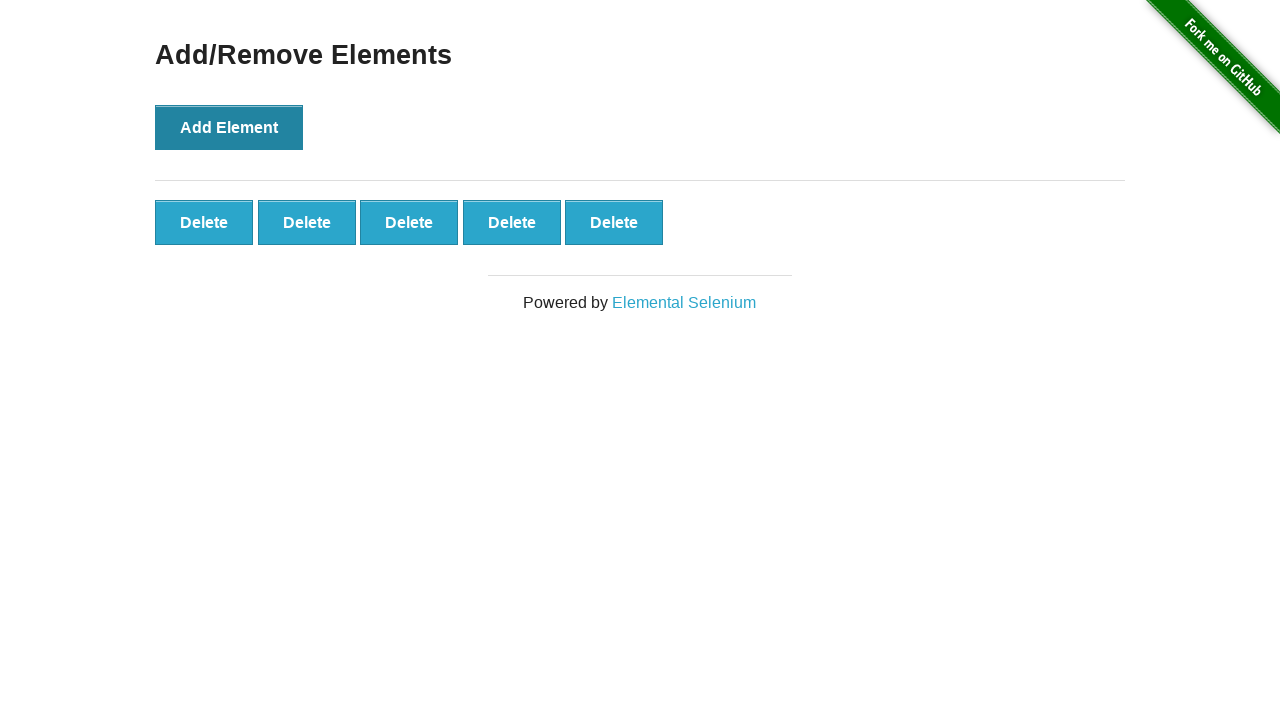

Clicked 'Add Element' button (iteration 6/100) at (229, 127) on button[onclick='addElement()']
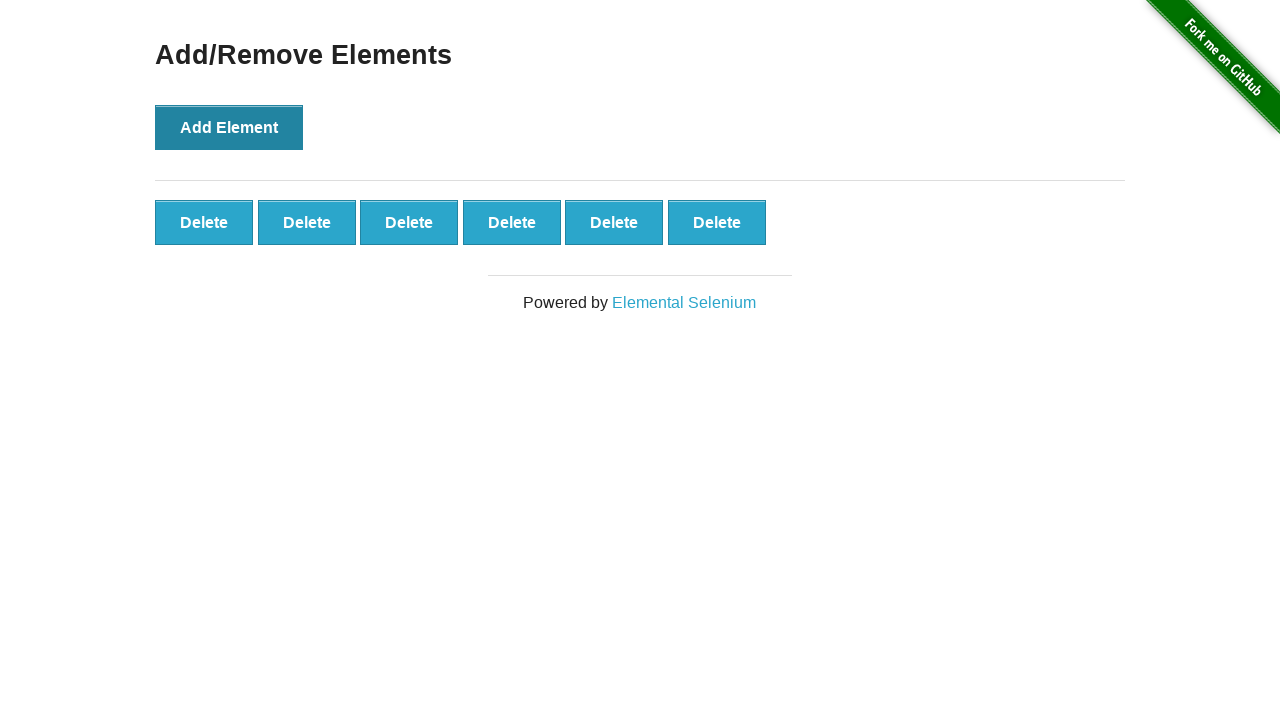

Clicked 'Add Element' button (iteration 7/100) at (229, 127) on button[onclick='addElement()']
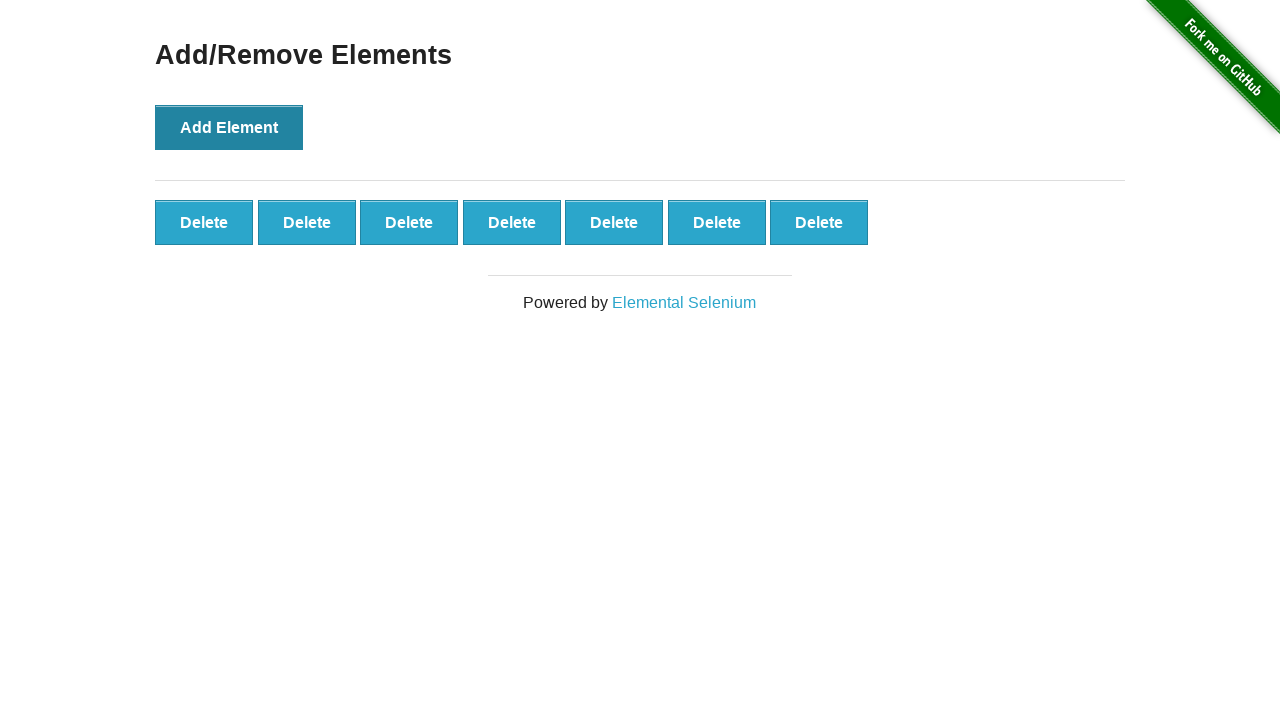

Clicked 'Add Element' button (iteration 8/100) at (229, 127) on button[onclick='addElement()']
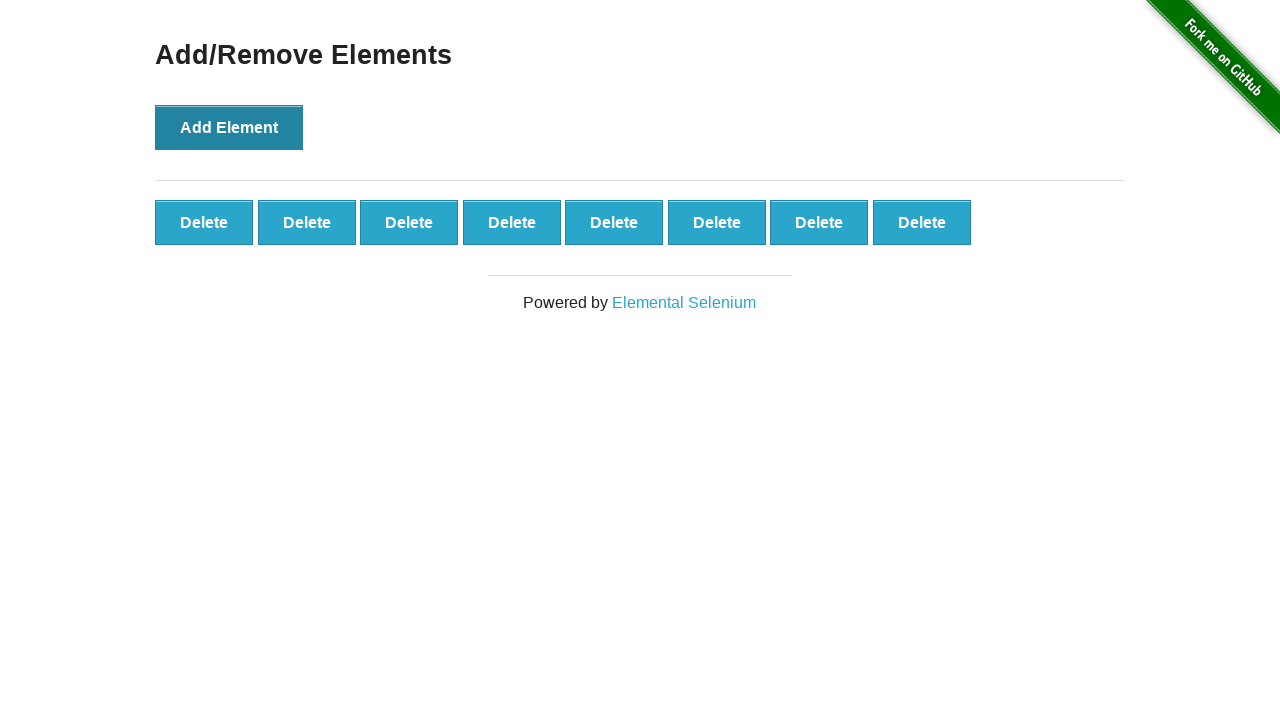

Clicked 'Add Element' button (iteration 9/100) at (229, 127) on button[onclick='addElement()']
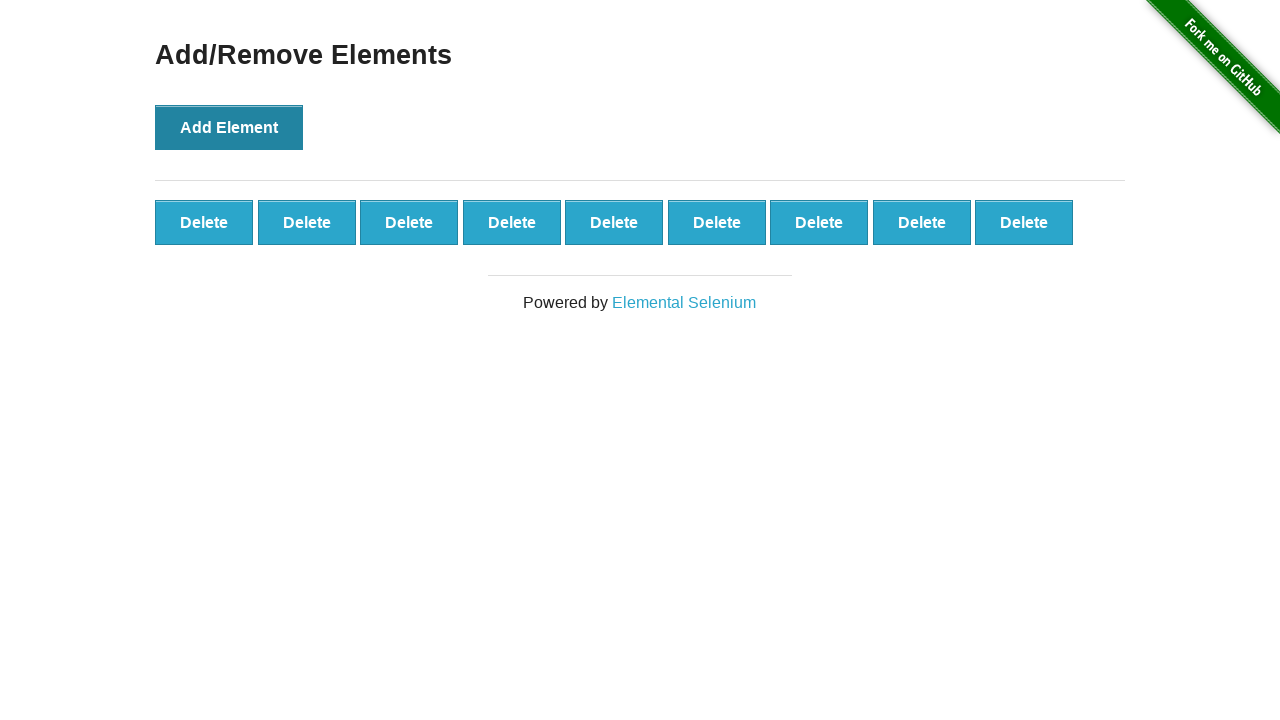

Clicked 'Add Element' button (iteration 10/100) at (229, 127) on button[onclick='addElement()']
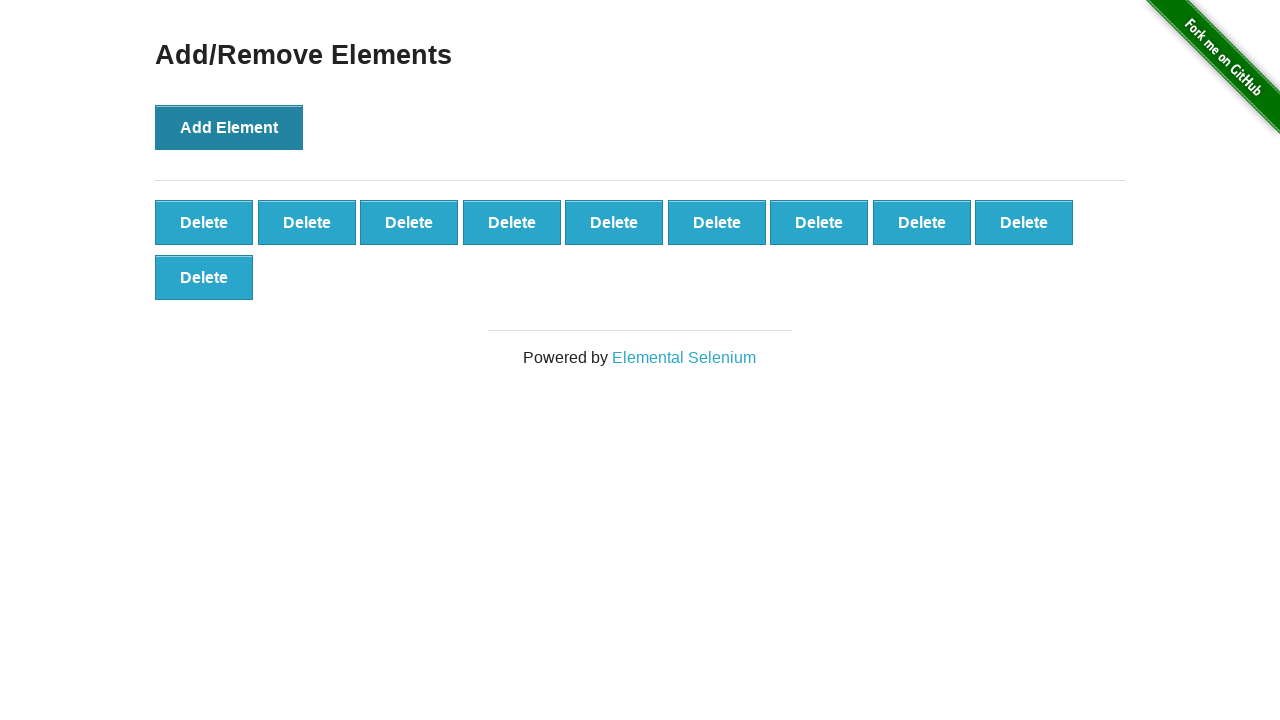

Clicked 'Add Element' button (iteration 11/100) at (229, 127) on button[onclick='addElement()']
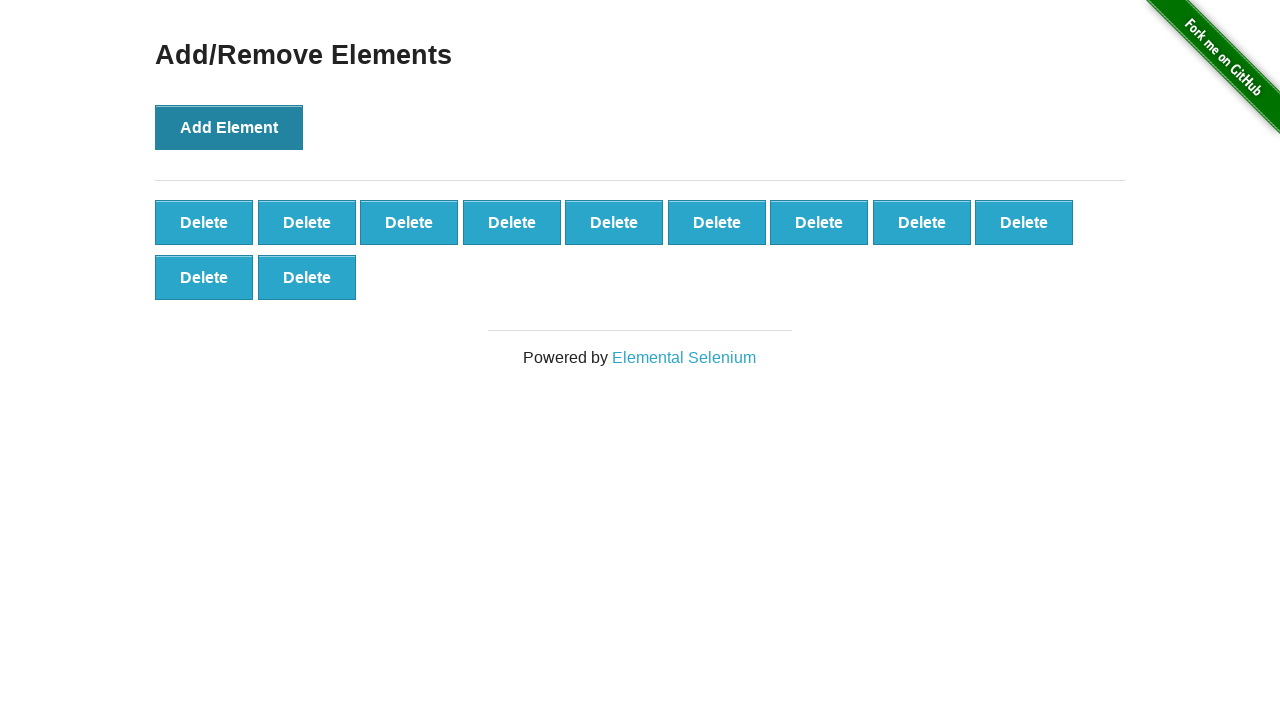

Clicked 'Add Element' button (iteration 12/100) at (229, 127) on button[onclick='addElement()']
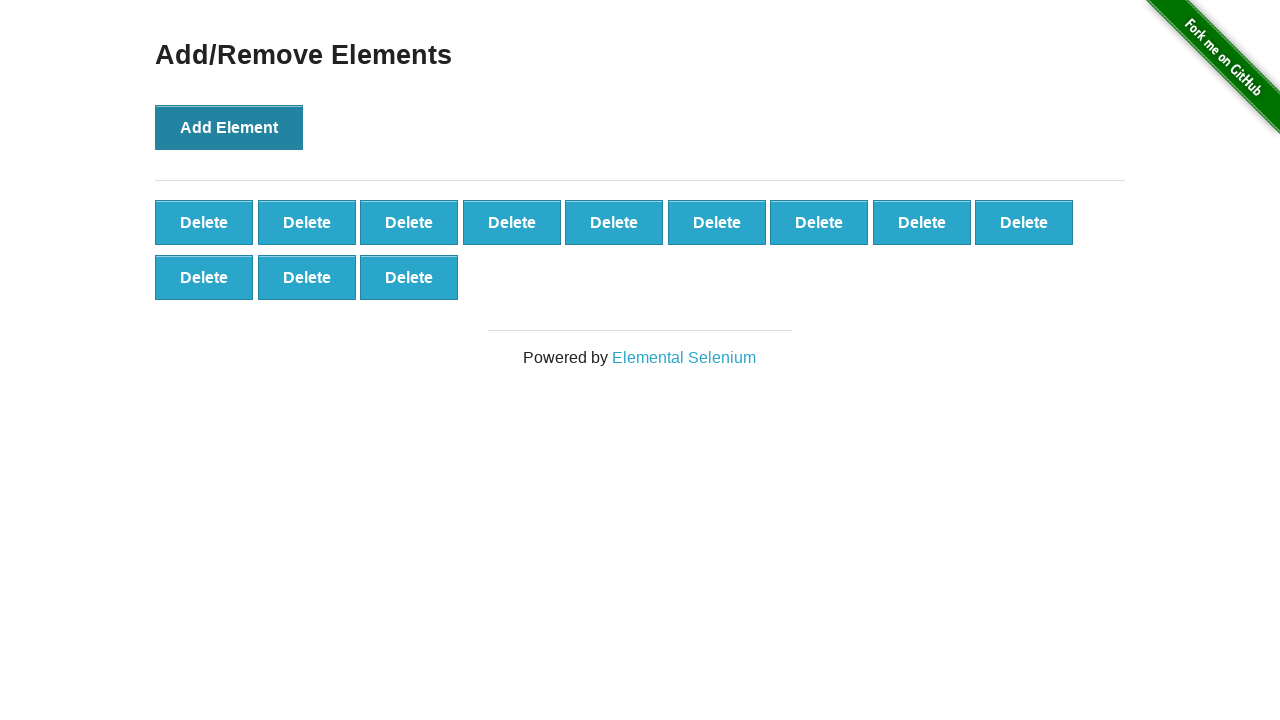

Clicked 'Add Element' button (iteration 13/100) at (229, 127) on button[onclick='addElement()']
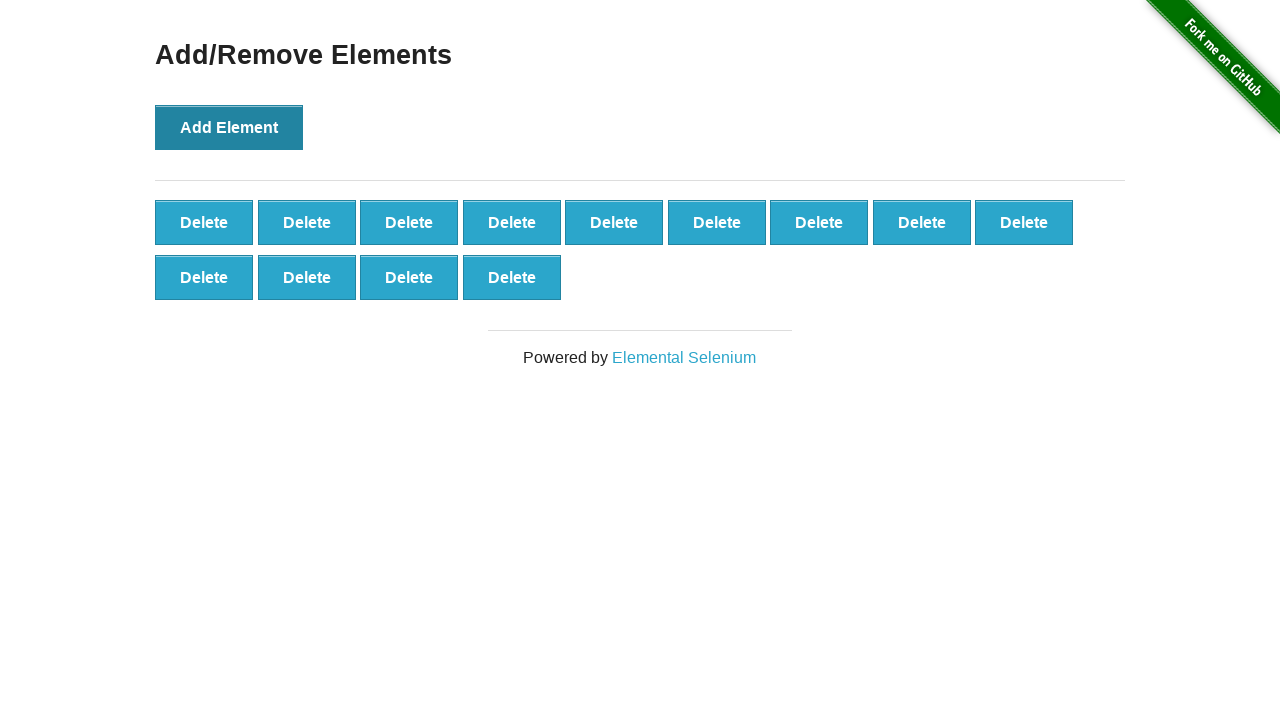

Clicked 'Add Element' button (iteration 14/100) at (229, 127) on button[onclick='addElement()']
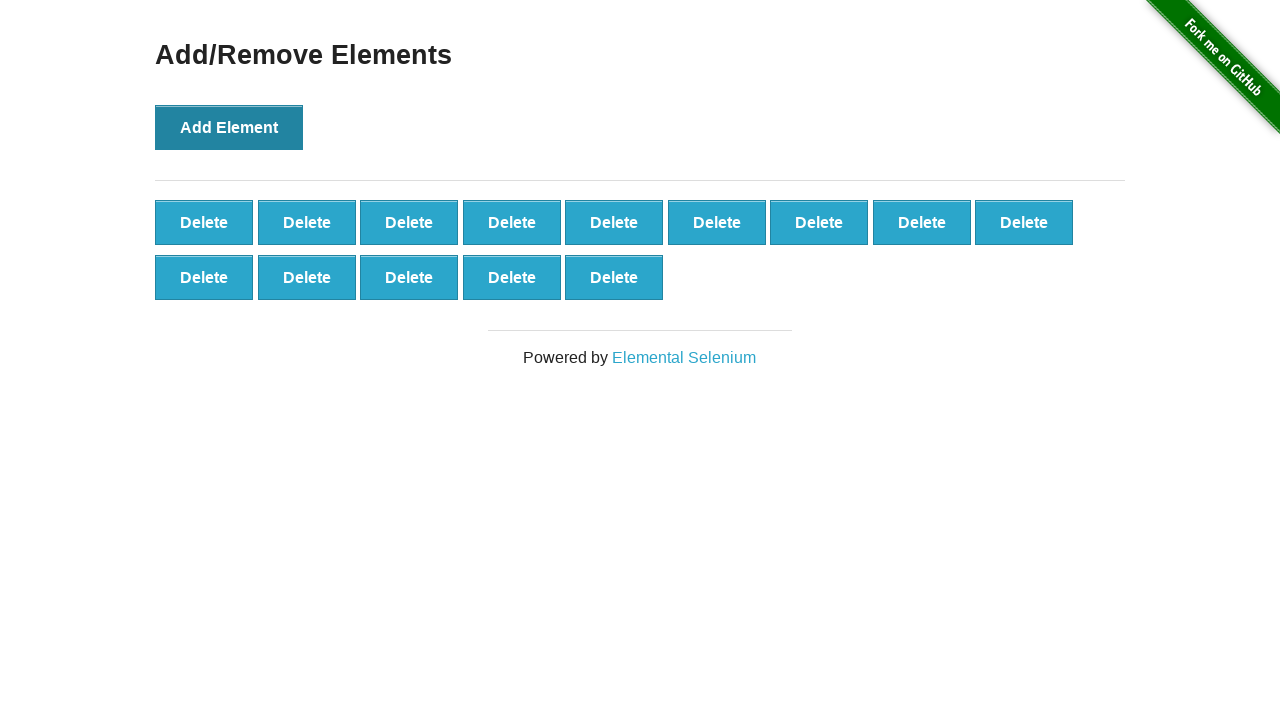

Clicked 'Add Element' button (iteration 15/100) at (229, 127) on button[onclick='addElement()']
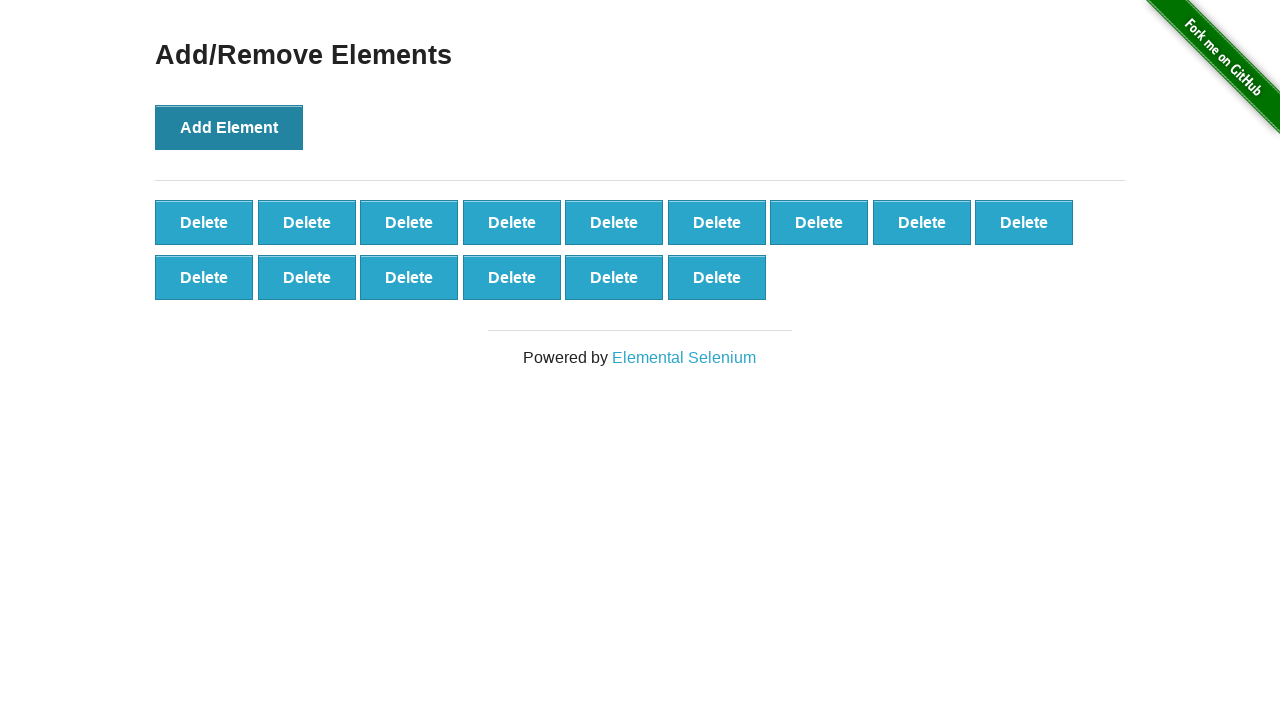

Clicked 'Add Element' button (iteration 16/100) at (229, 127) on button[onclick='addElement()']
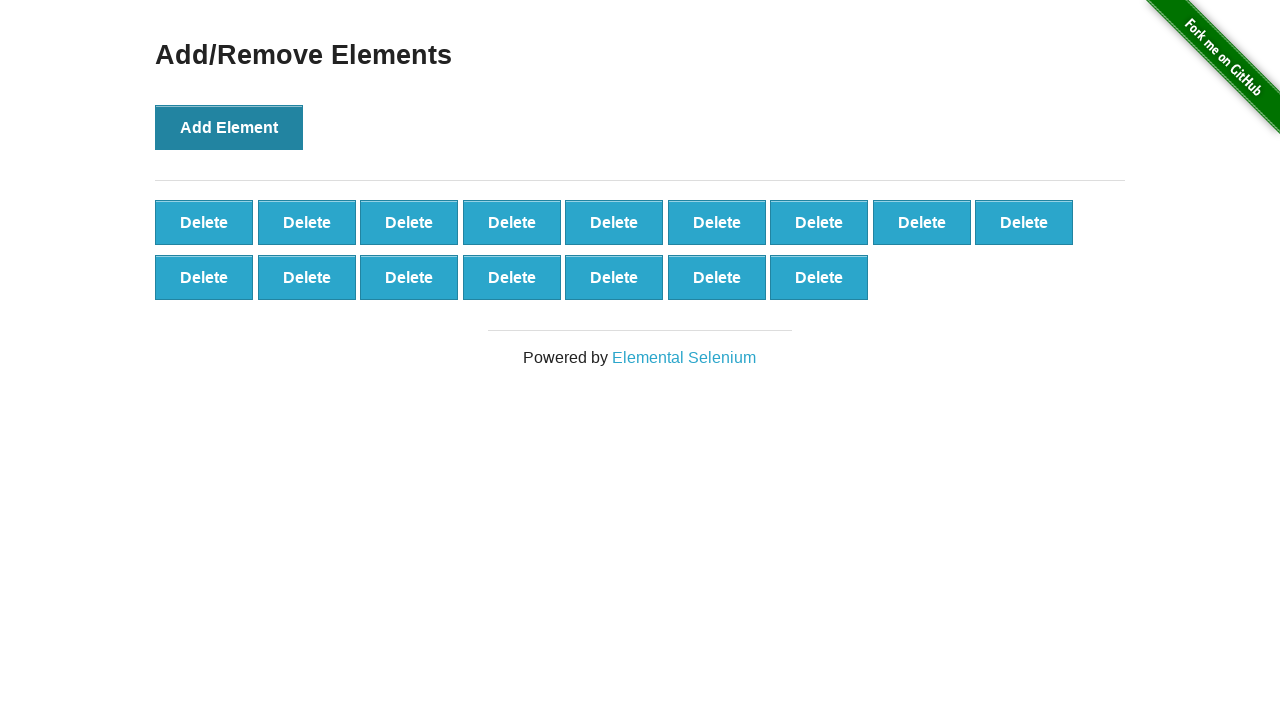

Clicked 'Add Element' button (iteration 17/100) at (229, 127) on button[onclick='addElement()']
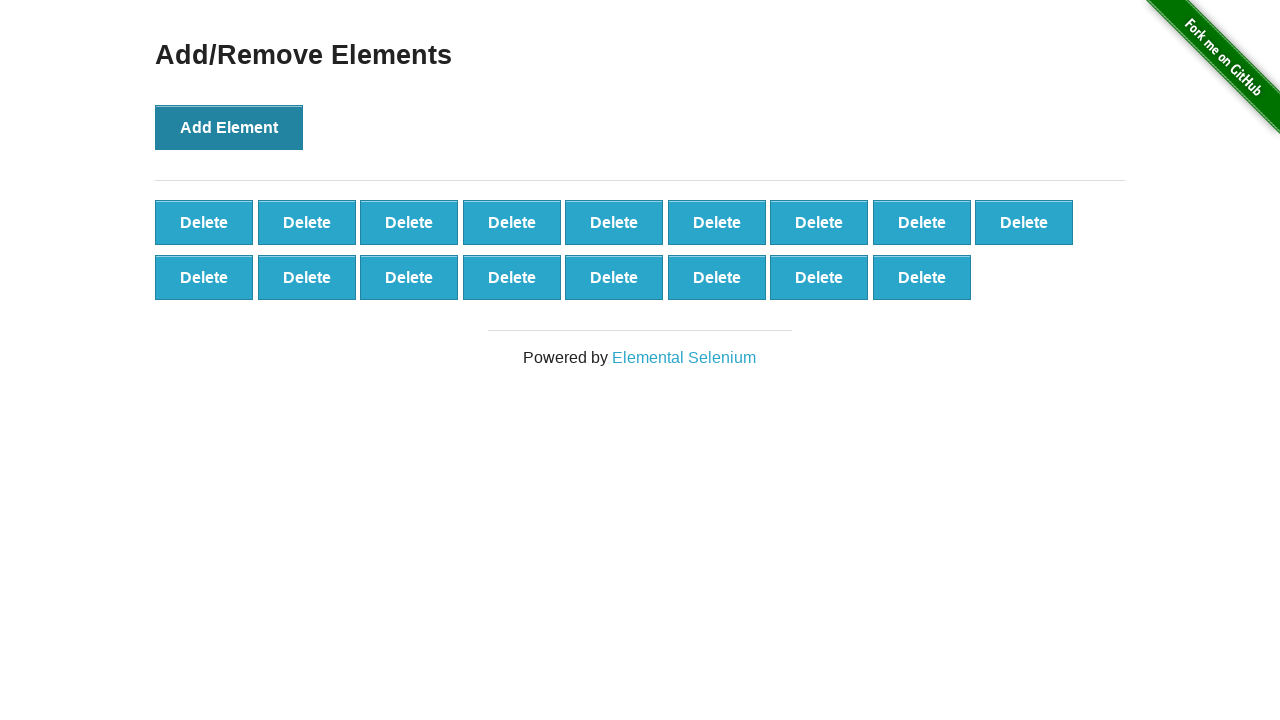

Clicked 'Add Element' button (iteration 18/100) at (229, 127) on button[onclick='addElement()']
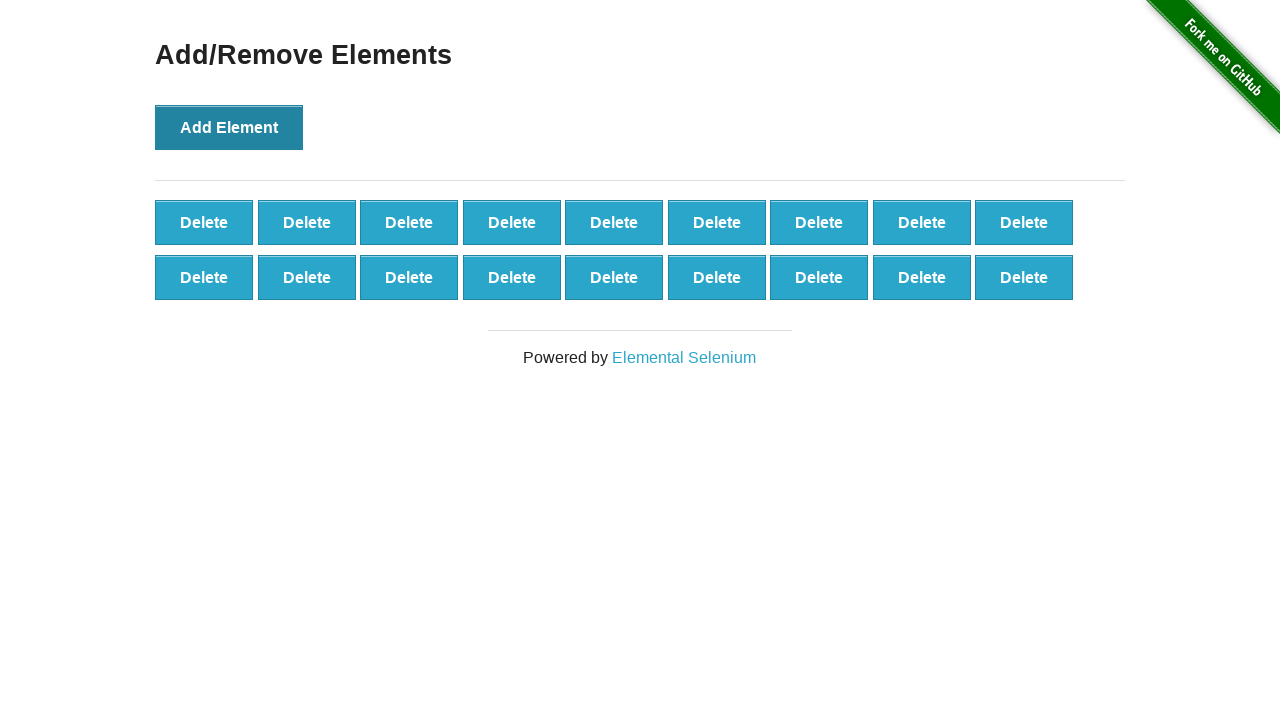

Clicked 'Add Element' button (iteration 19/100) at (229, 127) on button[onclick='addElement()']
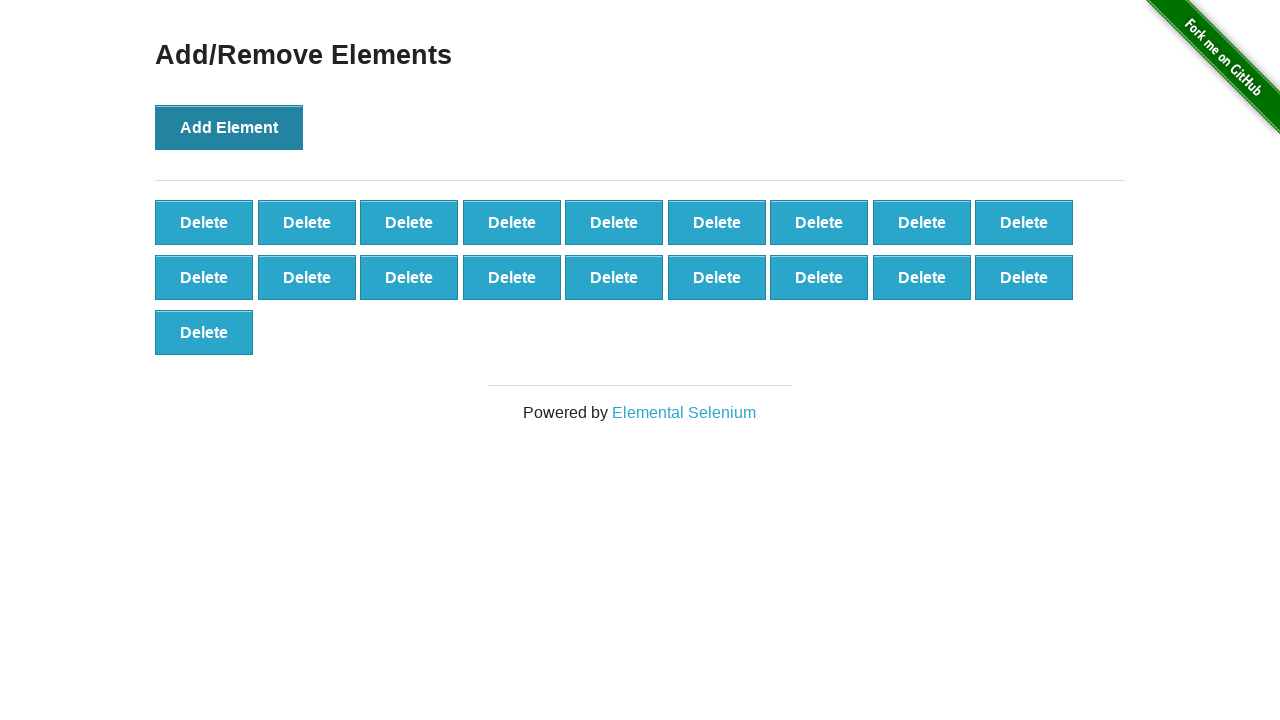

Clicked 'Add Element' button (iteration 20/100) at (229, 127) on button[onclick='addElement()']
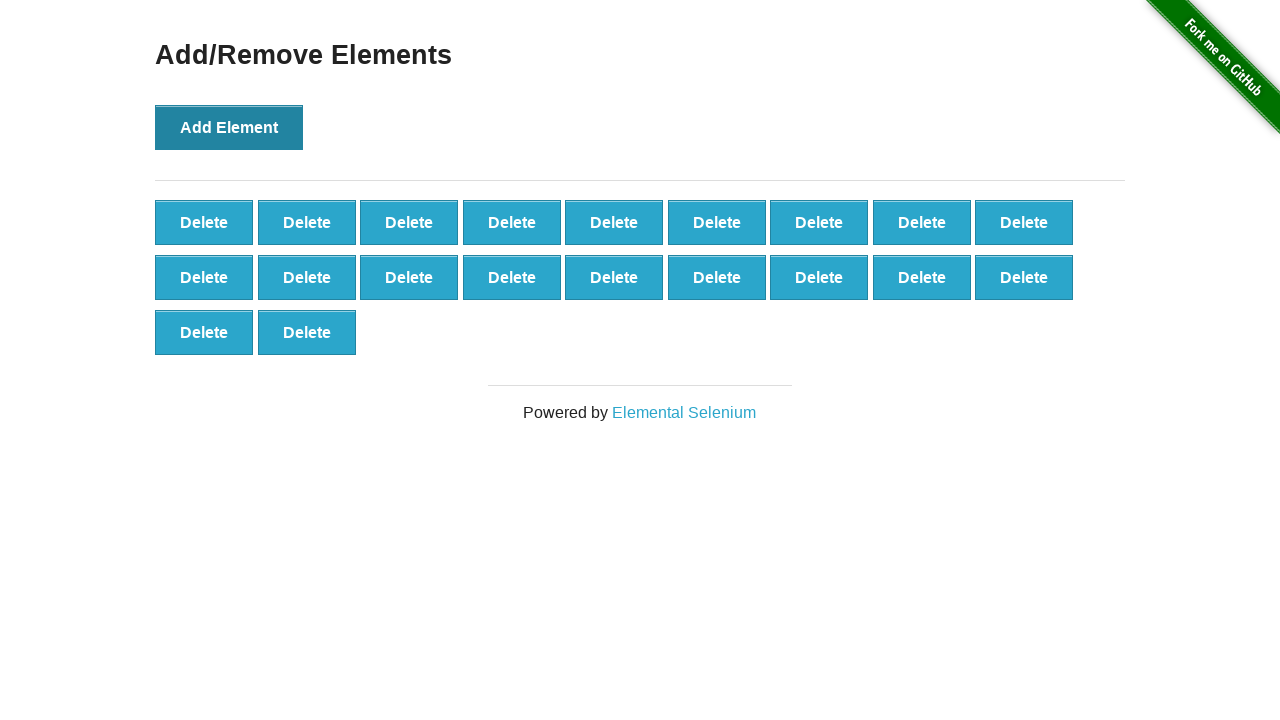

Clicked 'Add Element' button (iteration 21/100) at (229, 127) on button[onclick='addElement()']
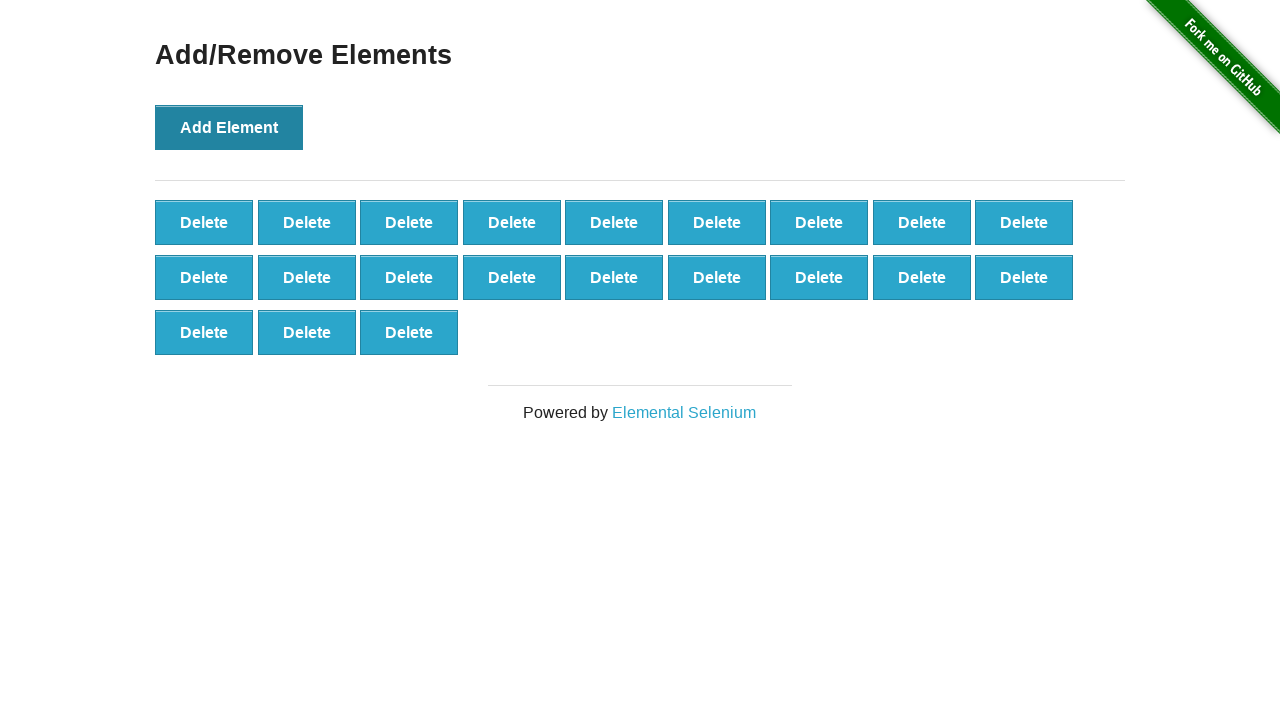

Clicked 'Add Element' button (iteration 22/100) at (229, 127) on button[onclick='addElement()']
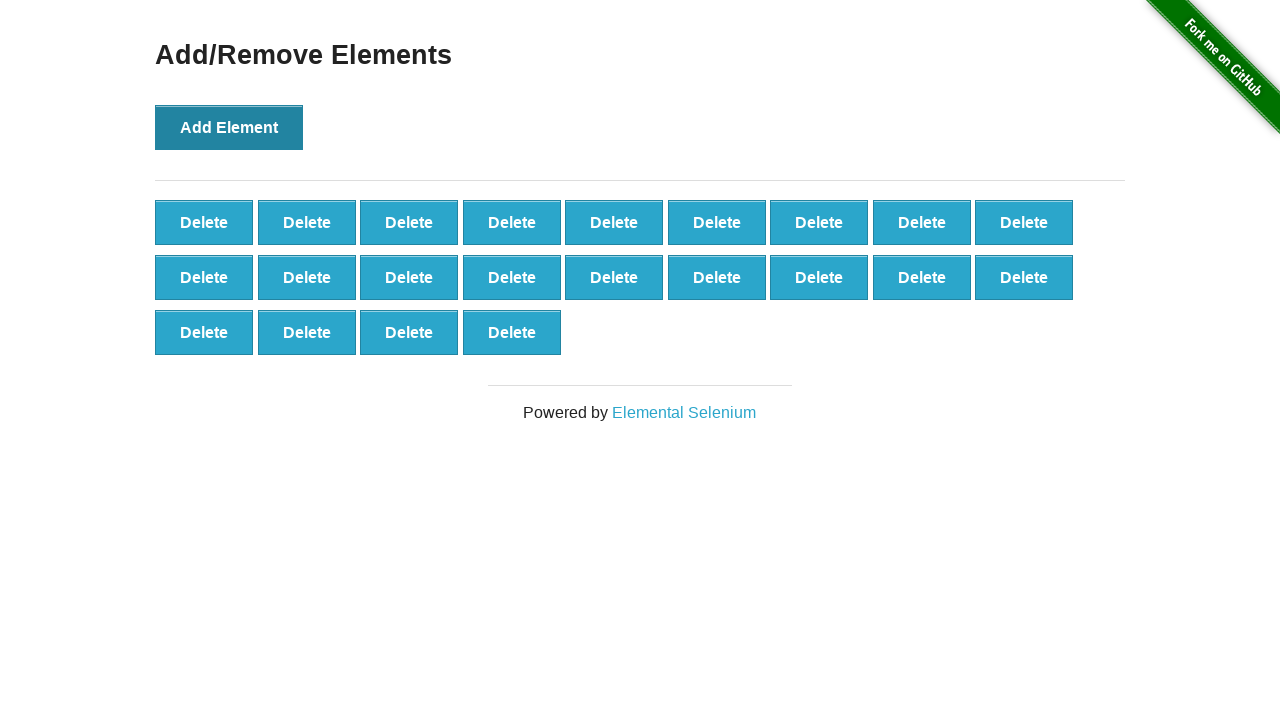

Clicked 'Add Element' button (iteration 23/100) at (229, 127) on button[onclick='addElement()']
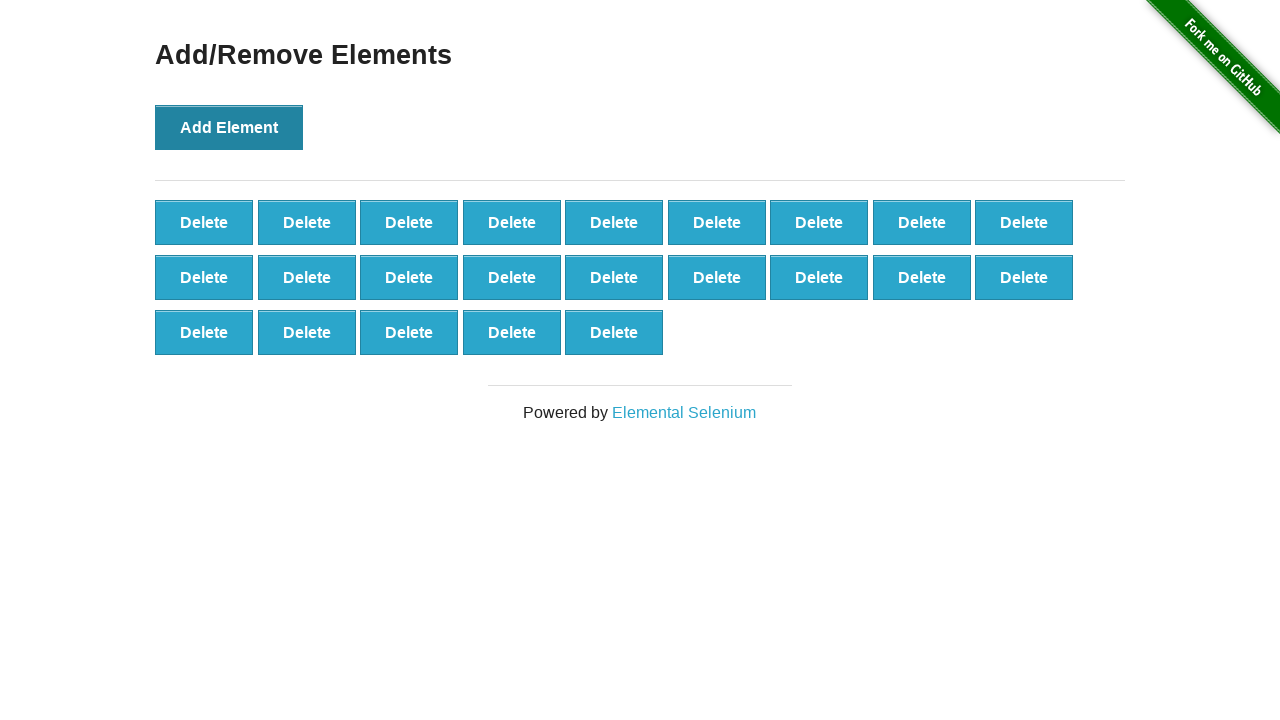

Clicked 'Add Element' button (iteration 24/100) at (229, 127) on button[onclick='addElement()']
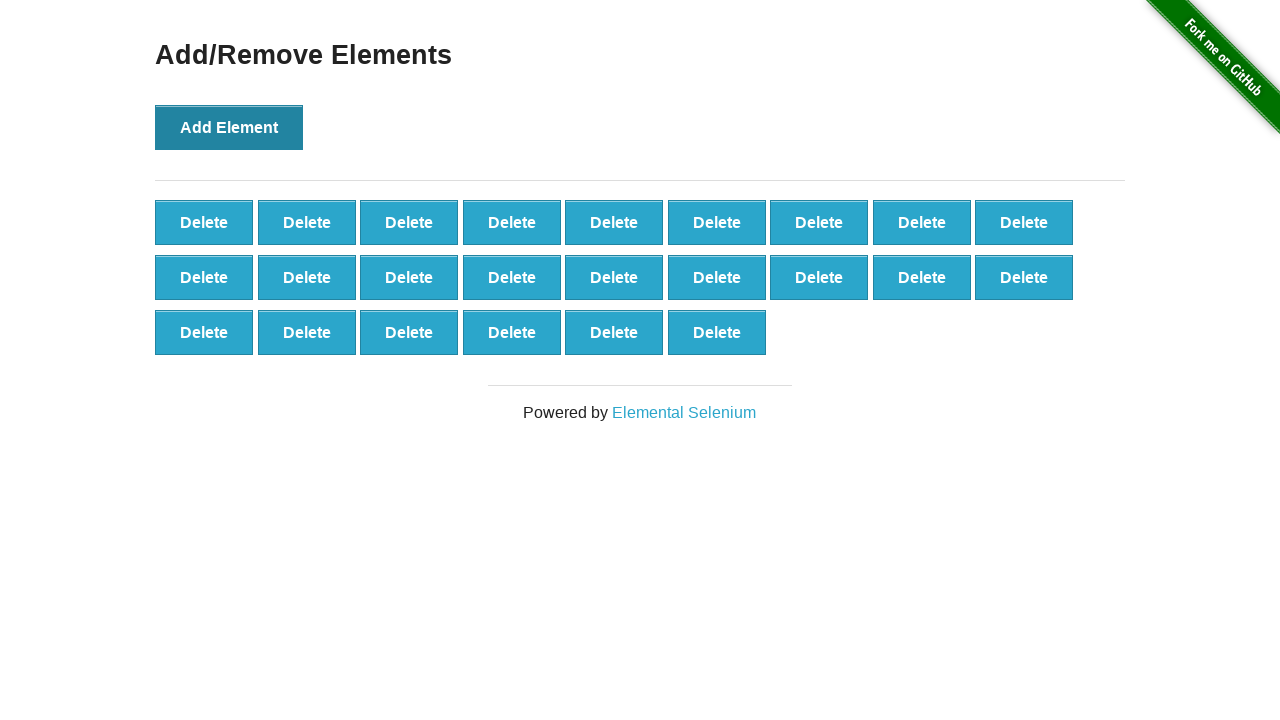

Clicked 'Add Element' button (iteration 25/100) at (229, 127) on button[onclick='addElement()']
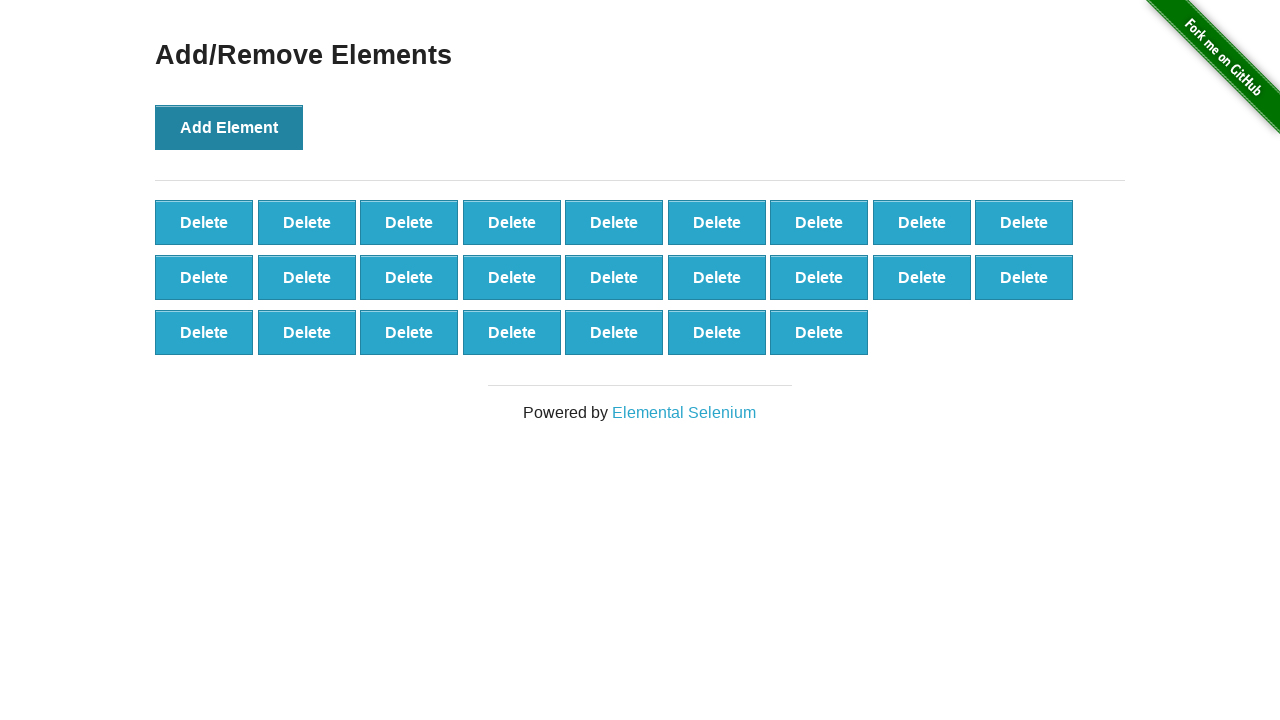

Clicked 'Add Element' button (iteration 26/100) at (229, 127) on button[onclick='addElement()']
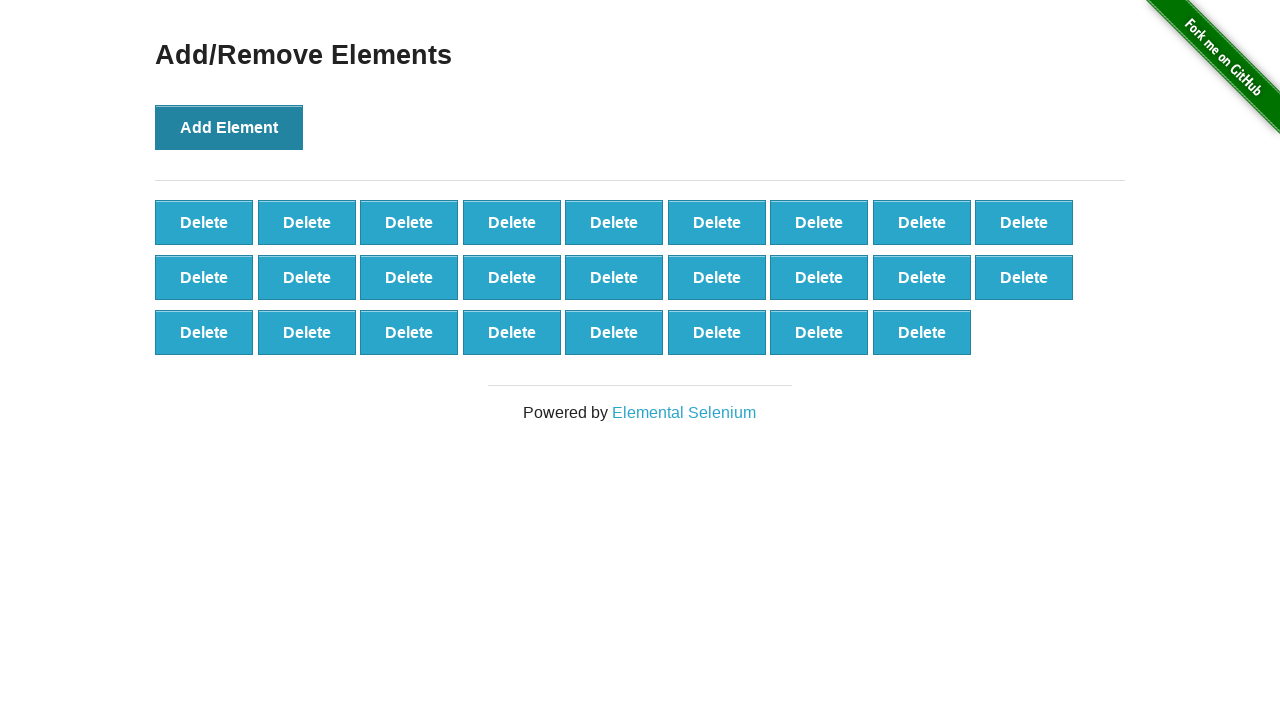

Clicked 'Add Element' button (iteration 27/100) at (229, 127) on button[onclick='addElement()']
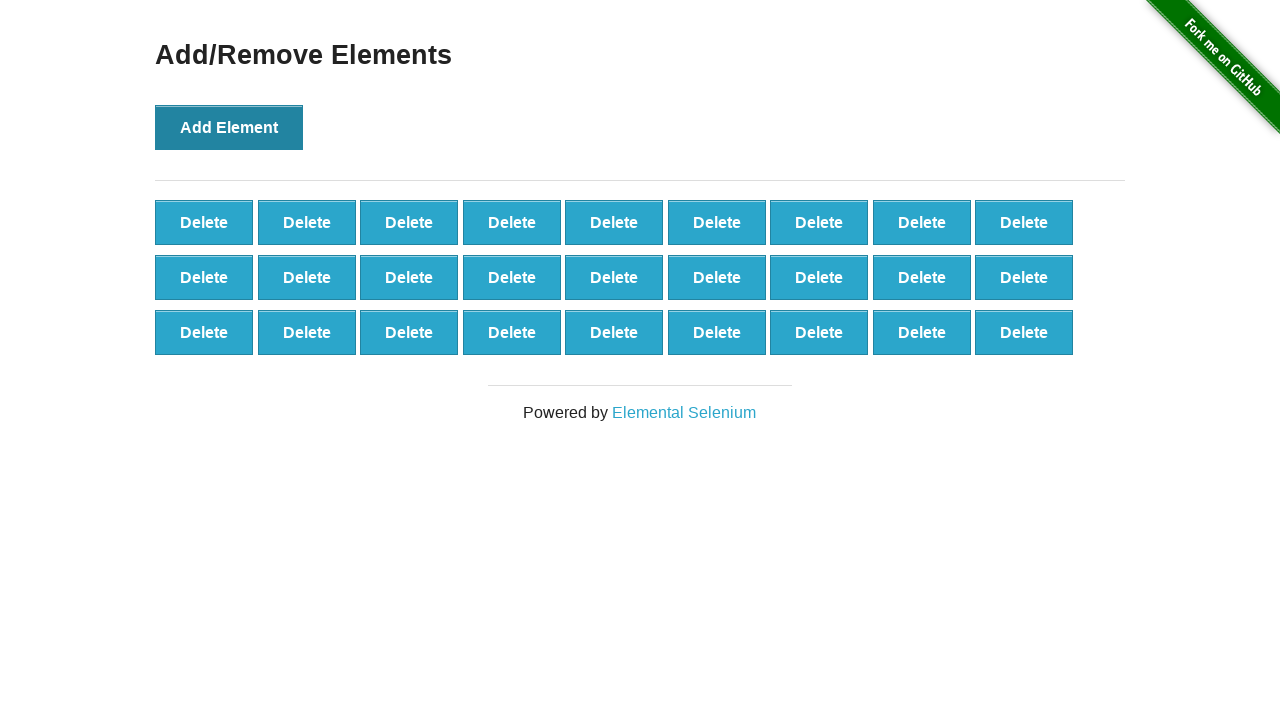

Clicked 'Add Element' button (iteration 28/100) at (229, 127) on button[onclick='addElement()']
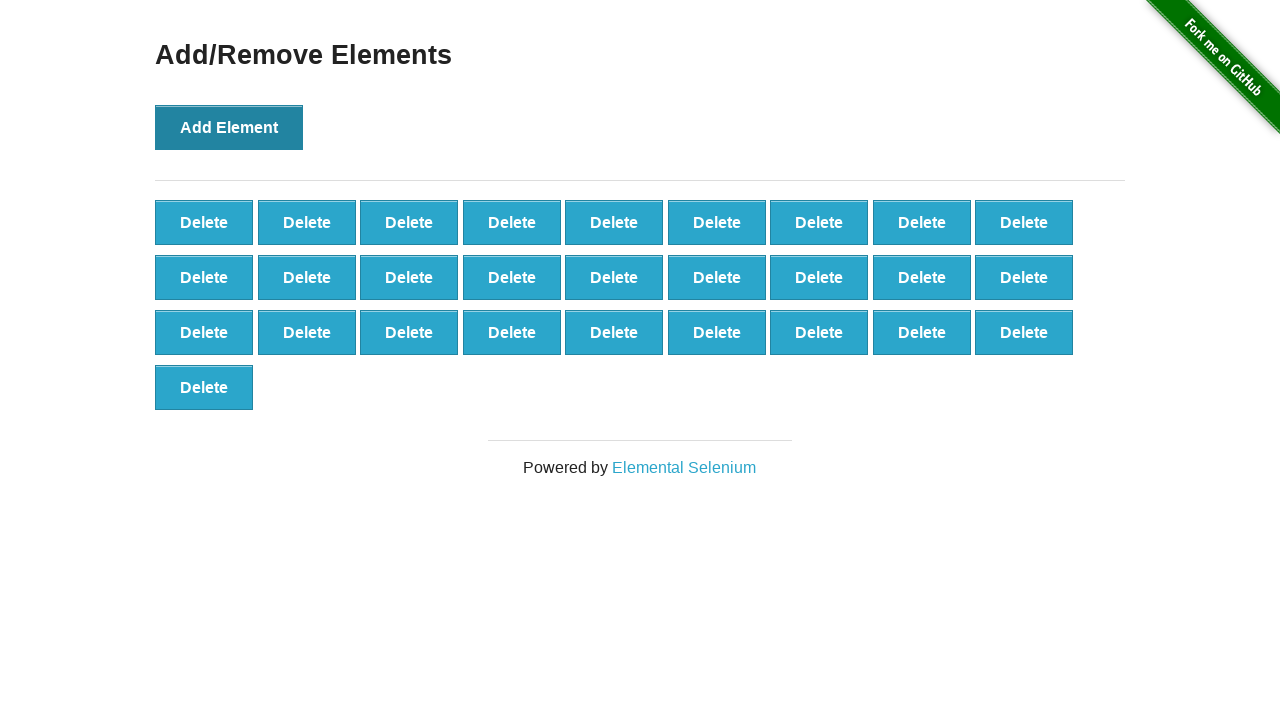

Clicked 'Add Element' button (iteration 29/100) at (229, 127) on button[onclick='addElement()']
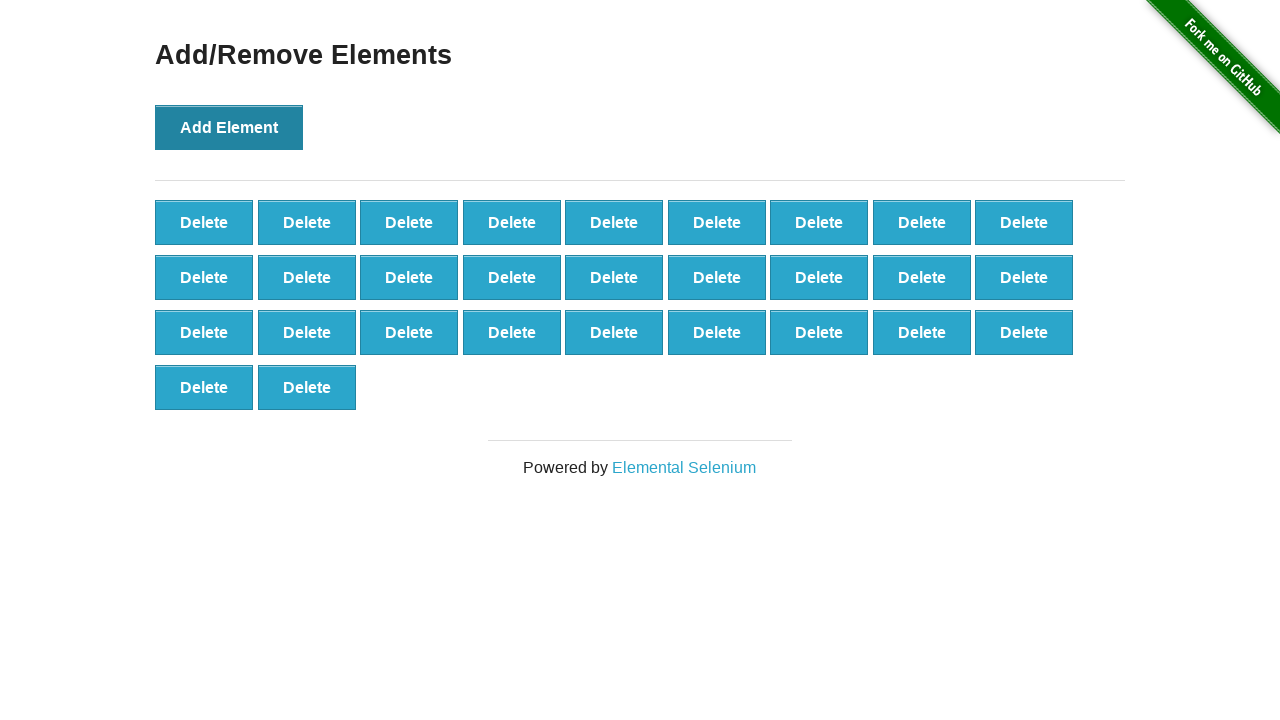

Clicked 'Add Element' button (iteration 30/100) at (229, 127) on button[onclick='addElement()']
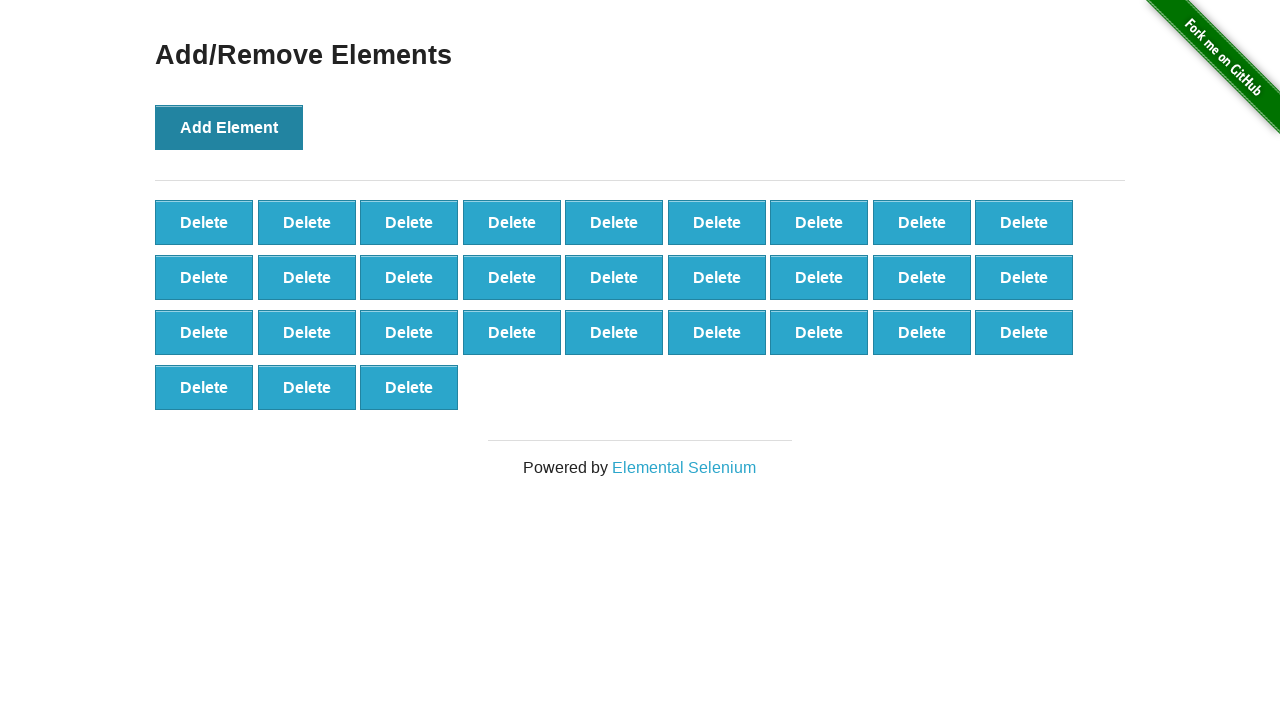

Clicked 'Add Element' button (iteration 31/100) at (229, 127) on button[onclick='addElement()']
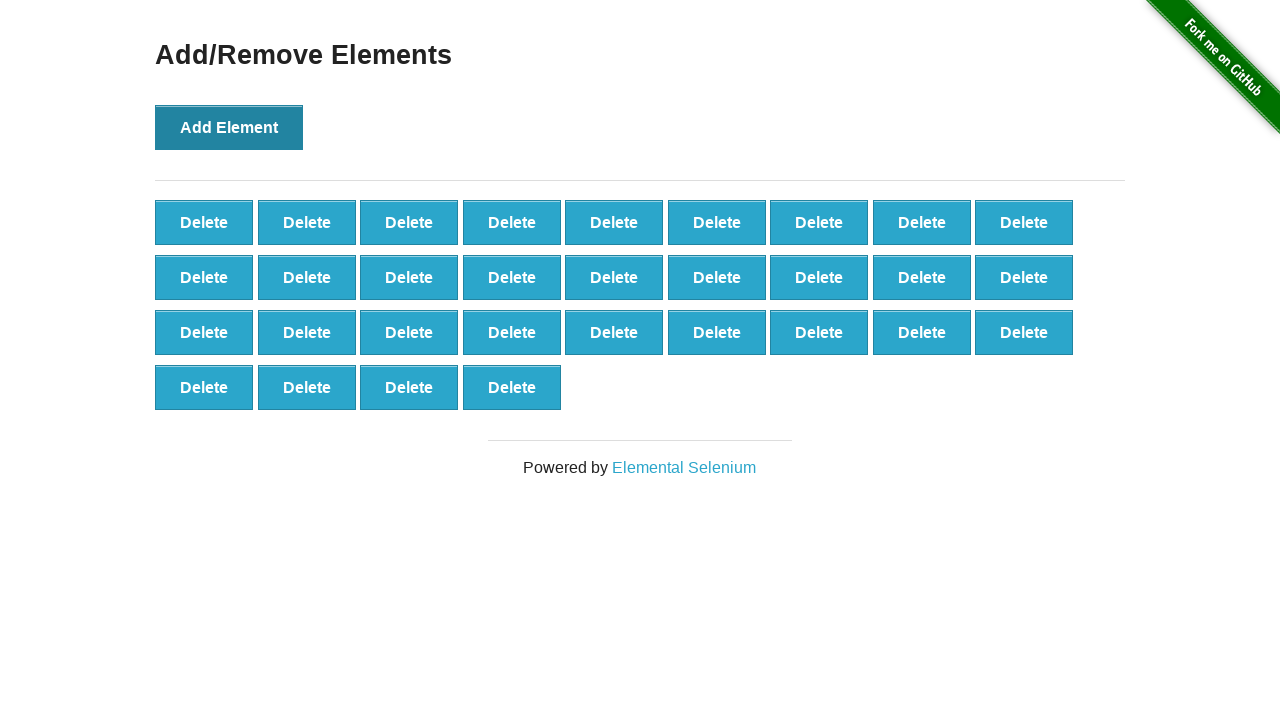

Clicked 'Add Element' button (iteration 32/100) at (229, 127) on button[onclick='addElement()']
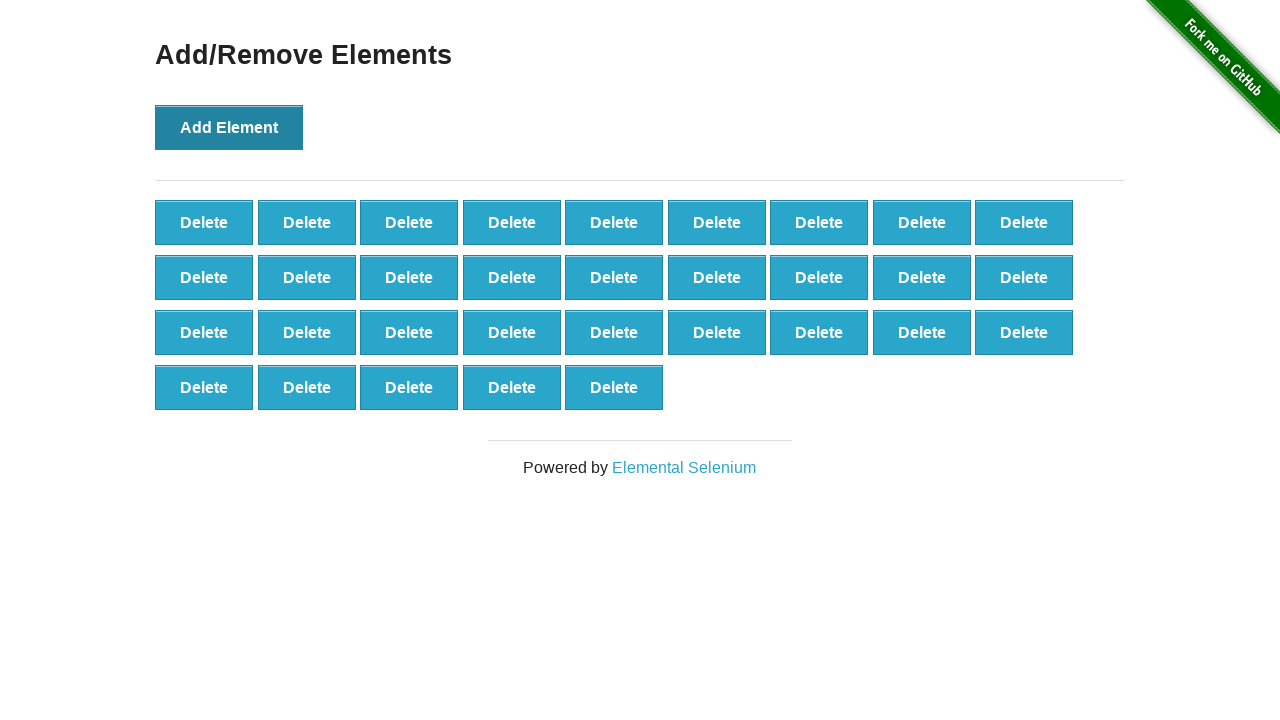

Clicked 'Add Element' button (iteration 33/100) at (229, 127) on button[onclick='addElement()']
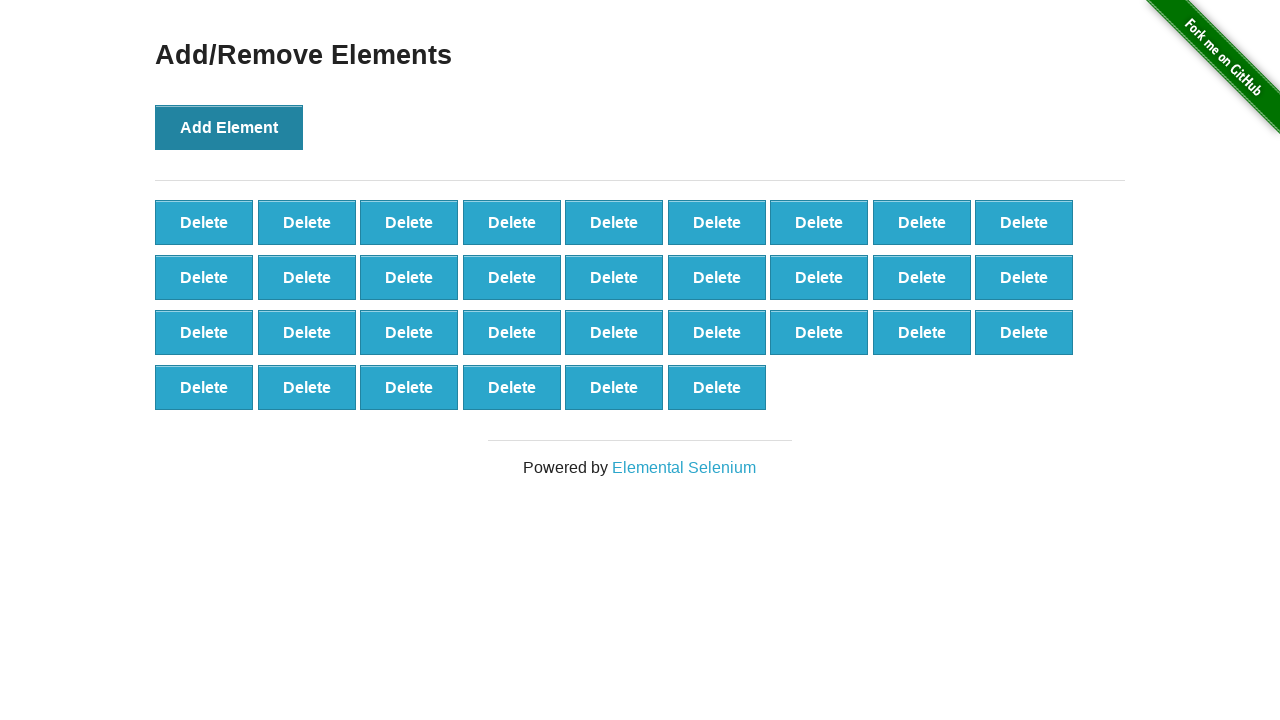

Clicked 'Add Element' button (iteration 34/100) at (229, 127) on button[onclick='addElement()']
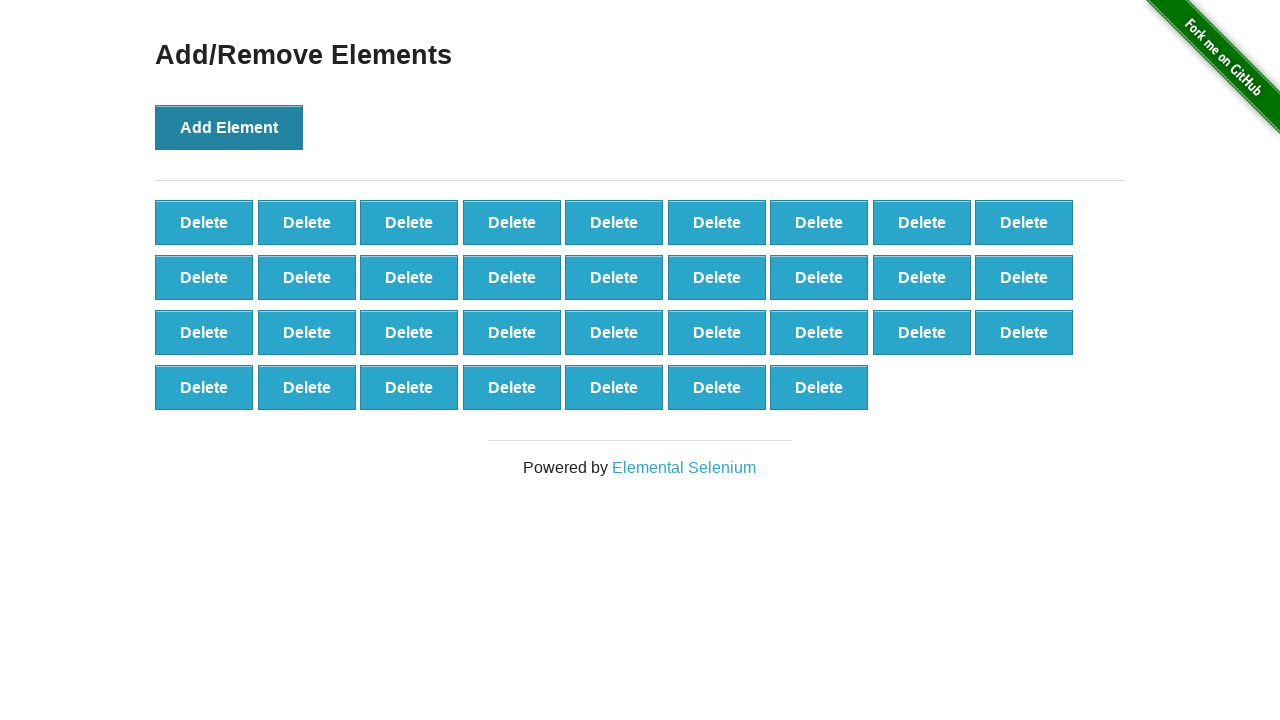

Clicked 'Add Element' button (iteration 35/100) at (229, 127) on button[onclick='addElement()']
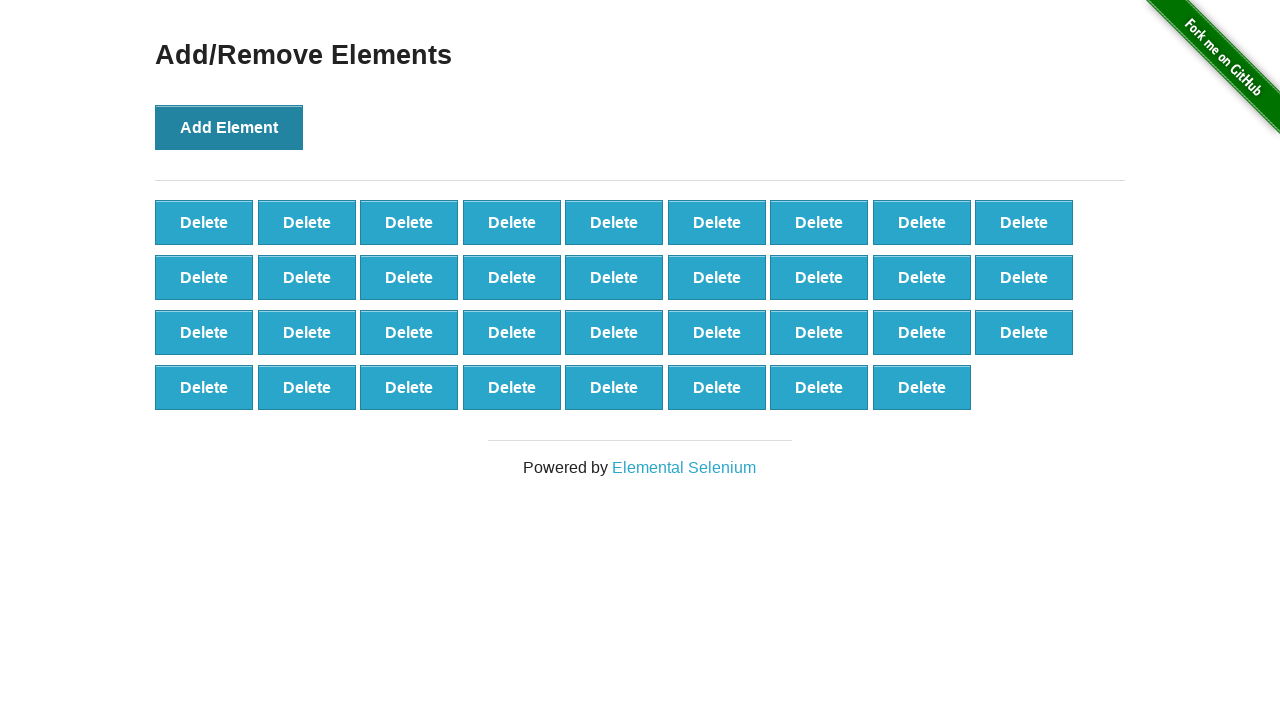

Clicked 'Add Element' button (iteration 36/100) at (229, 127) on button[onclick='addElement()']
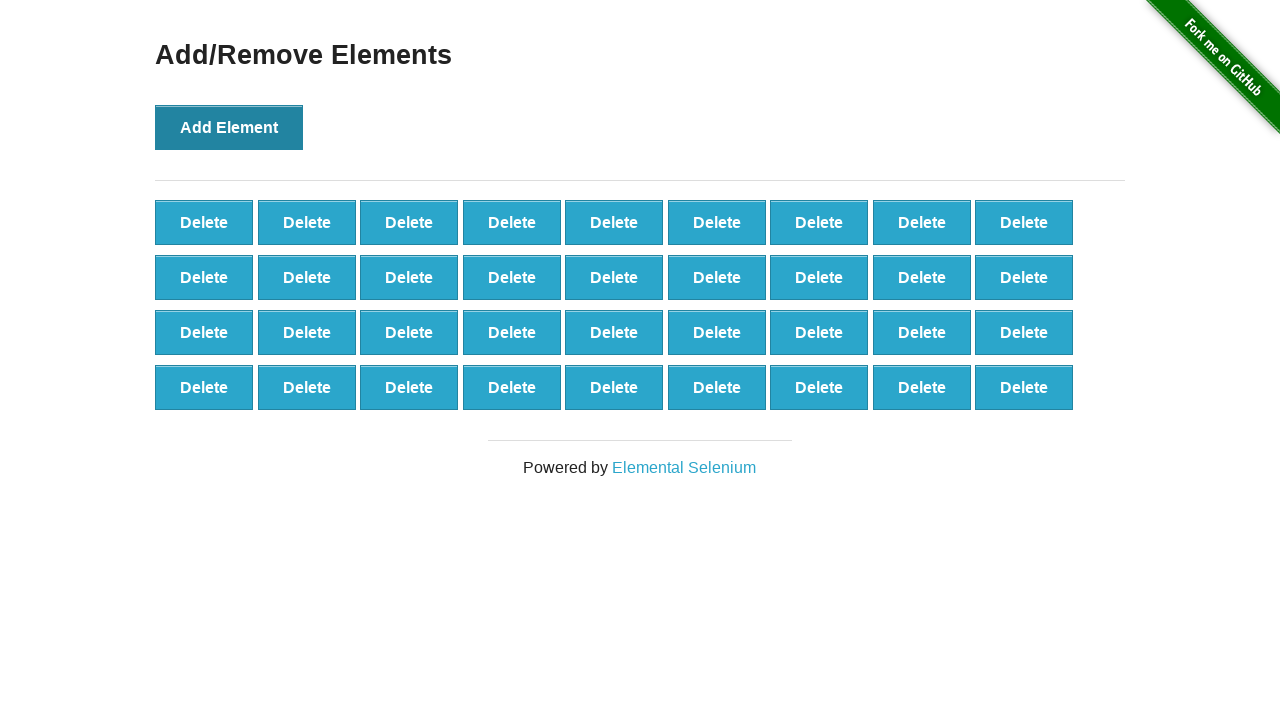

Clicked 'Add Element' button (iteration 37/100) at (229, 127) on button[onclick='addElement()']
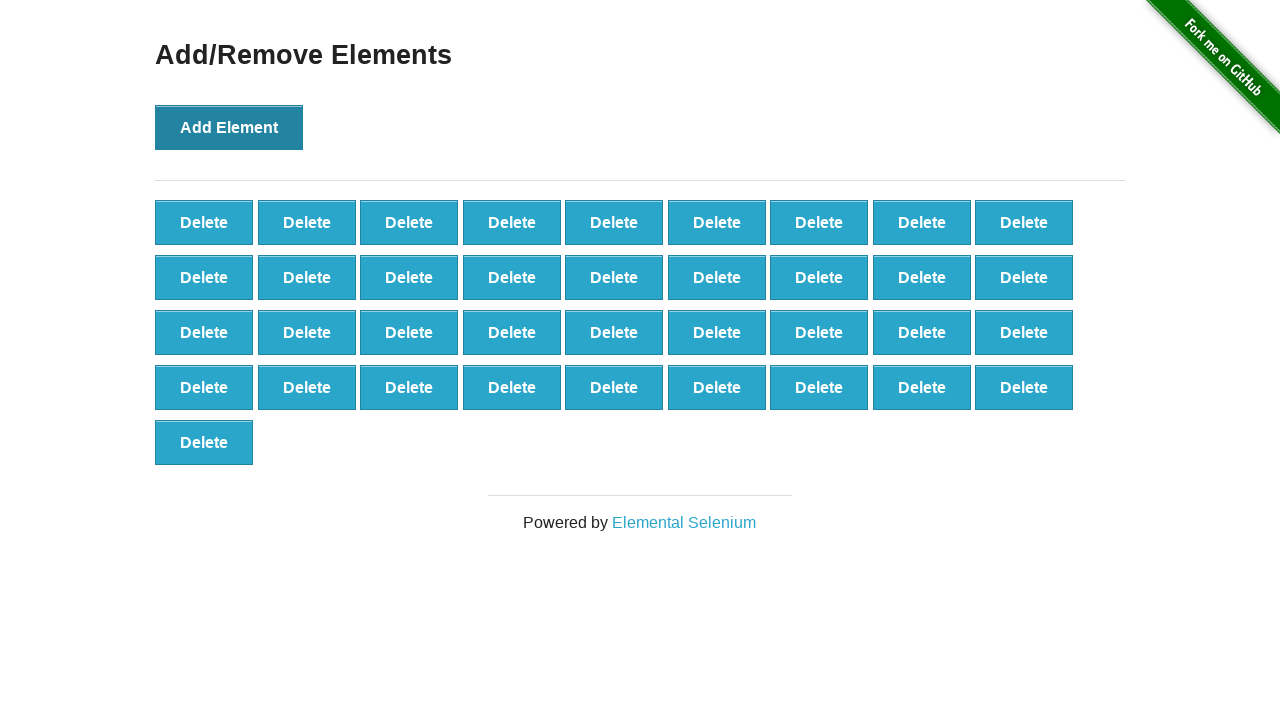

Clicked 'Add Element' button (iteration 38/100) at (229, 127) on button[onclick='addElement()']
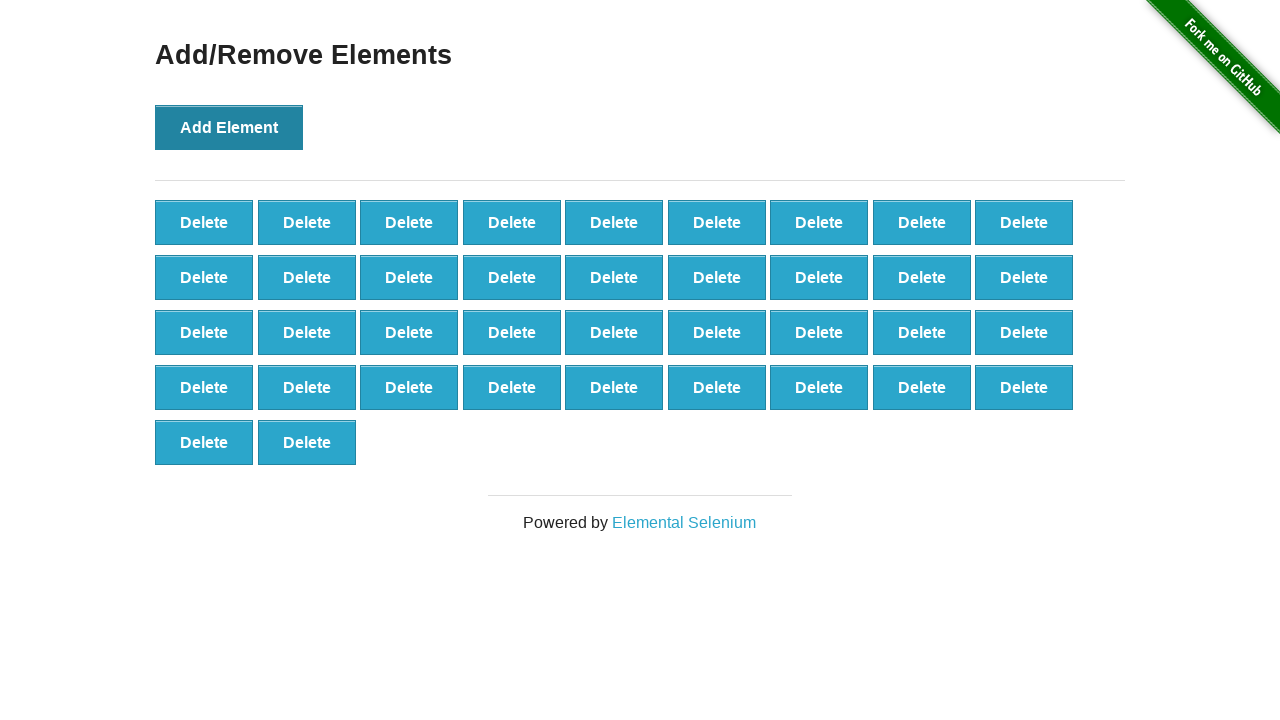

Clicked 'Add Element' button (iteration 39/100) at (229, 127) on button[onclick='addElement()']
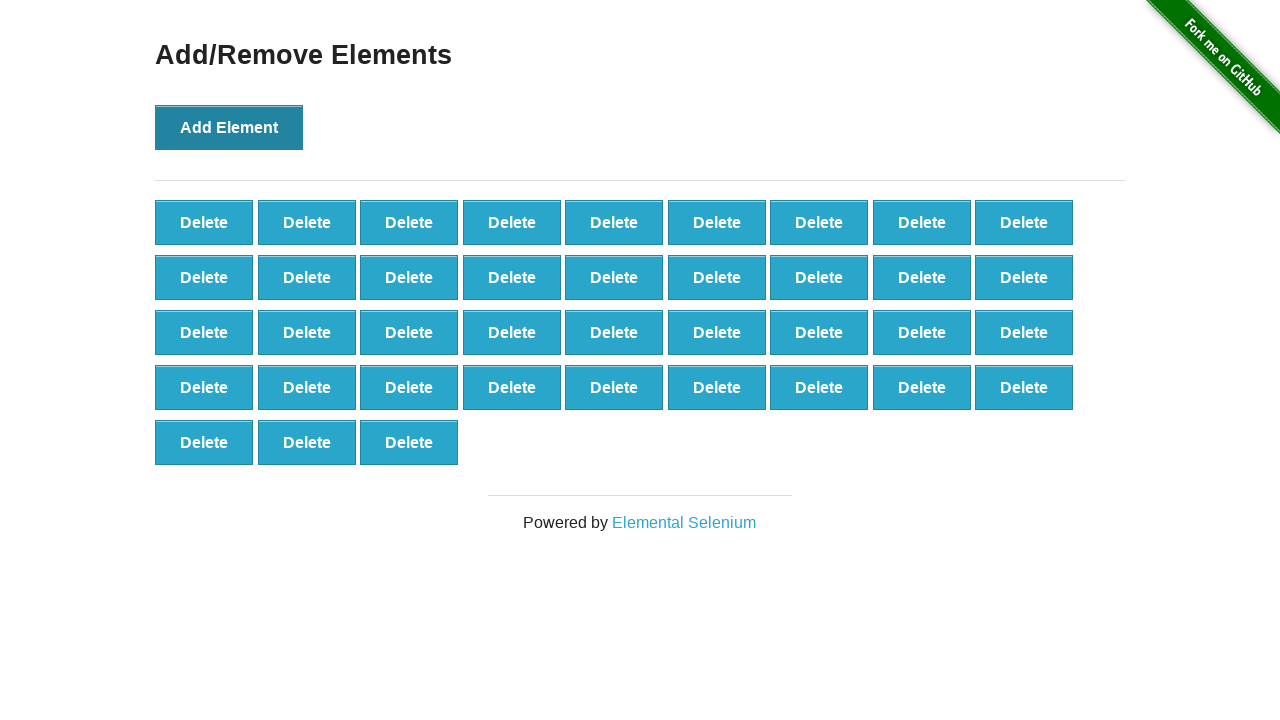

Clicked 'Add Element' button (iteration 40/100) at (229, 127) on button[onclick='addElement()']
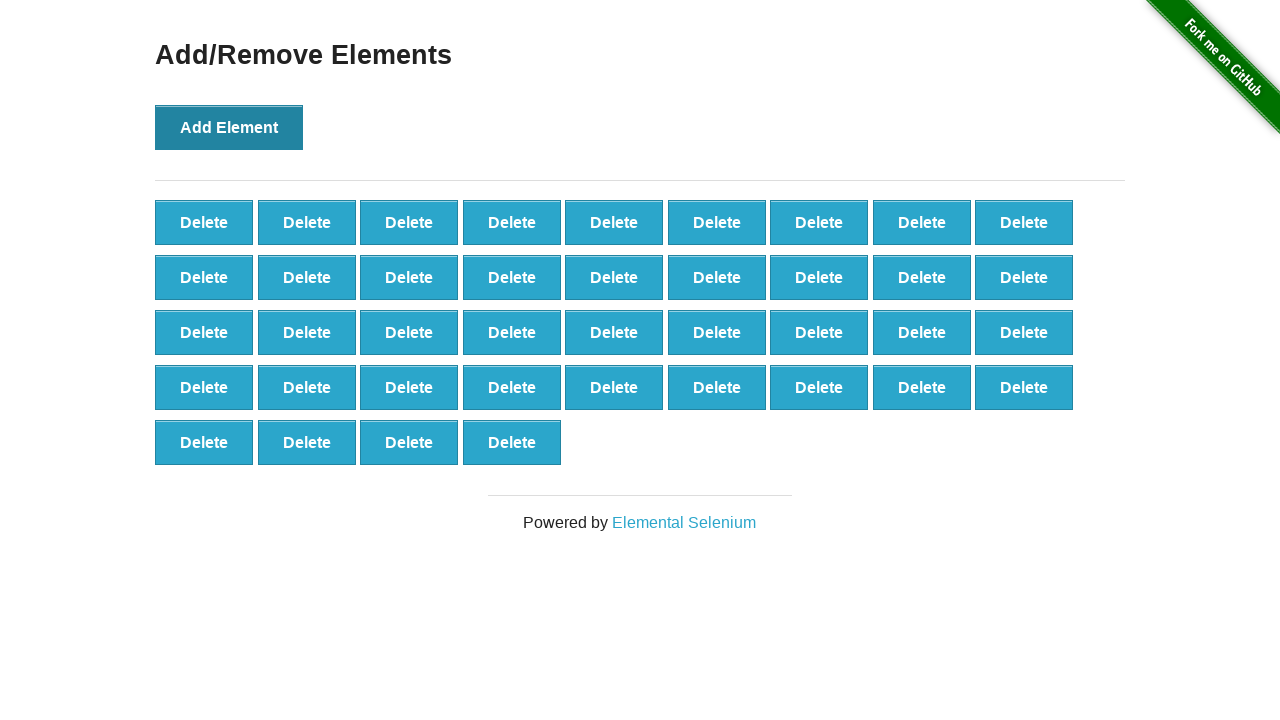

Clicked 'Add Element' button (iteration 41/100) at (229, 127) on button[onclick='addElement()']
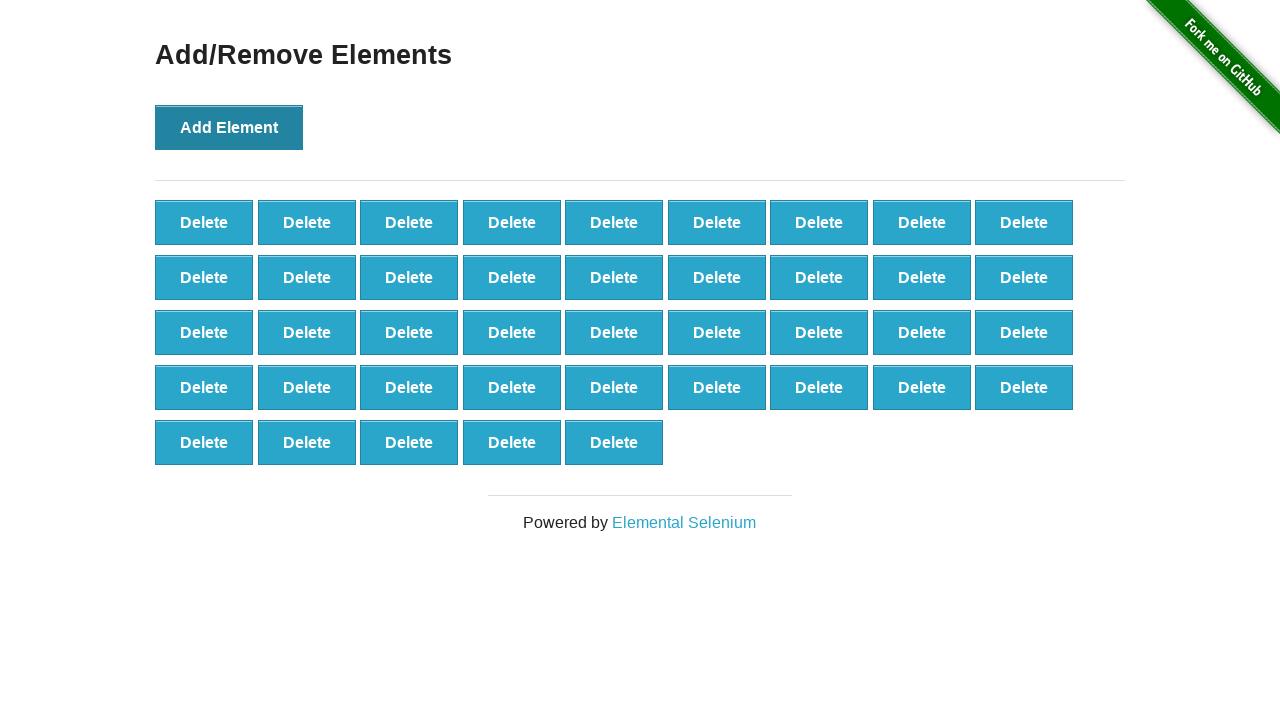

Clicked 'Add Element' button (iteration 42/100) at (229, 127) on button[onclick='addElement()']
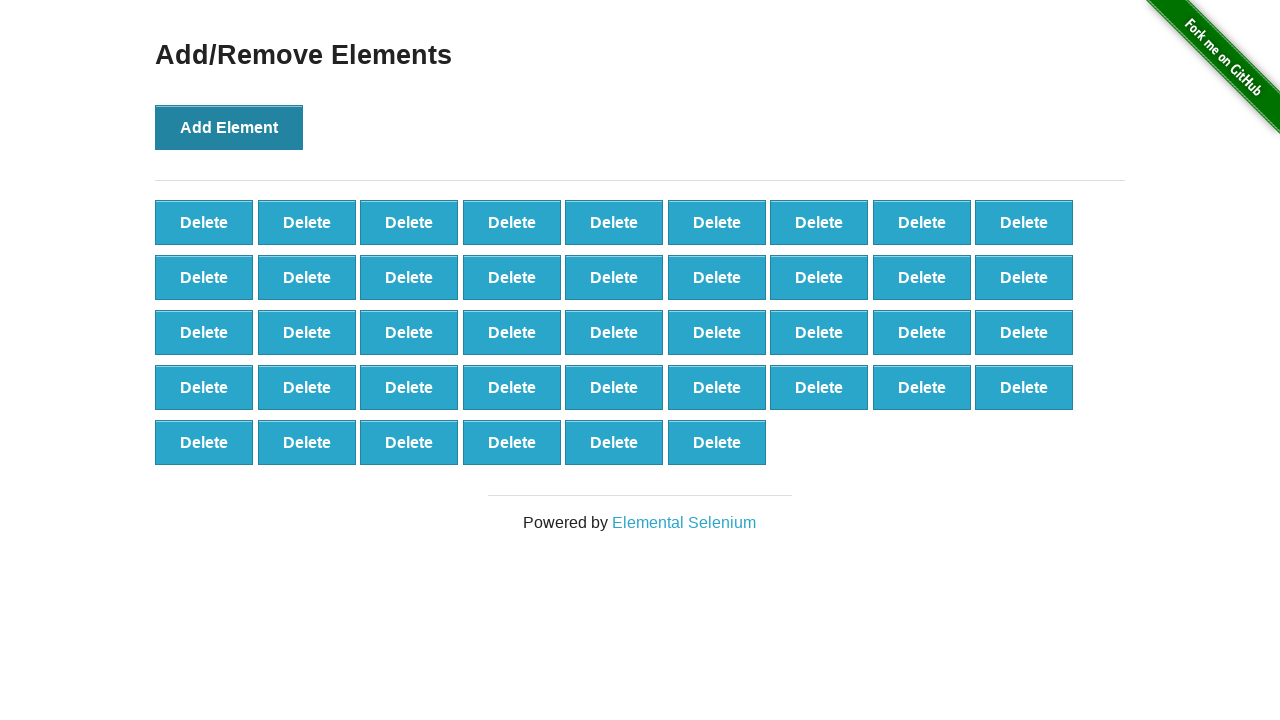

Clicked 'Add Element' button (iteration 43/100) at (229, 127) on button[onclick='addElement()']
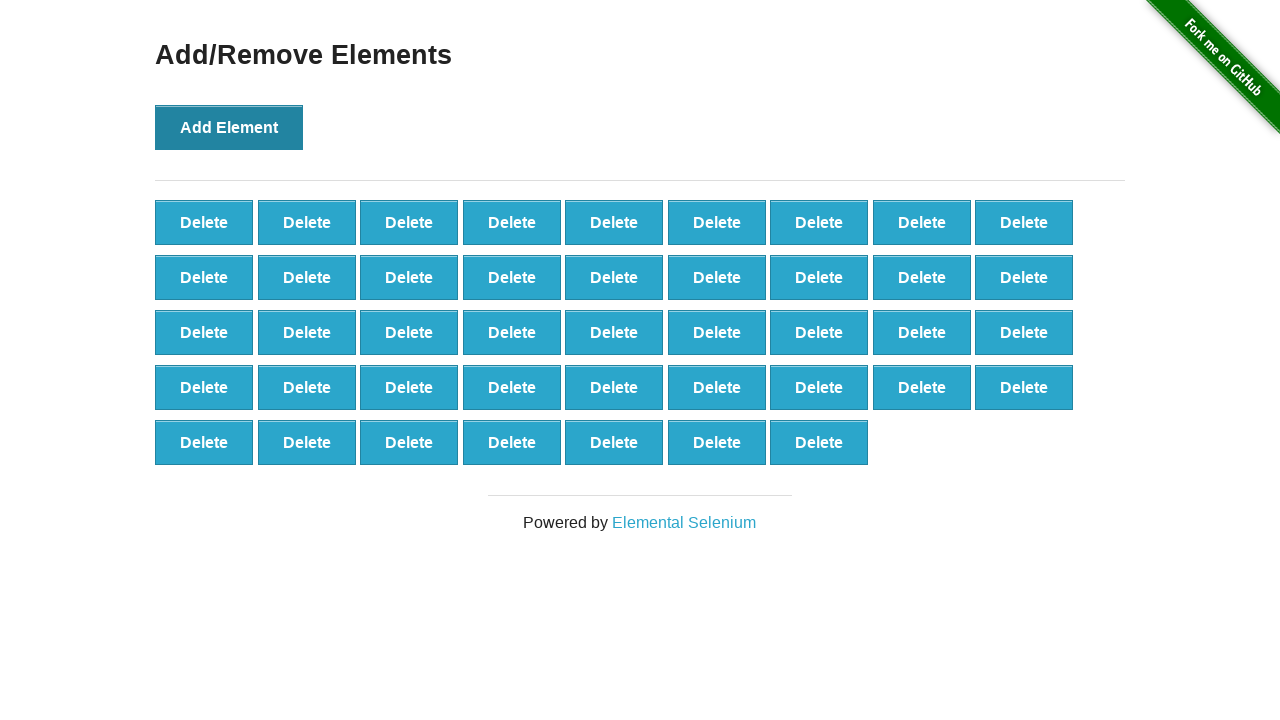

Clicked 'Add Element' button (iteration 44/100) at (229, 127) on button[onclick='addElement()']
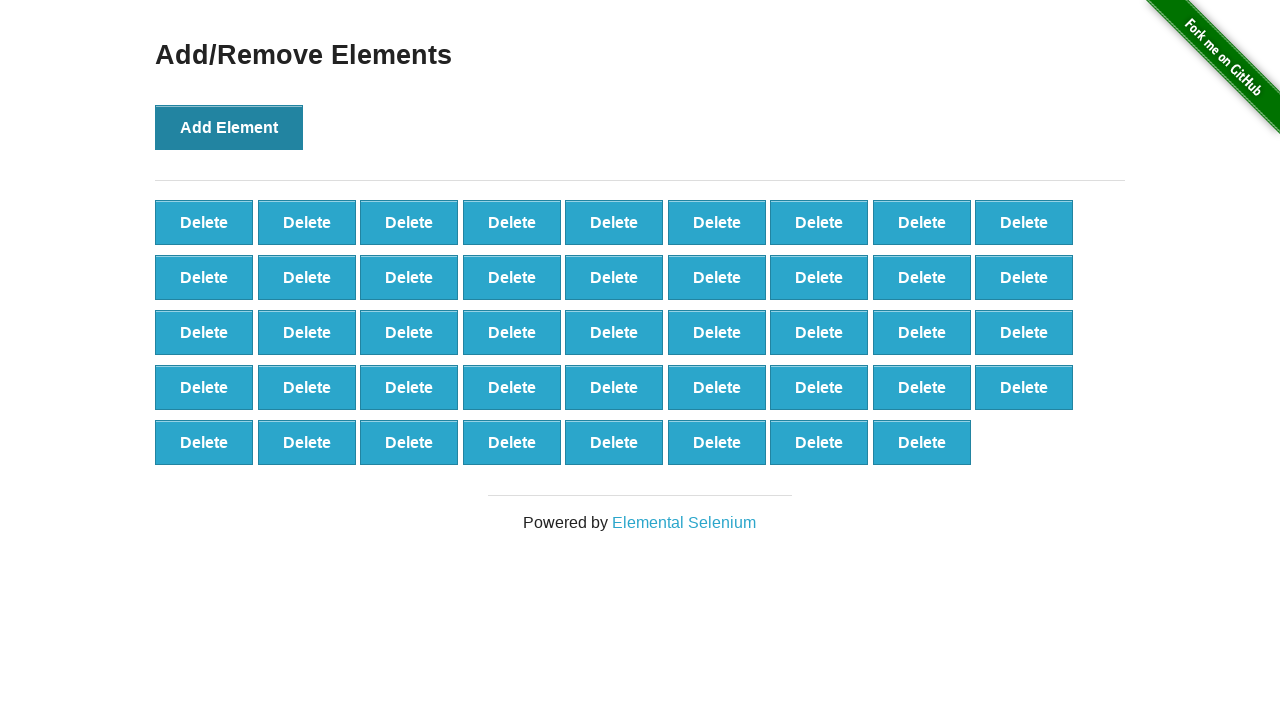

Clicked 'Add Element' button (iteration 45/100) at (229, 127) on button[onclick='addElement()']
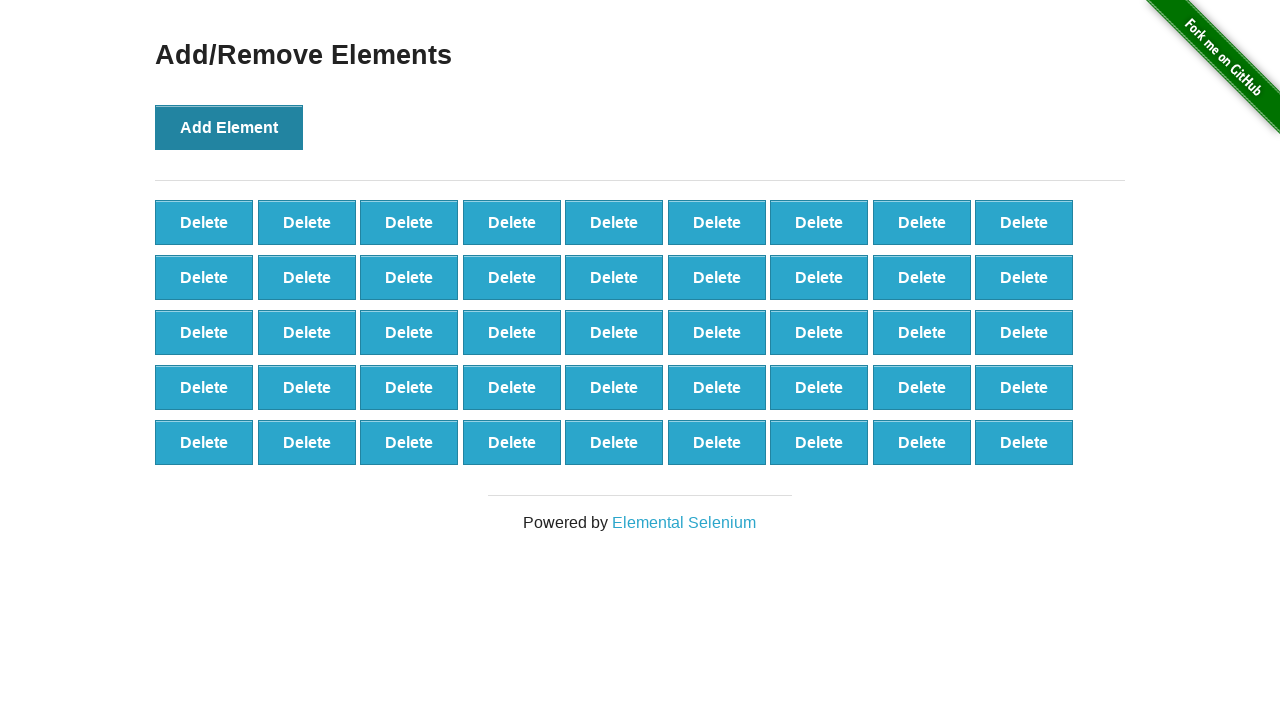

Clicked 'Add Element' button (iteration 46/100) at (229, 127) on button[onclick='addElement()']
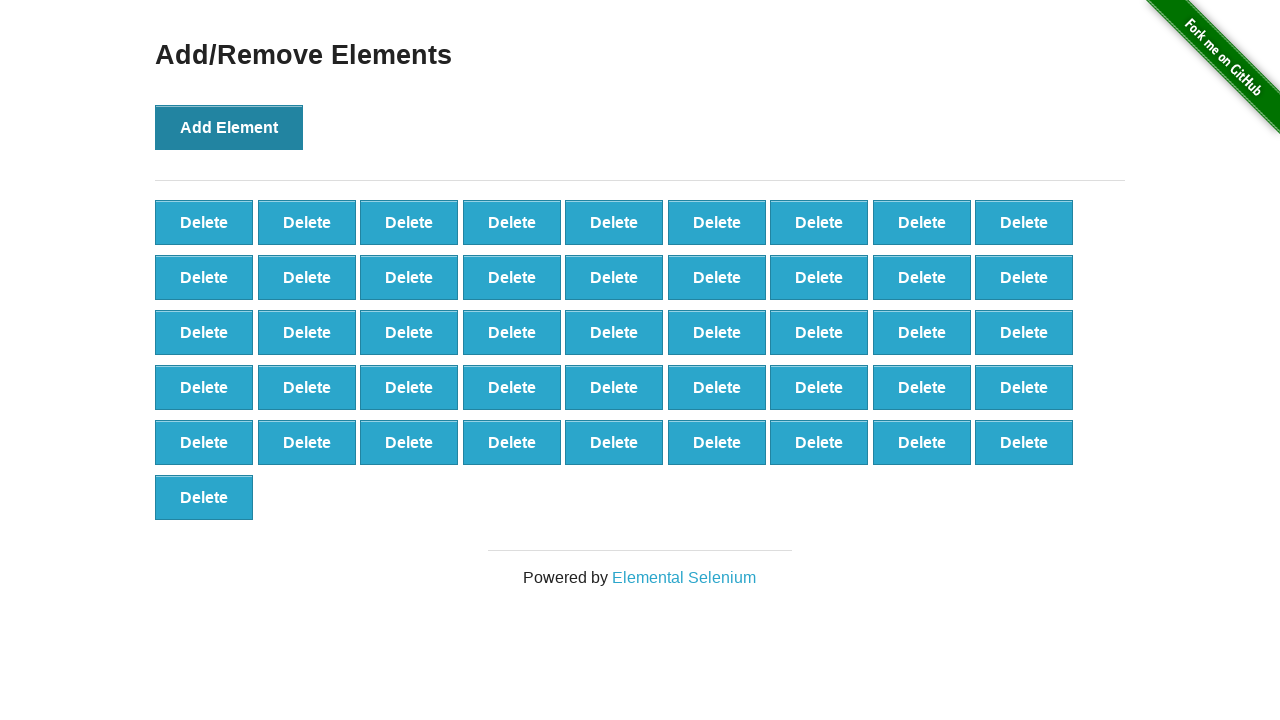

Clicked 'Add Element' button (iteration 47/100) at (229, 127) on button[onclick='addElement()']
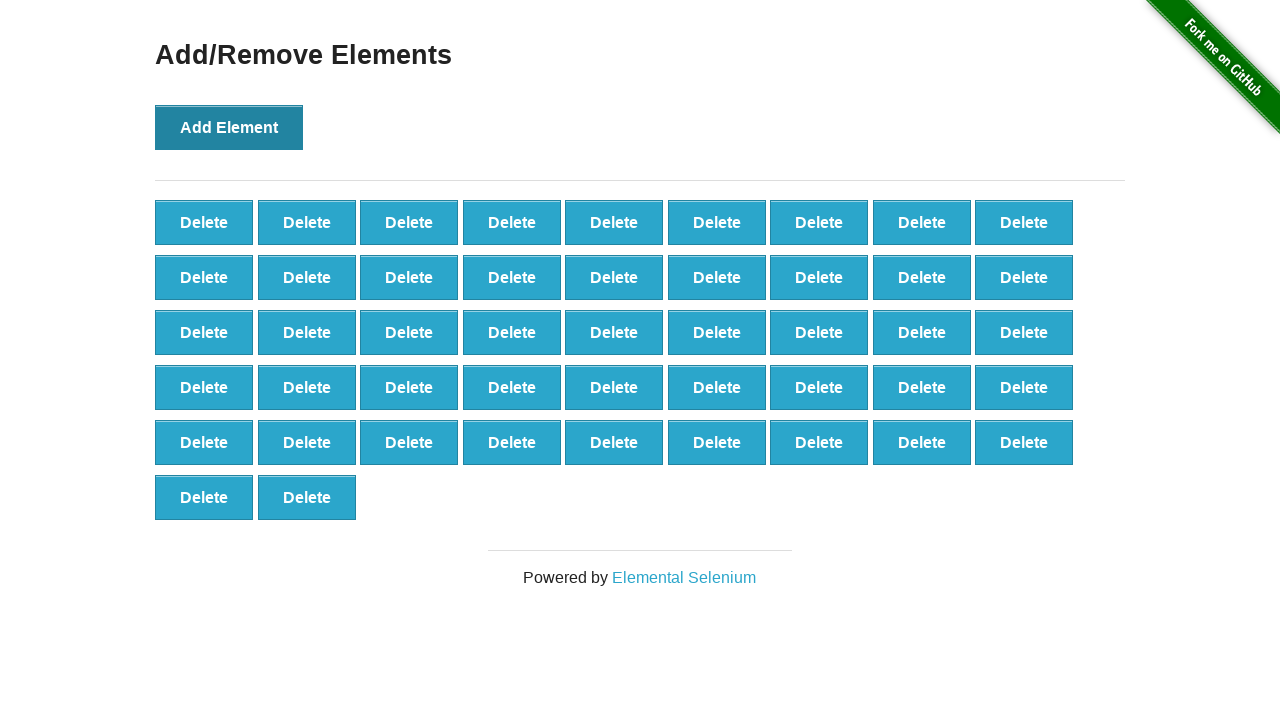

Clicked 'Add Element' button (iteration 48/100) at (229, 127) on button[onclick='addElement()']
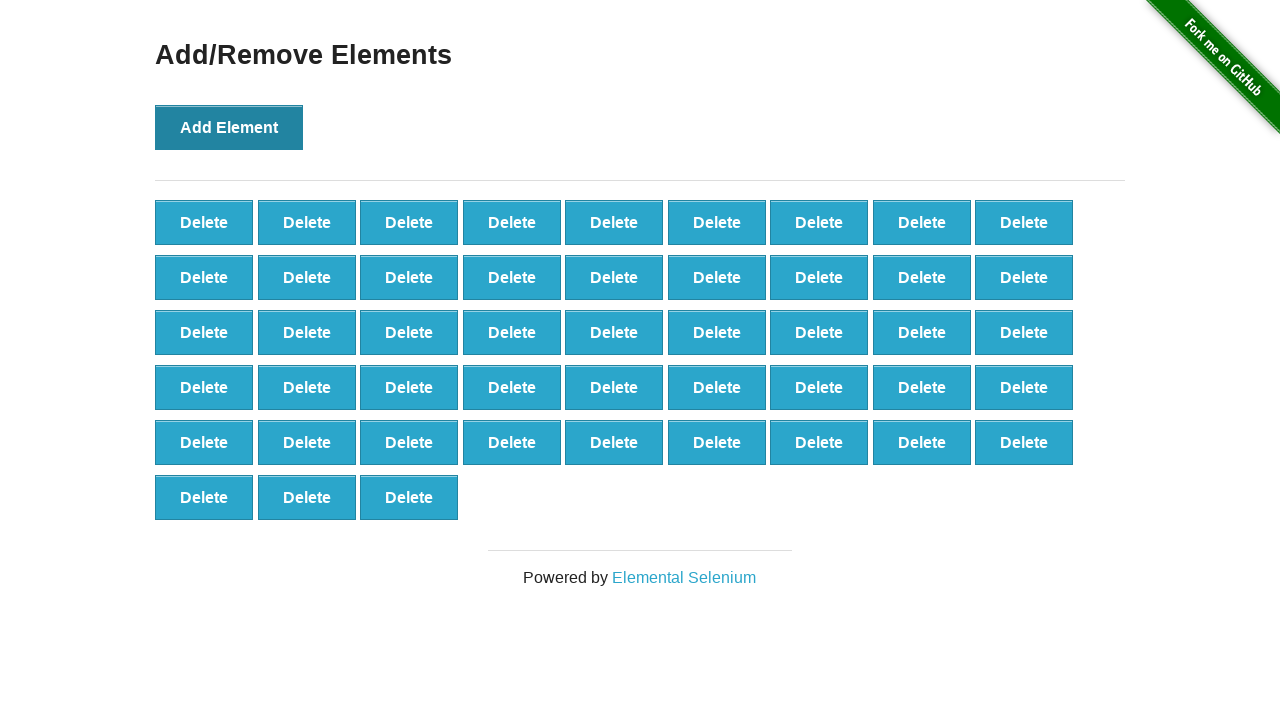

Clicked 'Add Element' button (iteration 49/100) at (229, 127) on button[onclick='addElement()']
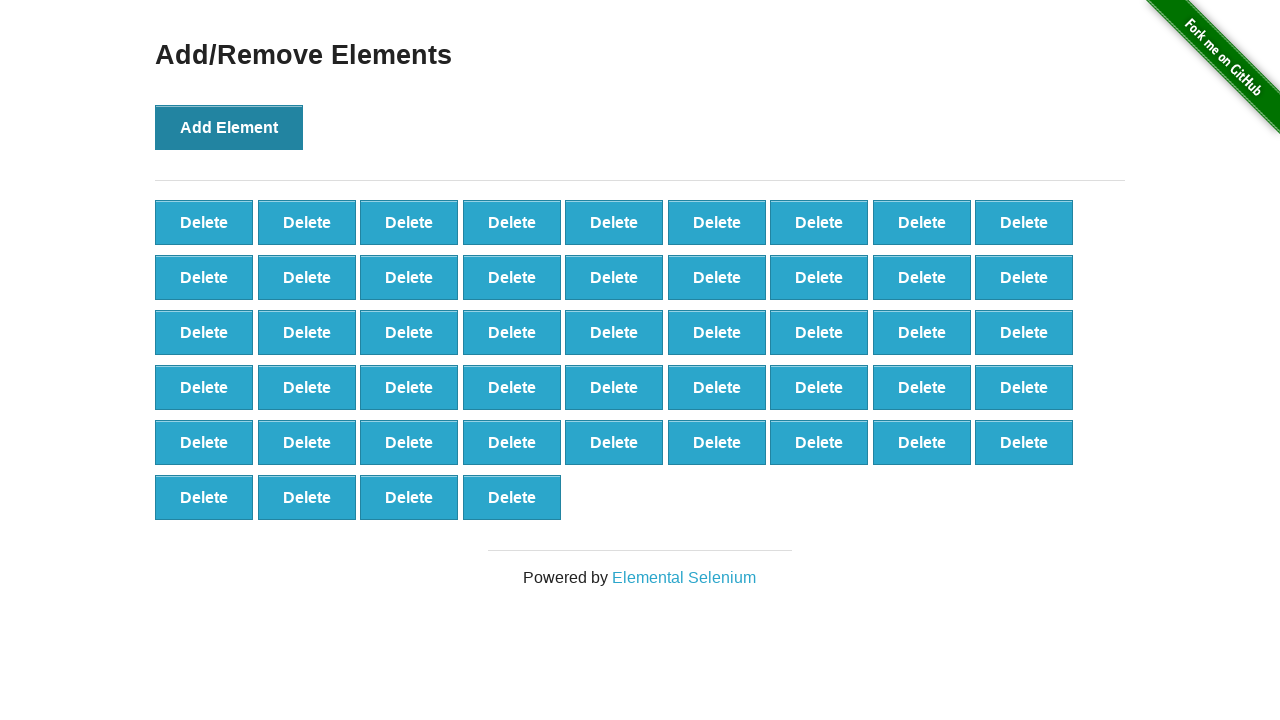

Clicked 'Add Element' button (iteration 50/100) at (229, 127) on button[onclick='addElement()']
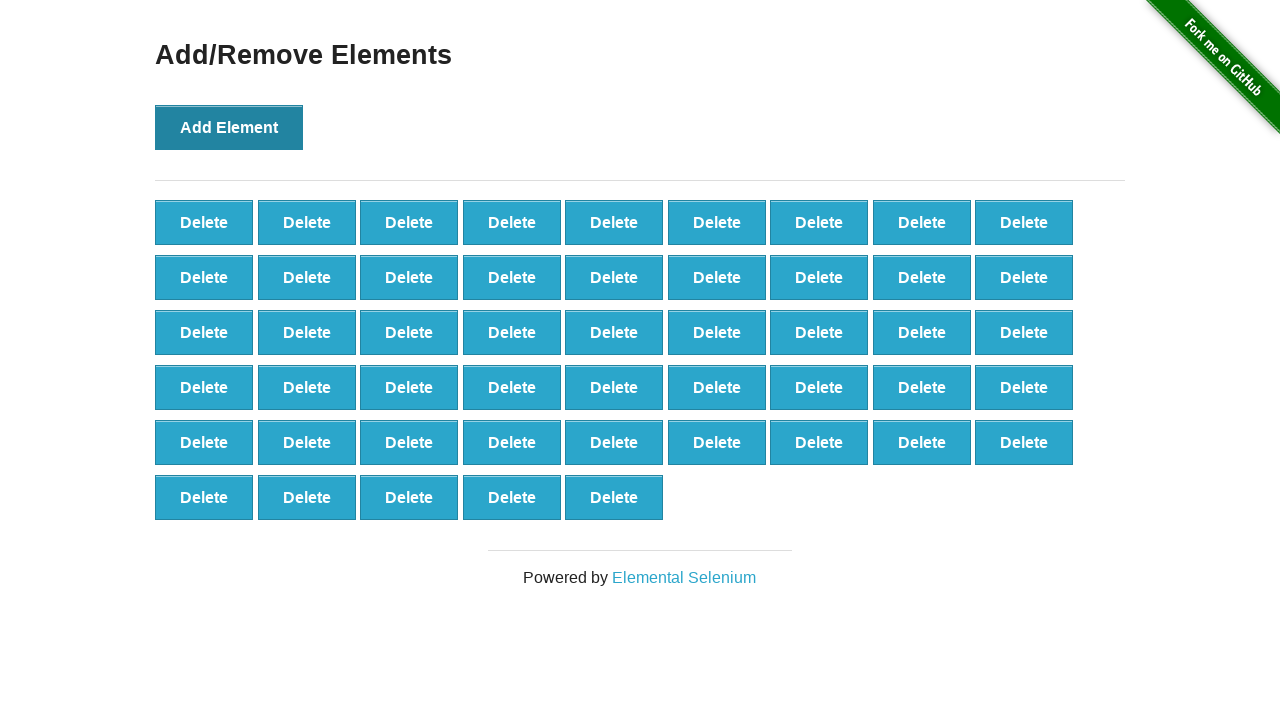

Clicked 'Add Element' button (iteration 51/100) at (229, 127) on button[onclick='addElement()']
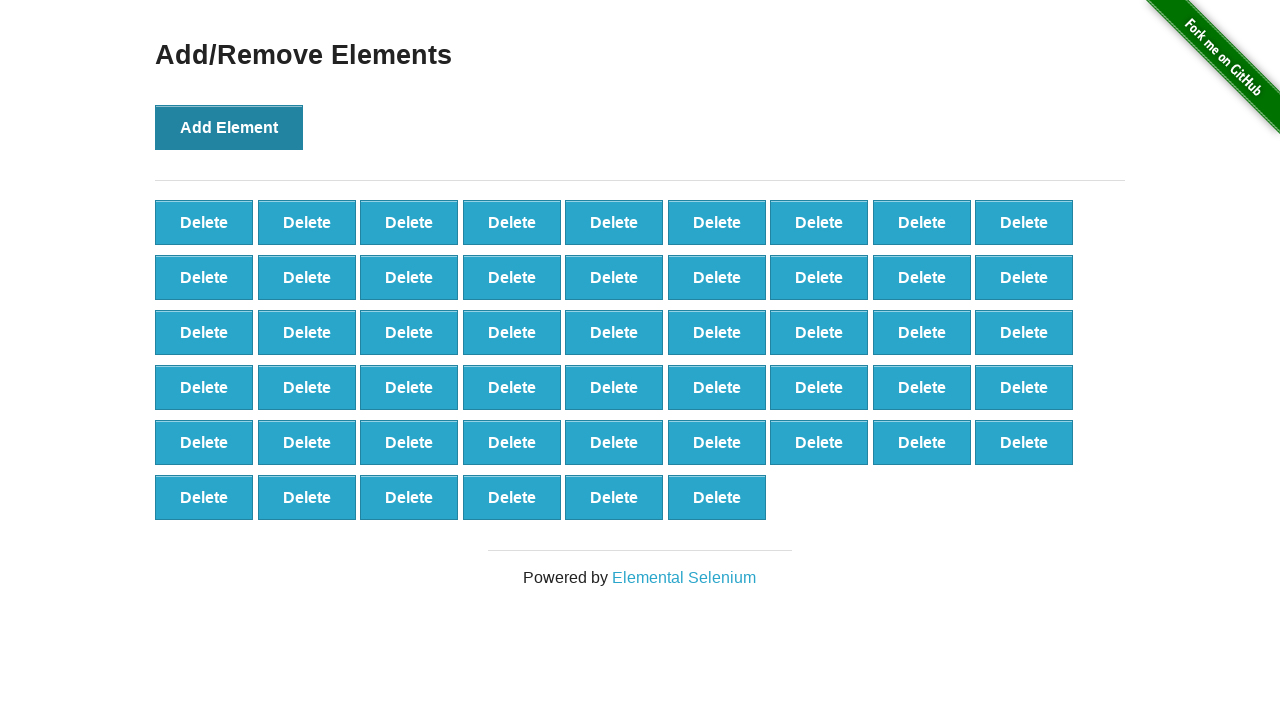

Clicked 'Add Element' button (iteration 52/100) at (229, 127) on button[onclick='addElement()']
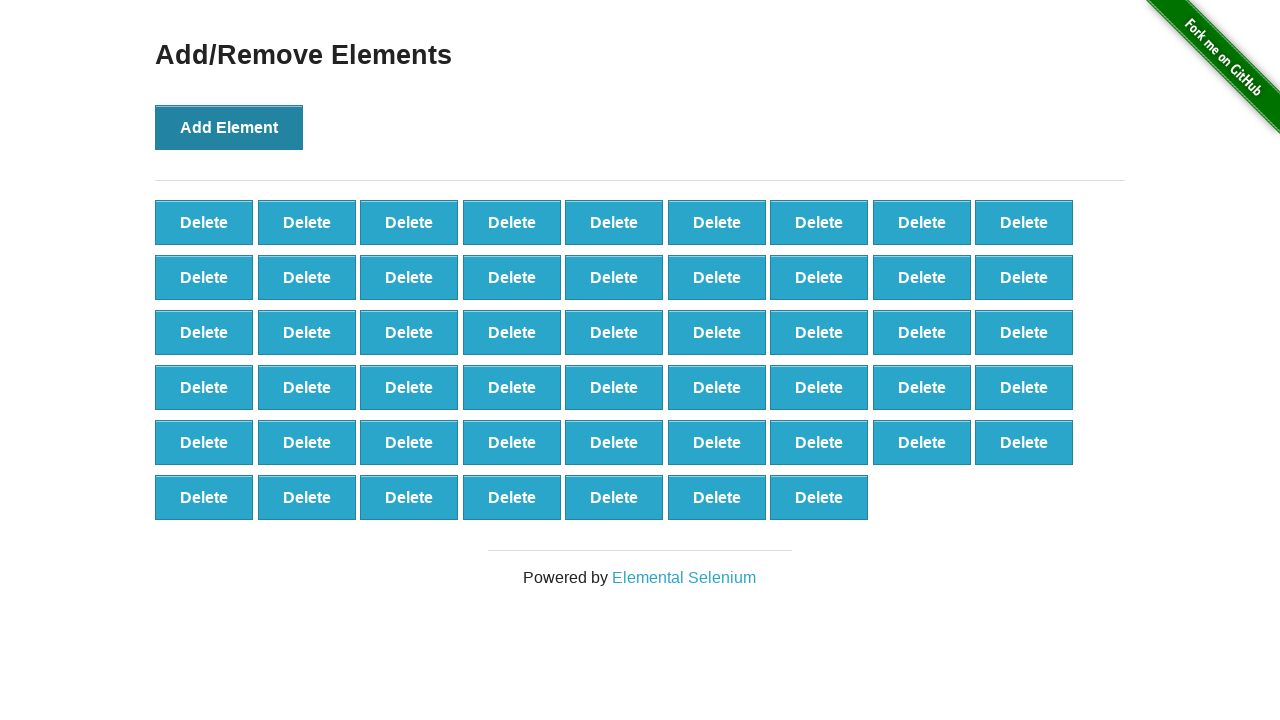

Clicked 'Add Element' button (iteration 53/100) at (229, 127) on button[onclick='addElement()']
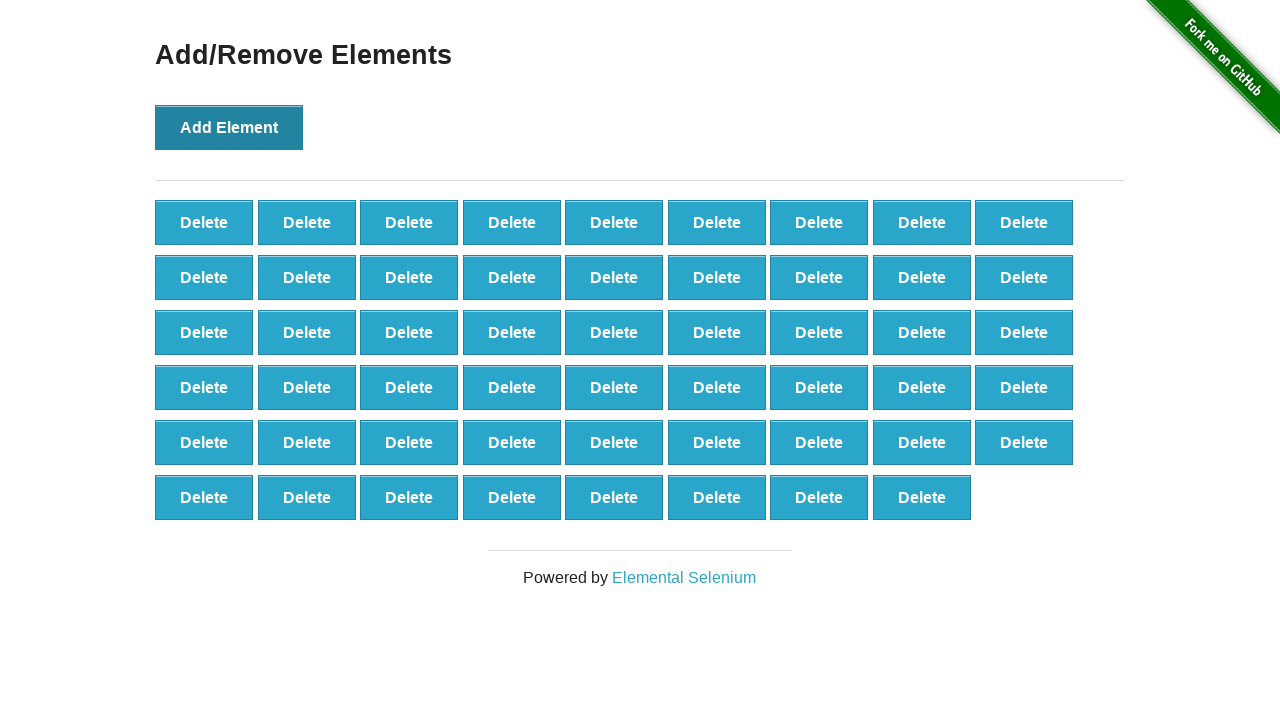

Clicked 'Add Element' button (iteration 54/100) at (229, 127) on button[onclick='addElement()']
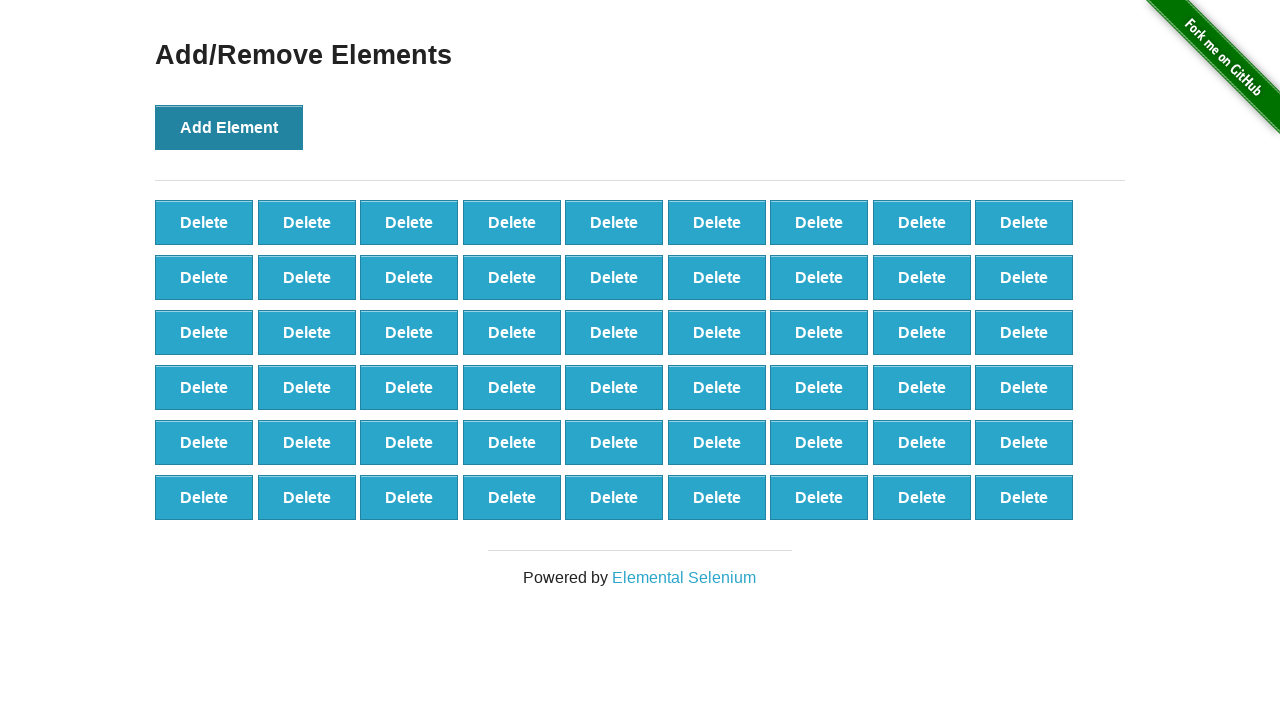

Clicked 'Add Element' button (iteration 55/100) at (229, 127) on button[onclick='addElement()']
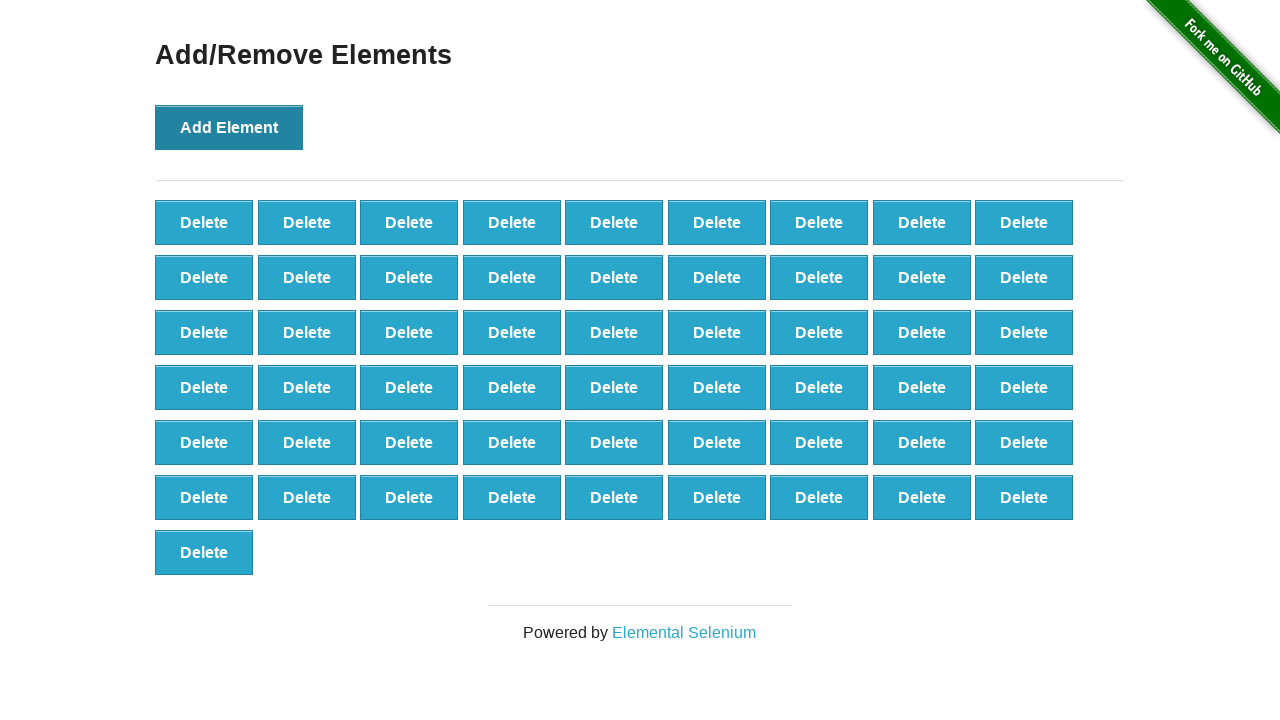

Clicked 'Add Element' button (iteration 56/100) at (229, 127) on button[onclick='addElement()']
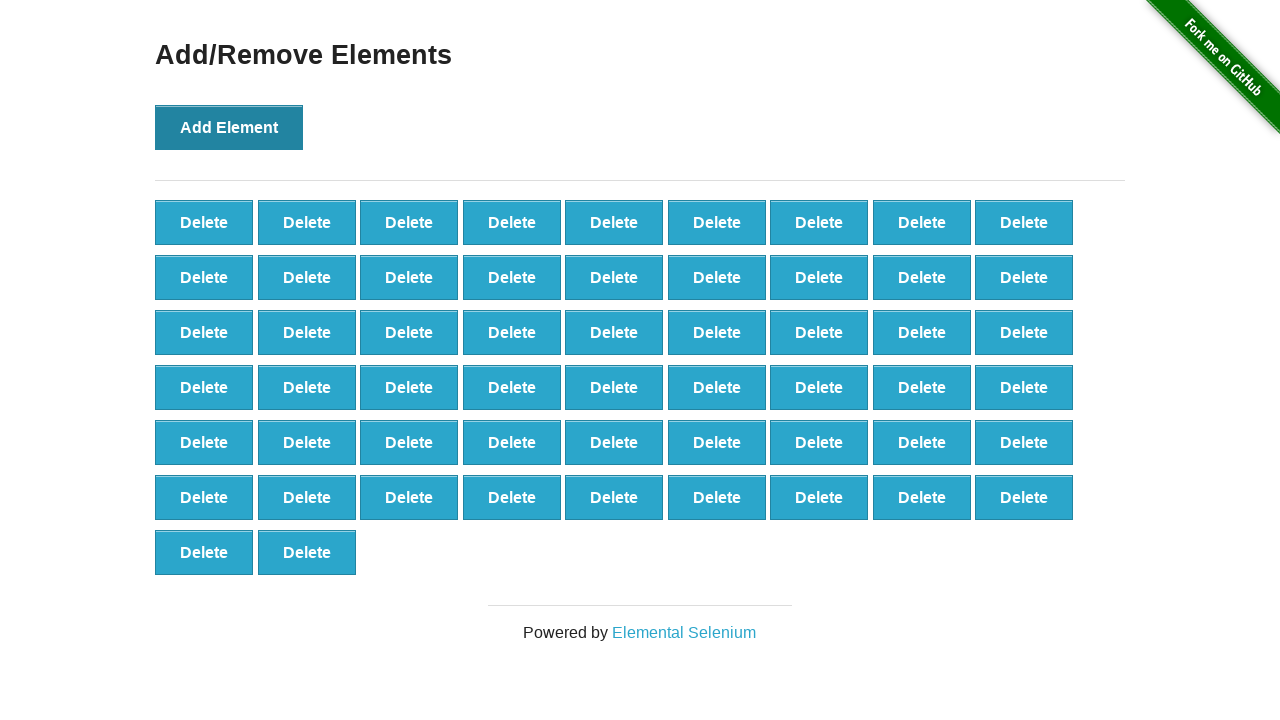

Clicked 'Add Element' button (iteration 57/100) at (229, 127) on button[onclick='addElement()']
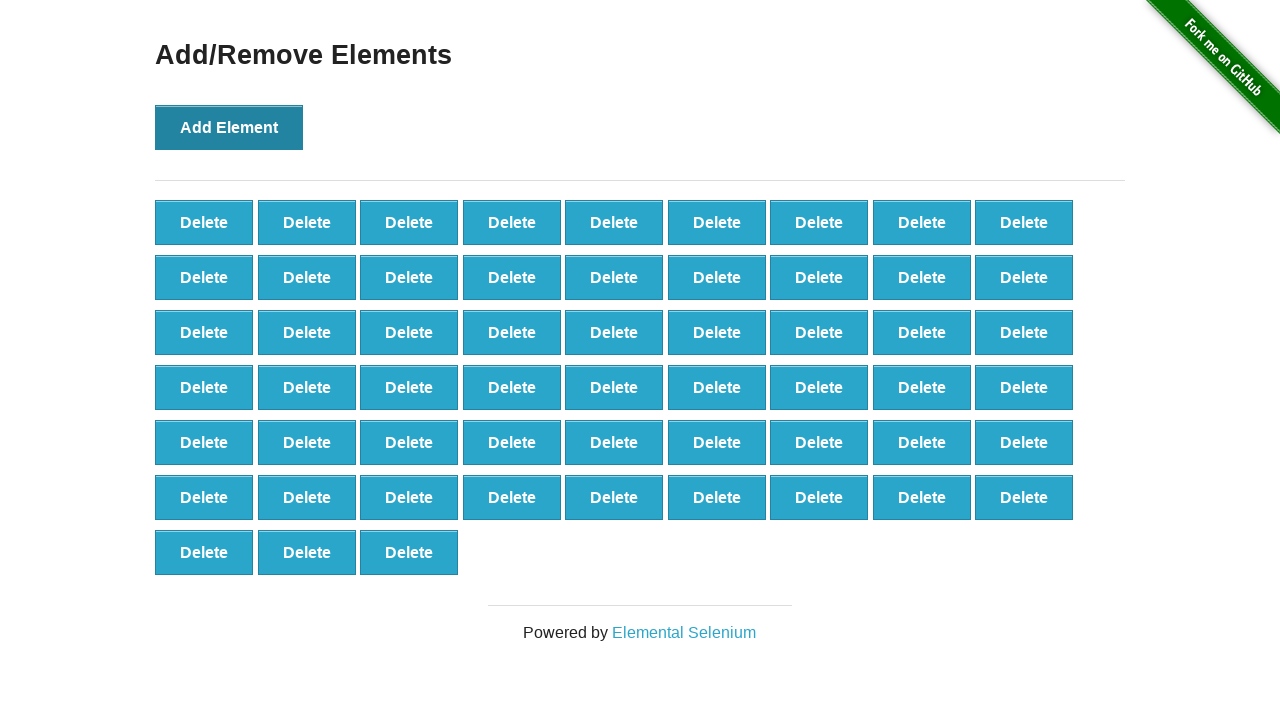

Clicked 'Add Element' button (iteration 58/100) at (229, 127) on button[onclick='addElement()']
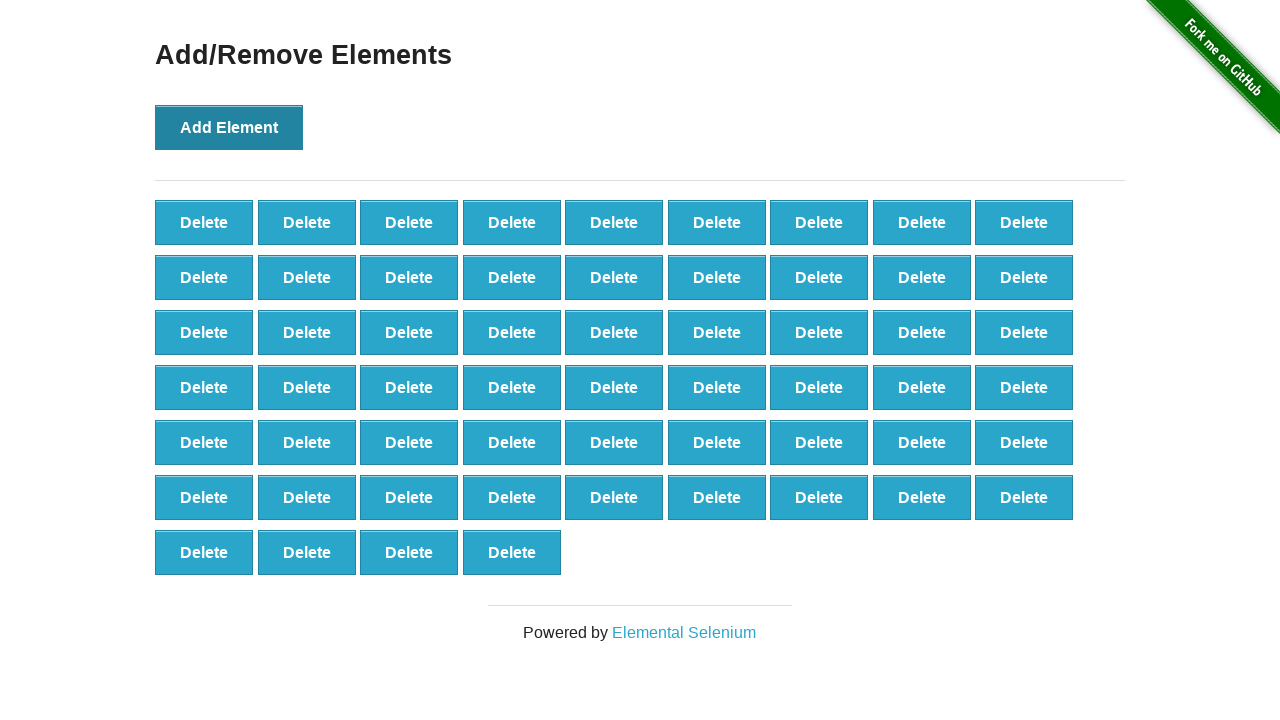

Clicked 'Add Element' button (iteration 59/100) at (229, 127) on button[onclick='addElement()']
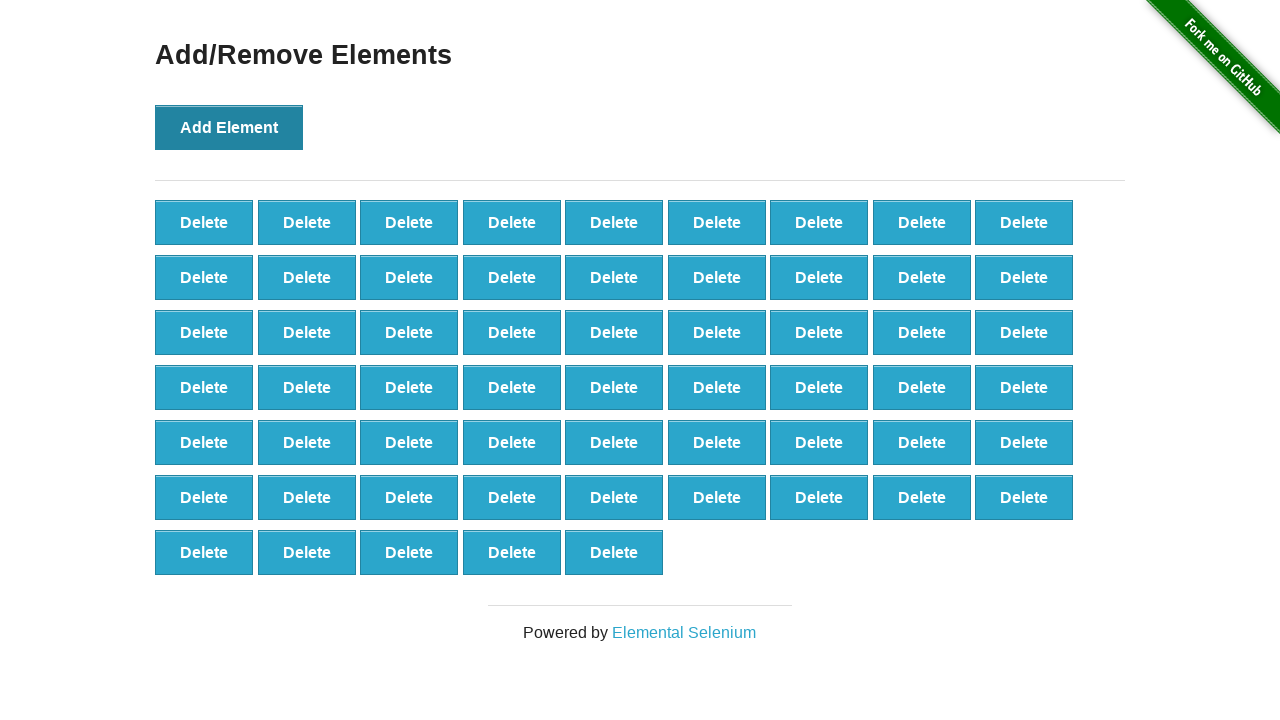

Clicked 'Add Element' button (iteration 60/100) at (229, 127) on button[onclick='addElement()']
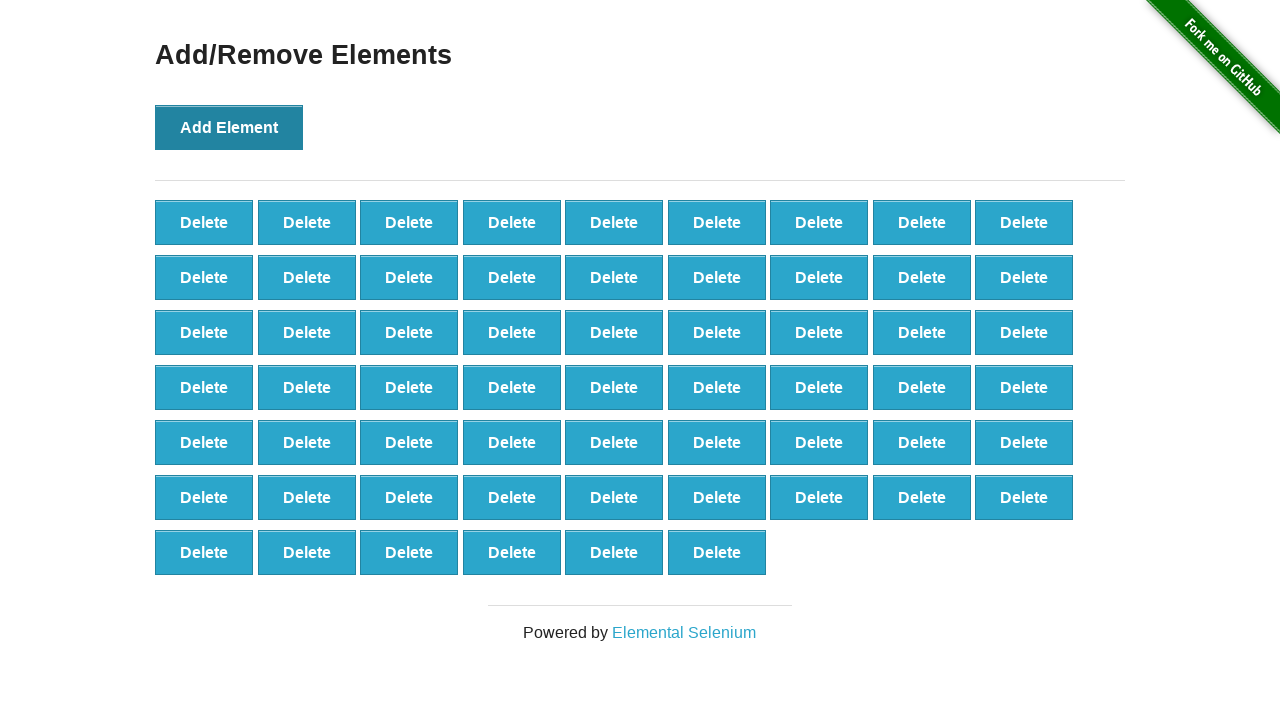

Clicked 'Add Element' button (iteration 61/100) at (229, 127) on button[onclick='addElement()']
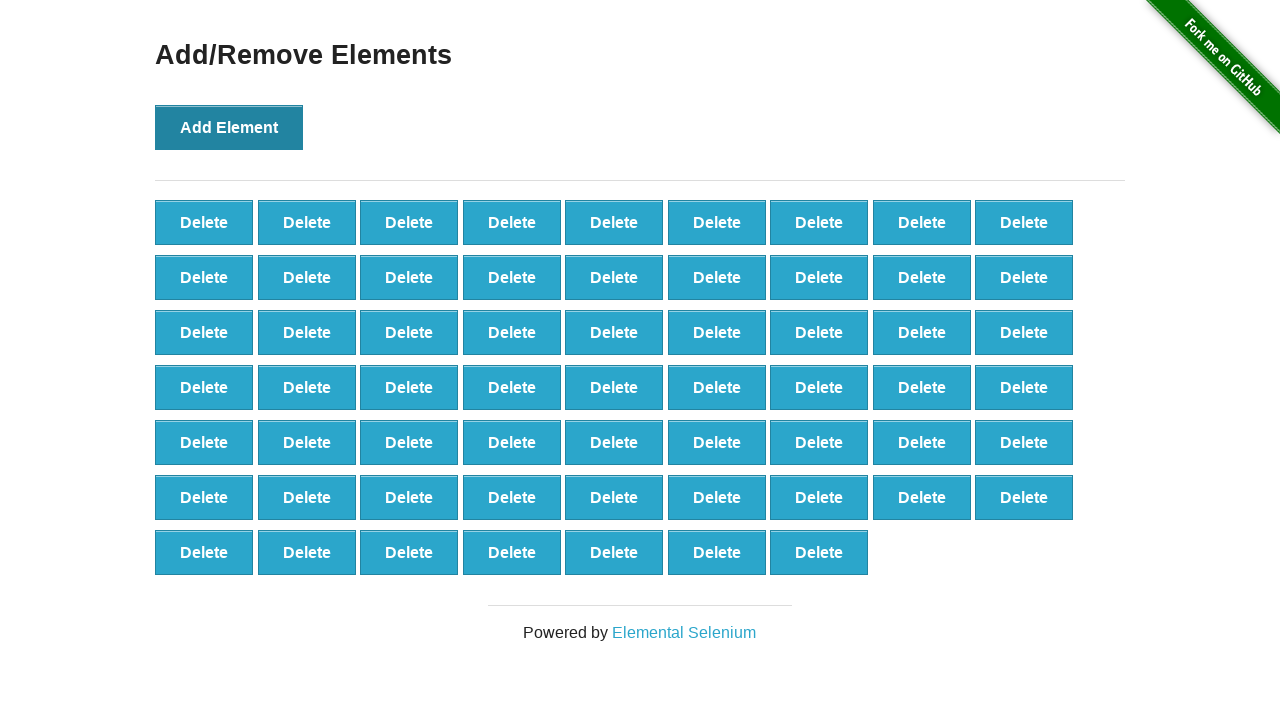

Clicked 'Add Element' button (iteration 62/100) at (229, 127) on button[onclick='addElement()']
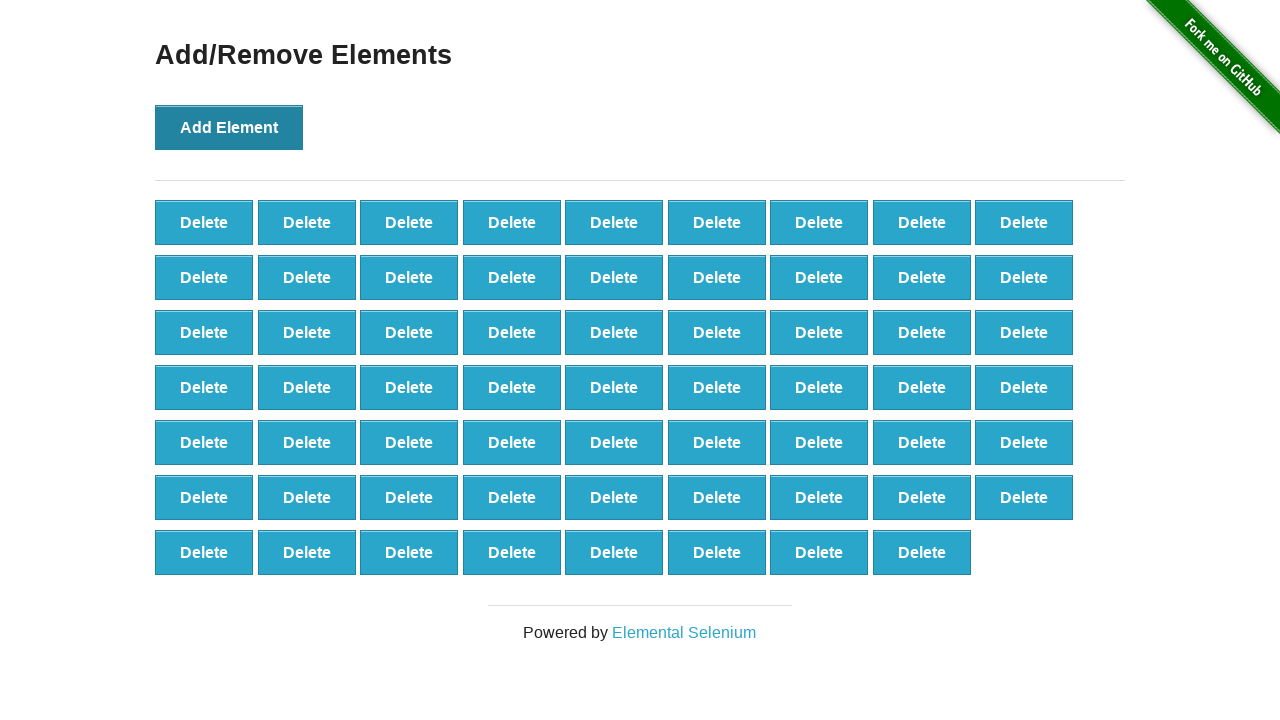

Clicked 'Add Element' button (iteration 63/100) at (229, 127) on button[onclick='addElement()']
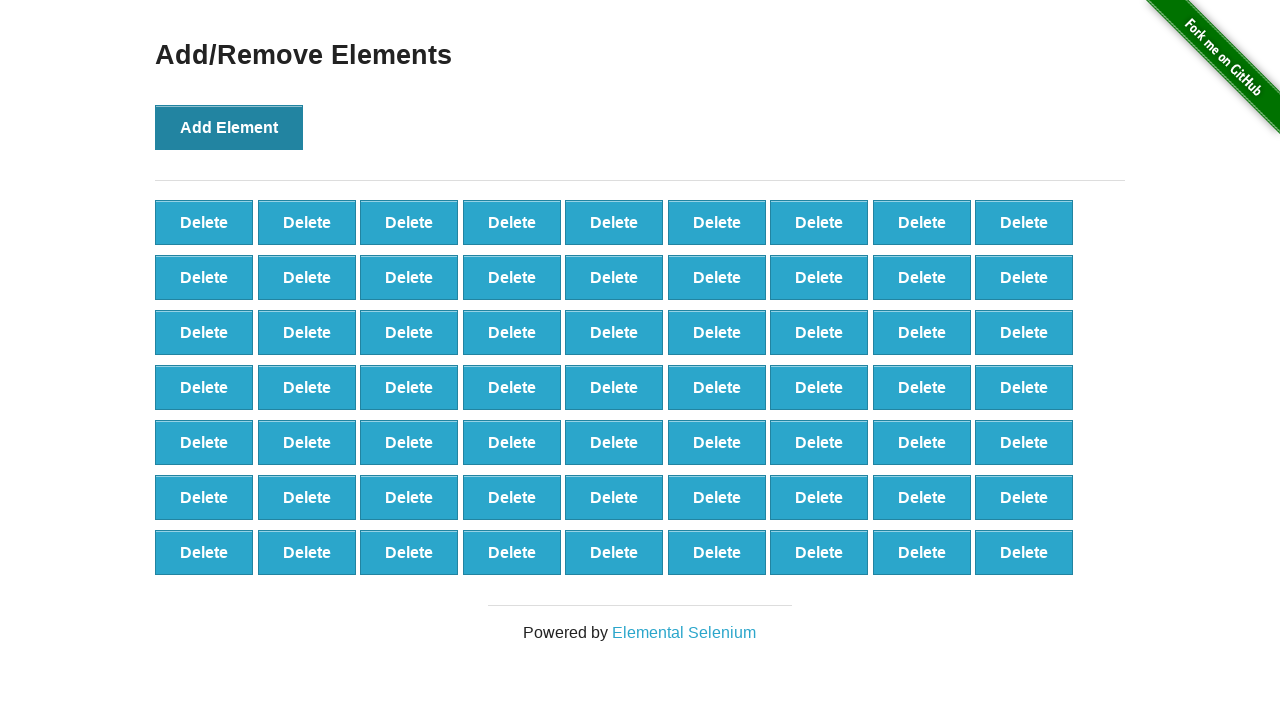

Clicked 'Add Element' button (iteration 64/100) at (229, 127) on button[onclick='addElement()']
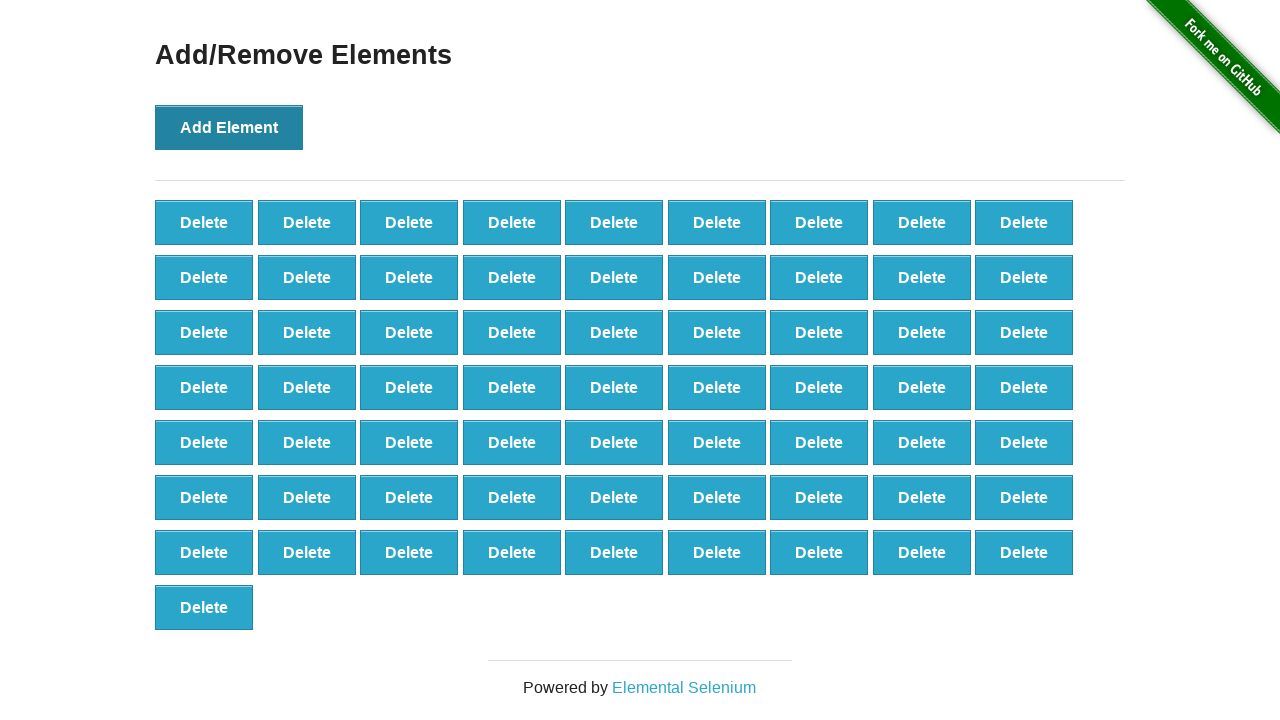

Clicked 'Add Element' button (iteration 65/100) at (229, 127) on button[onclick='addElement()']
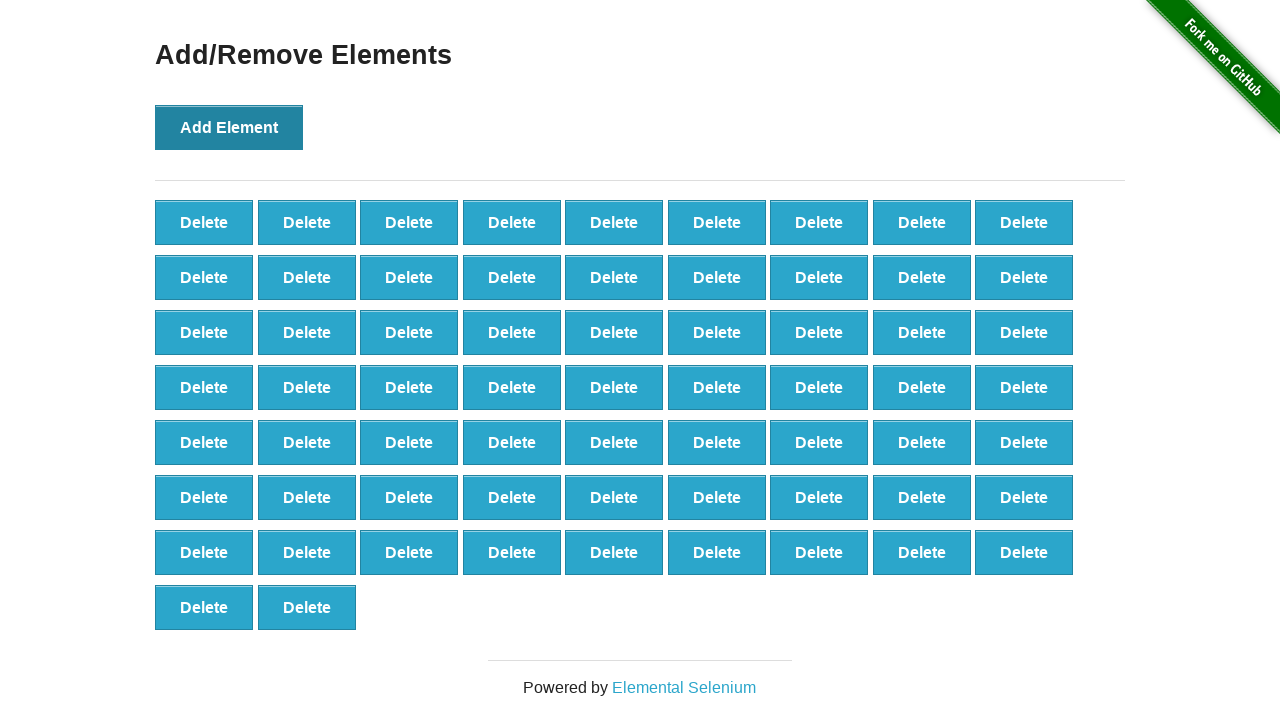

Clicked 'Add Element' button (iteration 66/100) at (229, 127) on button[onclick='addElement()']
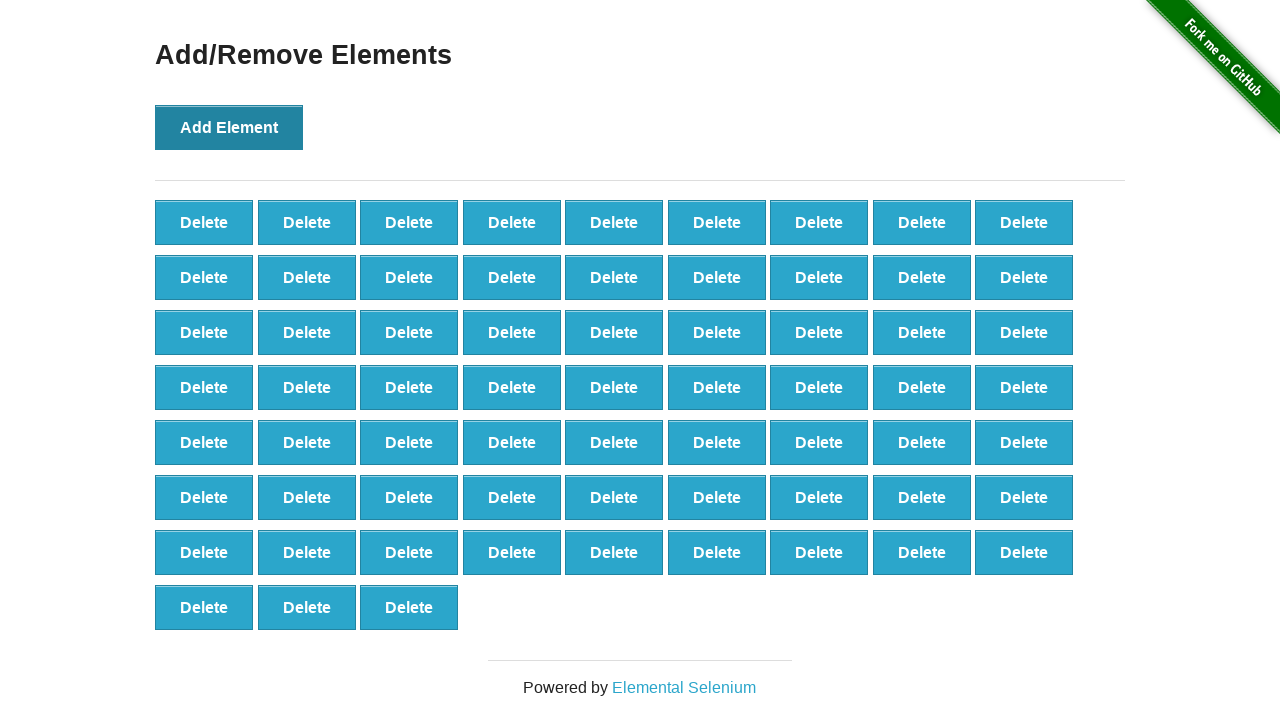

Clicked 'Add Element' button (iteration 67/100) at (229, 127) on button[onclick='addElement()']
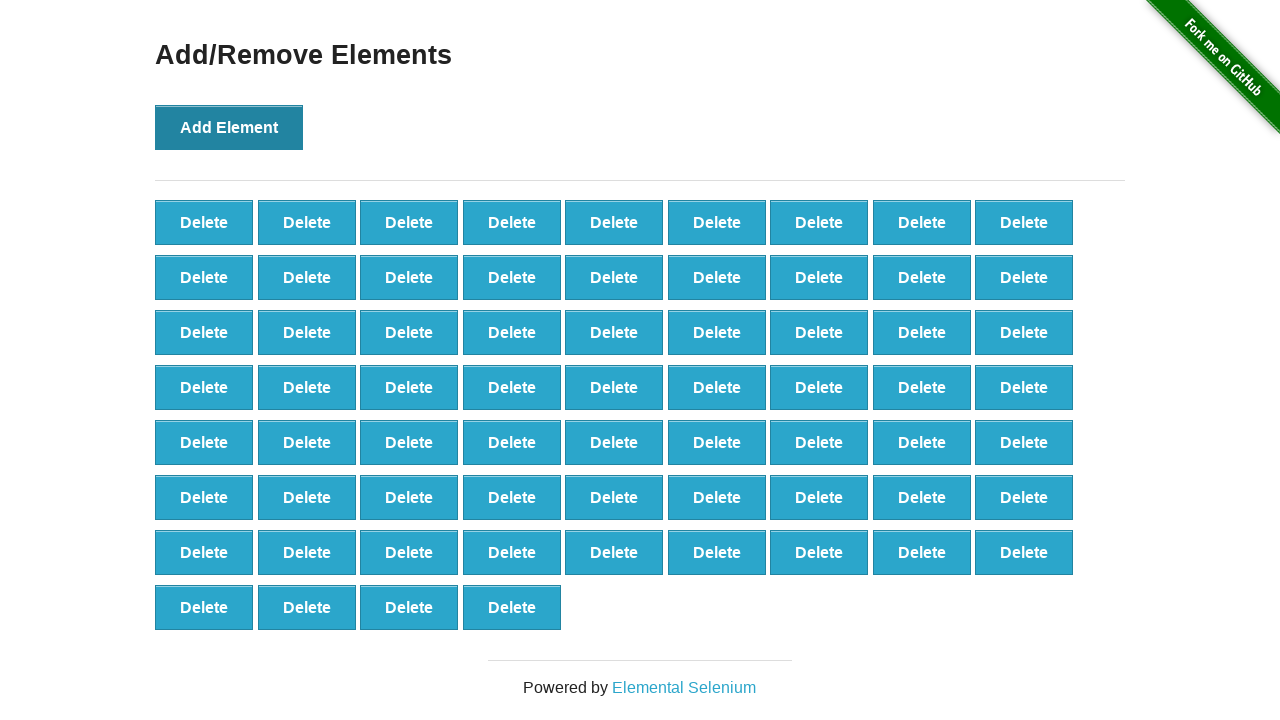

Clicked 'Add Element' button (iteration 68/100) at (229, 127) on button[onclick='addElement()']
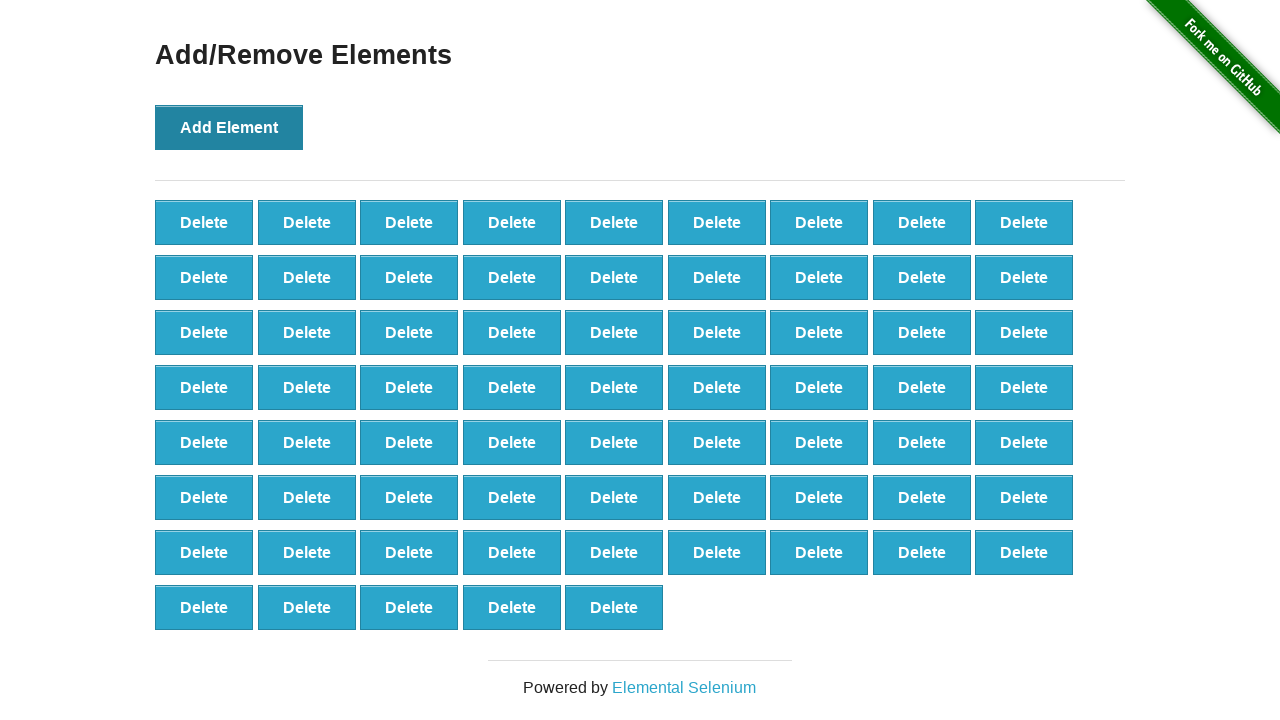

Clicked 'Add Element' button (iteration 69/100) at (229, 127) on button[onclick='addElement()']
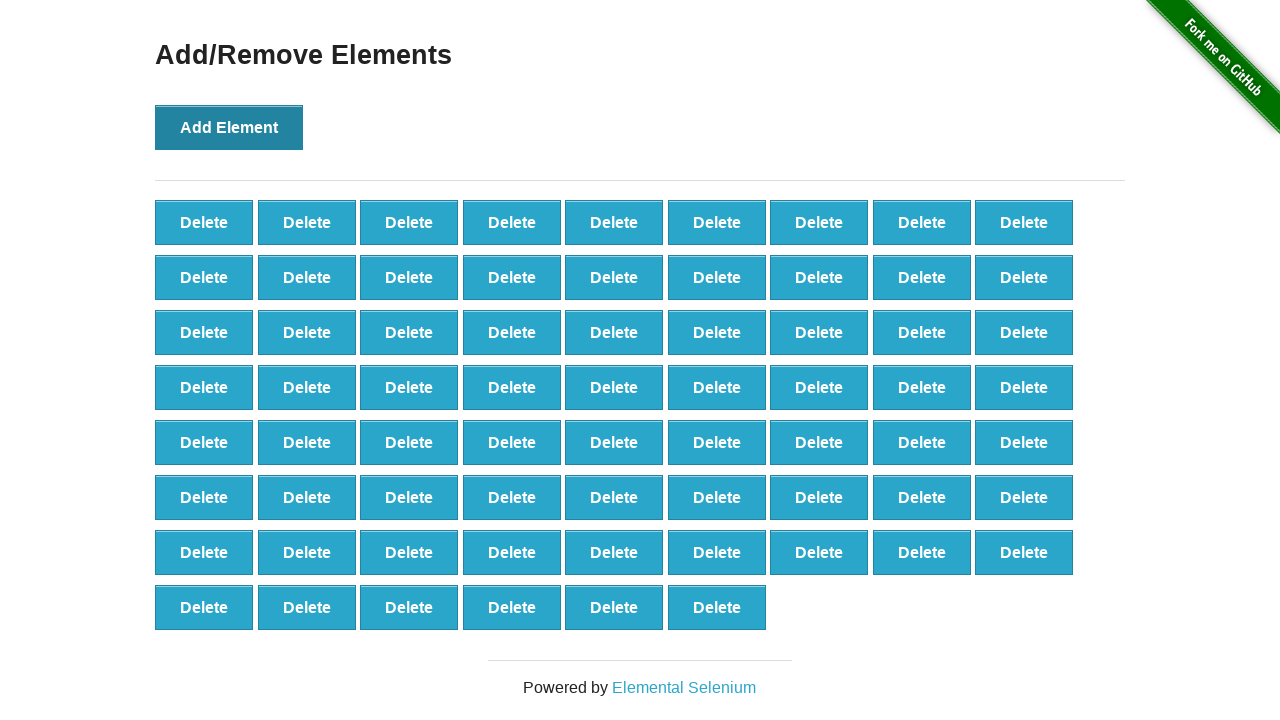

Clicked 'Add Element' button (iteration 70/100) at (229, 127) on button[onclick='addElement()']
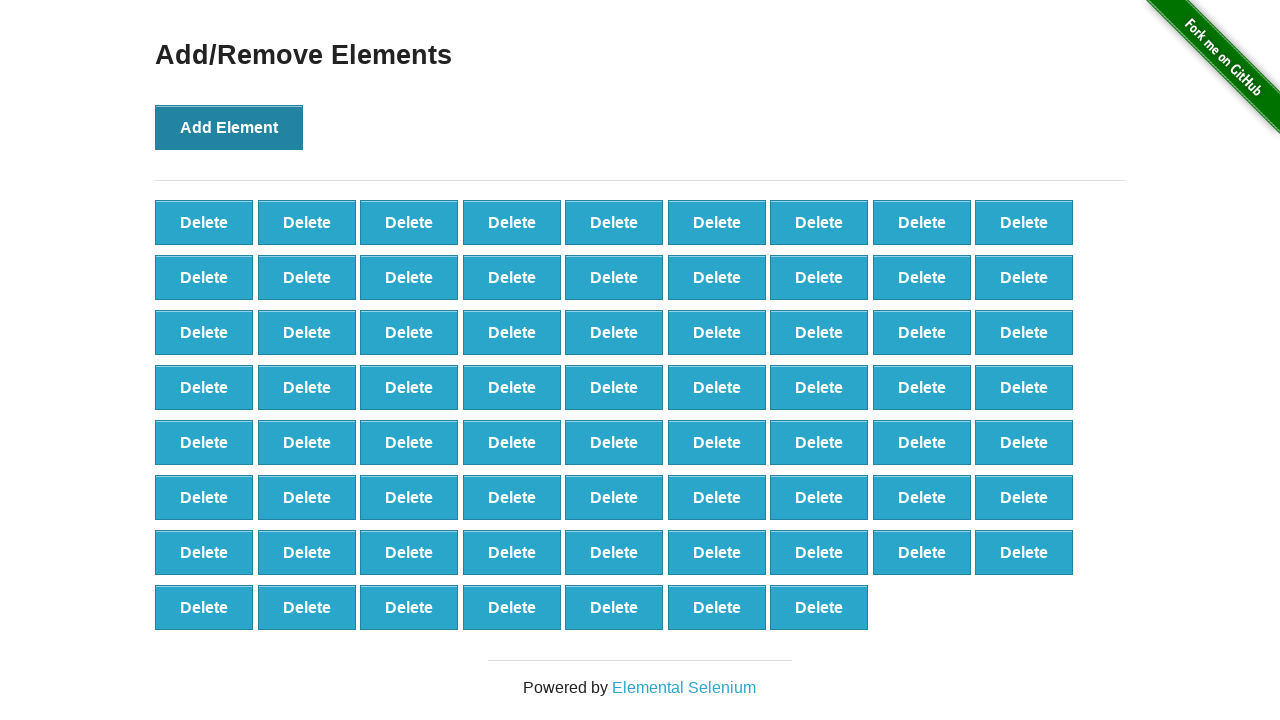

Clicked 'Add Element' button (iteration 71/100) at (229, 127) on button[onclick='addElement()']
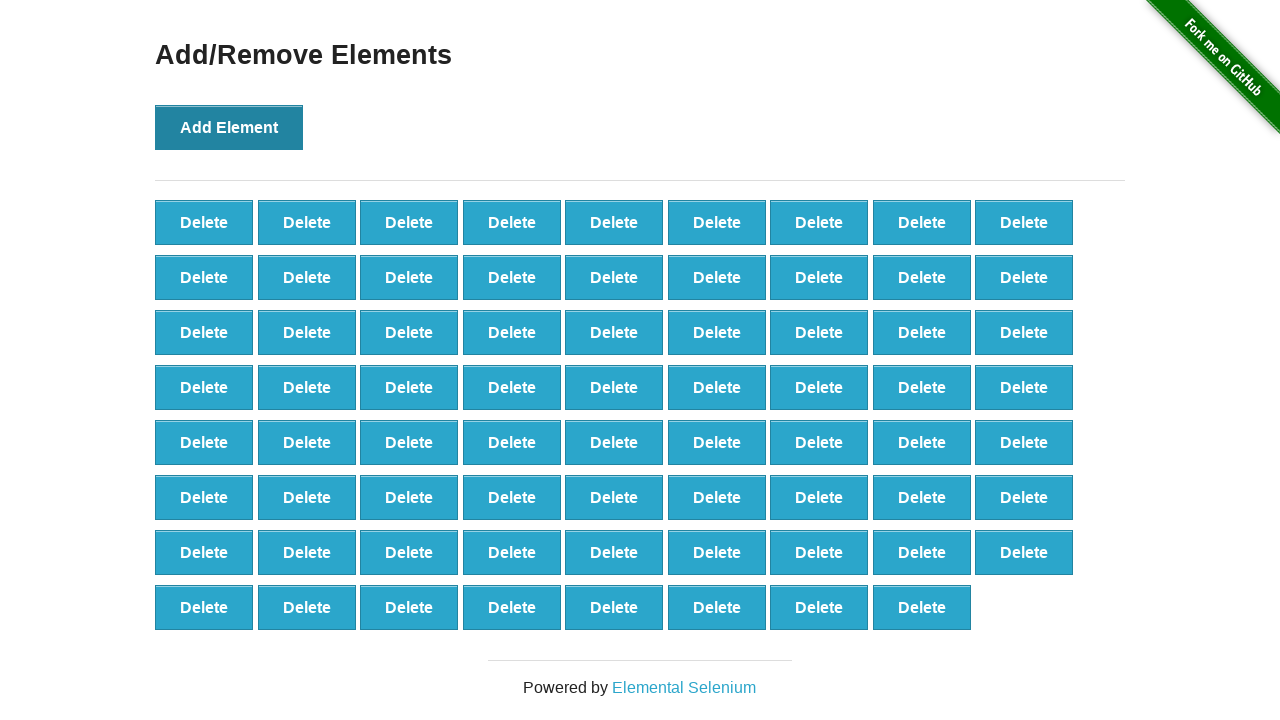

Clicked 'Add Element' button (iteration 72/100) at (229, 127) on button[onclick='addElement()']
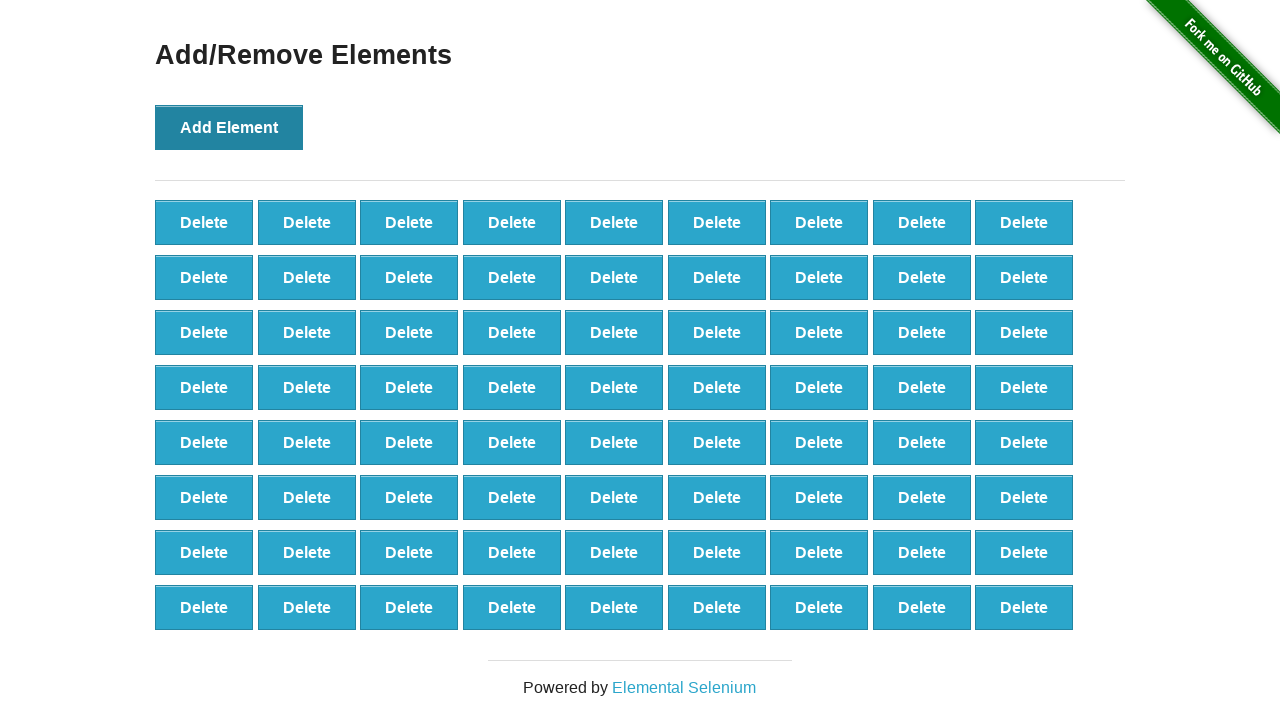

Clicked 'Add Element' button (iteration 73/100) at (229, 127) on button[onclick='addElement()']
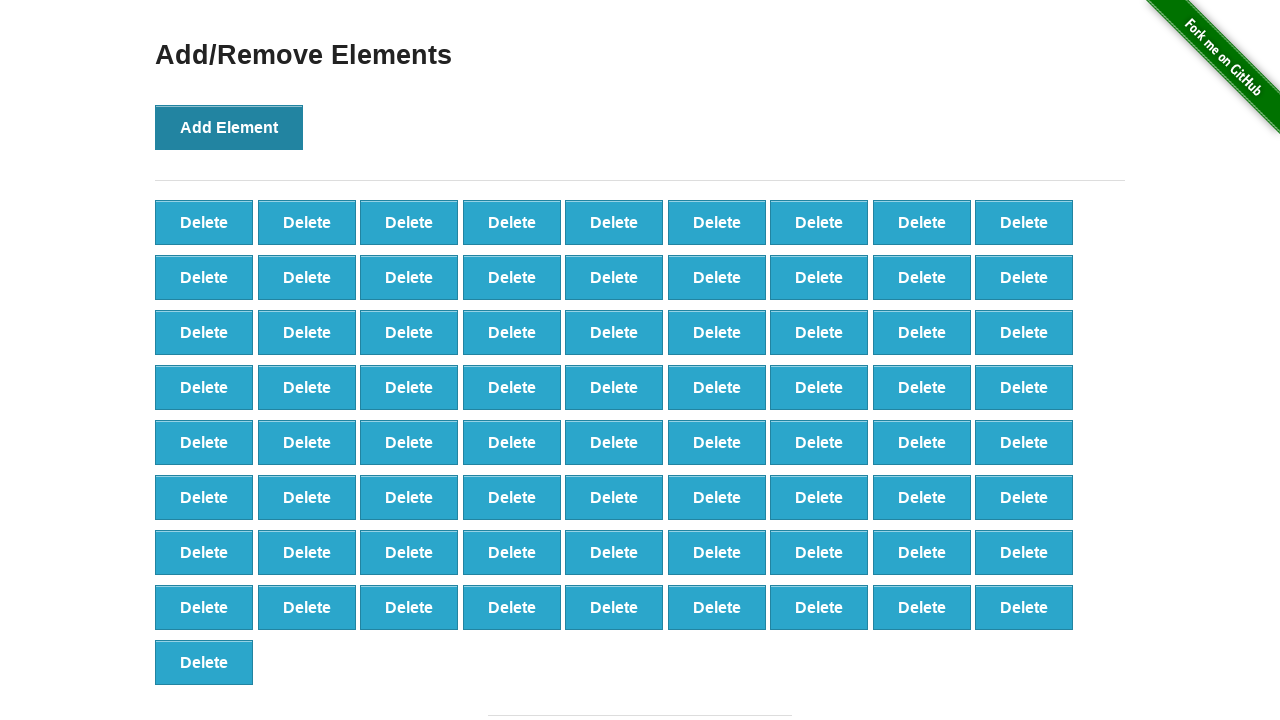

Clicked 'Add Element' button (iteration 74/100) at (229, 127) on button[onclick='addElement()']
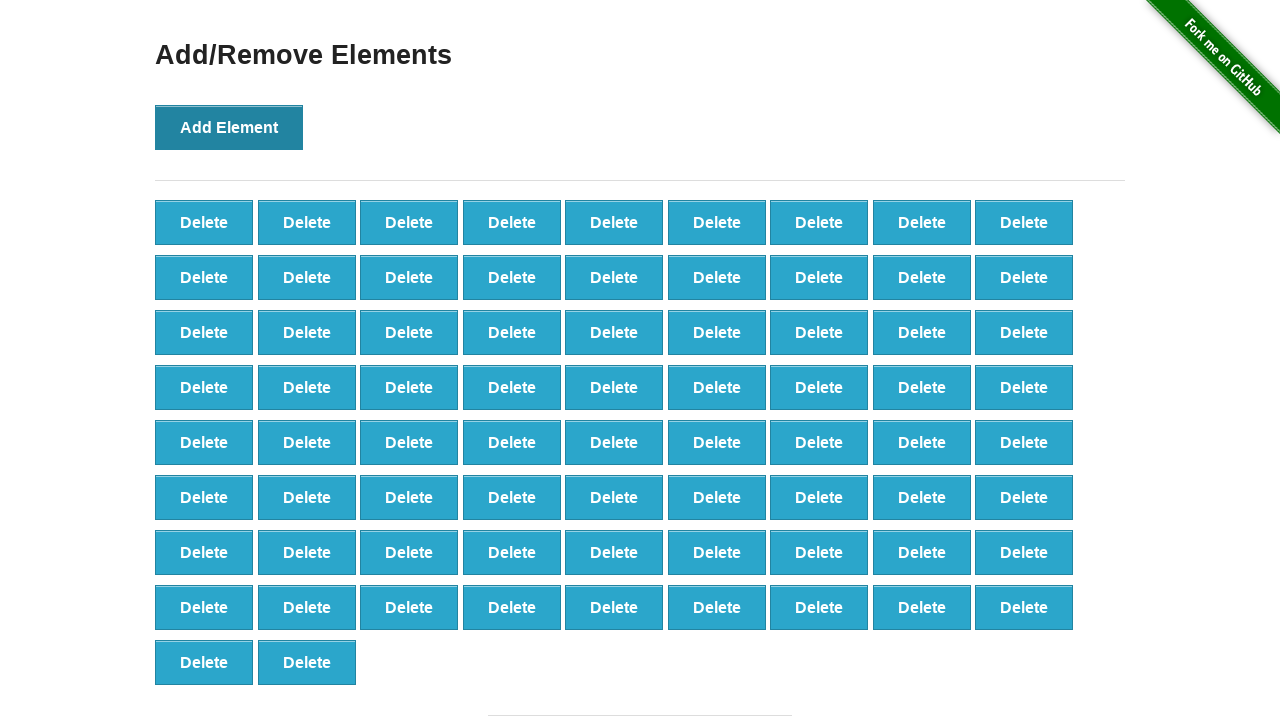

Clicked 'Add Element' button (iteration 75/100) at (229, 127) on button[onclick='addElement()']
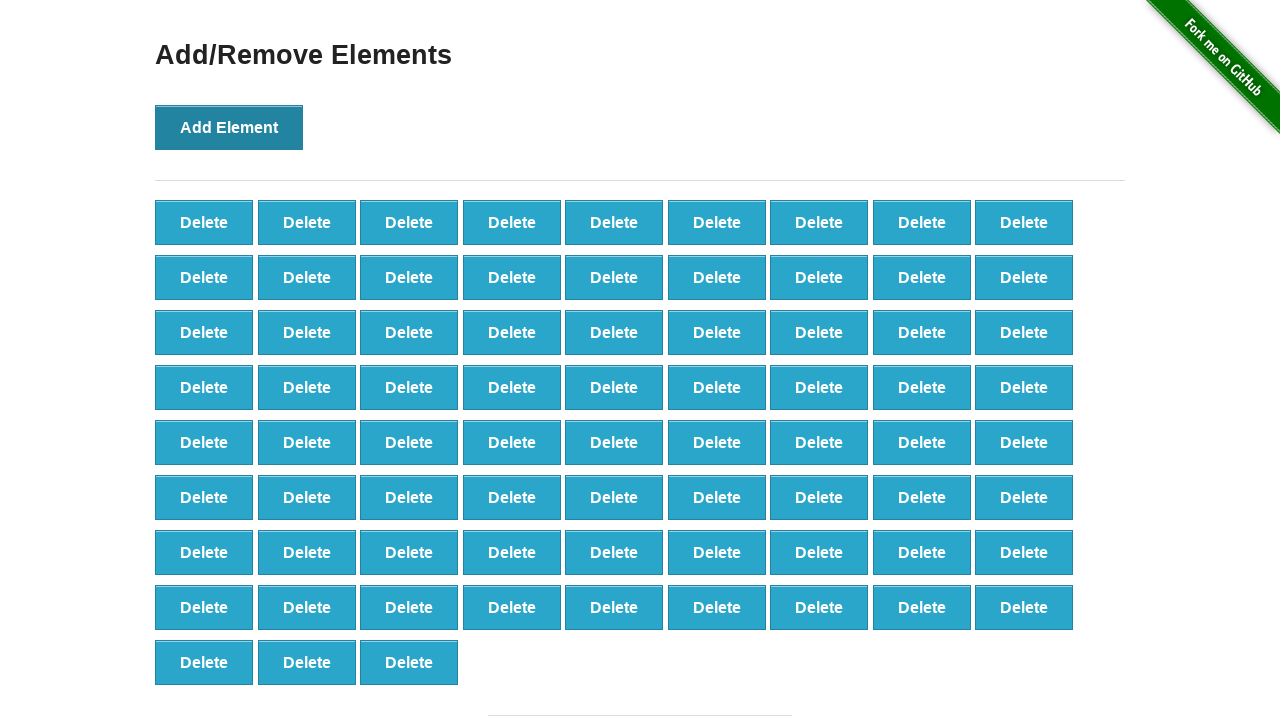

Clicked 'Add Element' button (iteration 76/100) at (229, 127) on button[onclick='addElement()']
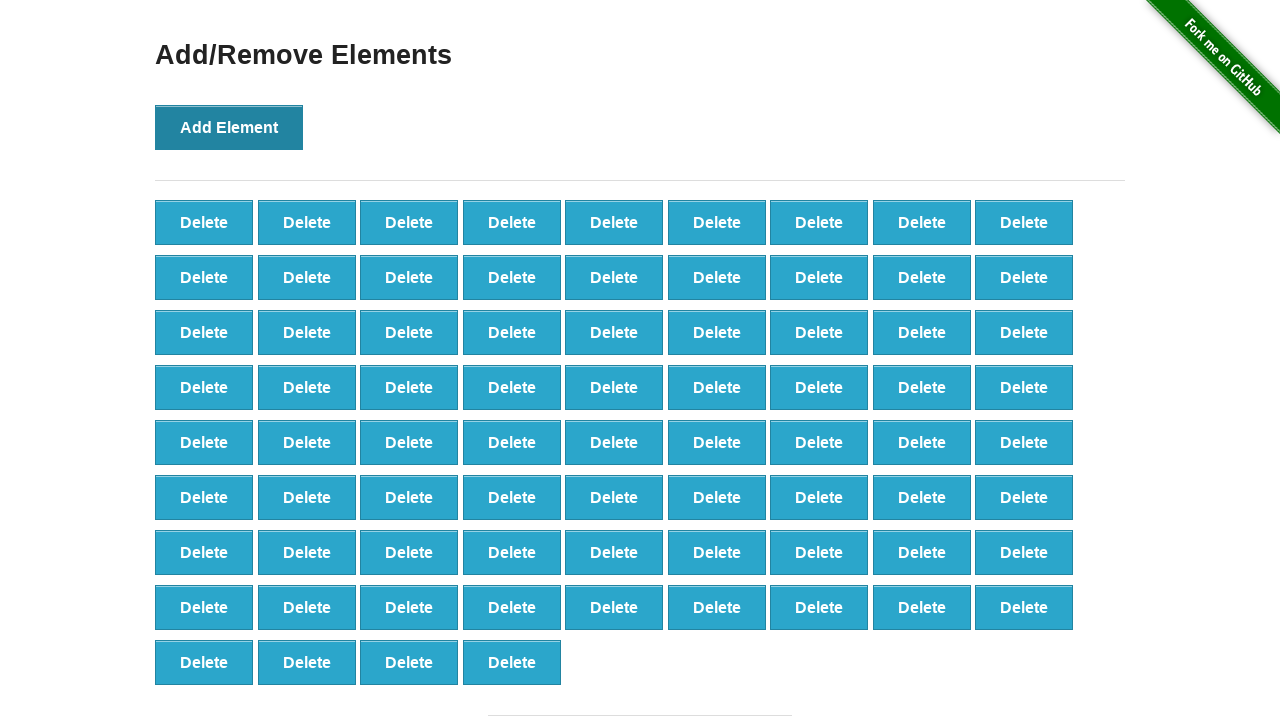

Clicked 'Add Element' button (iteration 77/100) at (229, 127) on button[onclick='addElement()']
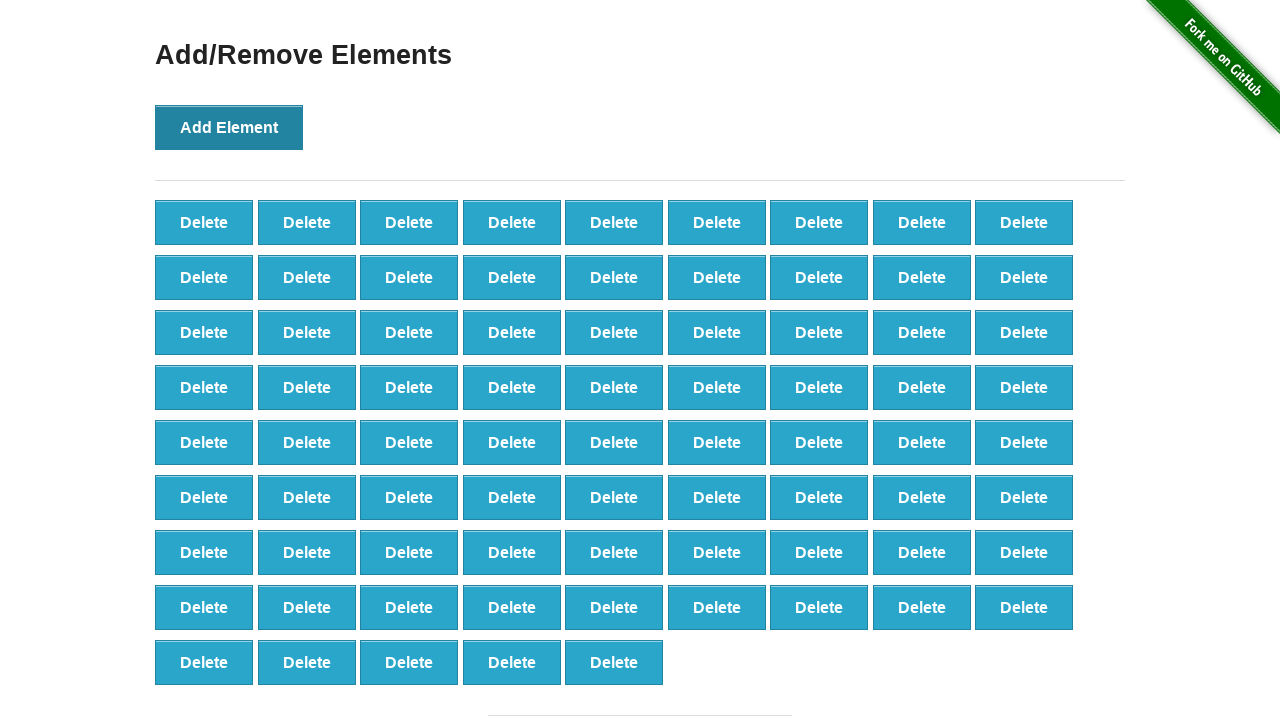

Clicked 'Add Element' button (iteration 78/100) at (229, 127) on button[onclick='addElement()']
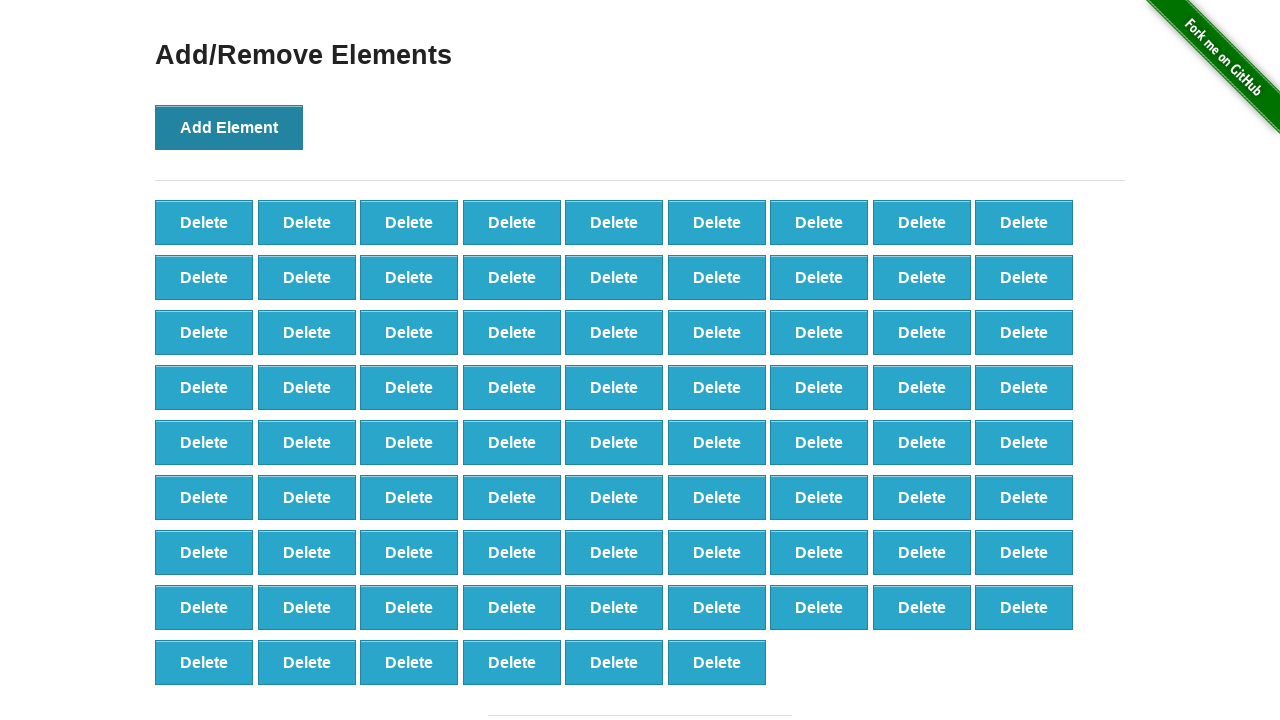

Clicked 'Add Element' button (iteration 79/100) at (229, 127) on button[onclick='addElement()']
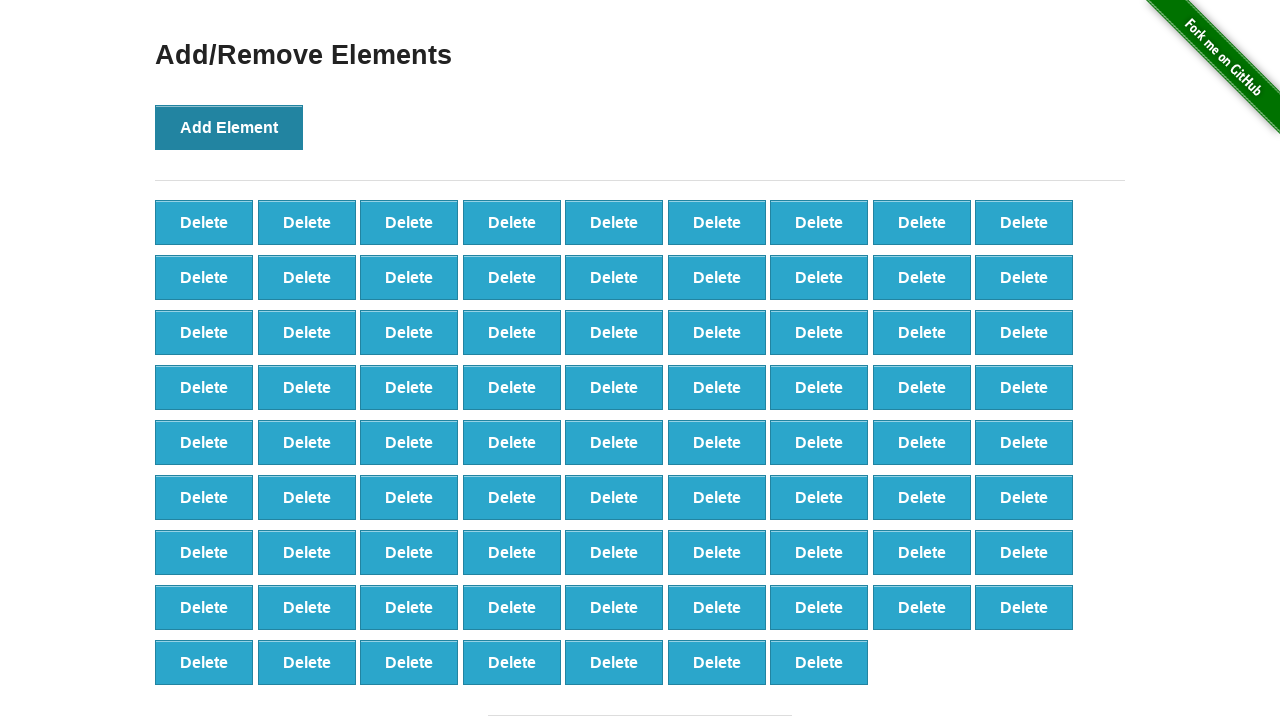

Clicked 'Add Element' button (iteration 80/100) at (229, 127) on button[onclick='addElement()']
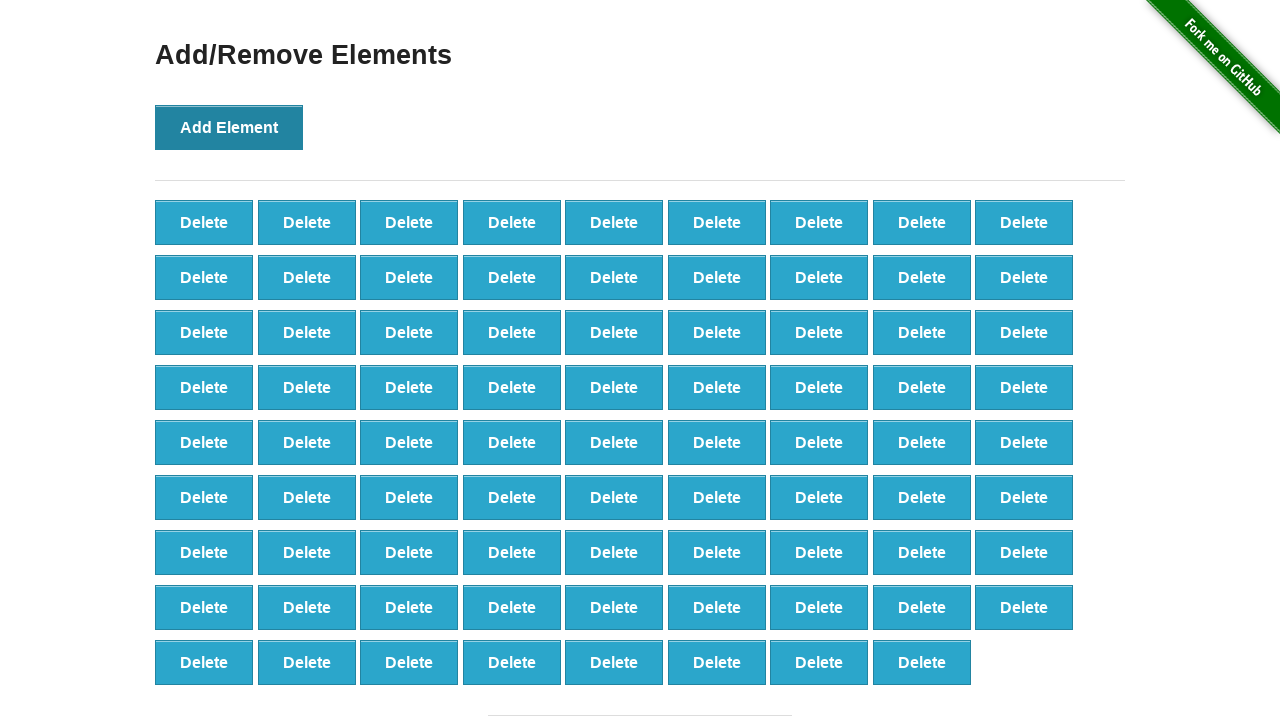

Clicked 'Add Element' button (iteration 81/100) at (229, 127) on button[onclick='addElement()']
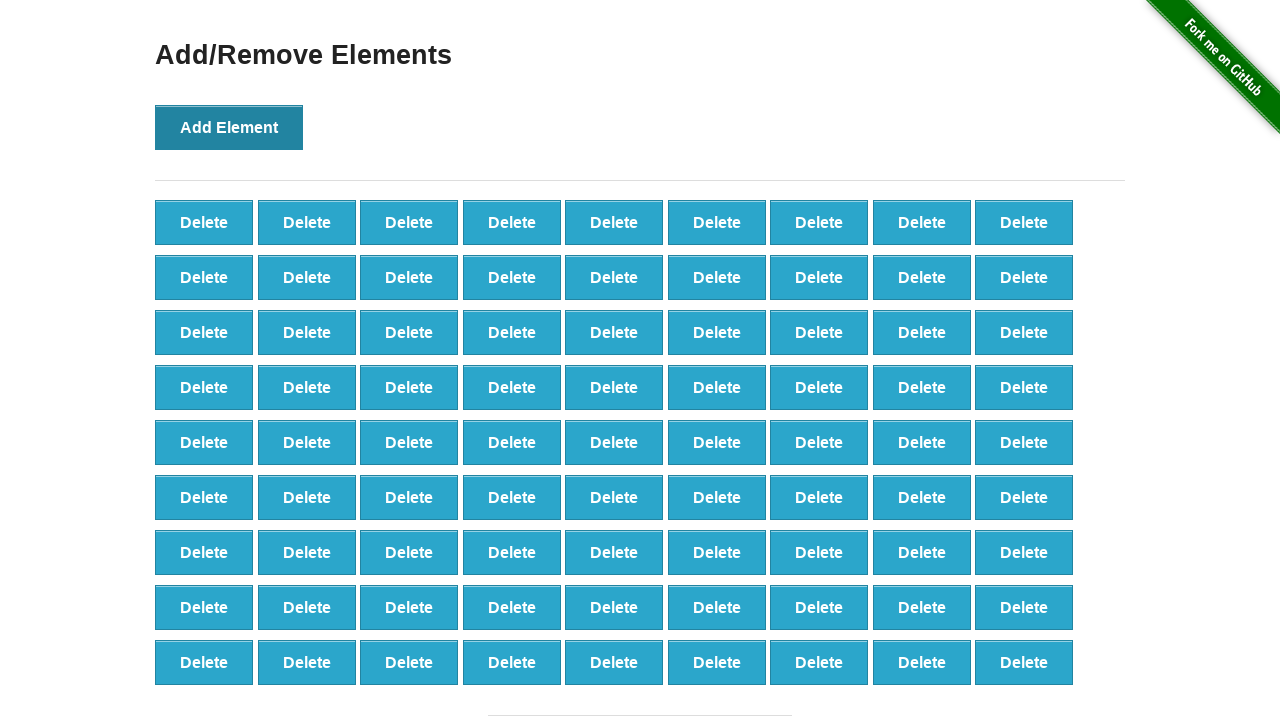

Clicked 'Add Element' button (iteration 82/100) at (229, 127) on button[onclick='addElement()']
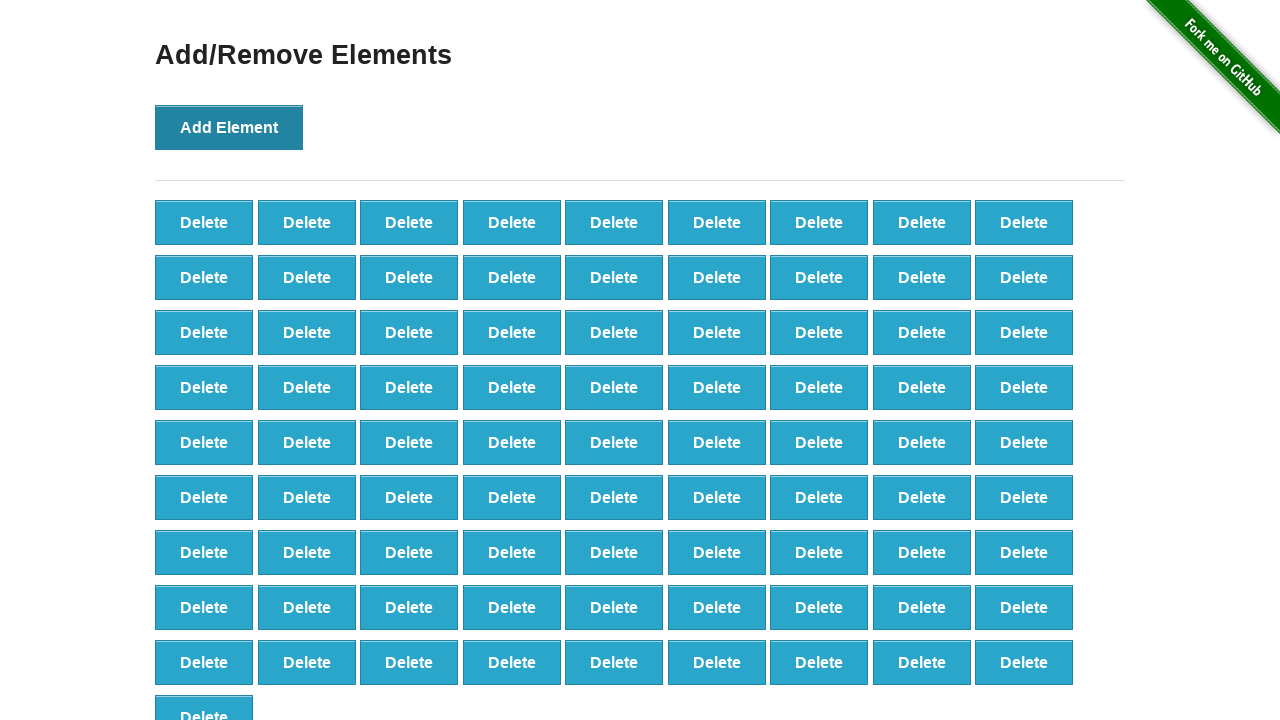

Clicked 'Add Element' button (iteration 83/100) at (229, 127) on button[onclick='addElement()']
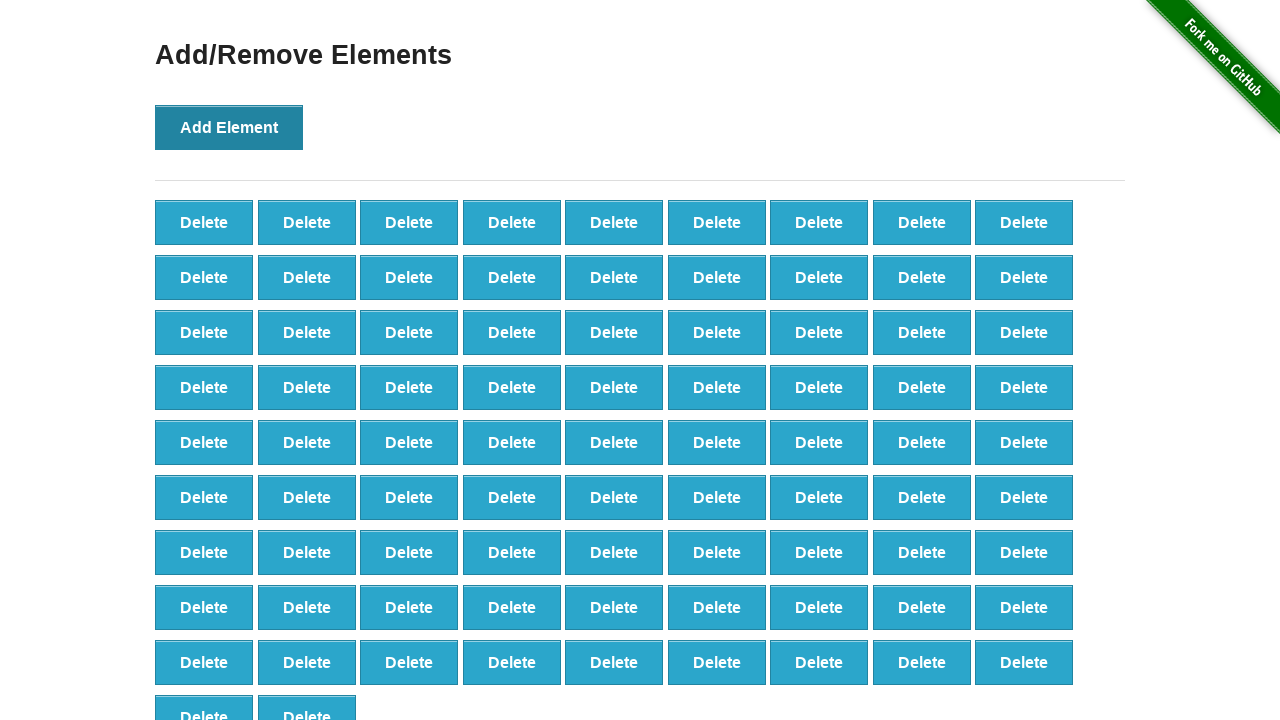

Clicked 'Add Element' button (iteration 84/100) at (229, 127) on button[onclick='addElement()']
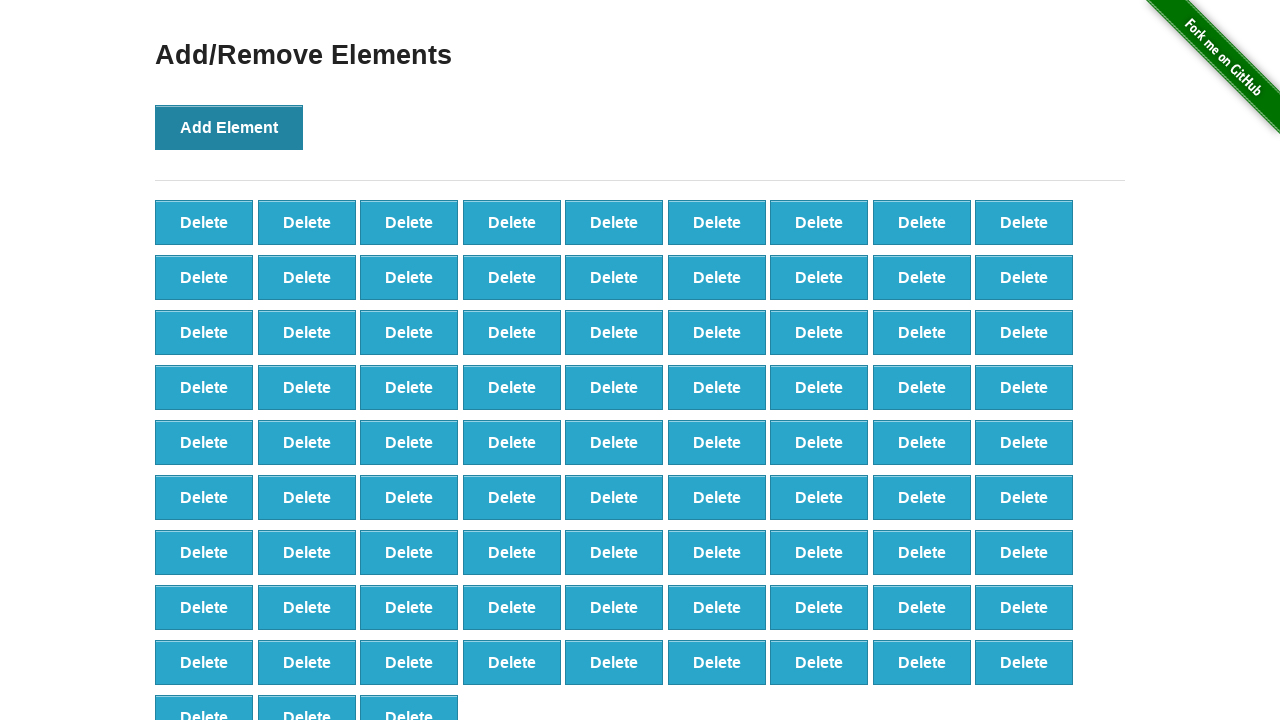

Clicked 'Add Element' button (iteration 85/100) at (229, 127) on button[onclick='addElement()']
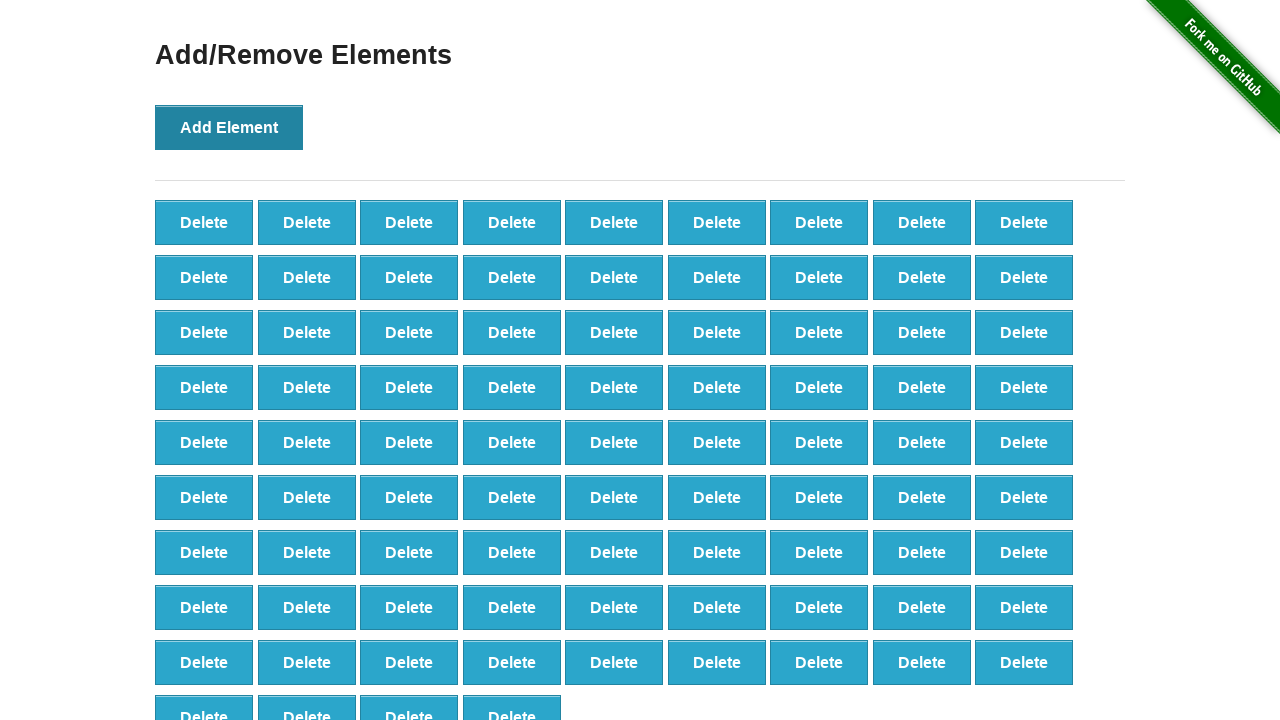

Clicked 'Add Element' button (iteration 86/100) at (229, 127) on button[onclick='addElement()']
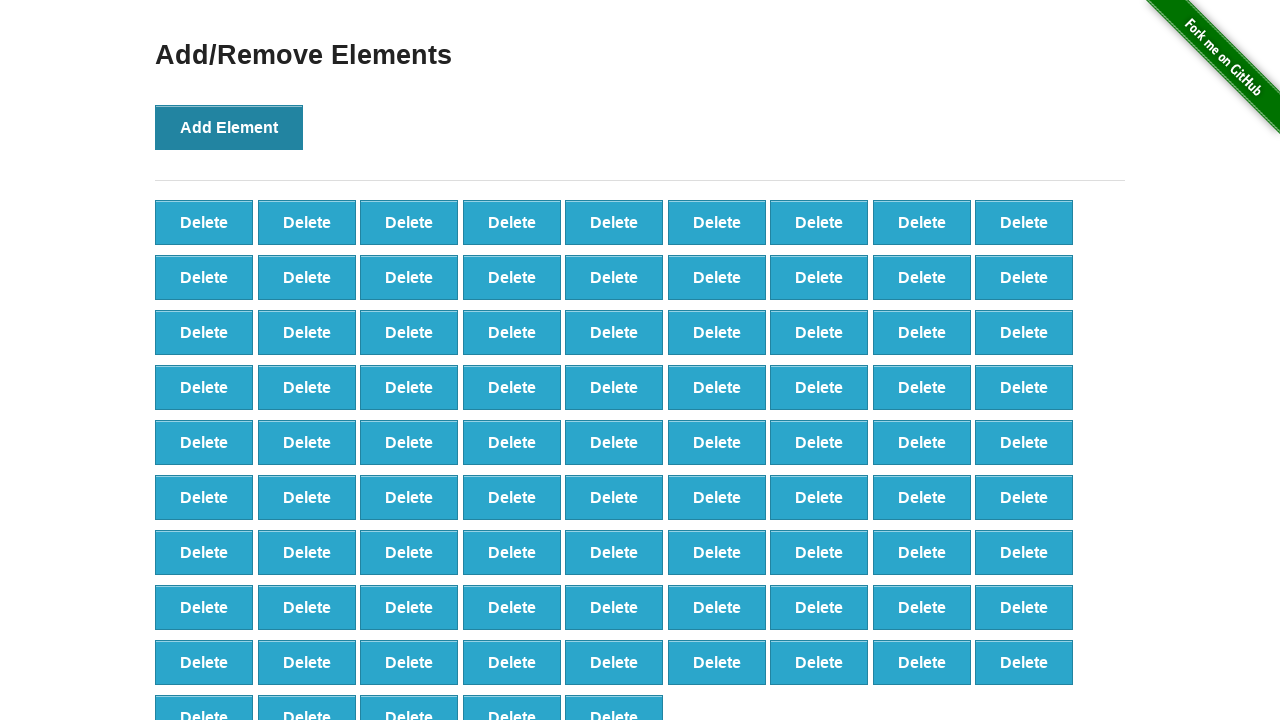

Clicked 'Add Element' button (iteration 87/100) at (229, 127) on button[onclick='addElement()']
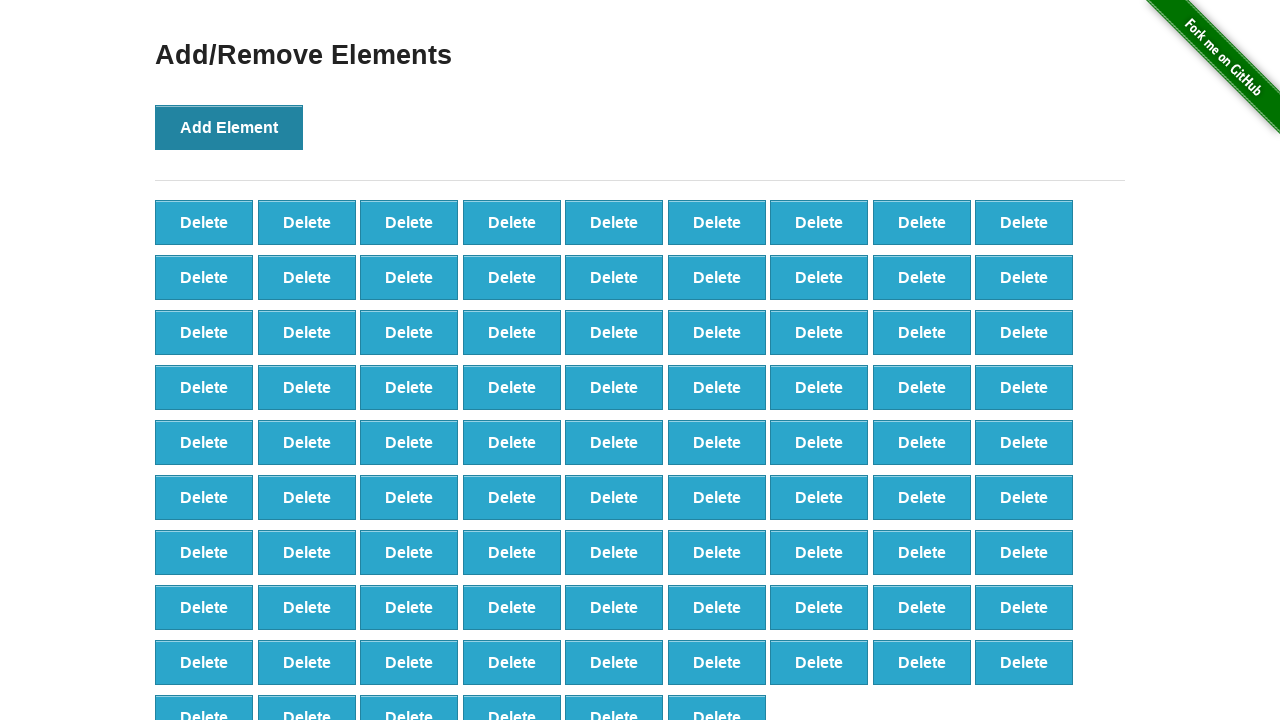

Clicked 'Add Element' button (iteration 88/100) at (229, 127) on button[onclick='addElement()']
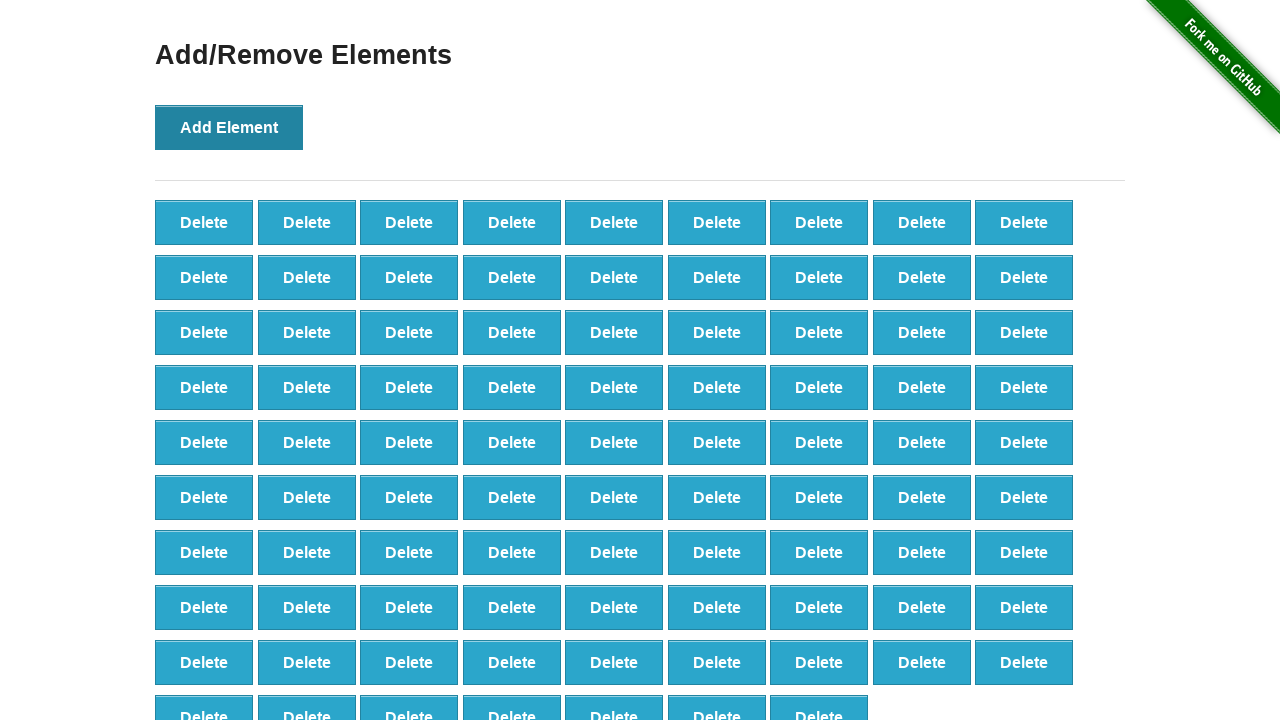

Clicked 'Add Element' button (iteration 89/100) at (229, 127) on button[onclick='addElement()']
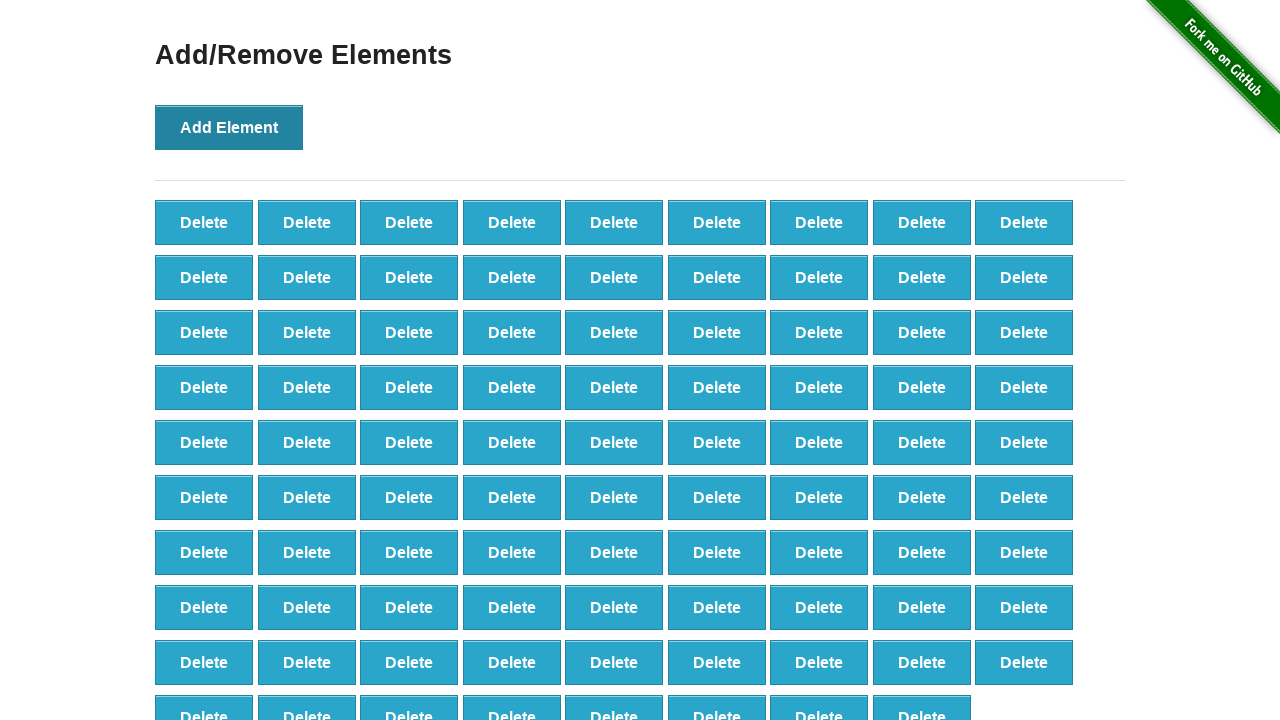

Clicked 'Add Element' button (iteration 90/100) at (229, 127) on button[onclick='addElement()']
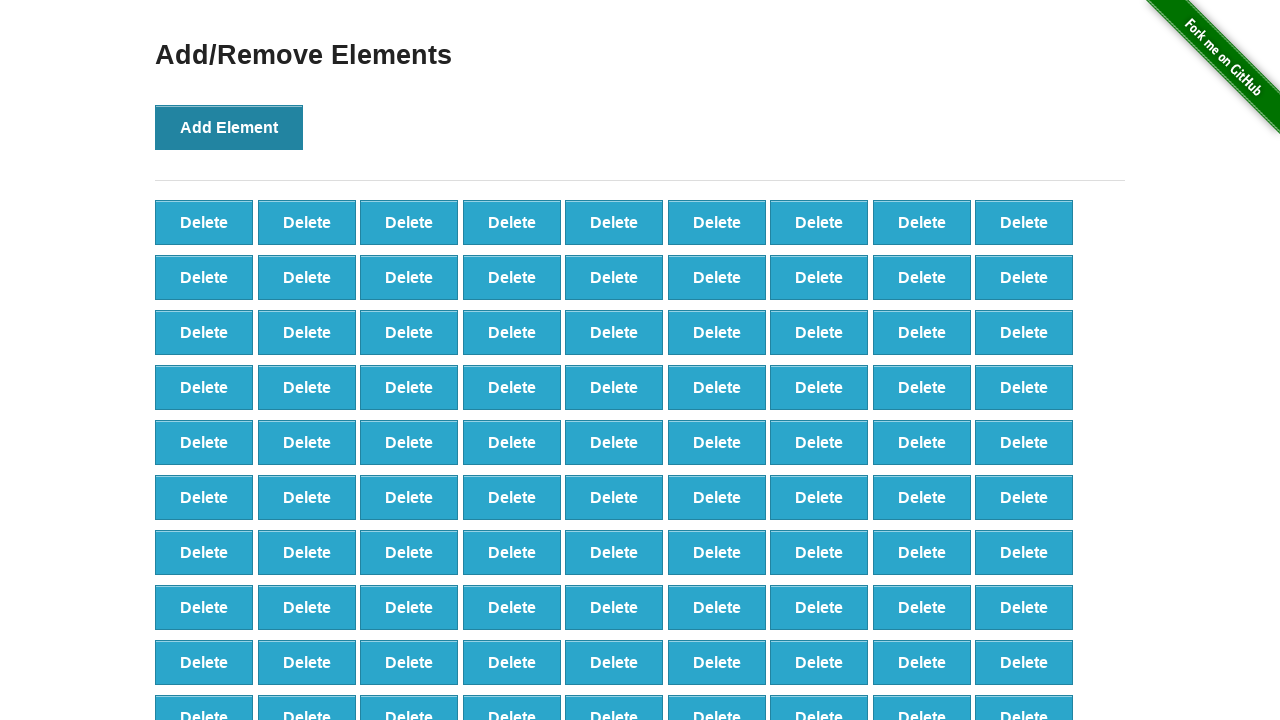

Clicked 'Add Element' button (iteration 91/100) at (229, 127) on button[onclick='addElement()']
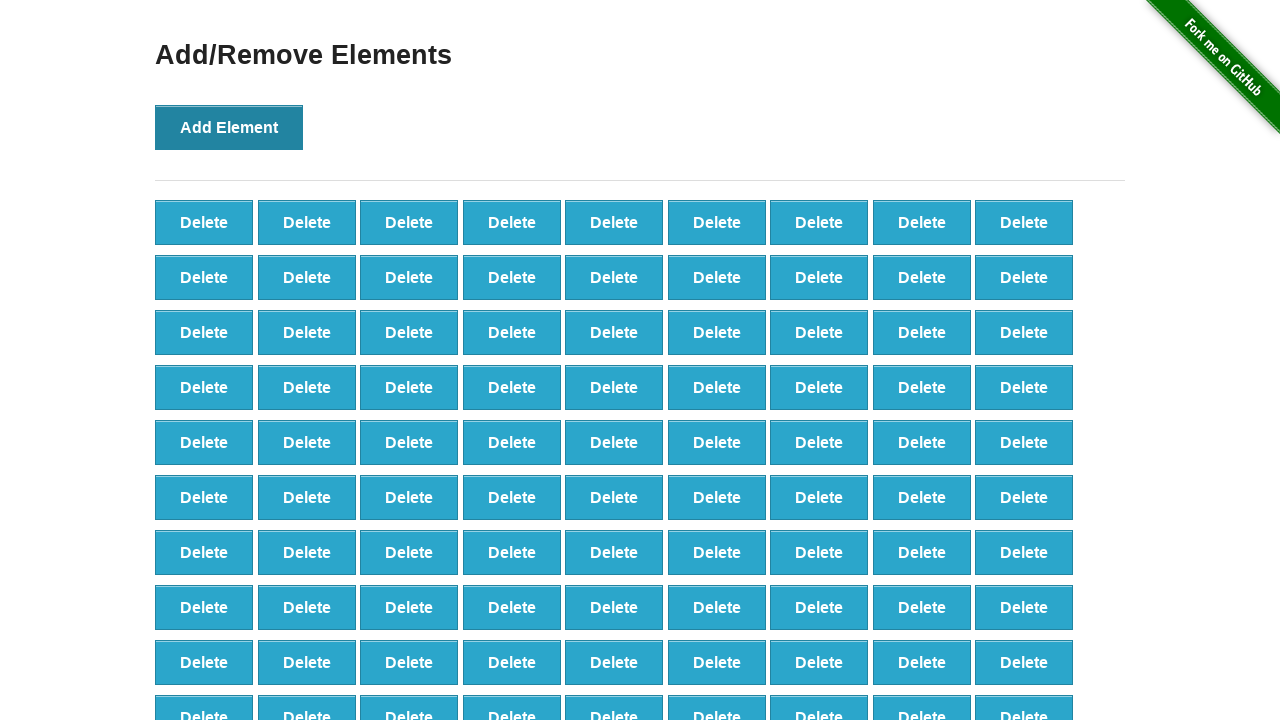

Clicked 'Add Element' button (iteration 92/100) at (229, 127) on button[onclick='addElement()']
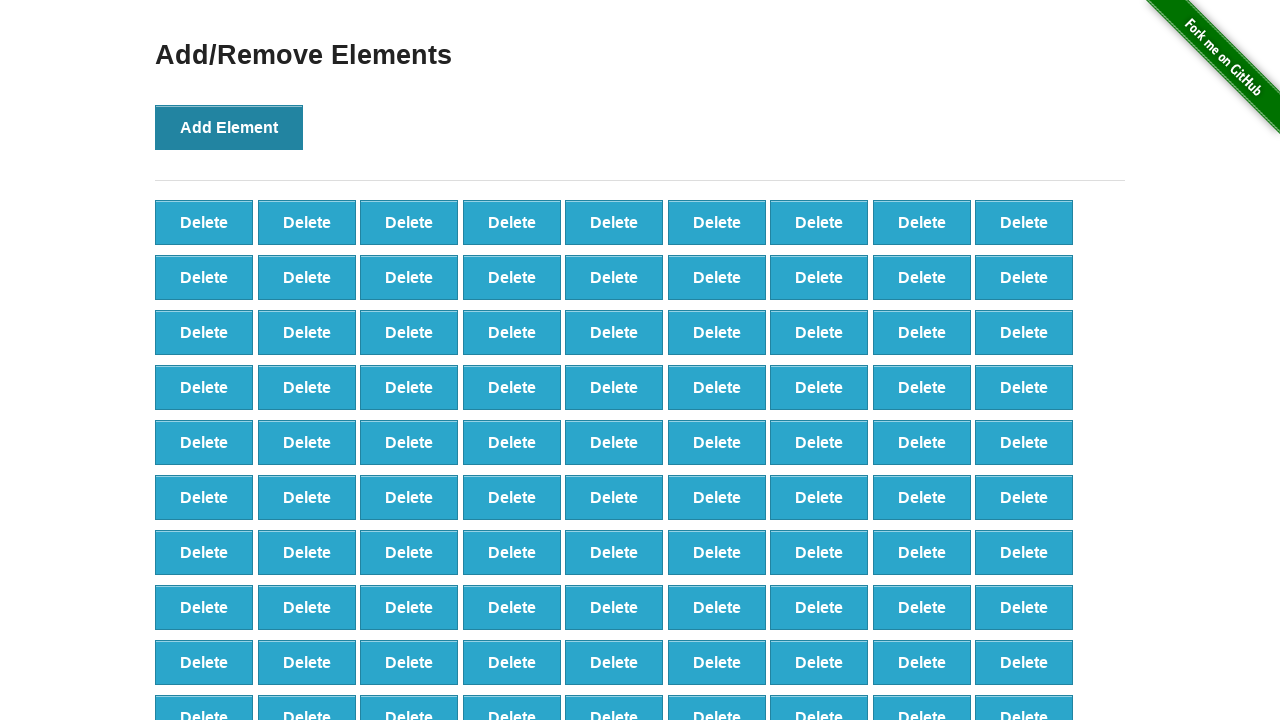

Clicked 'Add Element' button (iteration 93/100) at (229, 127) on button[onclick='addElement()']
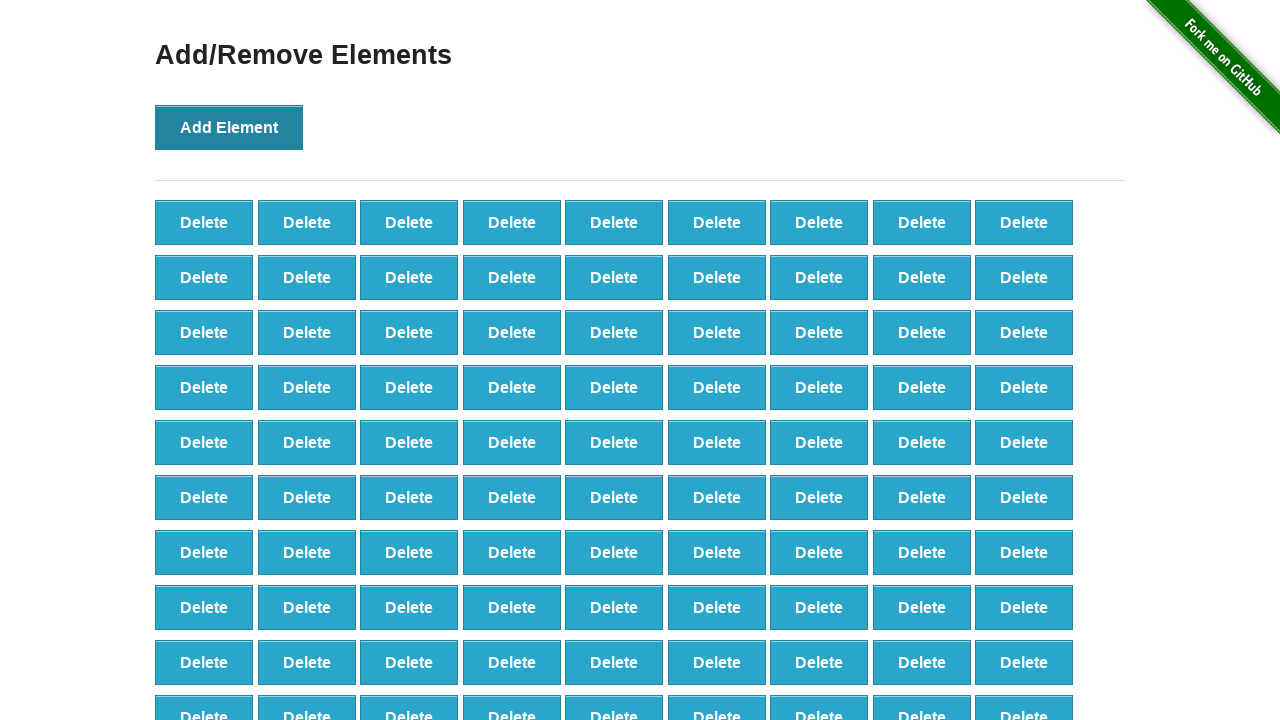

Clicked 'Add Element' button (iteration 94/100) at (229, 127) on button[onclick='addElement()']
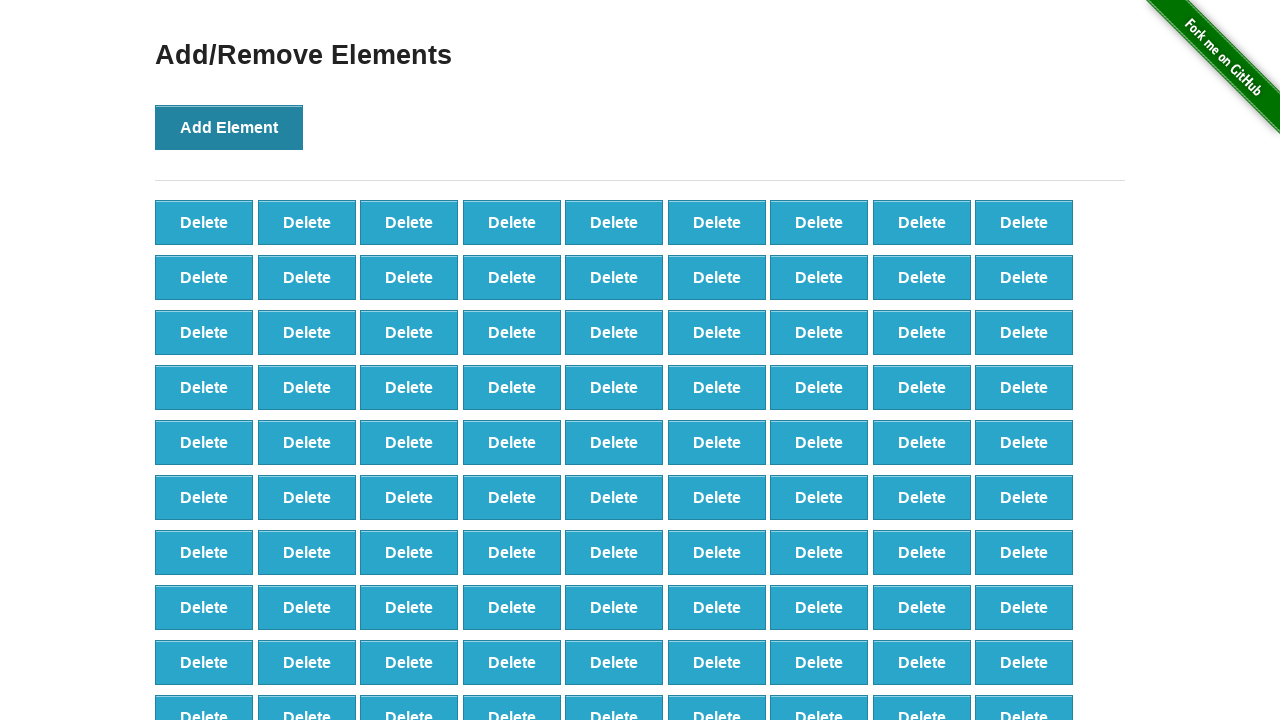

Clicked 'Add Element' button (iteration 95/100) at (229, 127) on button[onclick='addElement()']
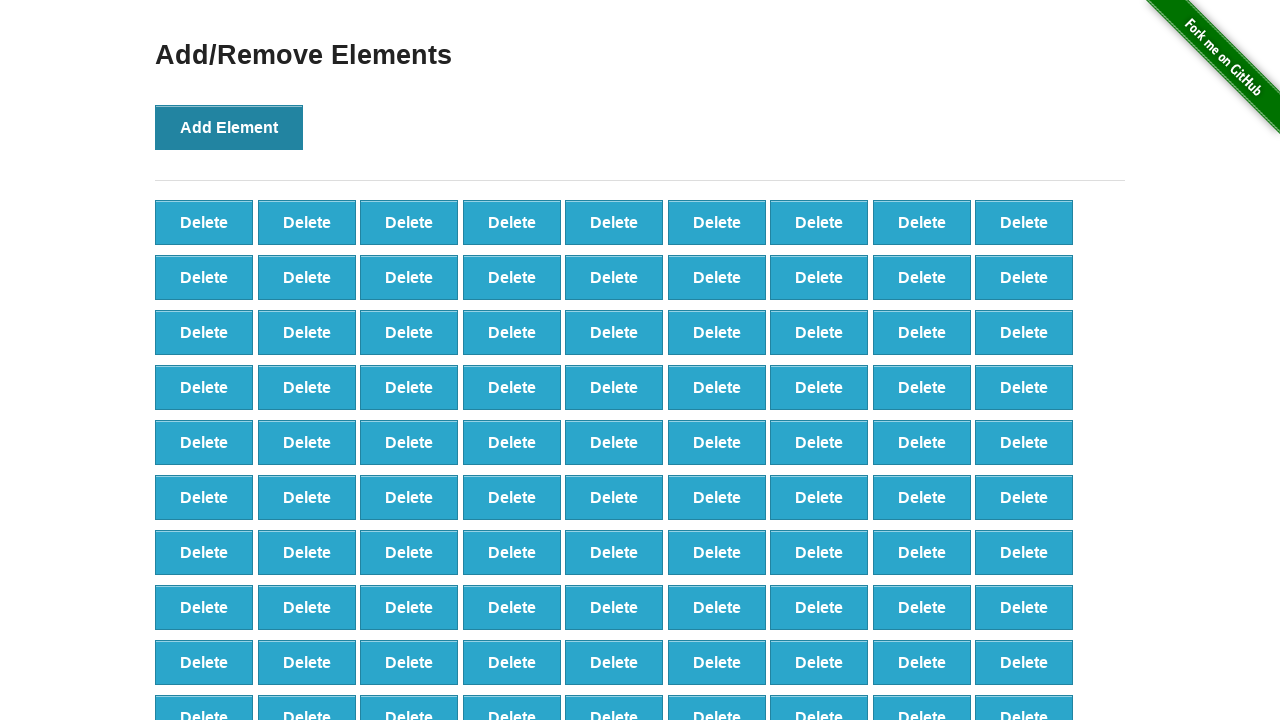

Clicked 'Add Element' button (iteration 96/100) at (229, 127) on button[onclick='addElement()']
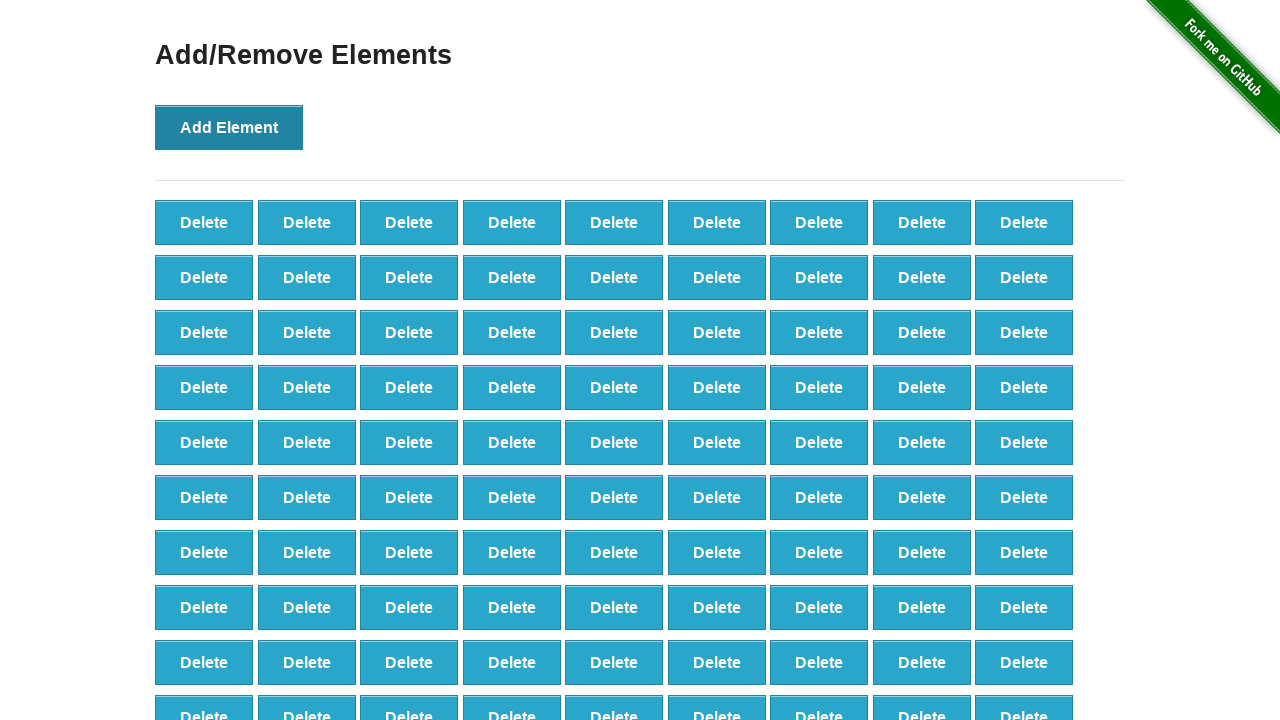

Clicked 'Add Element' button (iteration 97/100) at (229, 127) on button[onclick='addElement()']
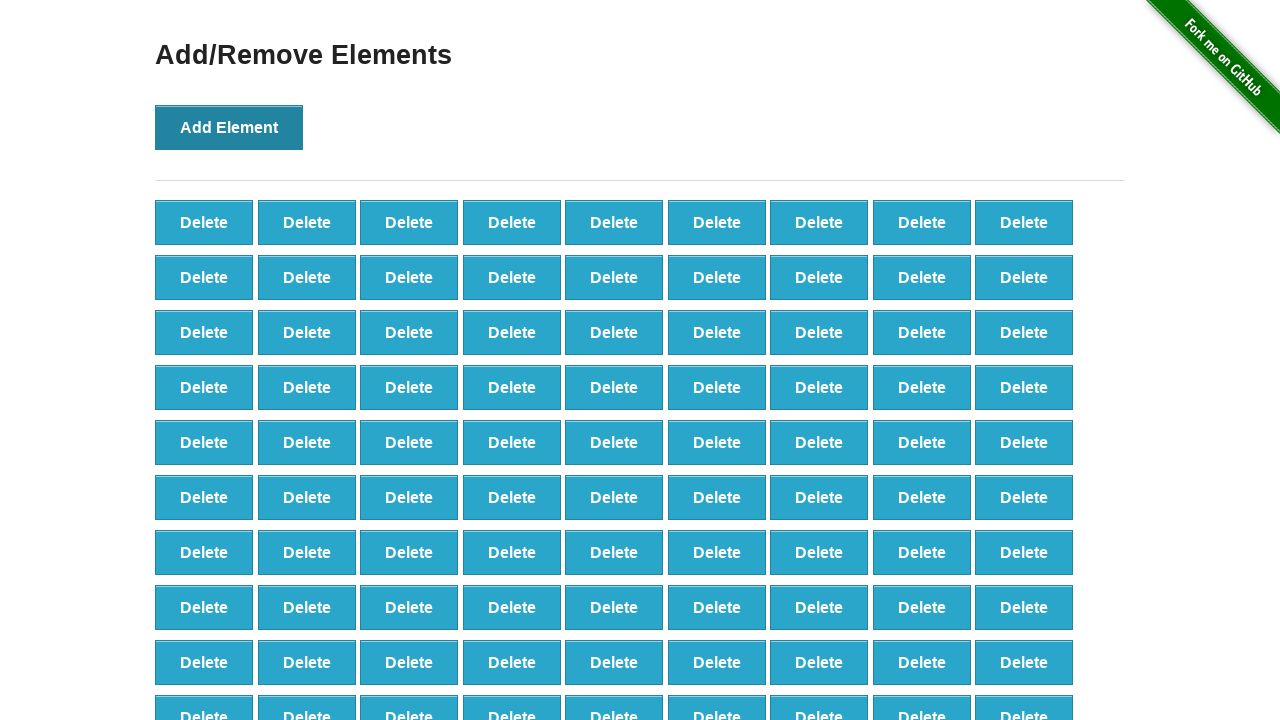

Clicked 'Add Element' button (iteration 98/100) at (229, 127) on button[onclick='addElement()']
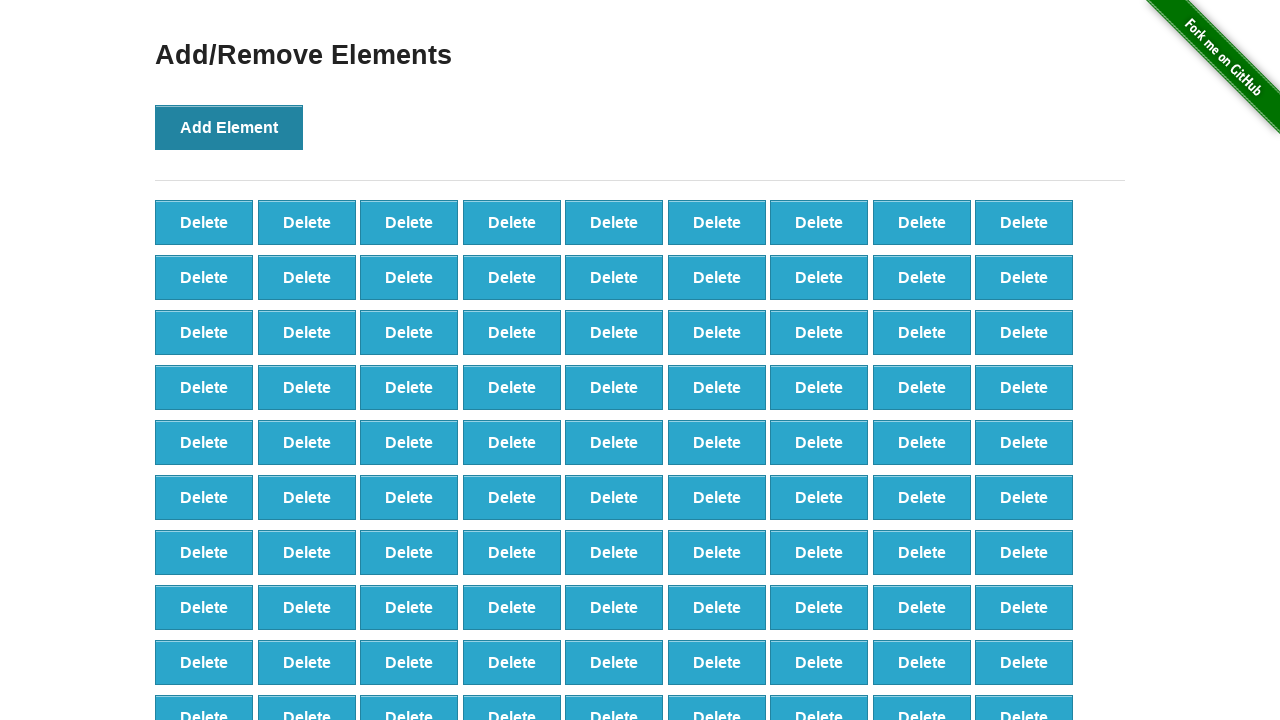

Clicked 'Add Element' button (iteration 99/100) at (229, 127) on button[onclick='addElement()']
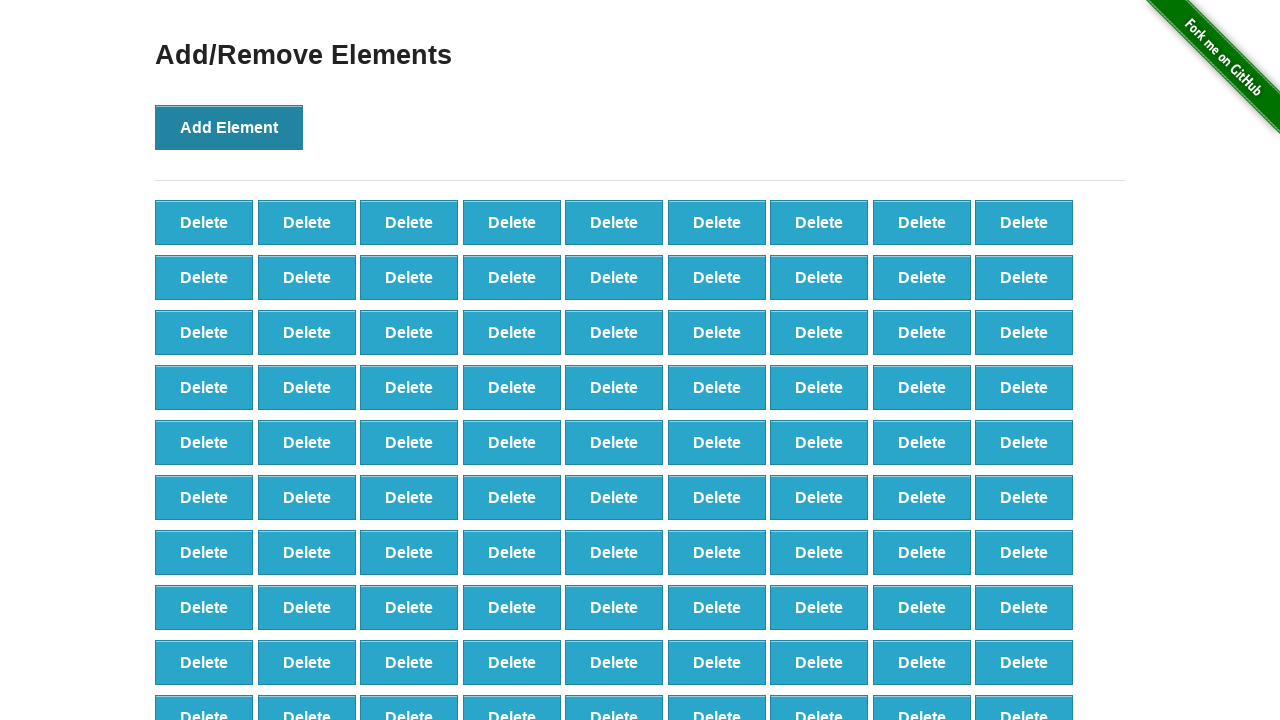

Clicked 'Add Element' button (iteration 100/100) at (229, 127) on button[onclick='addElement()']
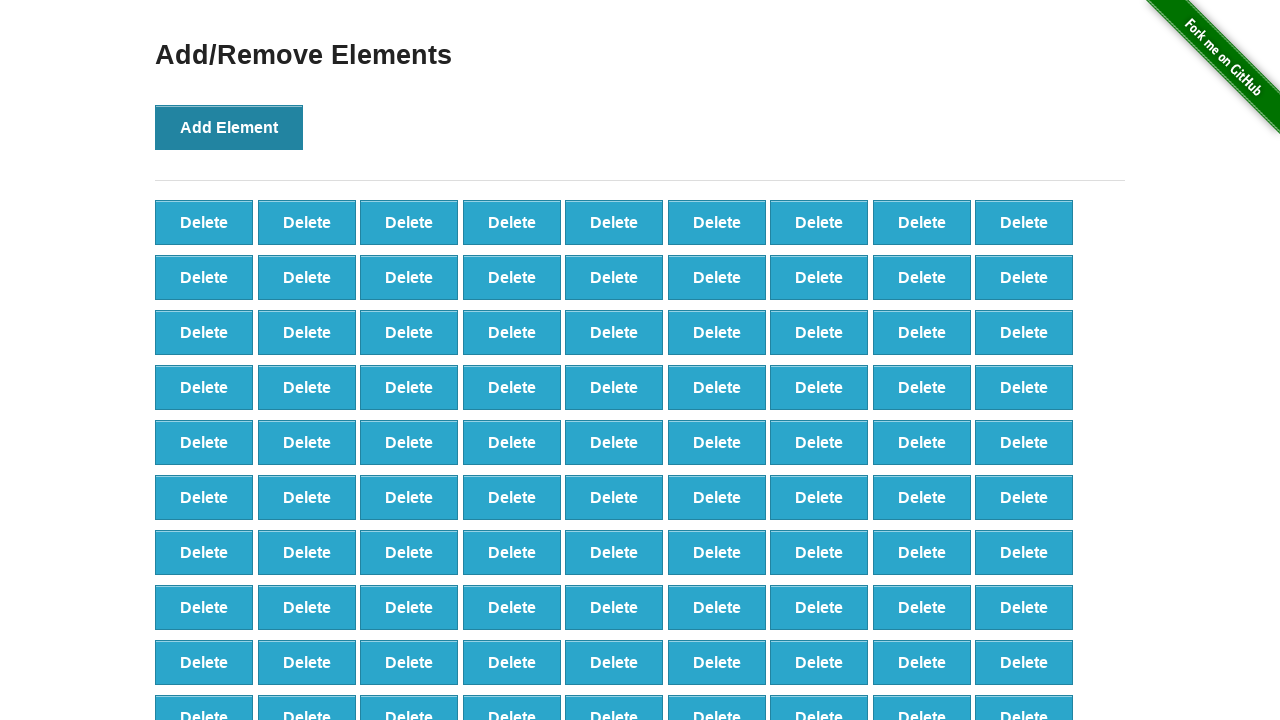

Waited for delete buttons to be present in DOM
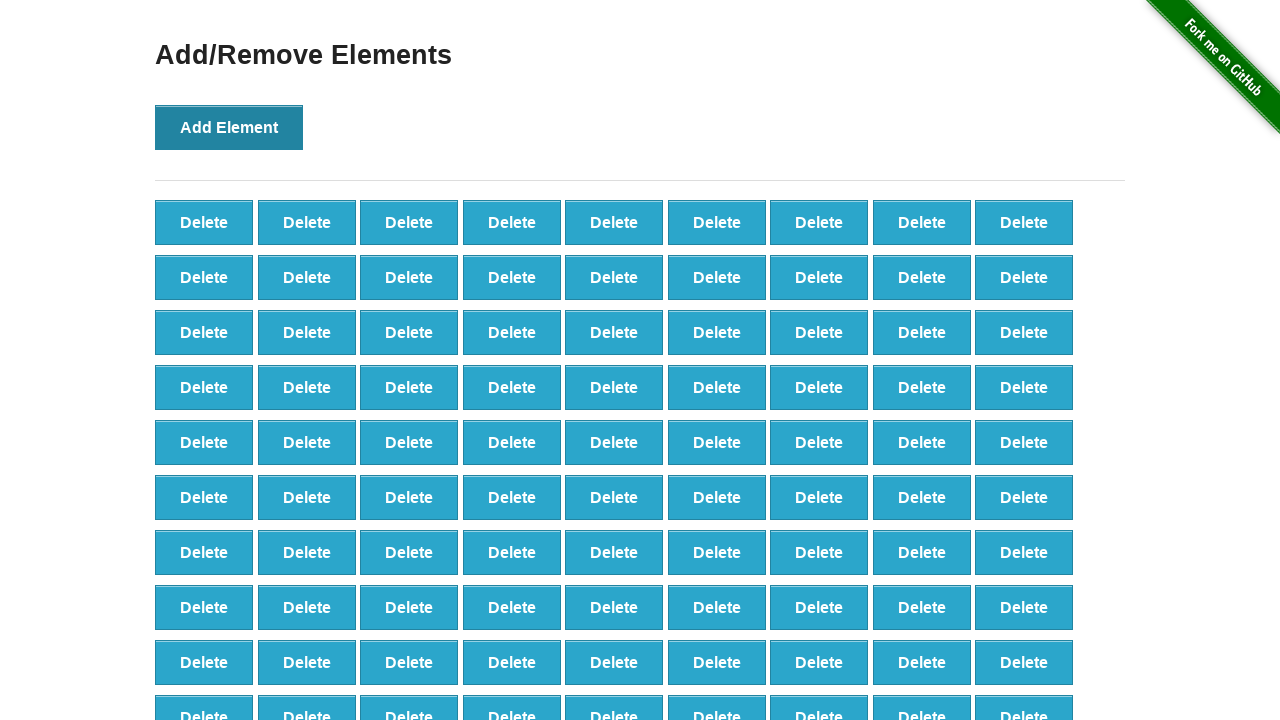

Counted initial delete buttons: 100
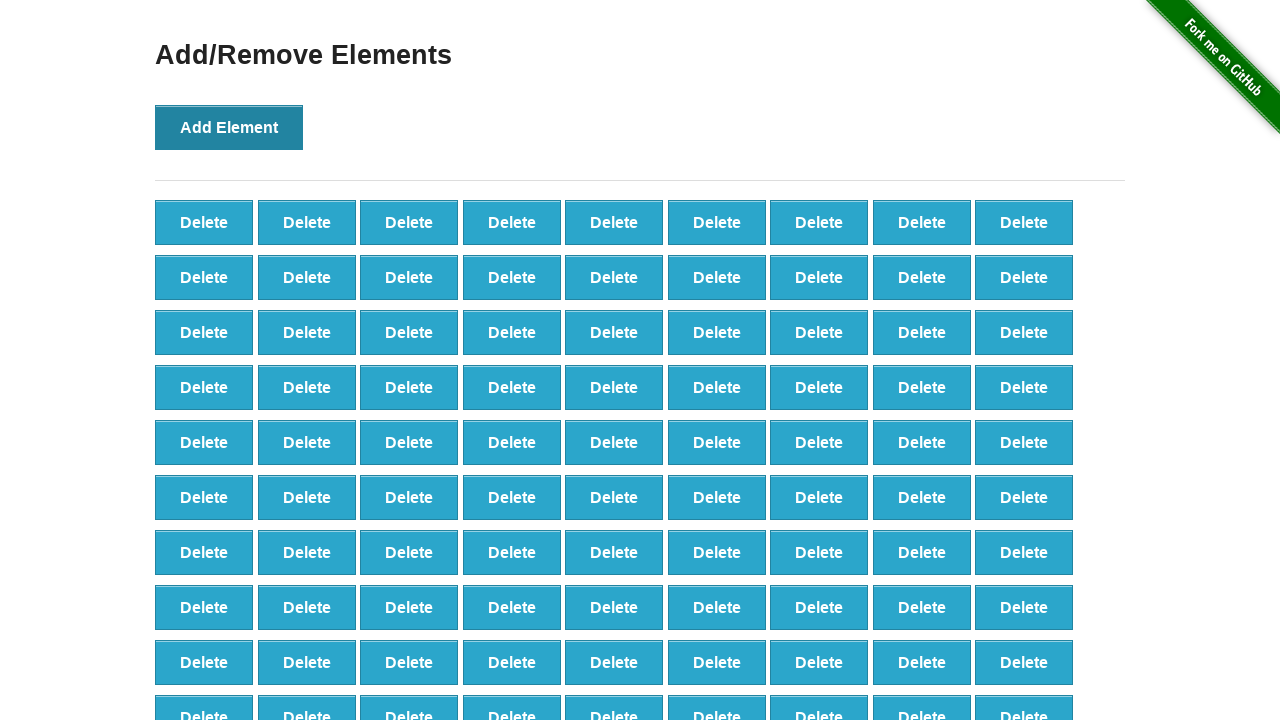

Clicked delete button (iteration 1/60) at (204, 222) on button[onclick='deleteElement()'] >> nth=0
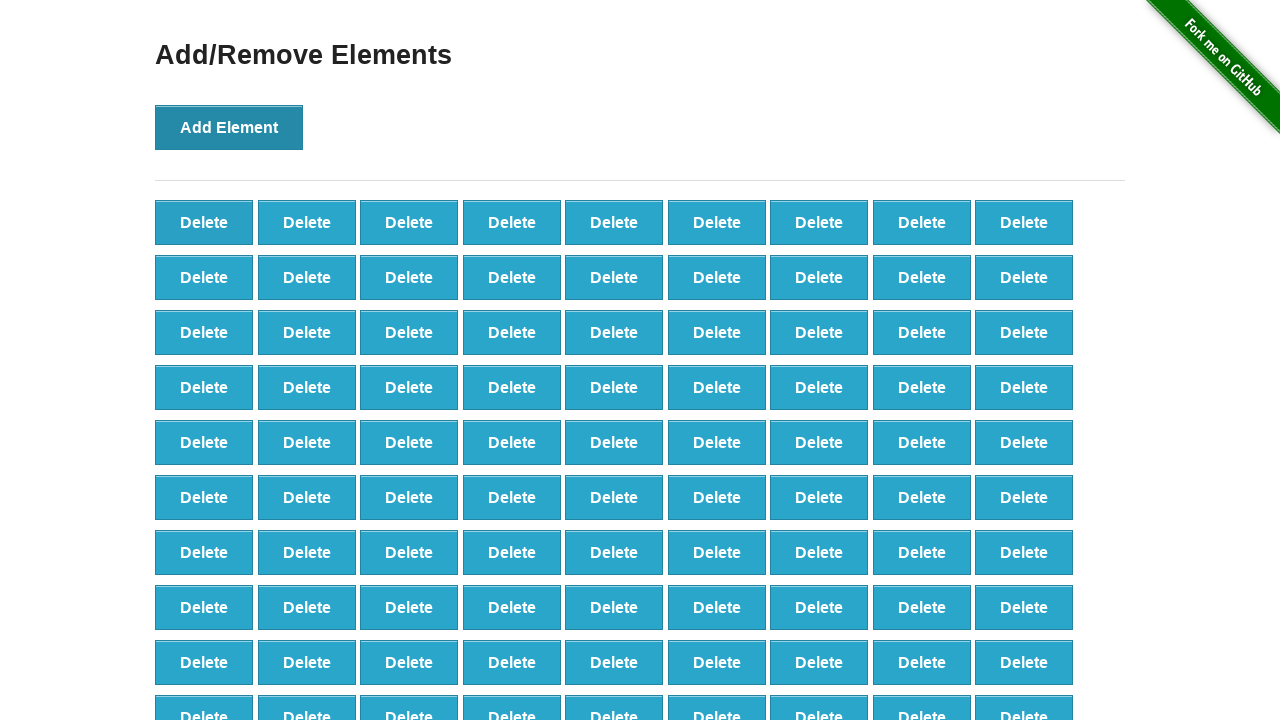

Clicked delete button (iteration 2/60) at (204, 222) on button[onclick='deleteElement()'] >> nth=0
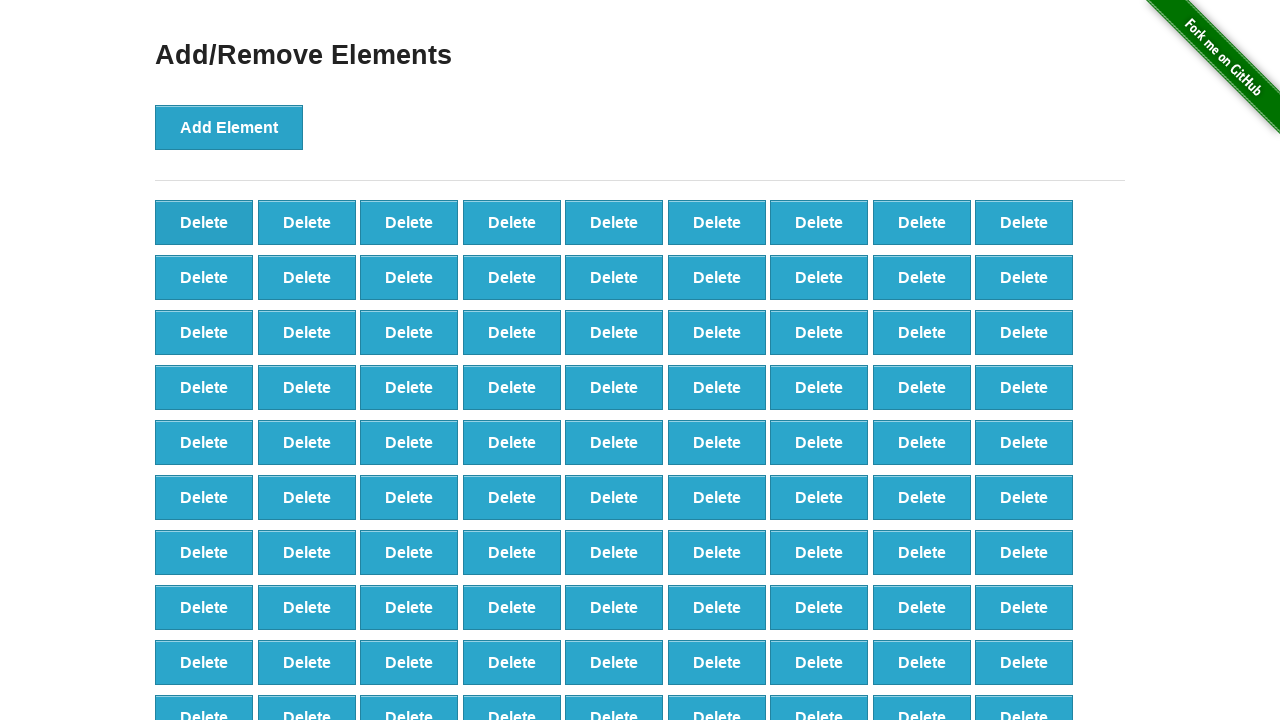

Clicked delete button (iteration 3/60) at (204, 222) on button[onclick='deleteElement()'] >> nth=0
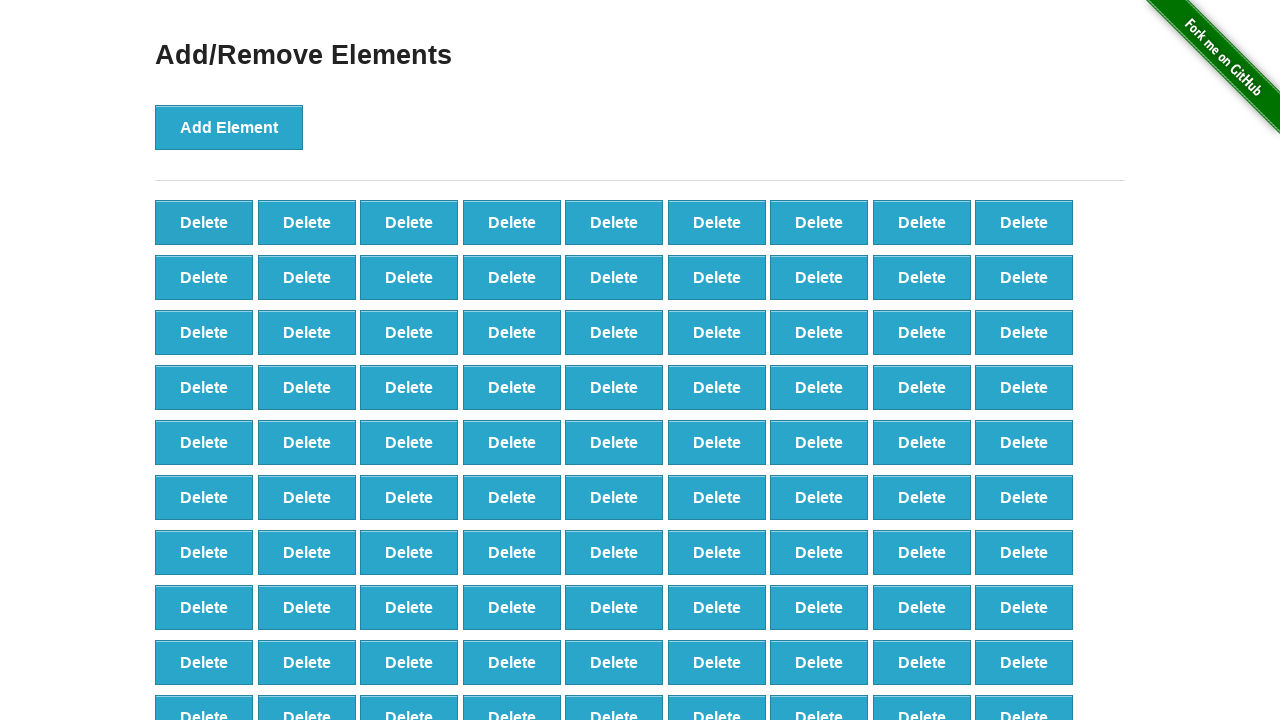

Clicked delete button (iteration 4/60) at (204, 222) on button[onclick='deleteElement()'] >> nth=0
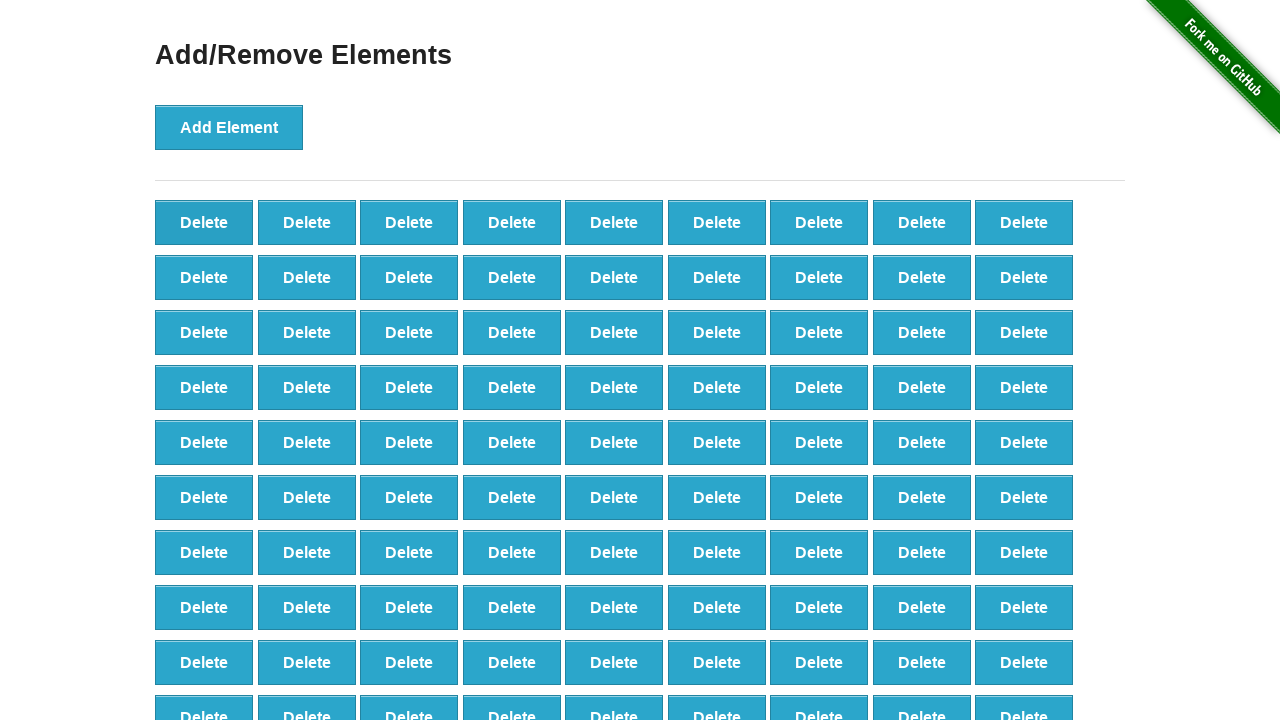

Clicked delete button (iteration 5/60) at (204, 222) on button[onclick='deleteElement()'] >> nth=0
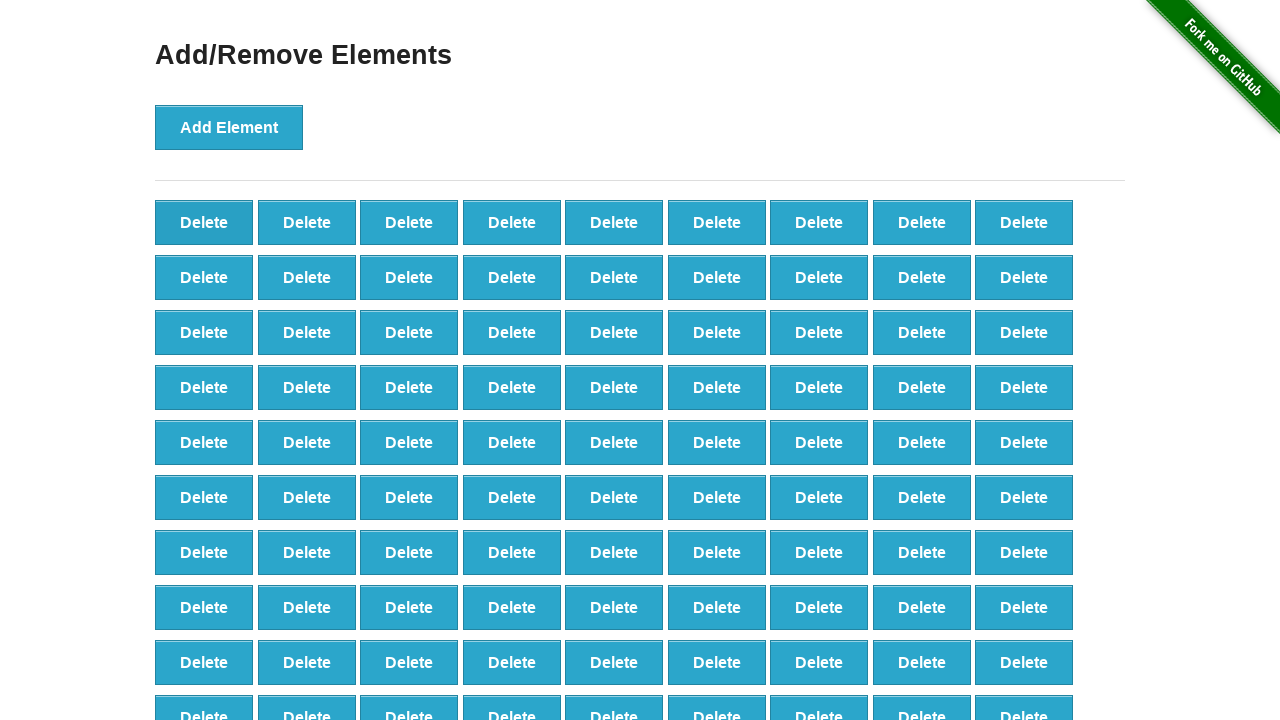

Clicked delete button (iteration 6/60) at (204, 222) on button[onclick='deleteElement()'] >> nth=0
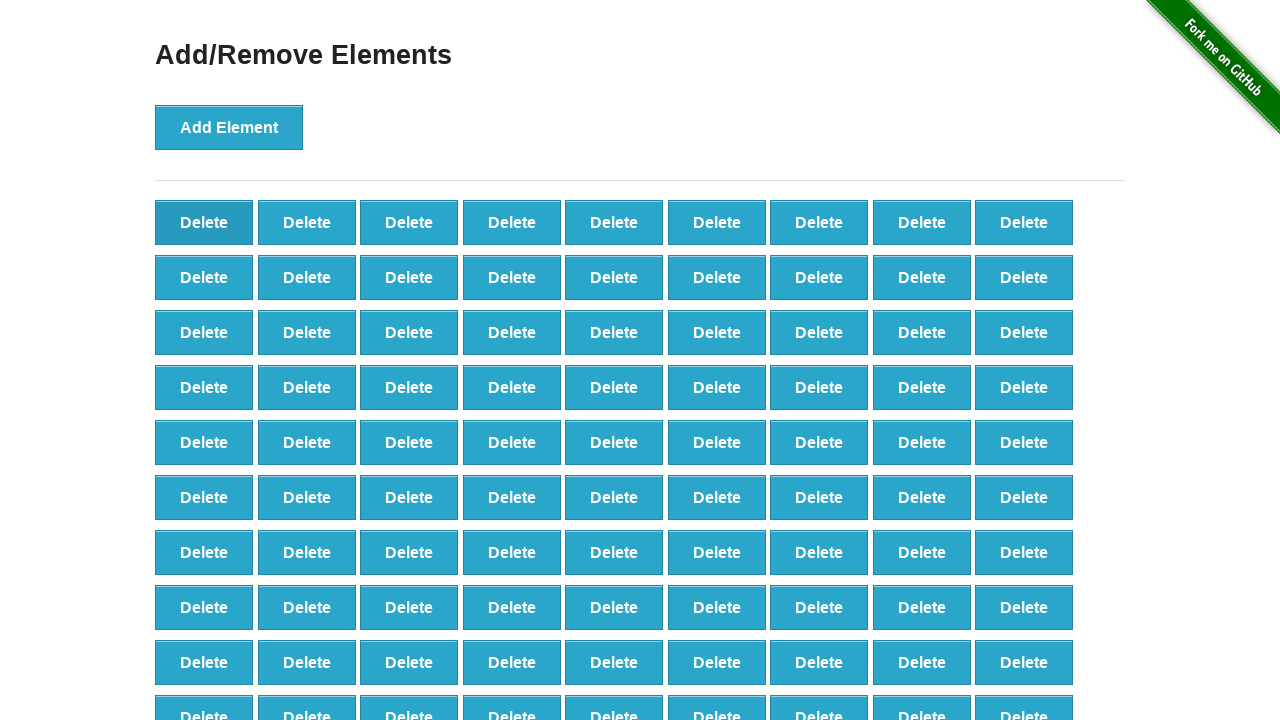

Clicked delete button (iteration 7/60) at (204, 222) on button[onclick='deleteElement()'] >> nth=0
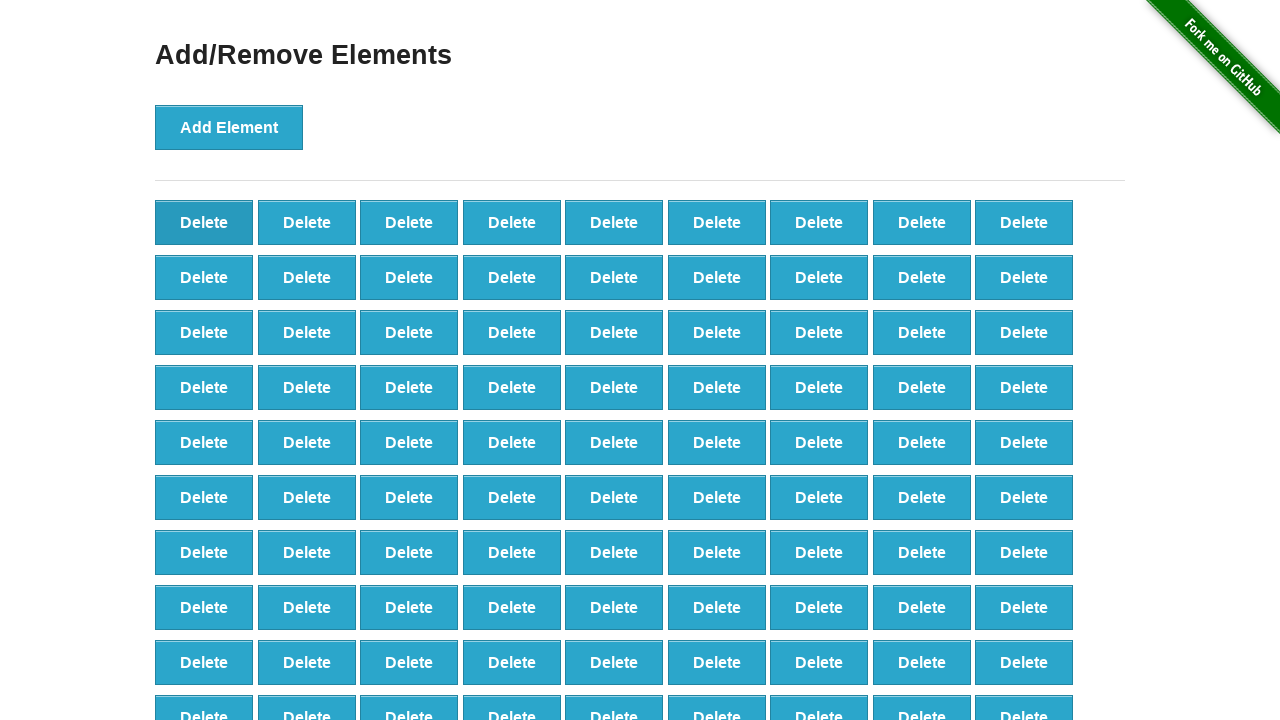

Clicked delete button (iteration 8/60) at (204, 222) on button[onclick='deleteElement()'] >> nth=0
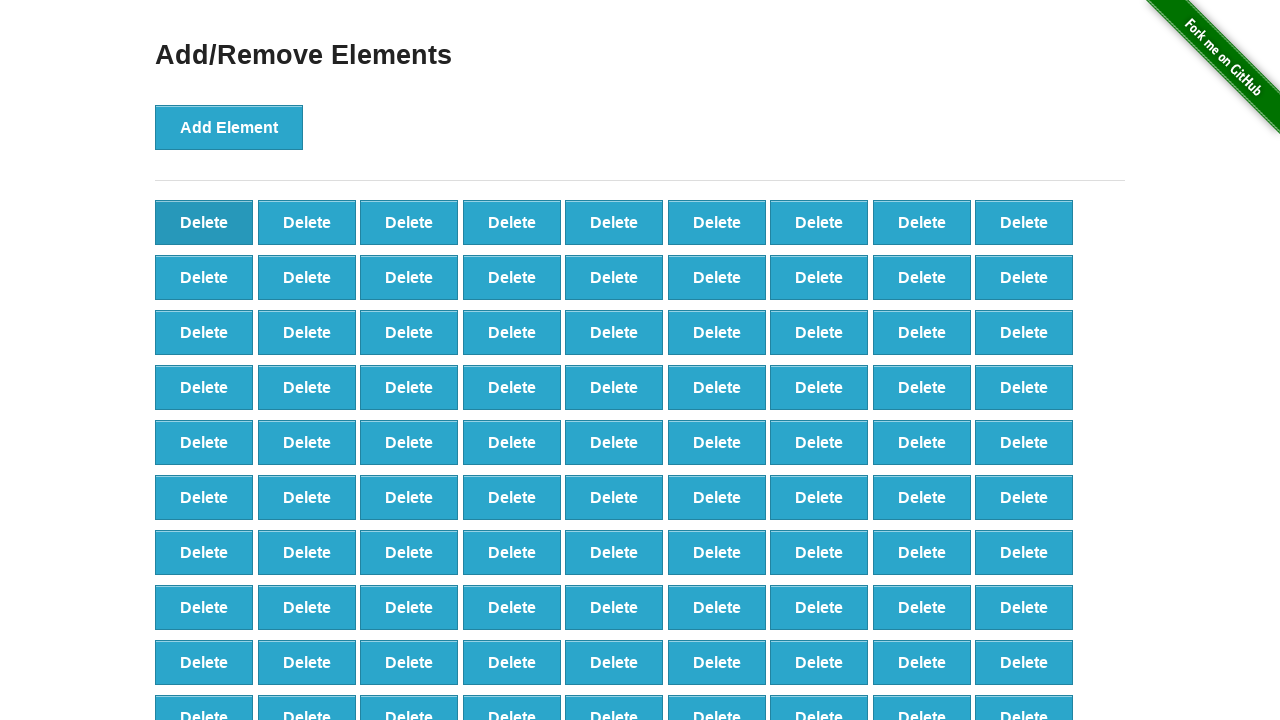

Clicked delete button (iteration 9/60) at (204, 222) on button[onclick='deleteElement()'] >> nth=0
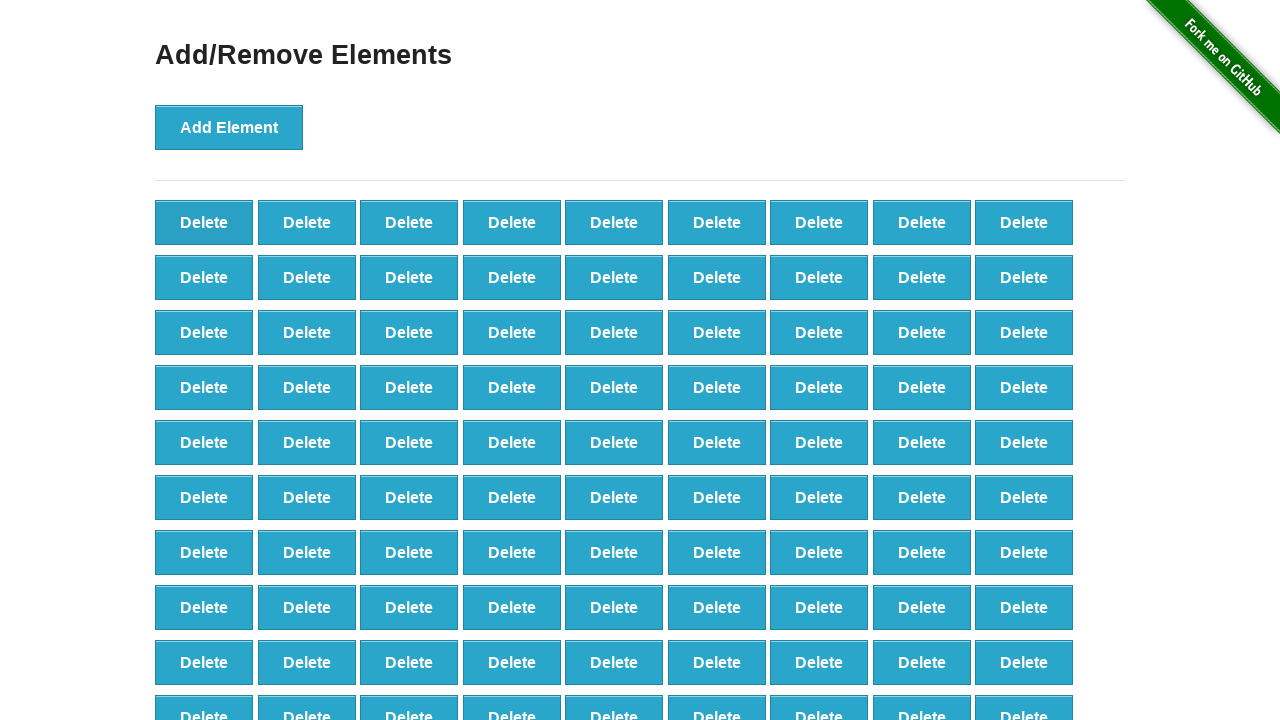

Clicked delete button (iteration 10/60) at (204, 222) on button[onclick='deleteElement()'] >> nth=0
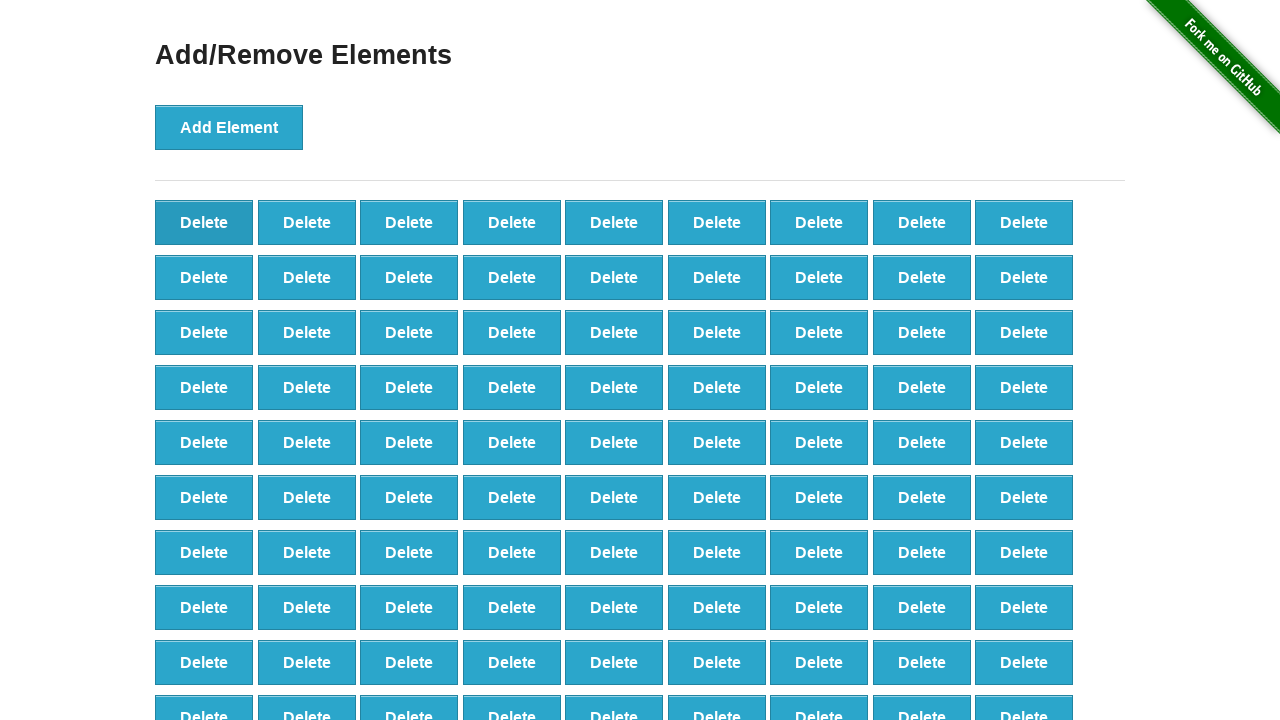

Clicked delete button (iteration 11/60) at (204, 222) on button[onclick='deleteElement()'] >> nth=0
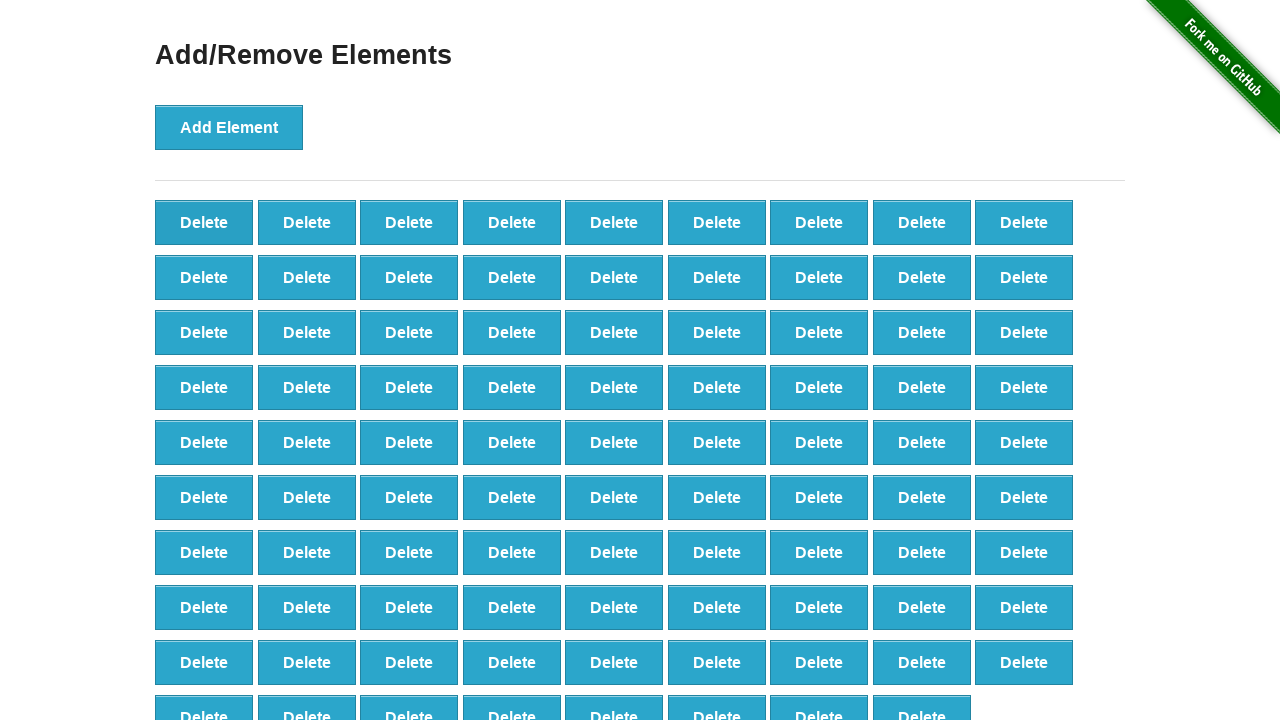

Clicked delete button (iteration 12/60) at (204, 222) on button[onclick='deleteElement()'] >> nth=0
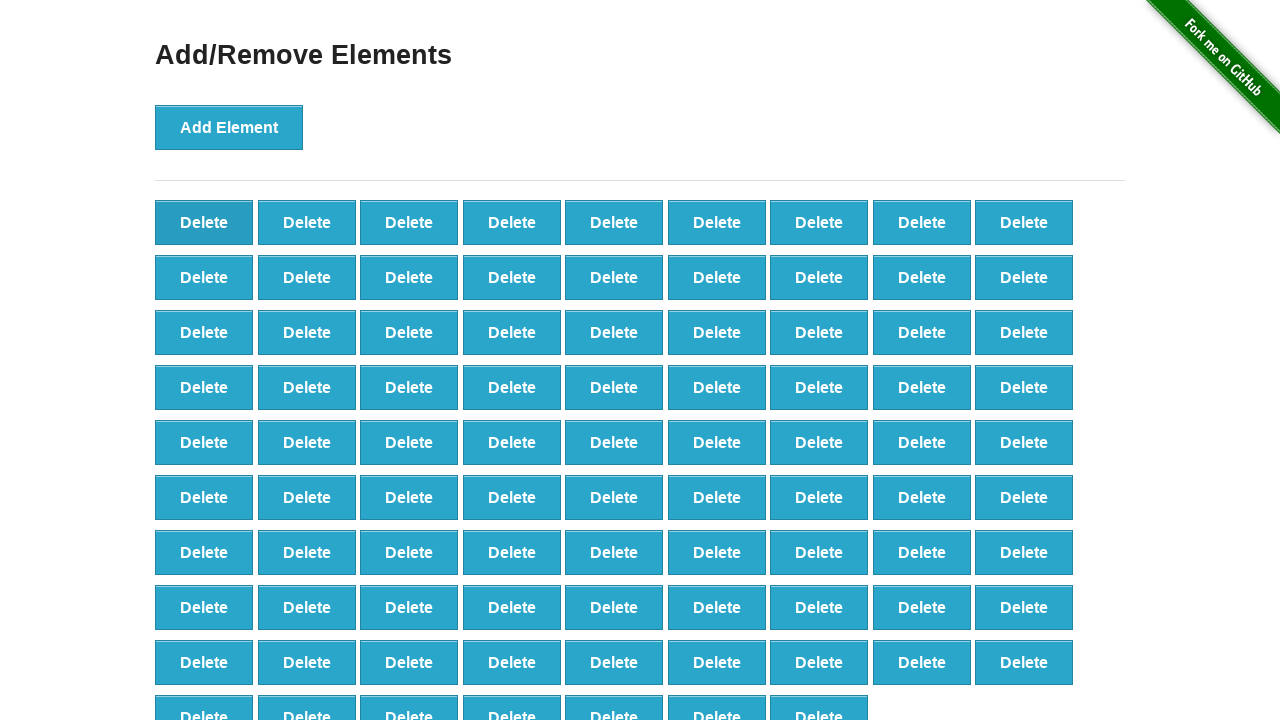

Clicked delete button (iteration 13/60) at (204, 222) on button[onclick='deleteElement()'] >> nth=0
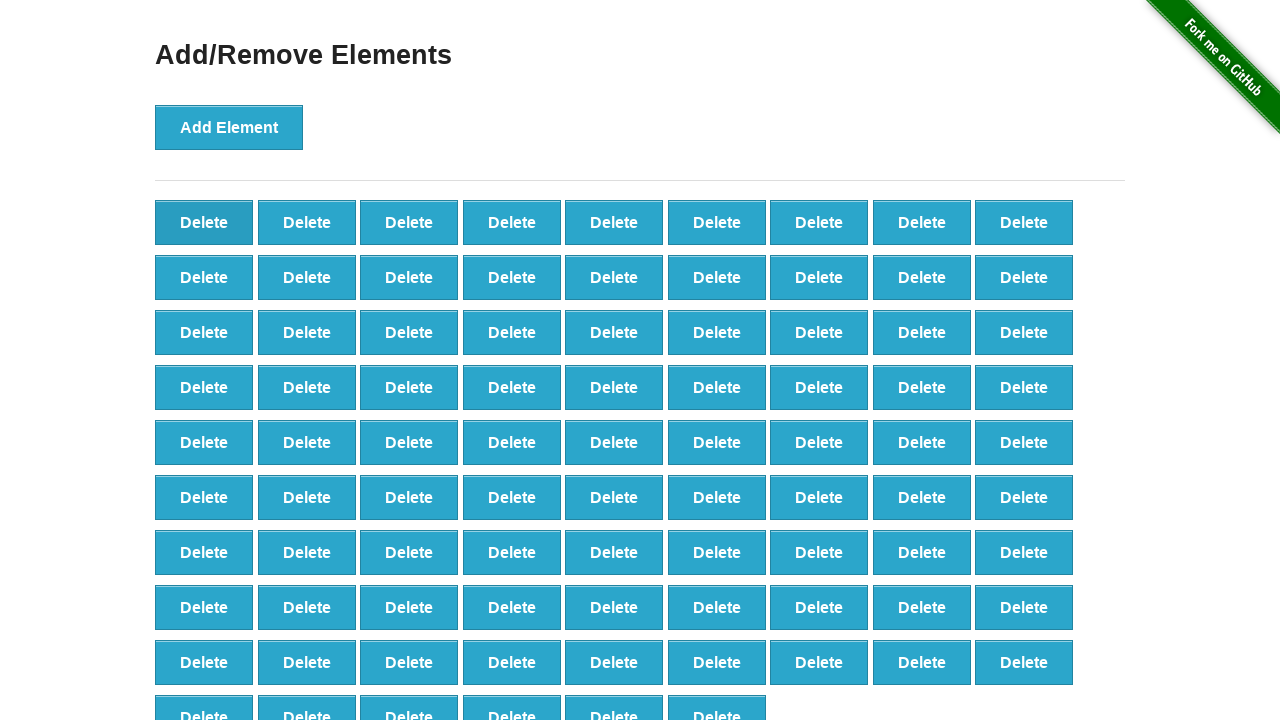

Clicked delete button (iteration 14/60) at (204, 222) on button[onclick='deleteElement()'] >> nth=0
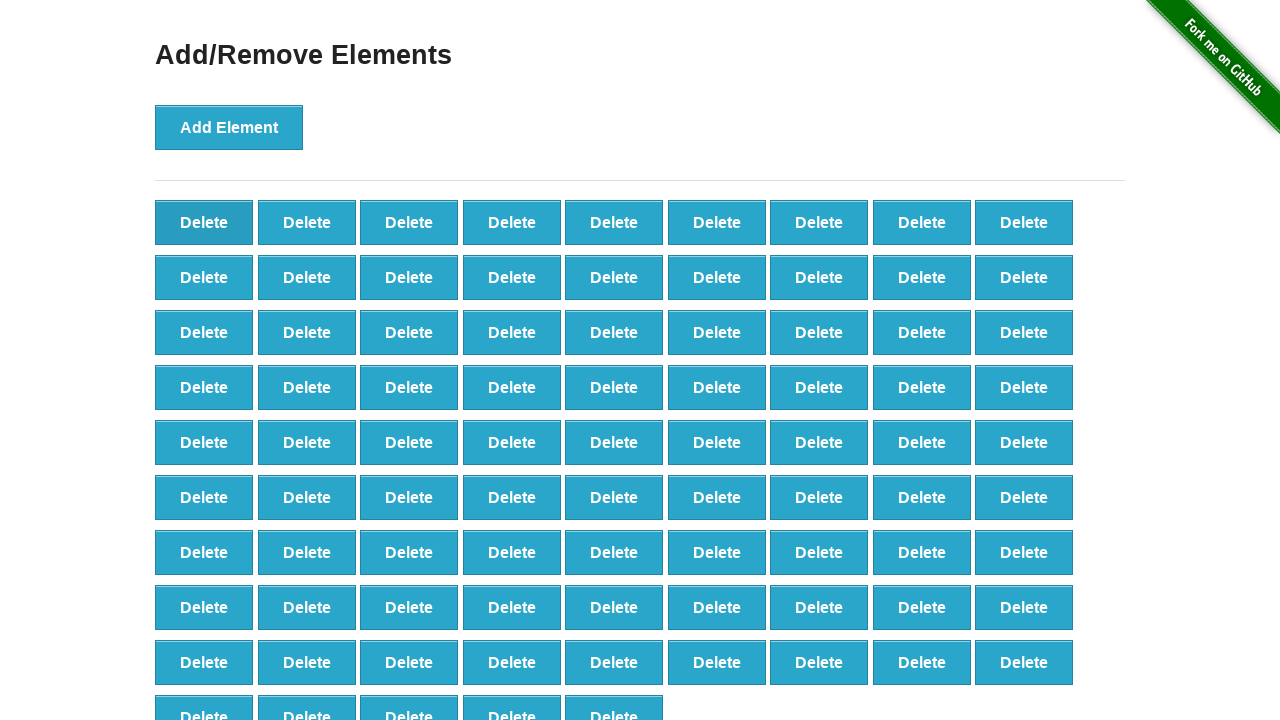

Clicked delete button (iteration 15/60) at (204, 222) on button[onclick='deleteElement()'] >> nth=0
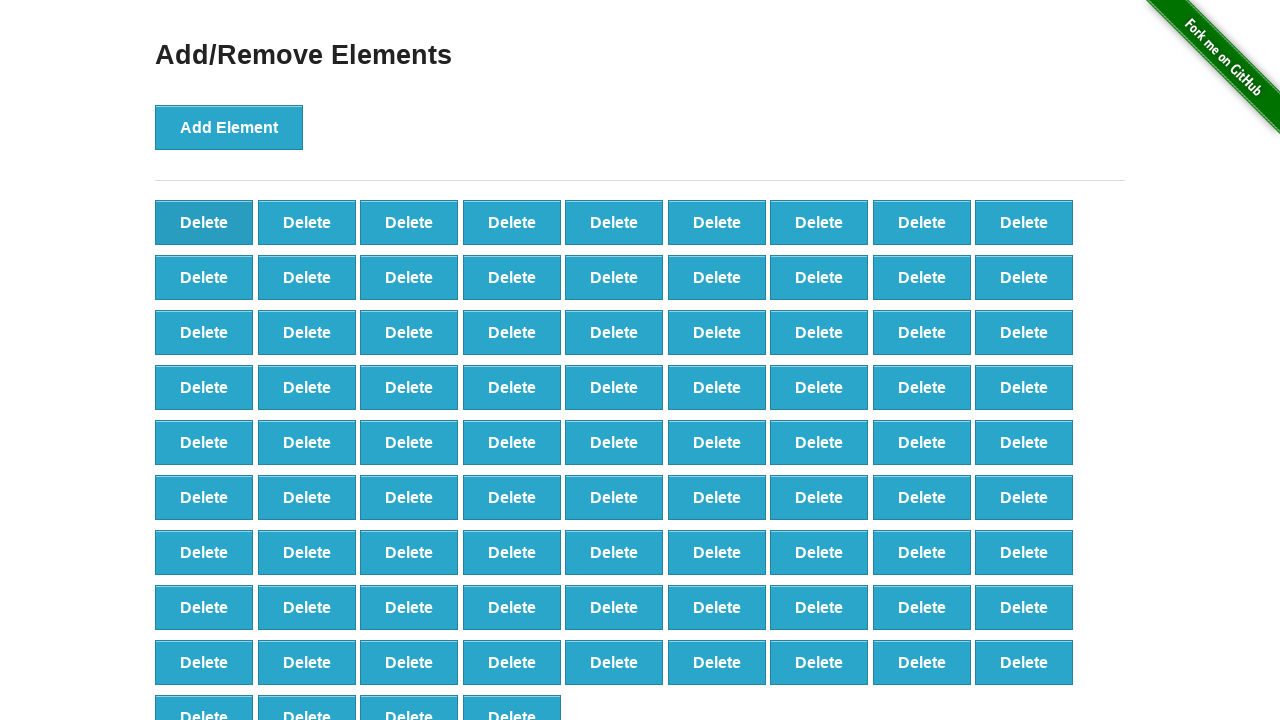

Clicked delete button (iteration 16/60) at (204, 222) on button[onclick='deleteElement()'] >> nth=0
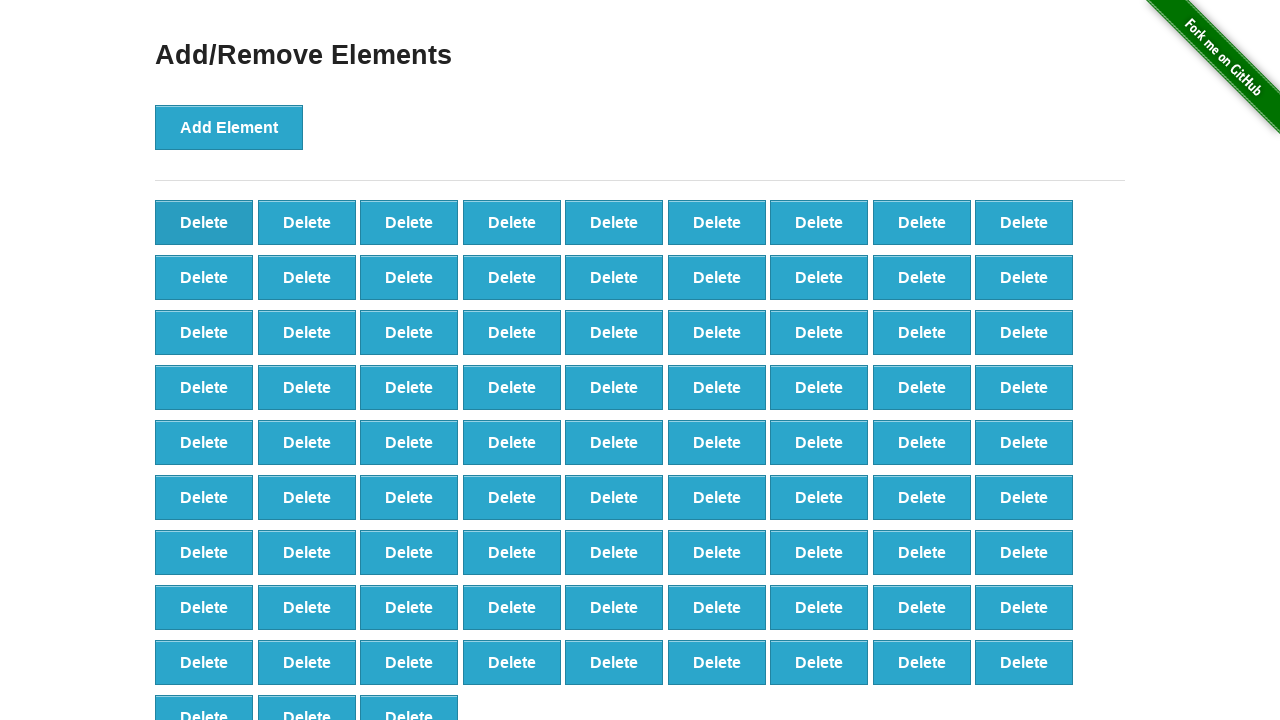

Clicked delete button (iteration 17/60) at (204, 222) on button[onclick='deleteElement()'] >> nth=0
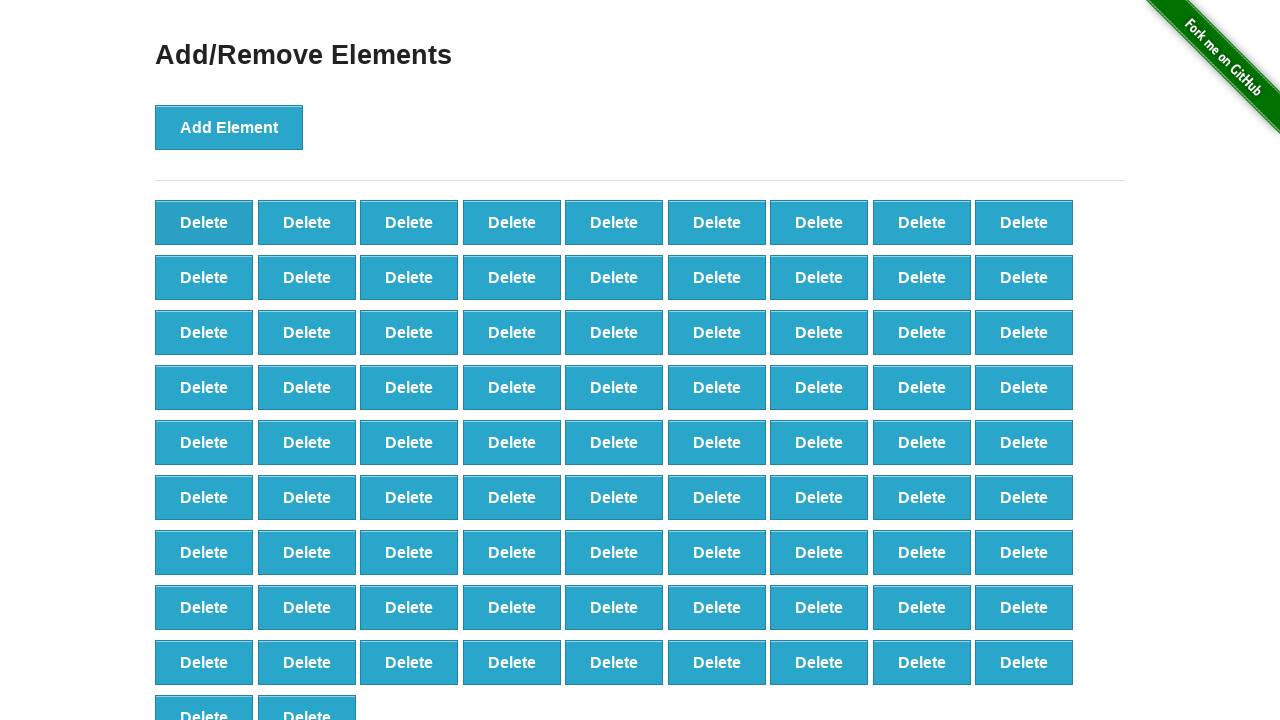

Clicked delete button (iteration 18/60) at (204, 222) on button[onclick='deleteElement()'] >> nth=0
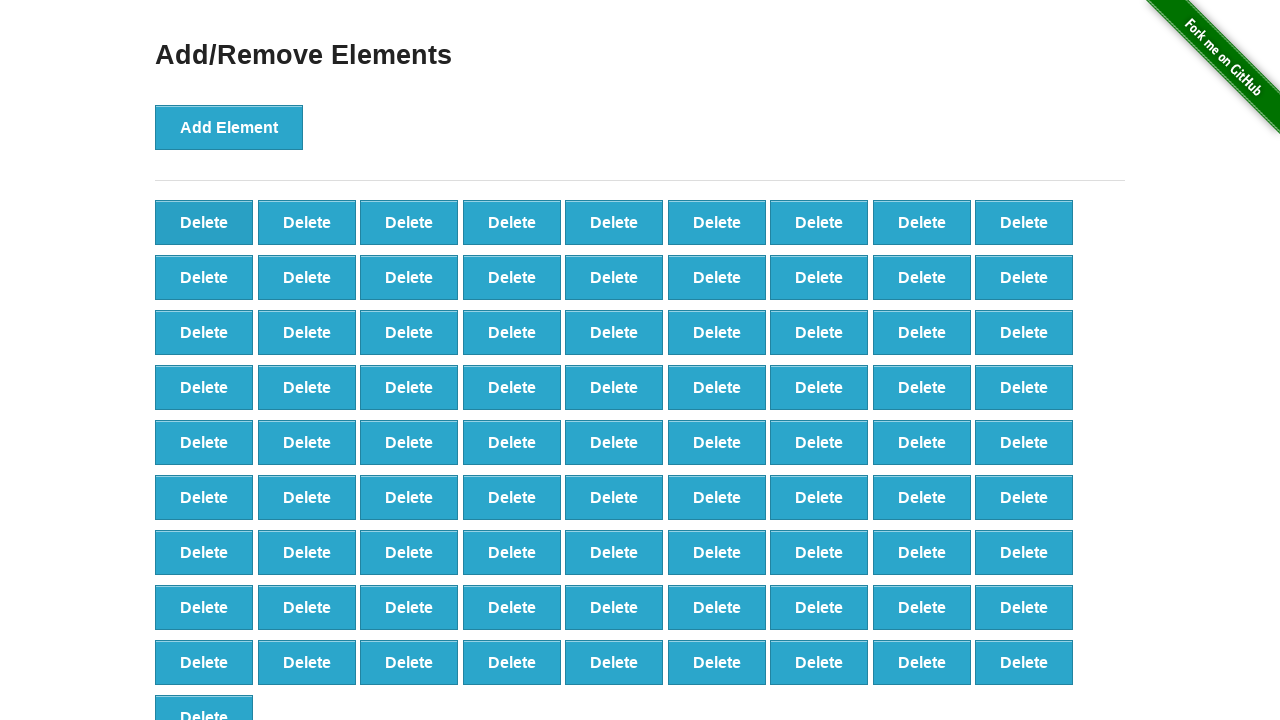

Clicked delete button (iteration 19/60) at (204, 222) on button[onclick='deleteElement()'] >> nth=0
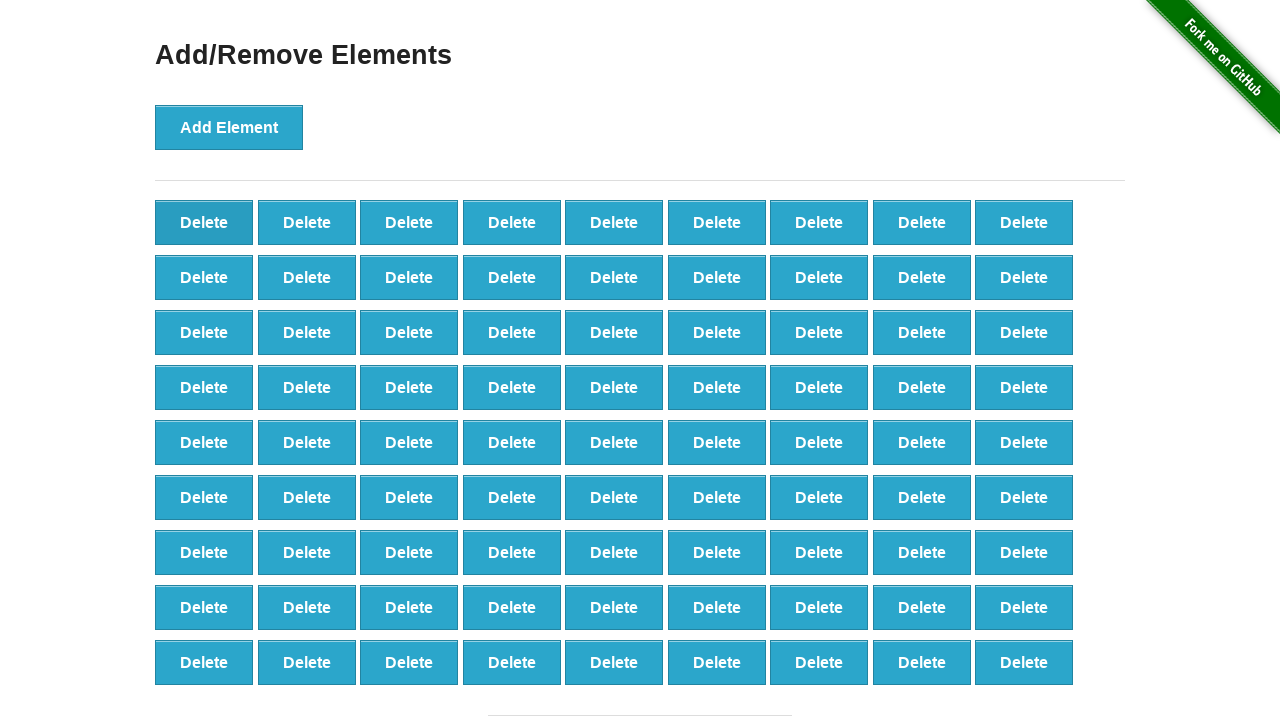

Clicked delete button (iteration 20/60) at (204, 222) on button[onclick='deleteElement()'] >> nth=0
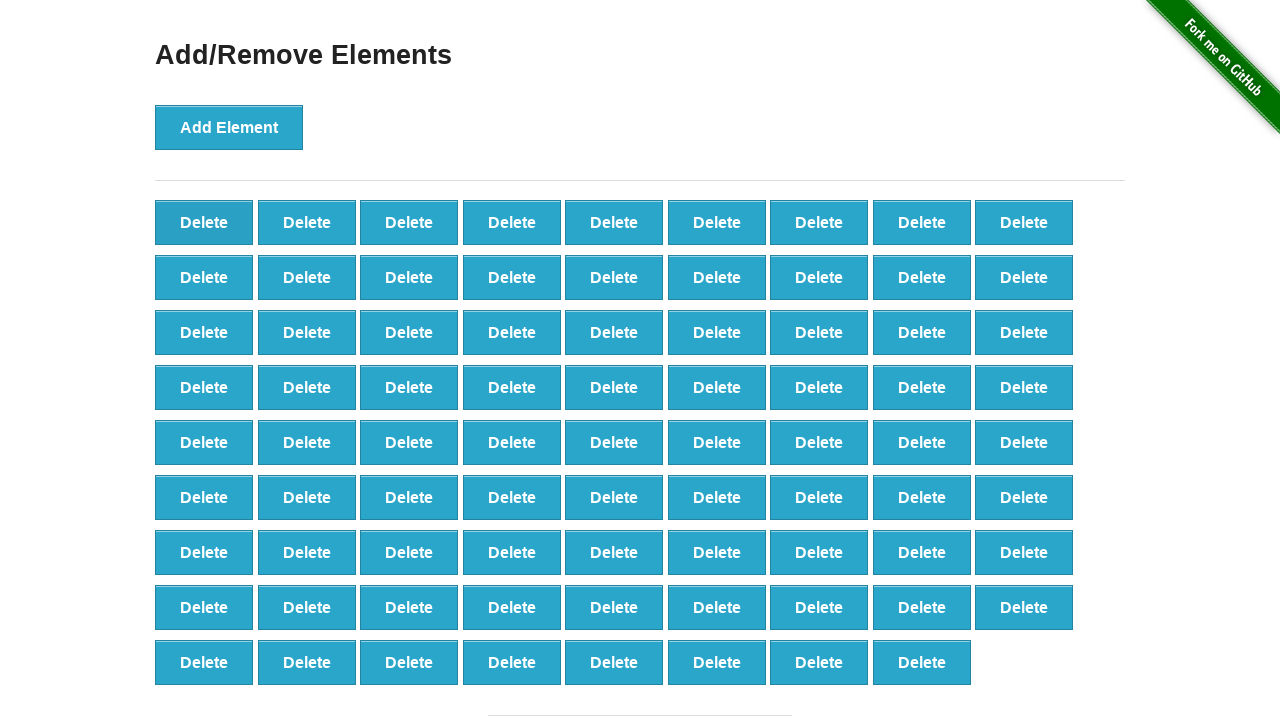

Clicked delete button (iteration 21/60) at (204, 222) on button[onclick='deleteElement()'] >> nth=0
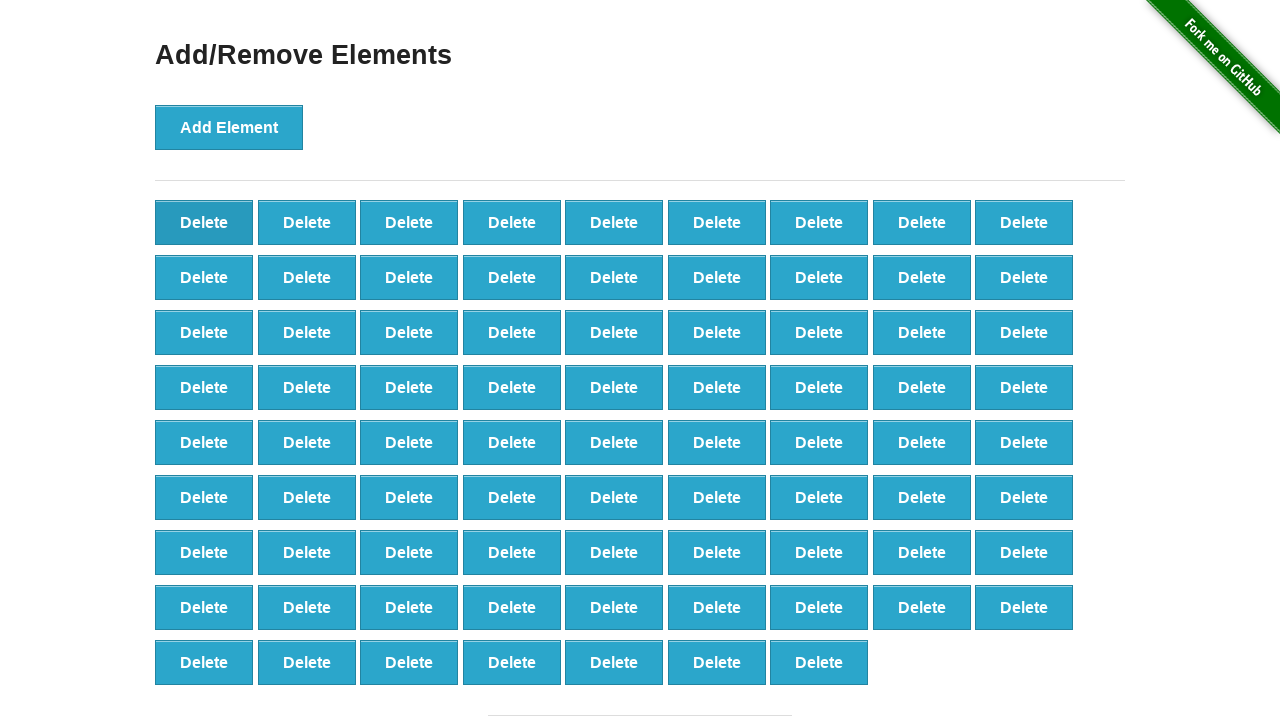

Clicked delete button (iteration 22/60) at (204, 222) on button[onclick='deleteElement()'] >> nth=0
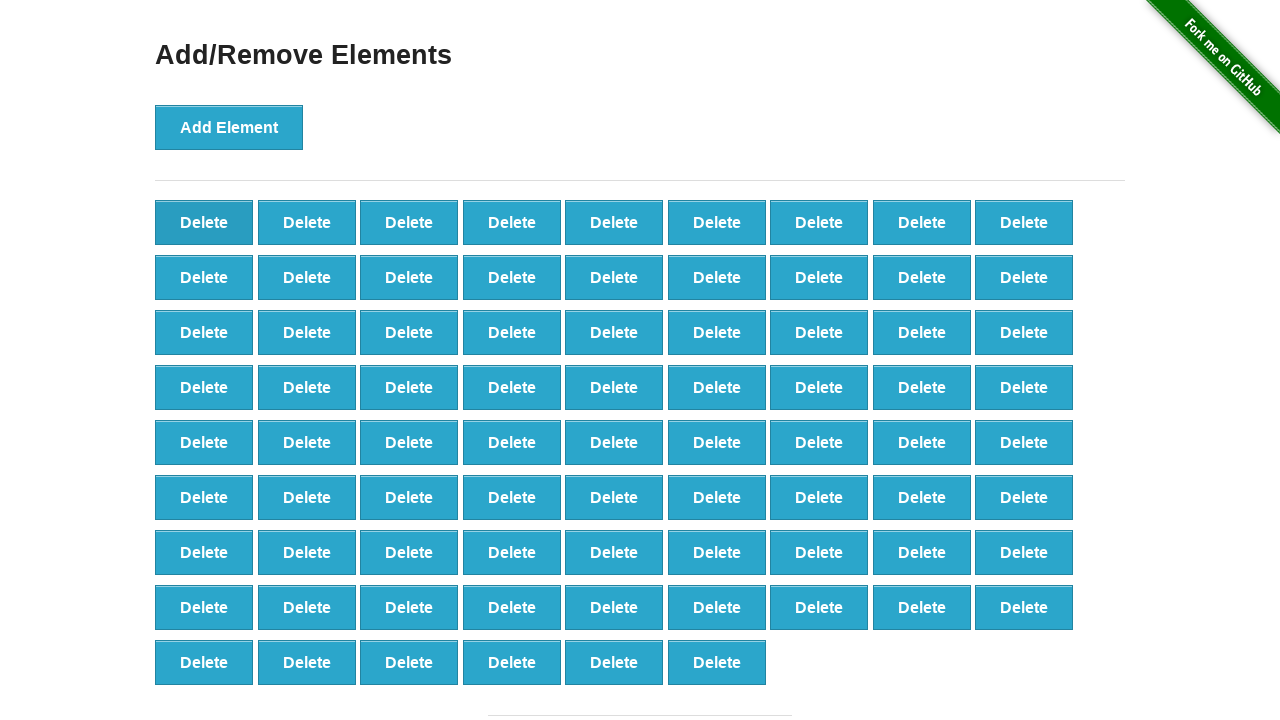

Clicked delete button (iteration 23/60) at (204, 222) on button[onclick='deleteElement()'] >> nth=0
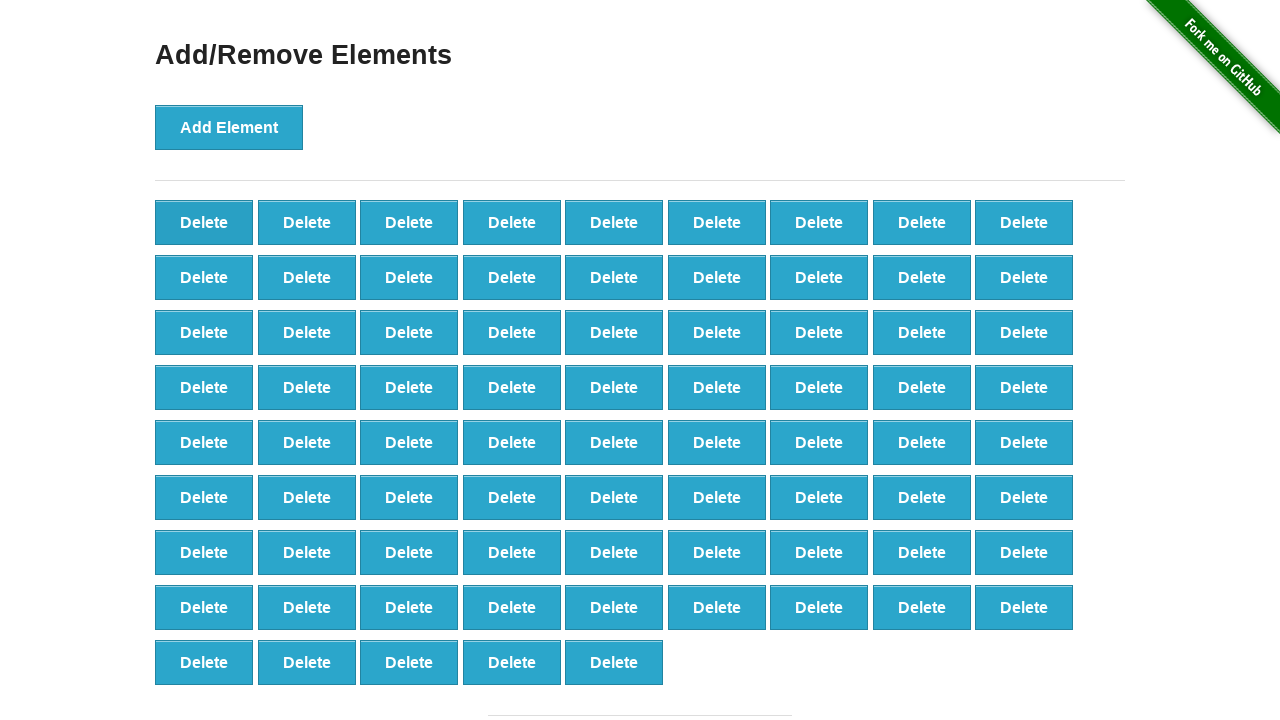

Clicked delete button (iteration 24/60) at (204, 222) on button[onclick='deleteElement()'] >> nth=0
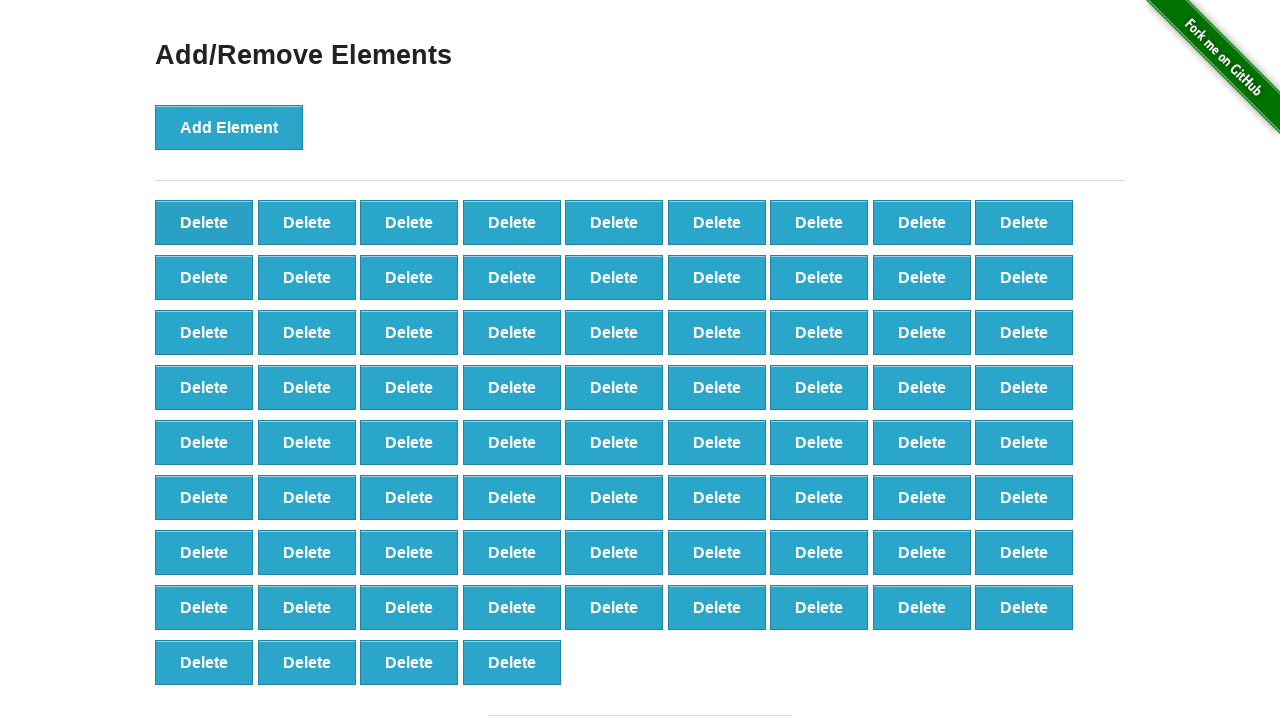

Clicked delete button (iteration 25/60) at (204, 222) on button[onclick='deleteElement()'] >> nth=0
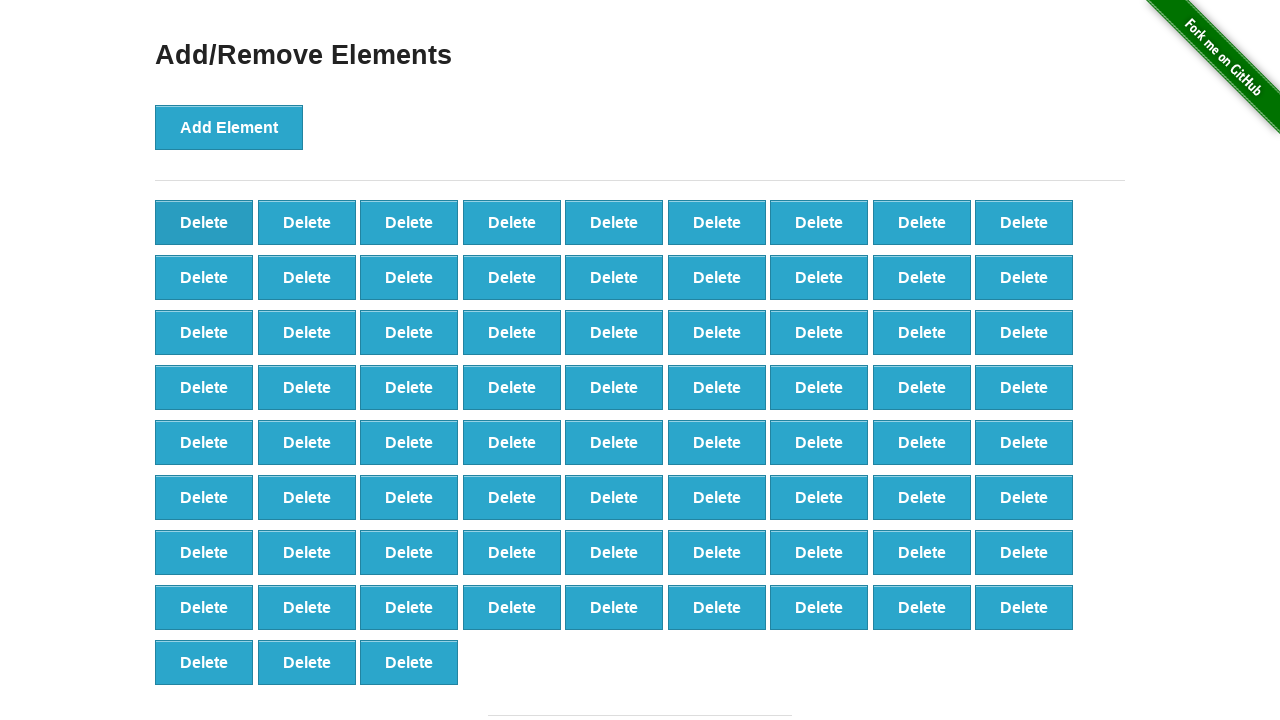

Clicked delete button (iteration 26/60) at (204, 222) on button[onclick='deleteElement()'] >> nth=0
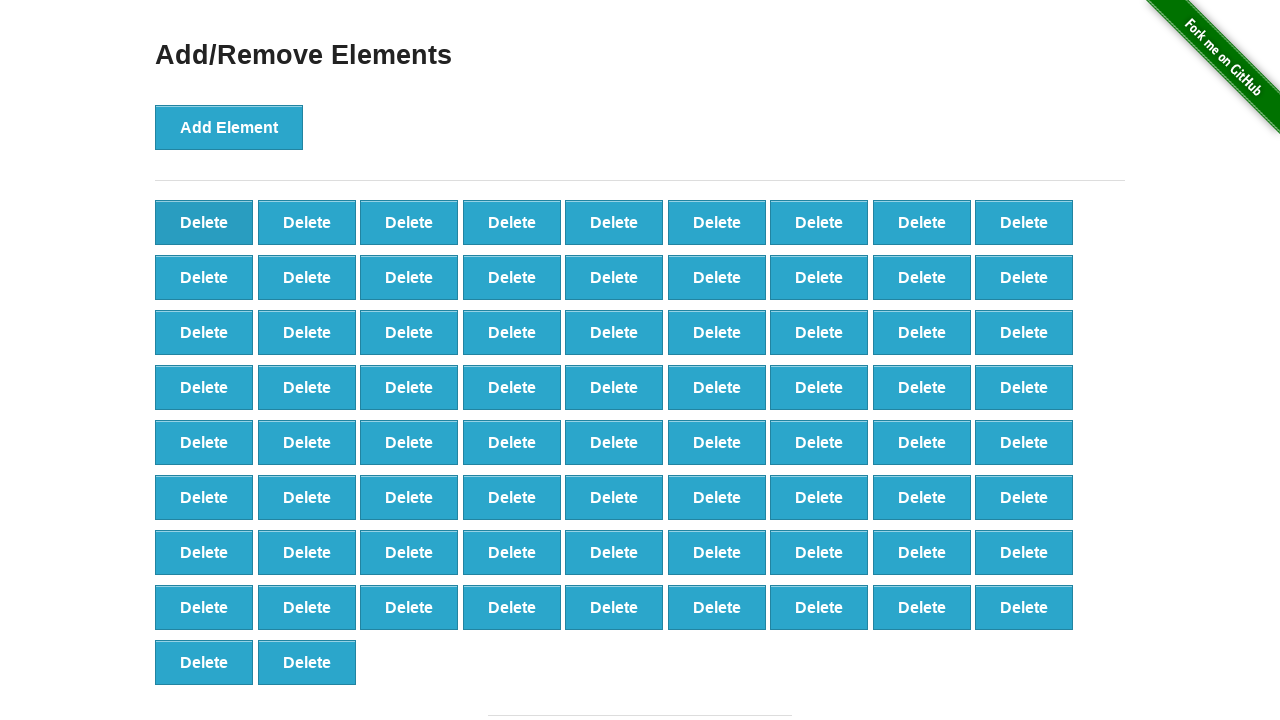

Clicked delete button (iteration 27/60) at (204, 222) on button[onclick='deleteElement()'] >> nth=0
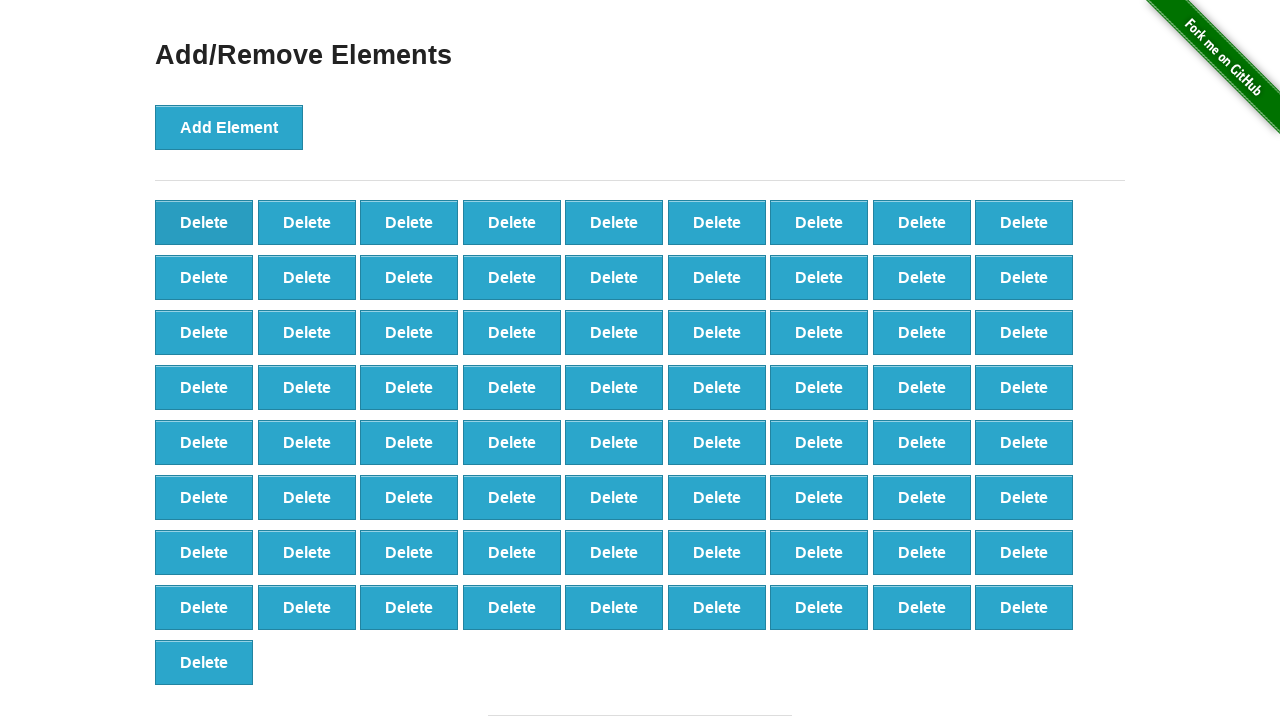

Clicked delete button (iteration 28/60) at (204, 222) on button[onclick='deleteElement()'] >> nth=0
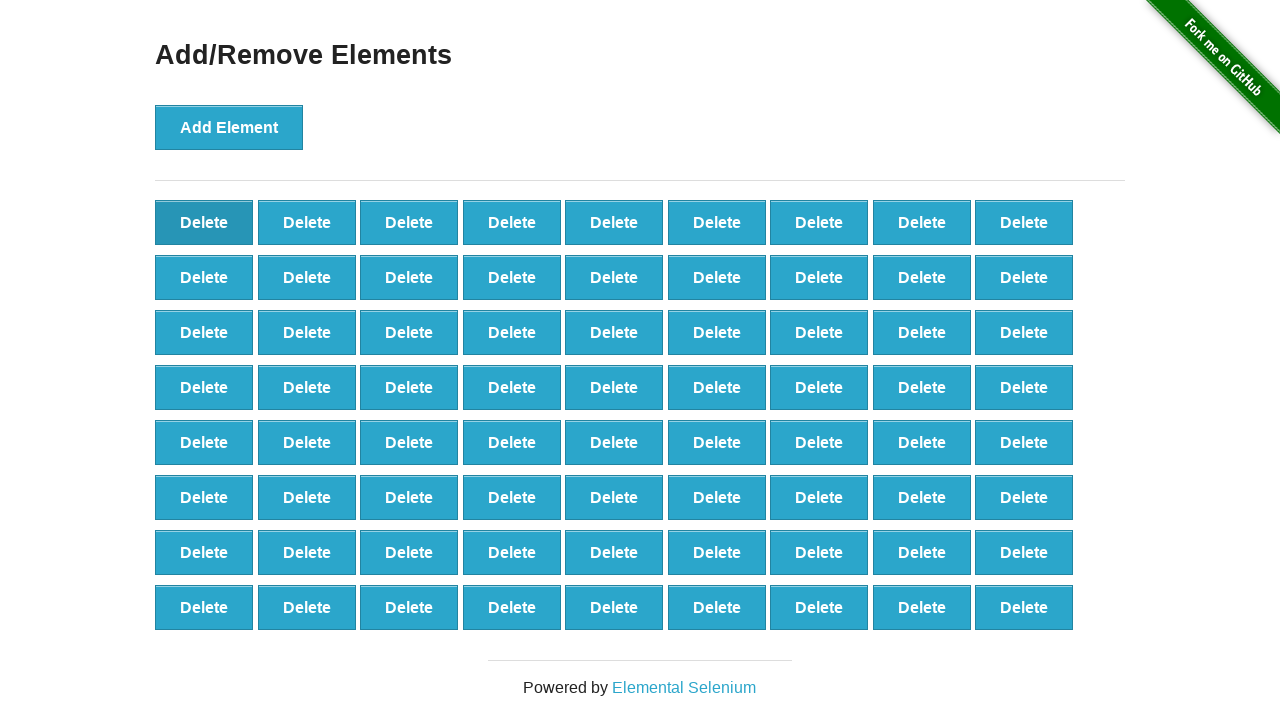

Clicked delete button (iteration 29/60) at (204, 222) on button[onclick='deleteElement()'] >> nth=0
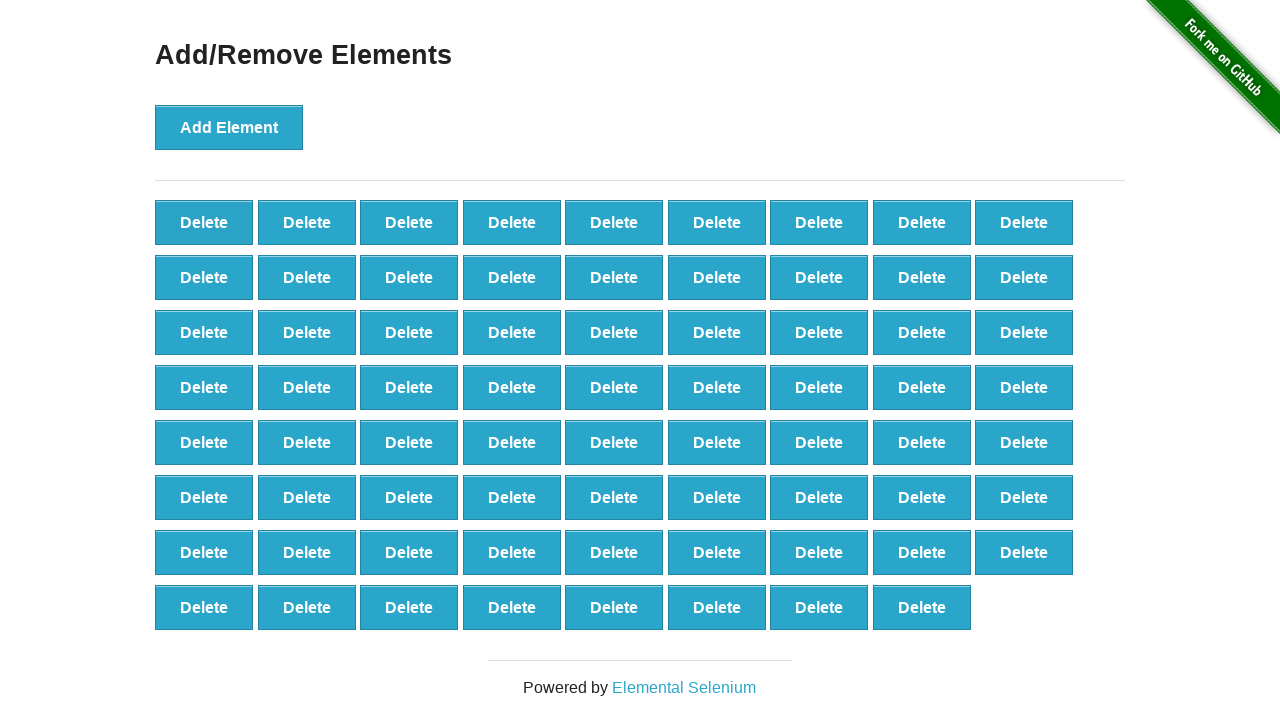

Clicked delete button (iteration 30/60) at (204, 222) on button[onclick='deleteElement()'] >> nth=0
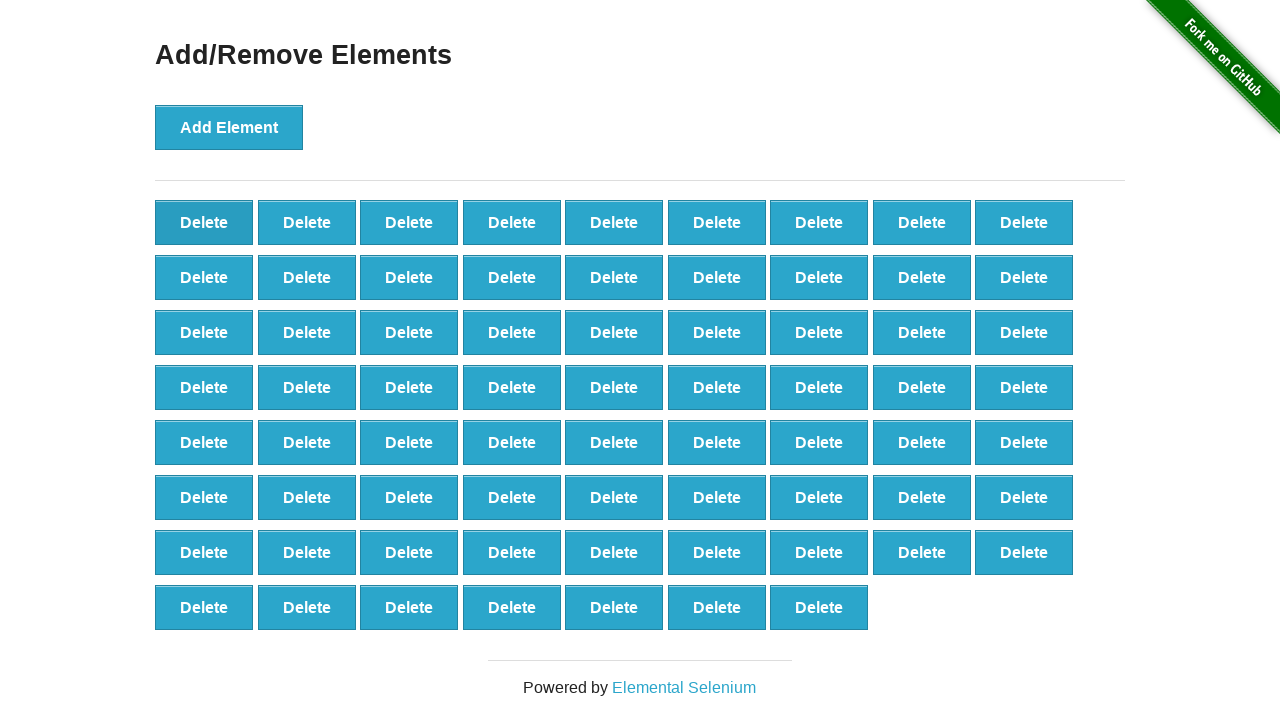

Clicked delete button (iteration 31/60) at (204, 222) on button[onclick='deleteElement()'] >> nth=0
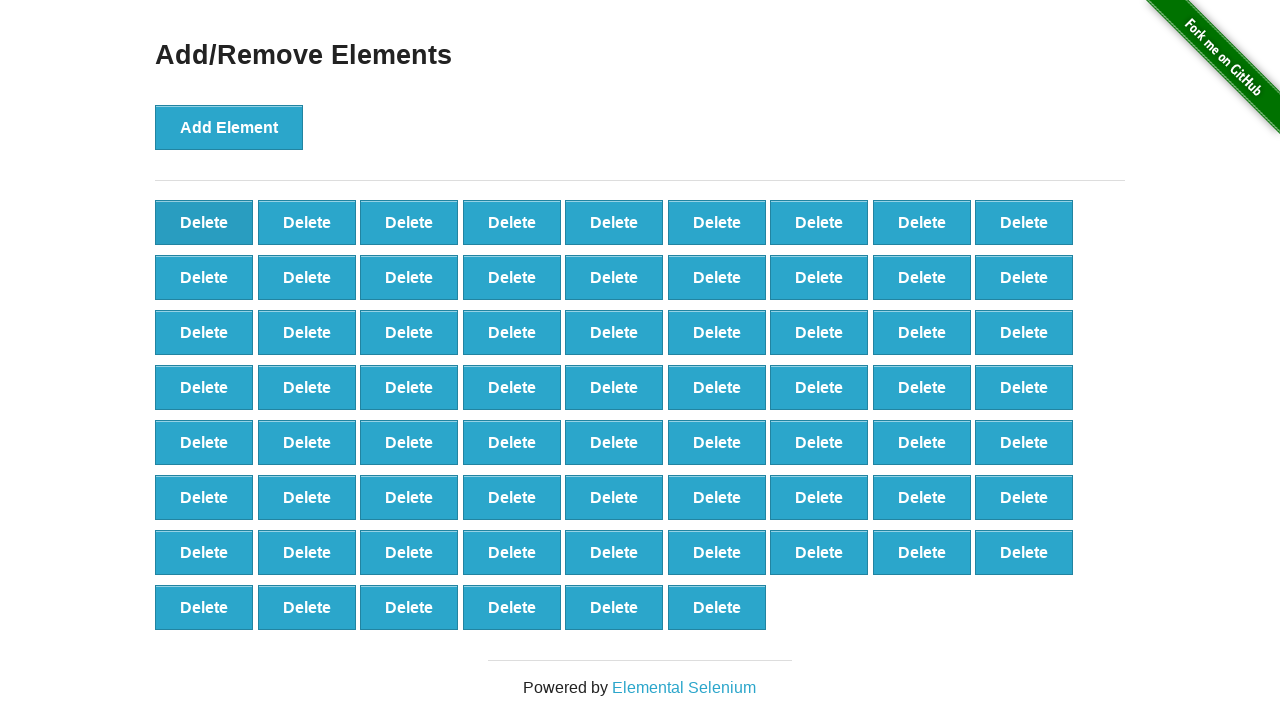

Clicked delete button (iteration 32/60) at (204, 222) on button[onclick='deleteElement()'] >> nth=0
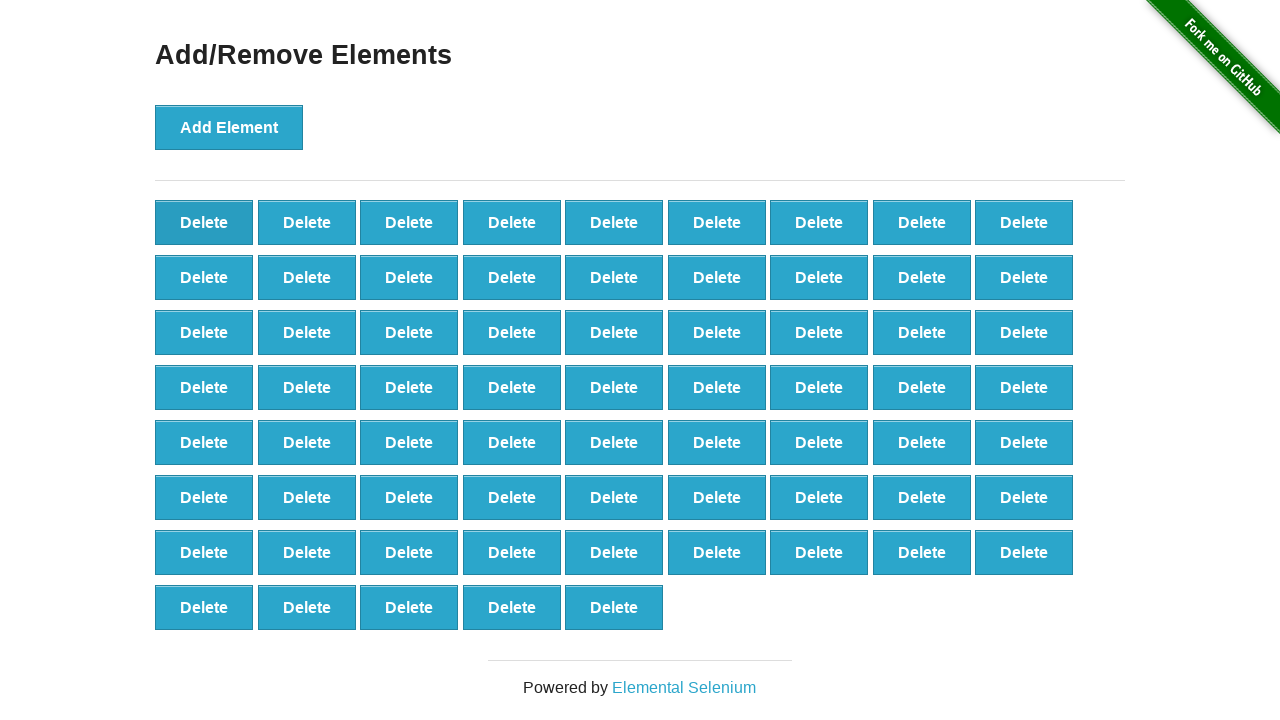

Clicked delete button (iteration 33/60) at (204, 222) on button[onclick='deleteElement()'] >> nth=0
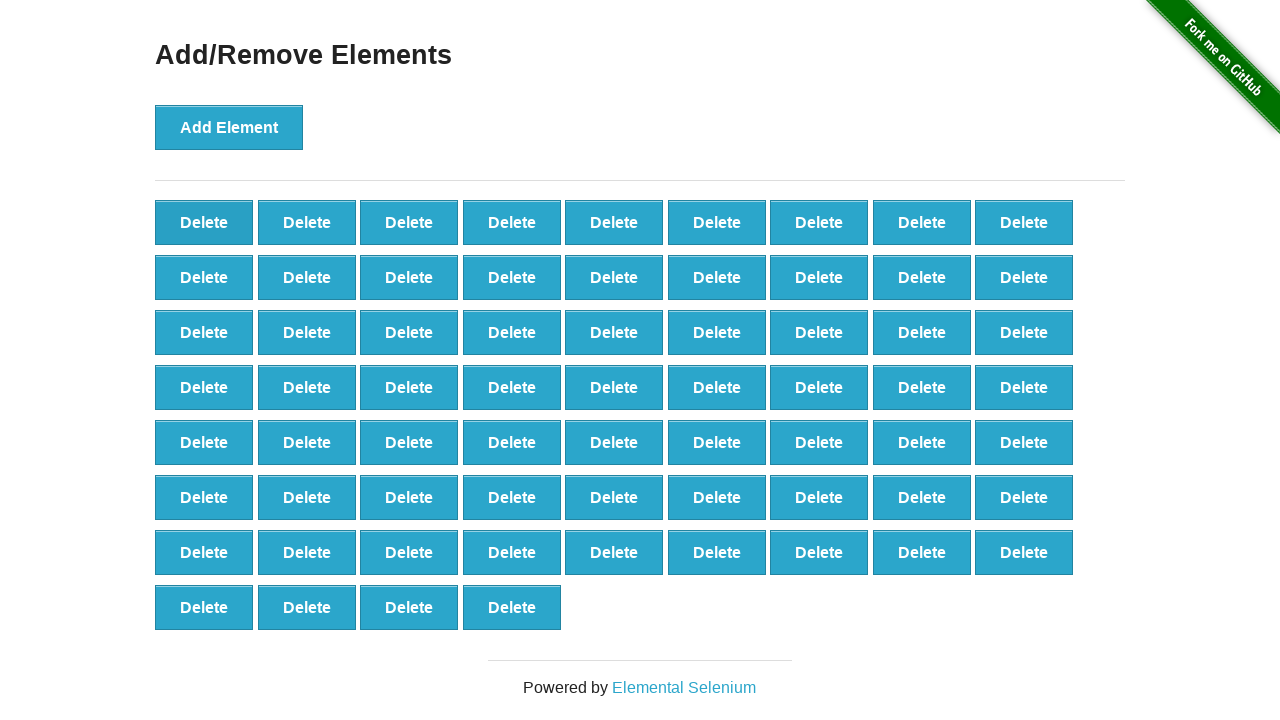

Clicked delete button (iteration 34/60) at (204, 222) on button[onclick='deleteElement()'] >> nth=0
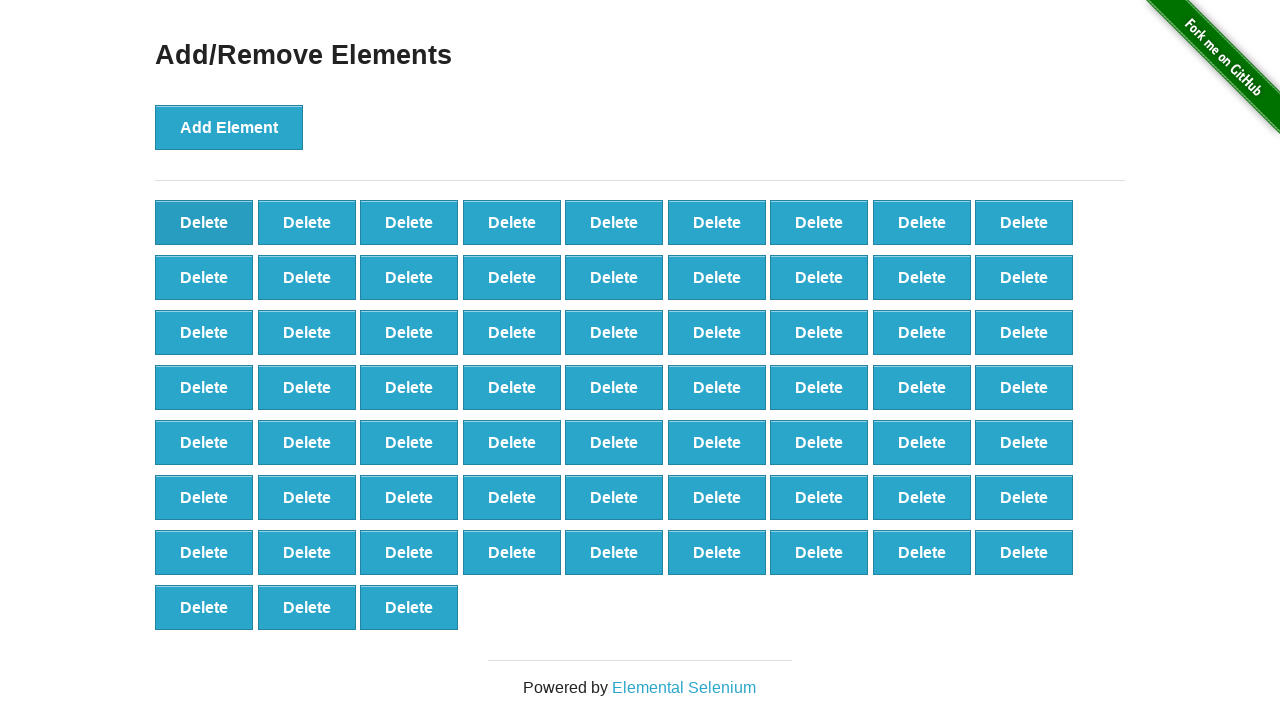

Clicked delete button (iteration 35/60) at (204, 222) on button[onclick='deleteElement()'] >> nth=0
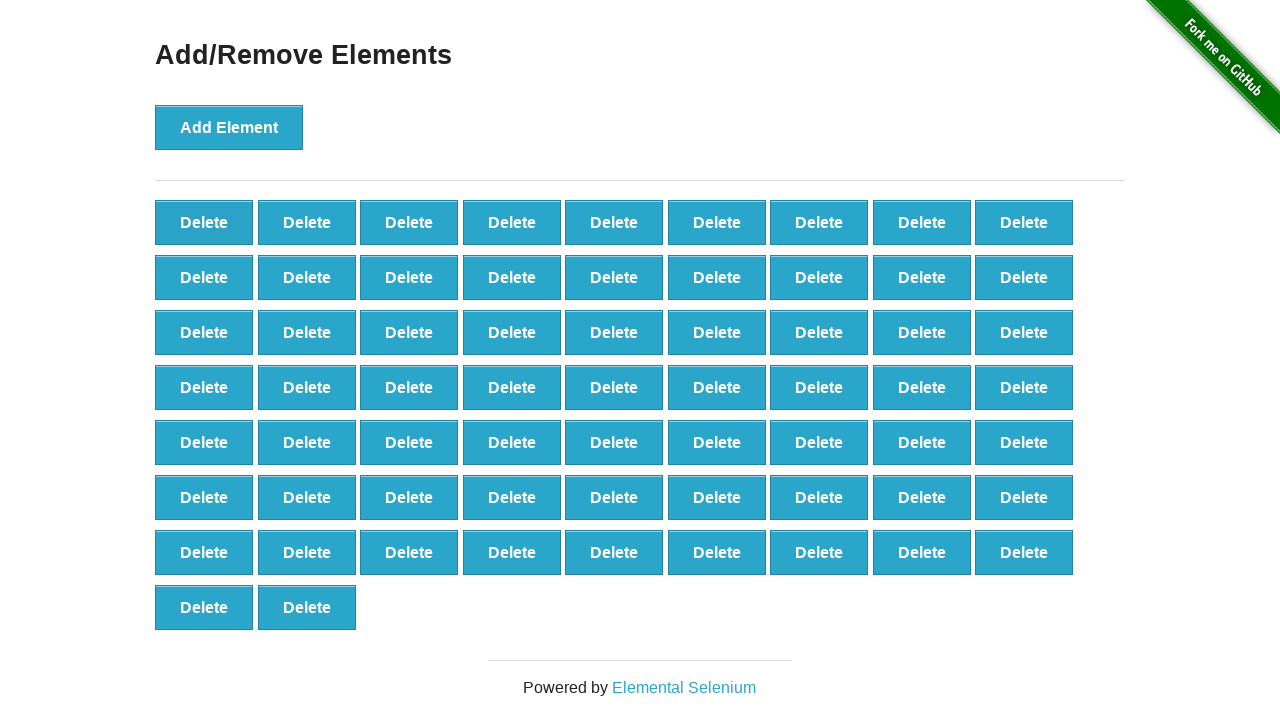

Clicked delete button (iteration 36/60) at (204, 222) on button[onclick='deleteElement()'] >> nth=0
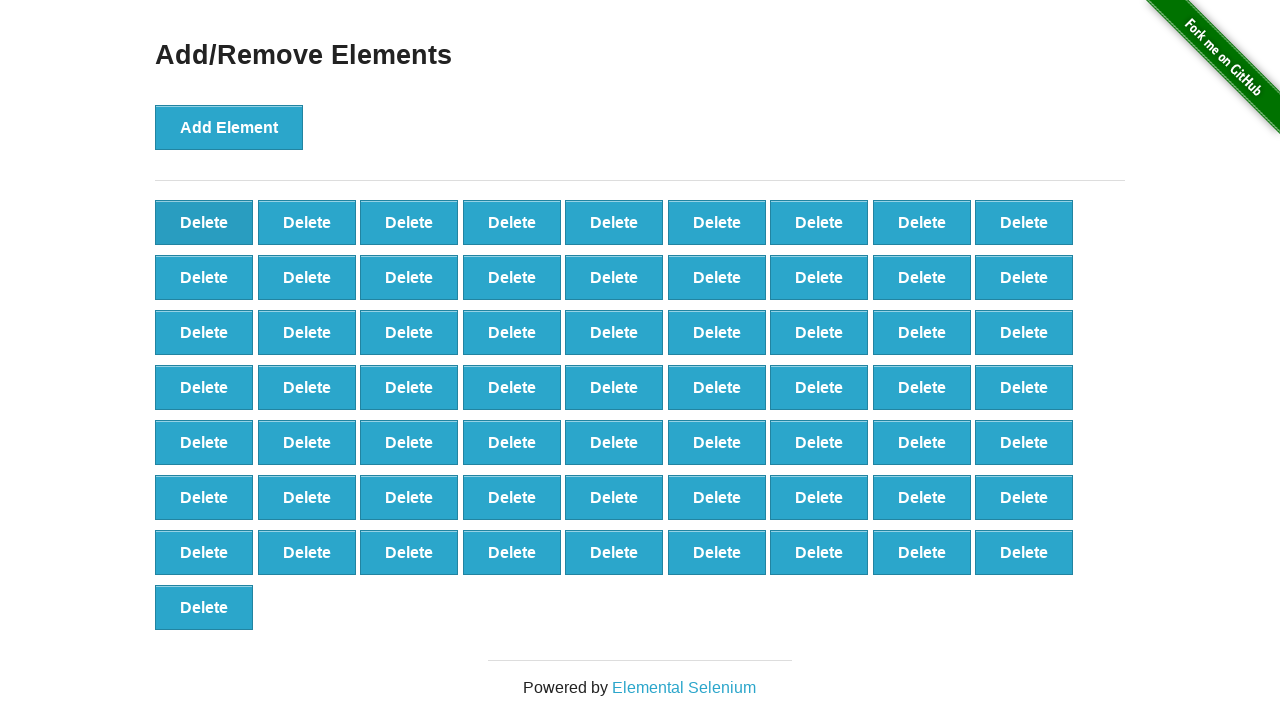

Clicked delete button (iteration 37/60) at (204, 222) on button[onclick='deleteElement()'] >> nth=0
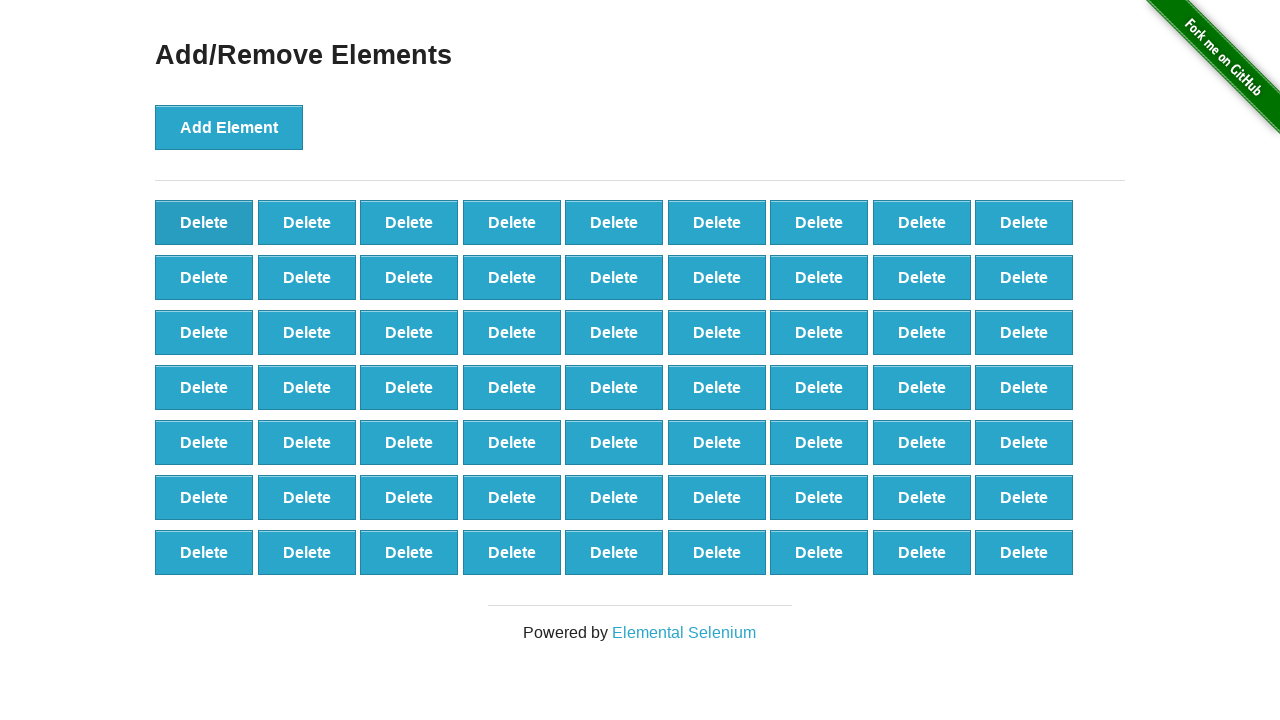

Clicked delete button (iteration 38/60) at (204, 222) on button[onclick='deleteElement()'] >> nth=0
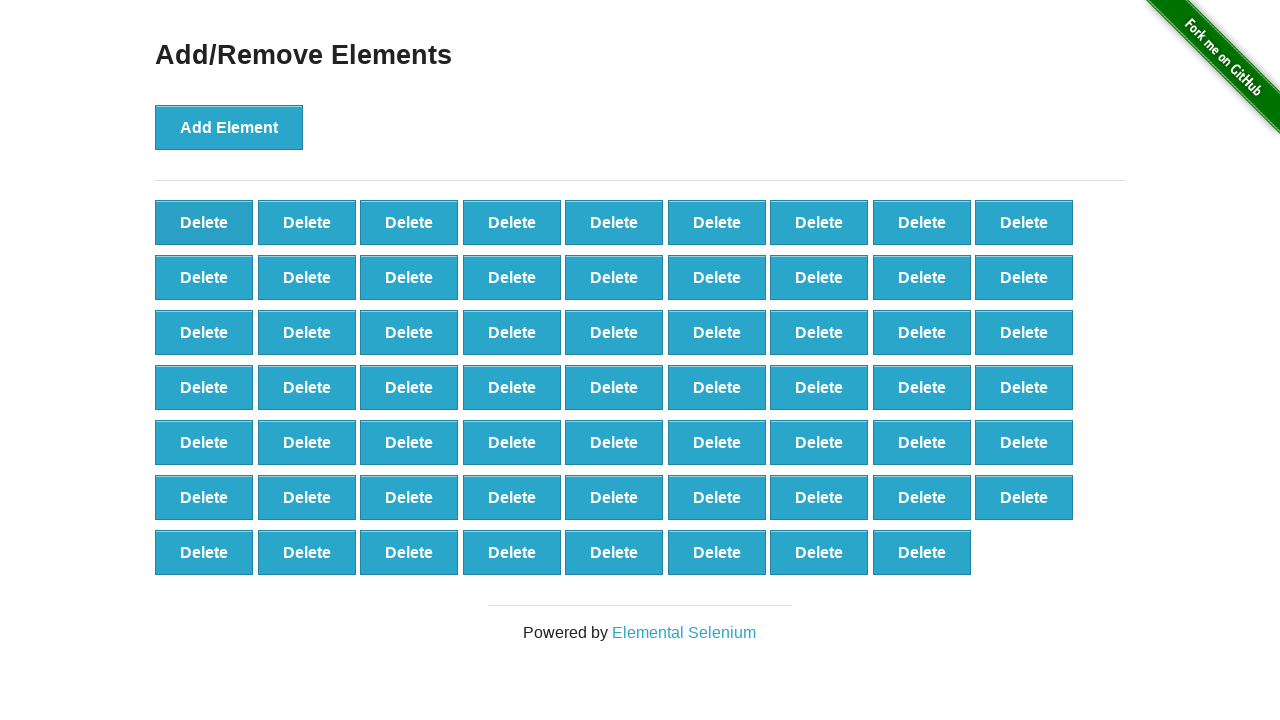

Clicked delete button (iteration 39/60) at (204, 222) on button[onclick='deleteElement()'] >> nth=0
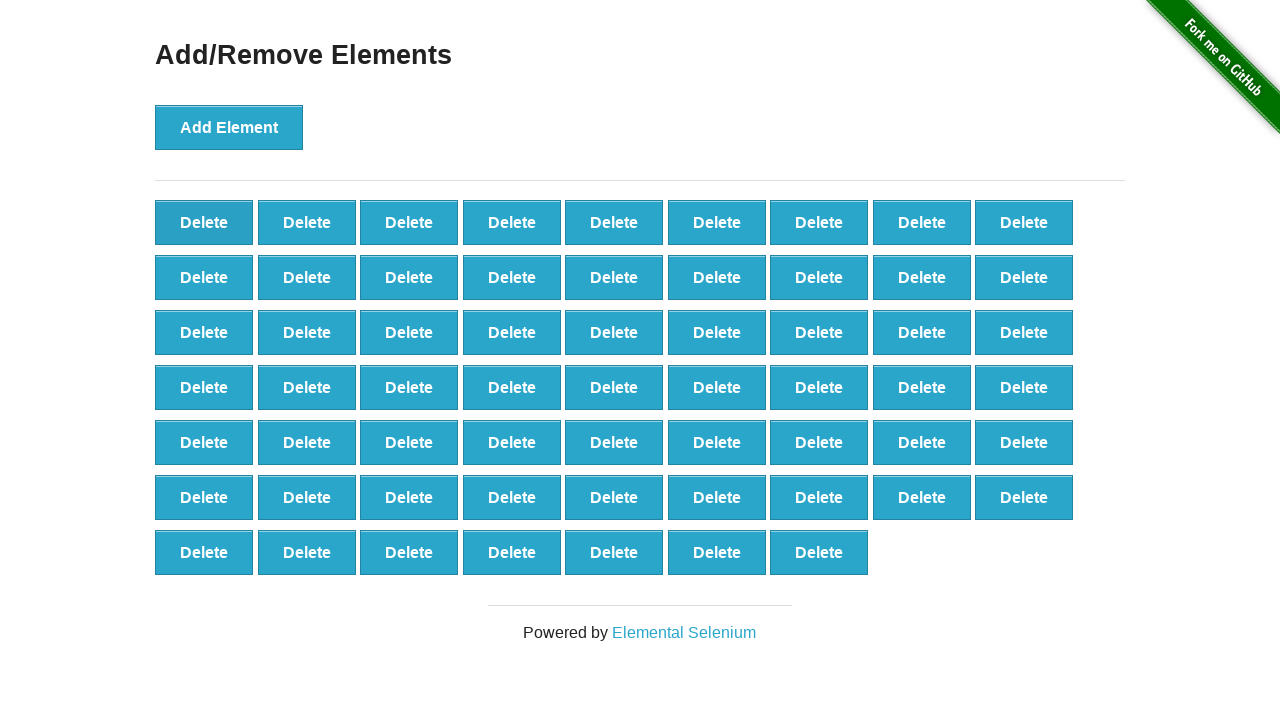

Clicked delete button (iteration 40/60) at (204, 222) on button[onclick='deleteElement()'] >> nth=0
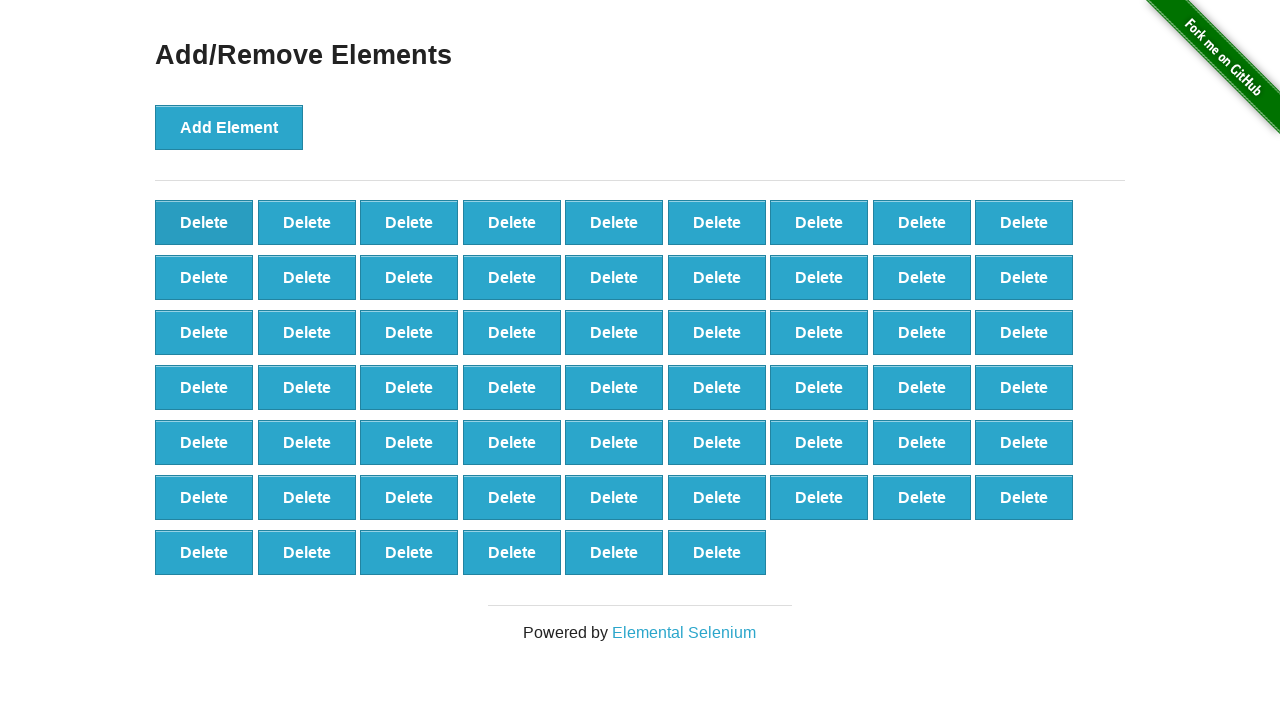

Clicked delete button (iteration 41/60) at (204, 222) on button[onclick='deleteElement()'] >> nth=0
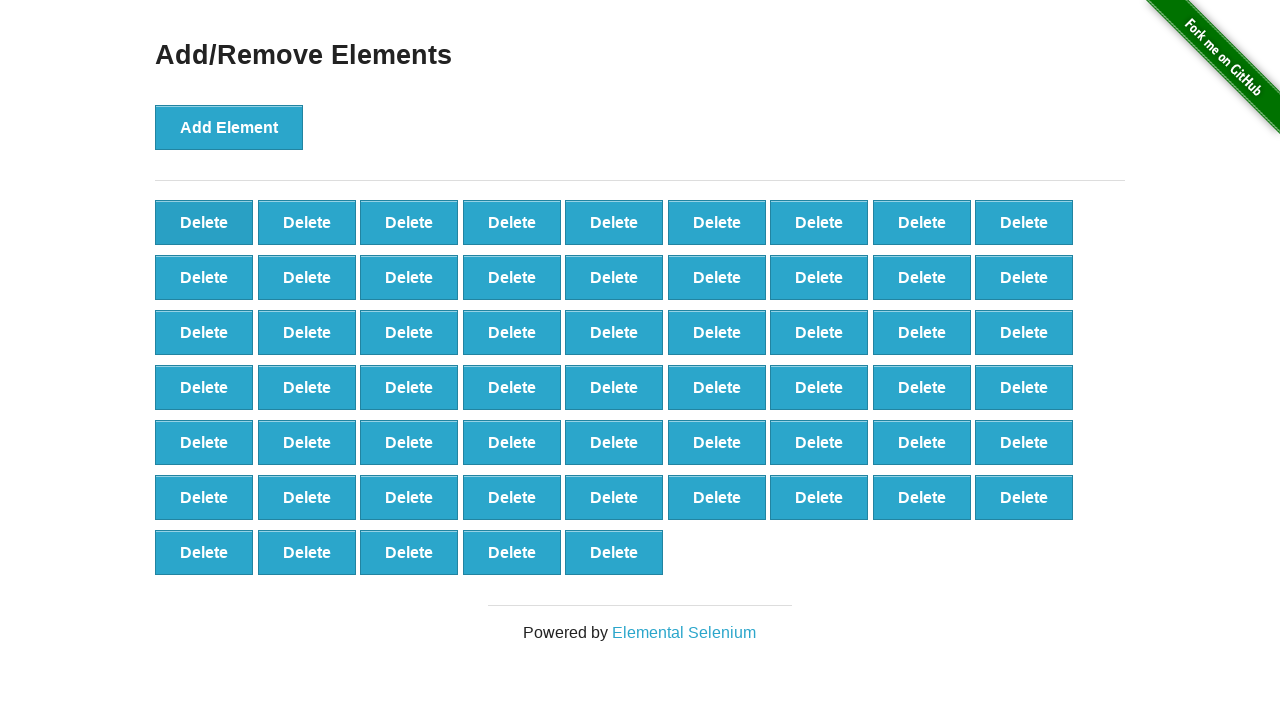

Clicked delete button (iteration 42/60) at (204, 222) on button[onclick='deleteElement()'] >> nth=0
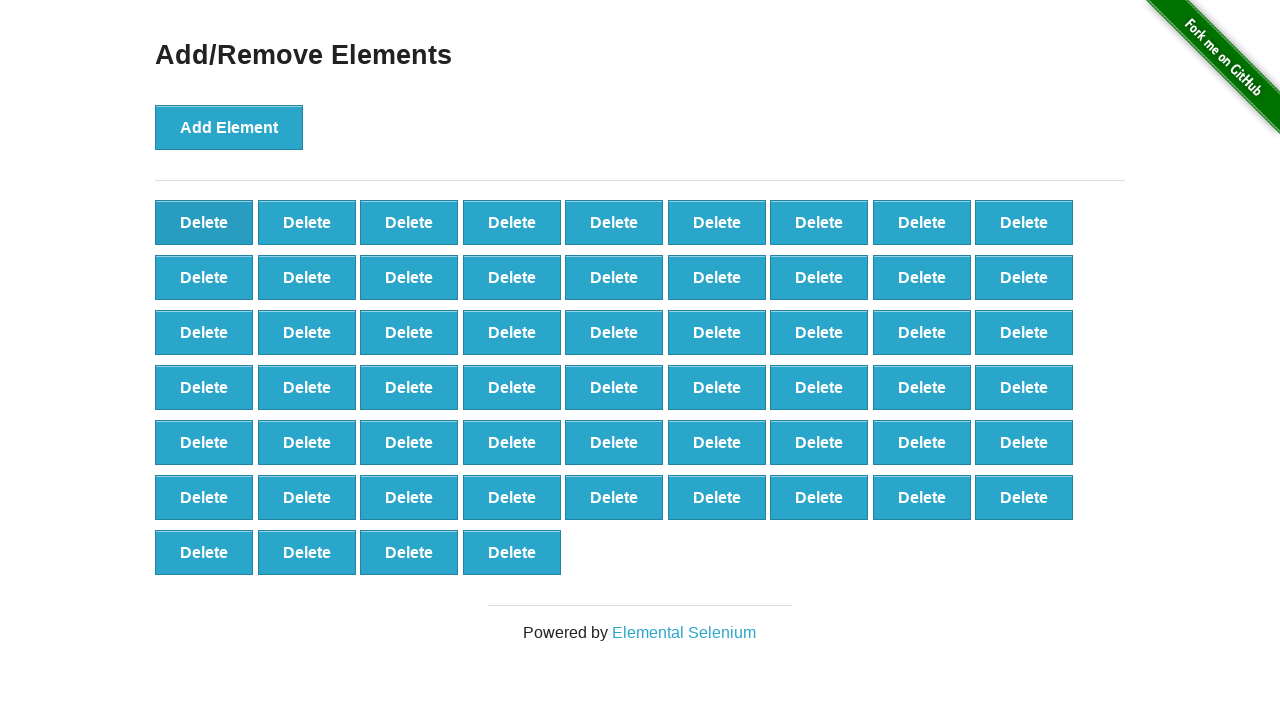

Clicked delete button (iteration 43/60) at (204, 222) on button[onclick='deleteElement()'] >> nth=0
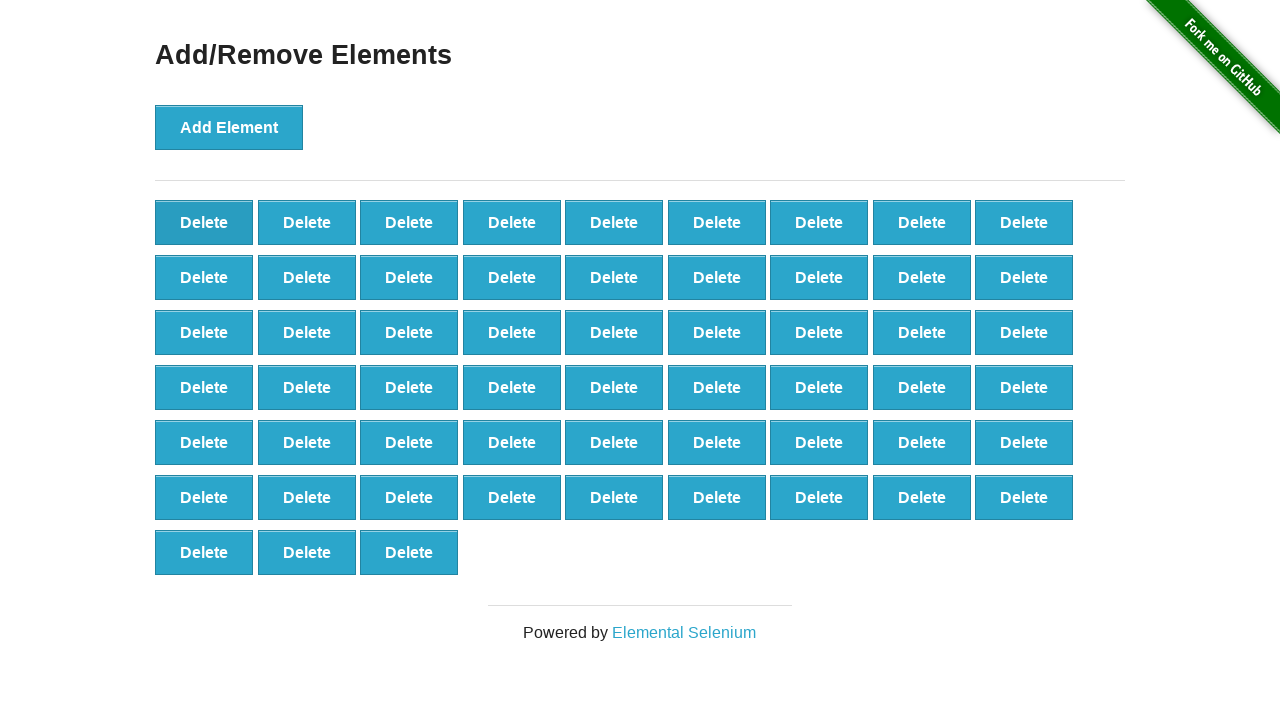

Clicked delete button (iteration 44/60) at (204, 222) on button[onclick='deleteElement()'] >> nth=0
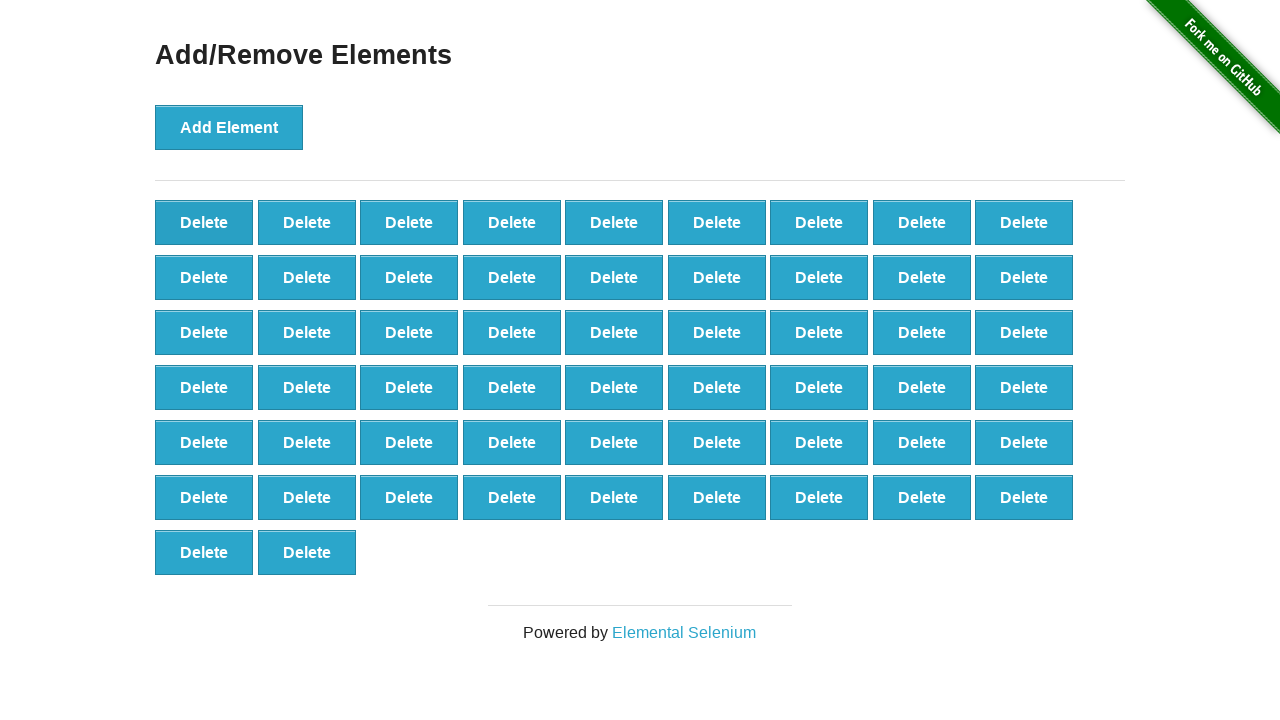

Clicked delete button (iteration 45/60) at (204, 222) on button[onclick='deleteElement()'] >> nth=0
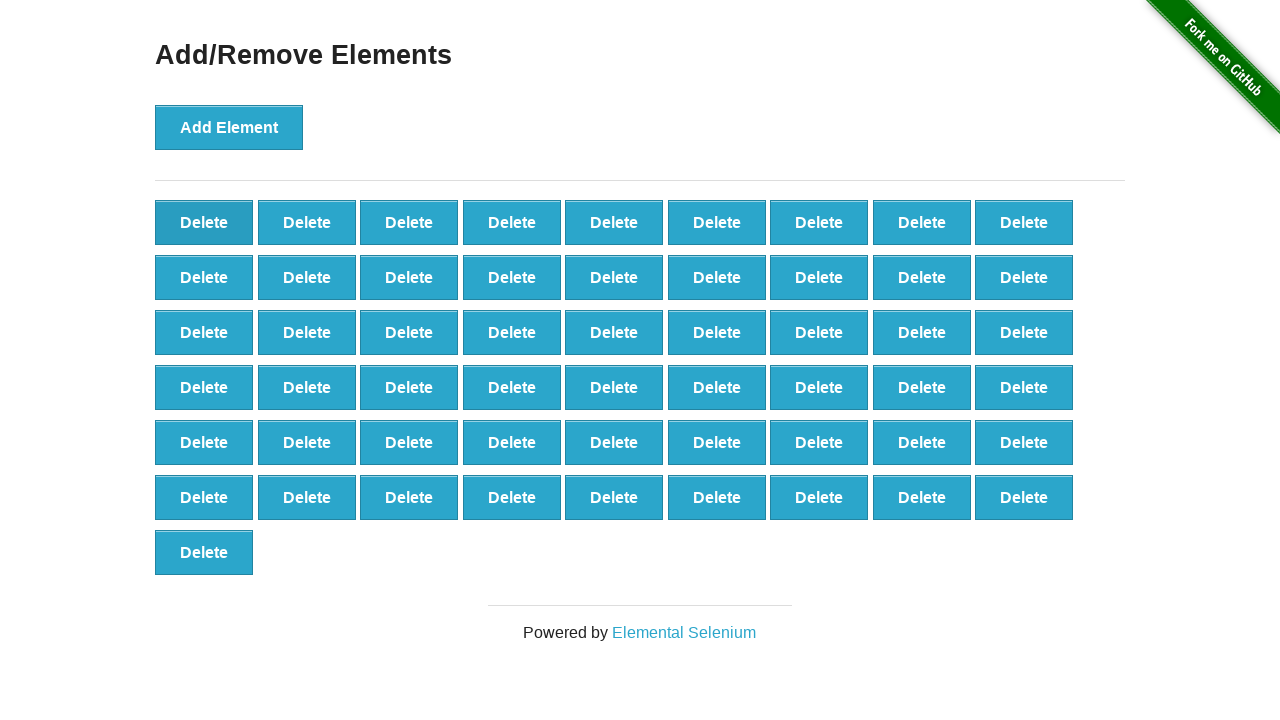

Clicked delete button (iteration 46/60) at (204, 222) on button[onclick='deleteElement()'] >> nth=0
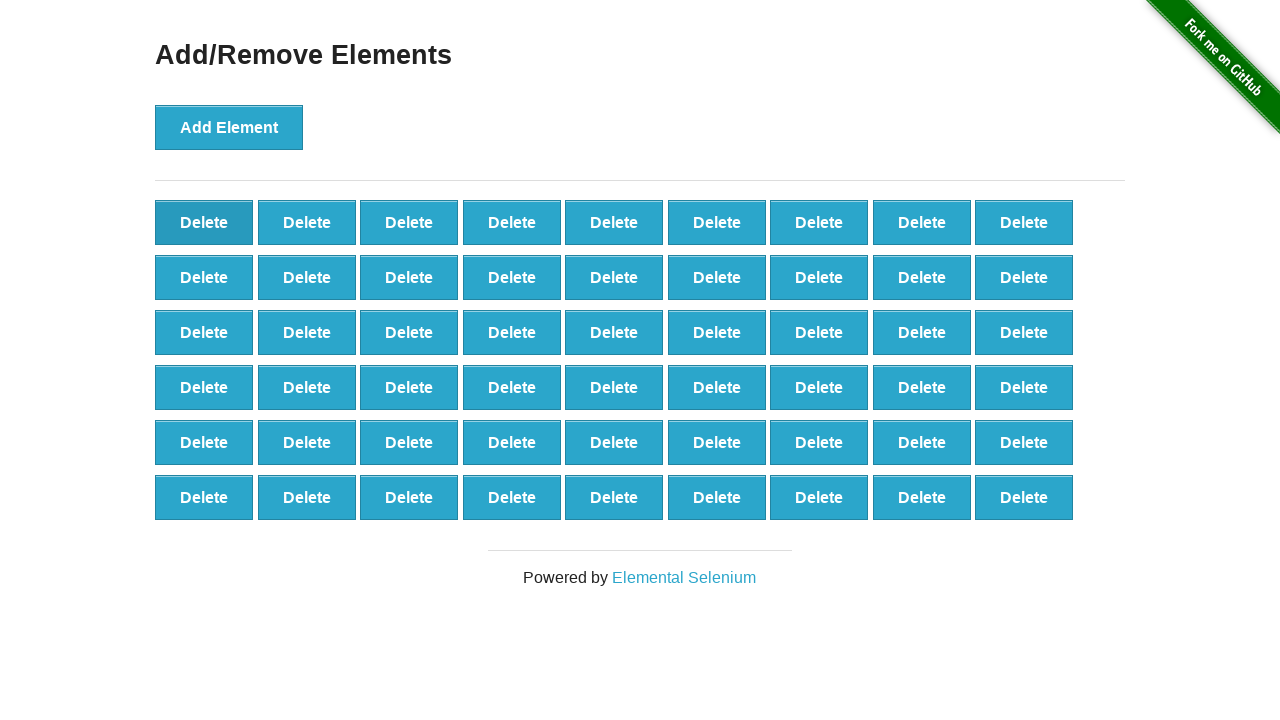

Clicked delete button (iteration 47/60) at (204, 222) on button[onclick='deleteElement()'] >> nth=0
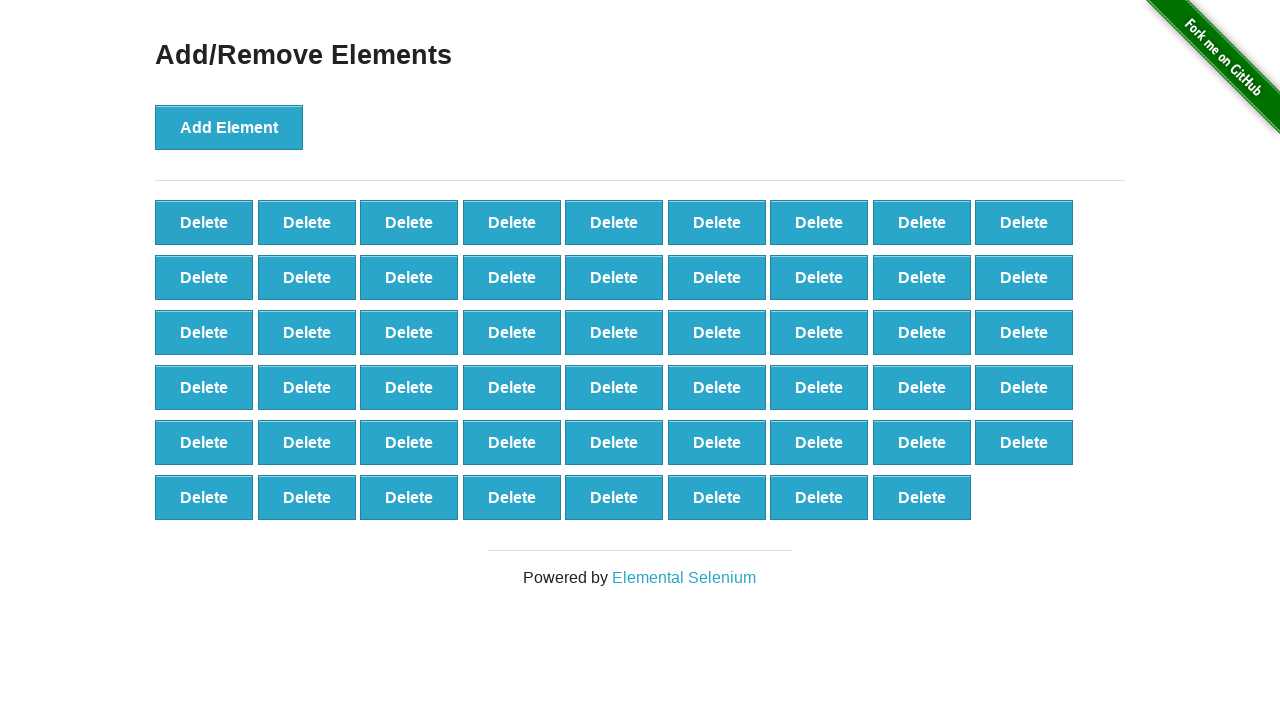

Clicked delete button (iteration 48/60) at (204, 222) on button[onclick='deleteElement()'] >> nth=0
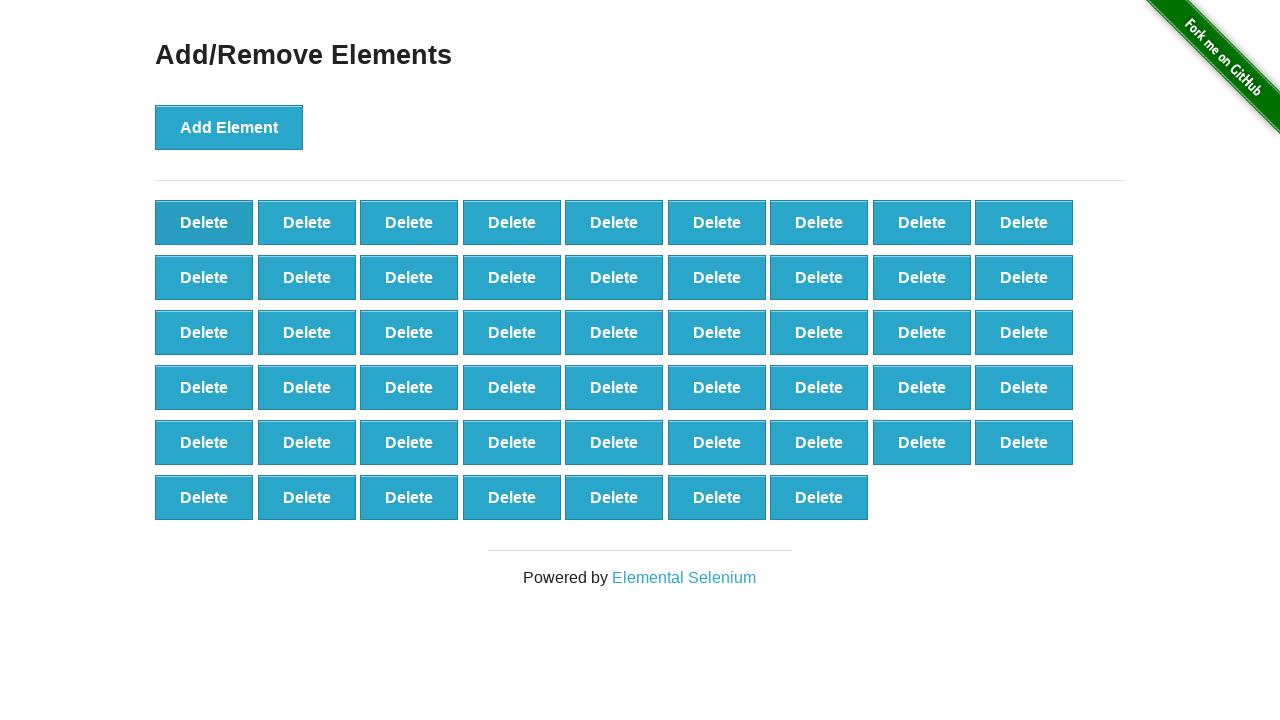

Clicked delete button (iteration 49/60) at (204, 222) on button[onclick='deleteElement()'] >> nth=0
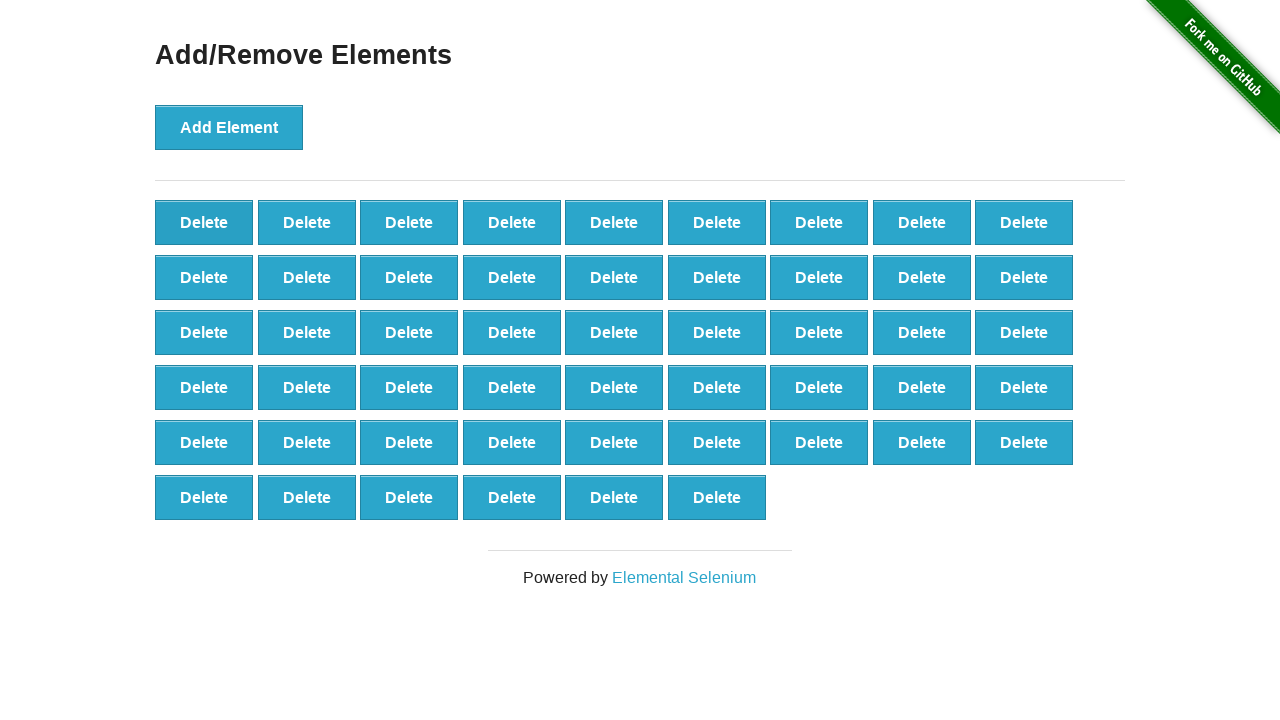

Clicked delete button (iteration 50/60) at (204, 222) on button[onclick='deleteElement()'] >> nth=0
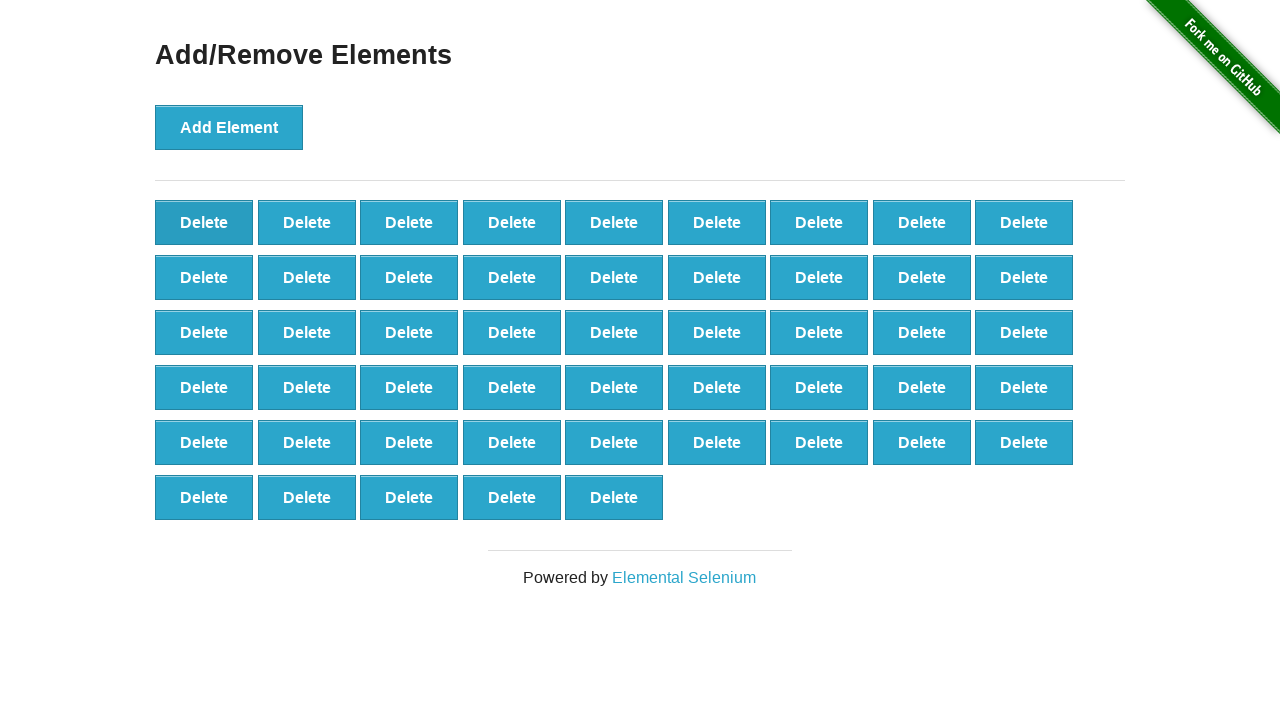

Clicked delete button (iteration 51/60) at (204, 222) on button[onclick='deleteElement()'] >> nth=0
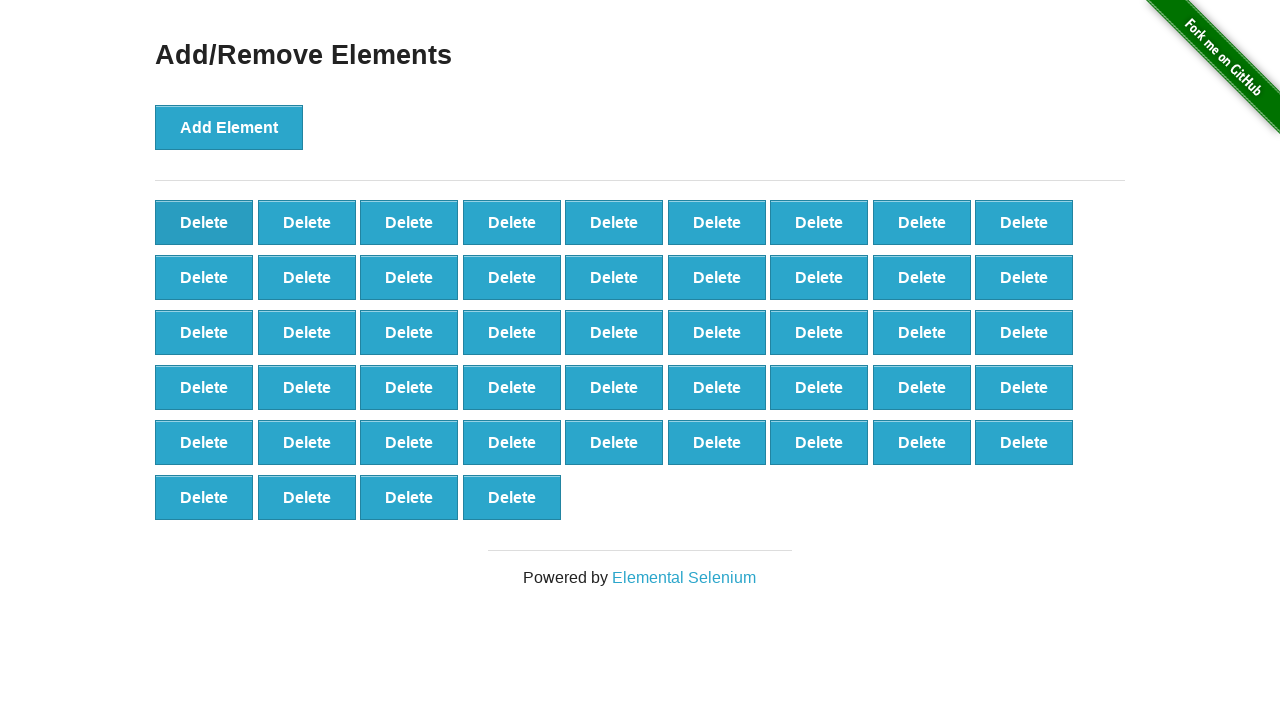

Clicked delete button (iteration 52/60) at (204, 222) on button[onclick='deleteElement()'] >> nth=0
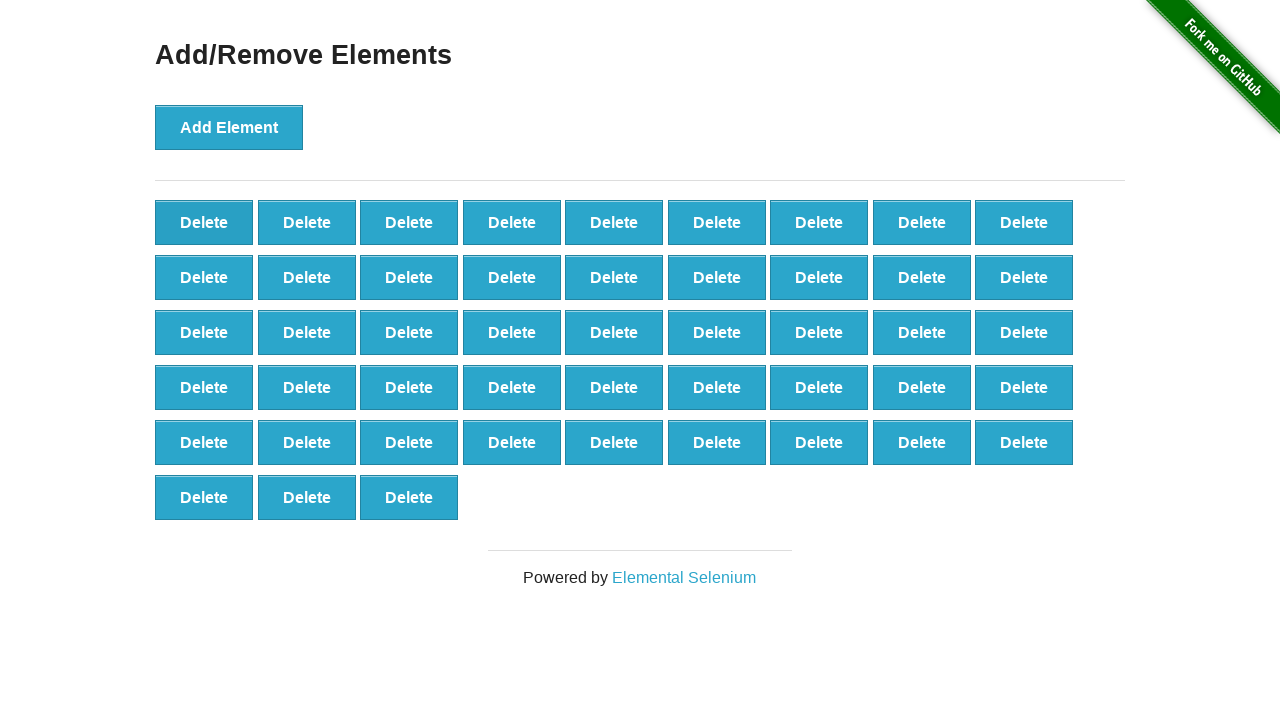

Clicked delete button (iteration 53/60) at (204, 222) on button[onclick='deleteElement()'] >> nth=0
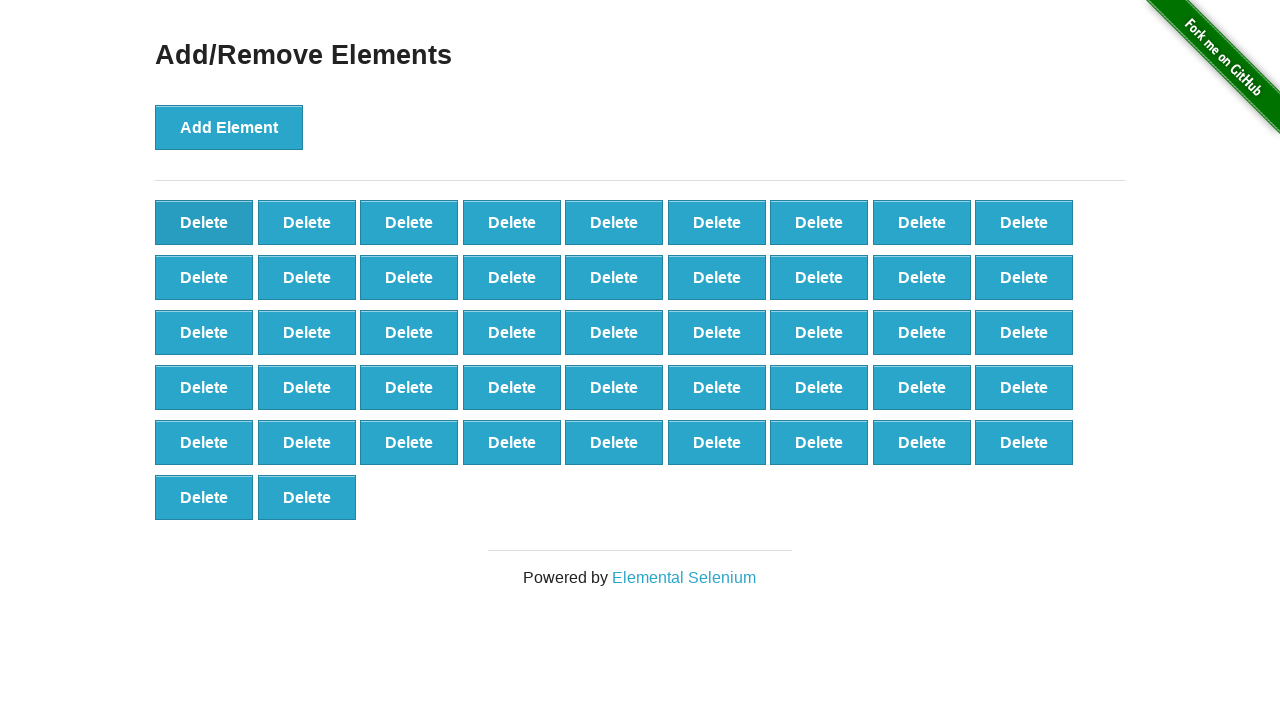

Clicked delete button (iteration 54/60) at (204, 222) on button[onclick='deleteElement()'] >> nth=0
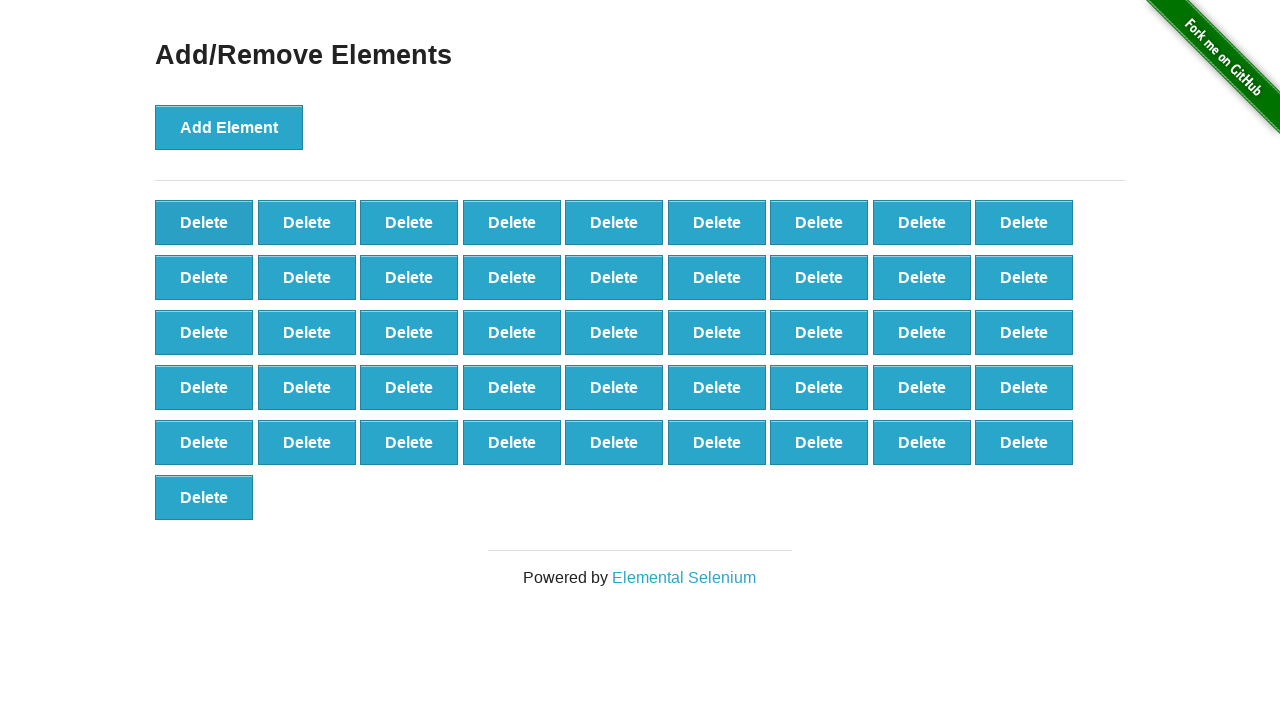

Clicked delete button (iteration 55/60) at (204, 222) on button[onclick='deleteElement()'] >> nth=0
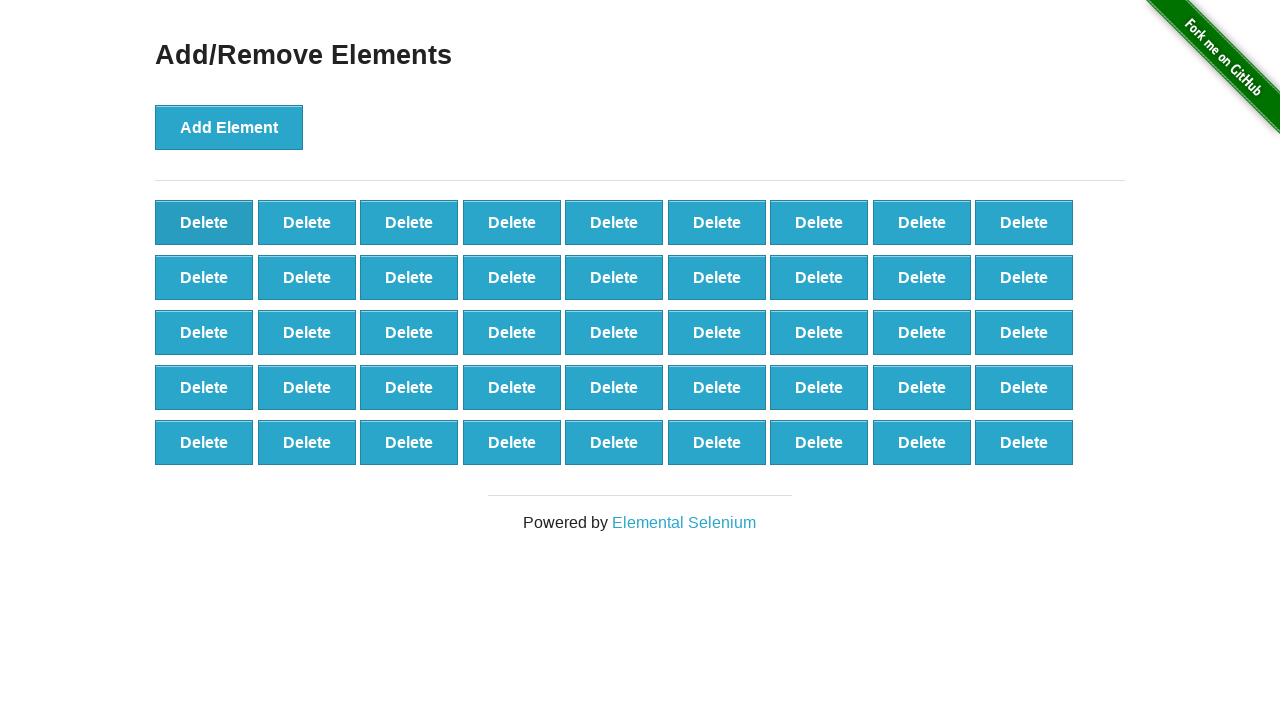

Clicked delete button (iteration 56/60) at (204, 222) on button[onclick='deleteElement()'] >> nth=0
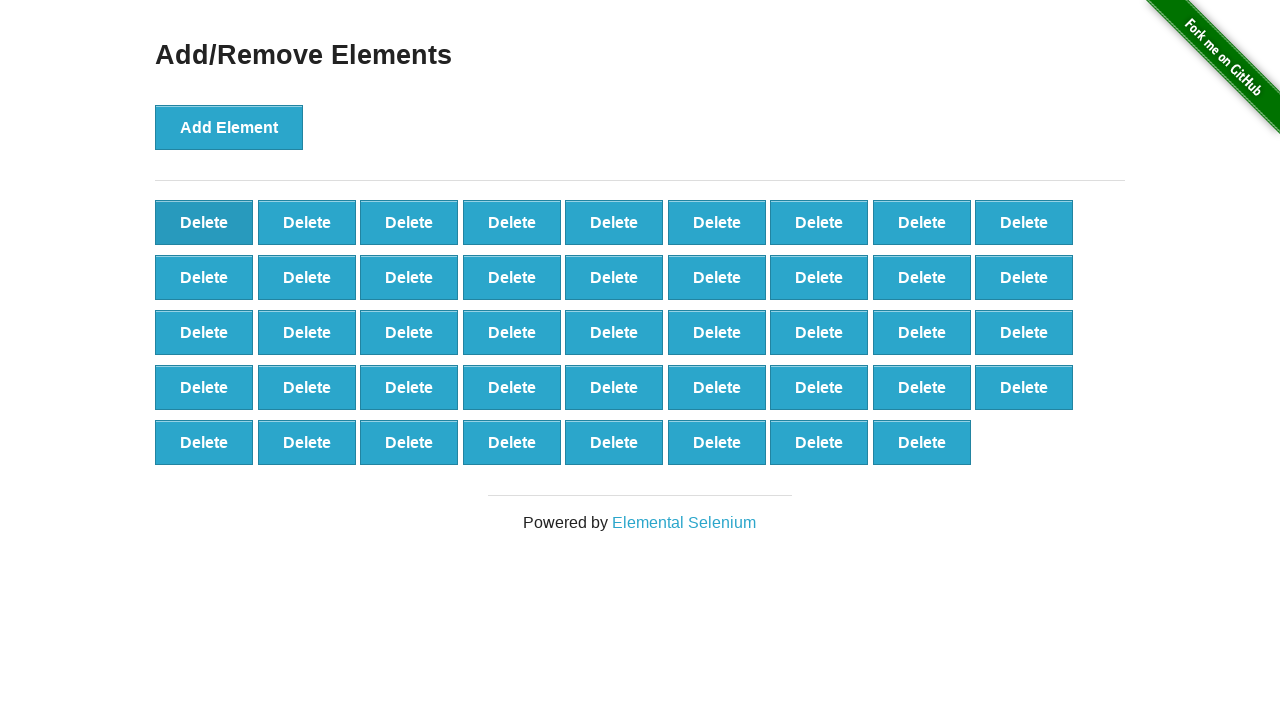

Clicked delete button (iteration 57/60) at (204, 222) on button[onclick='deleteElement()'] >> nth=0
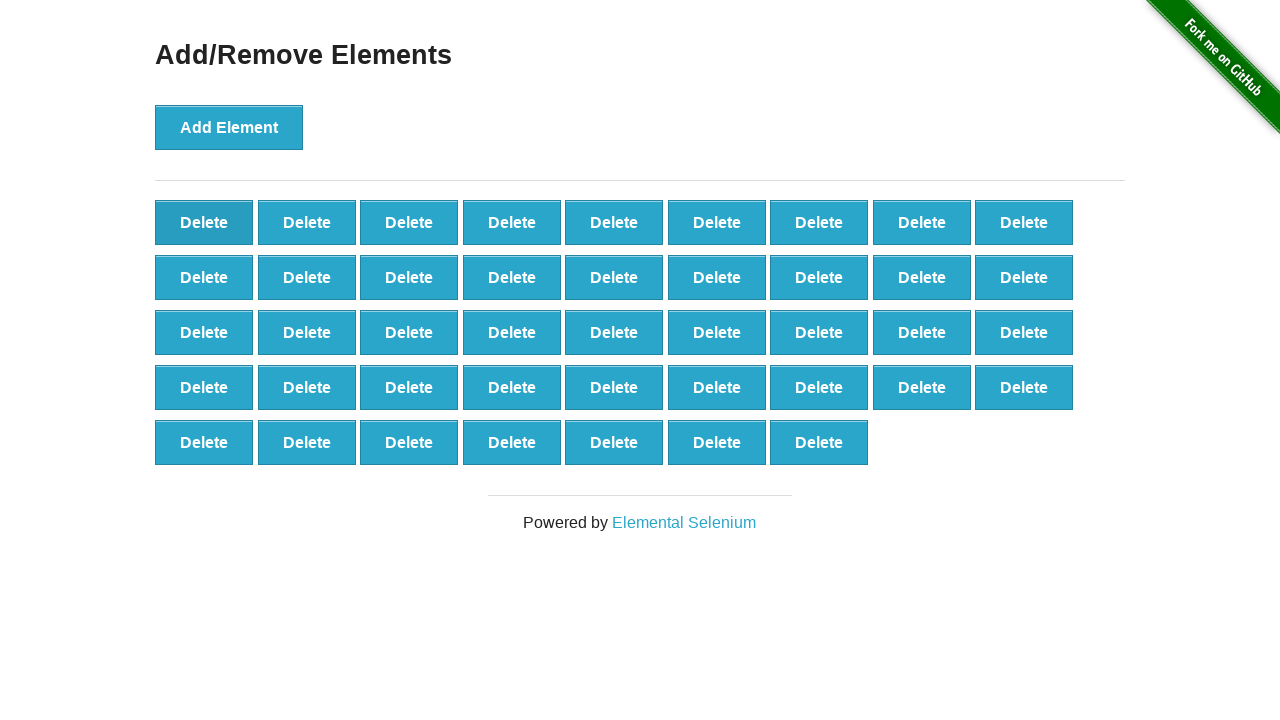

Clicked delete button (iteration 58/60) at (204, 222) on button[onclick='deleteElement()'] >> nth=0
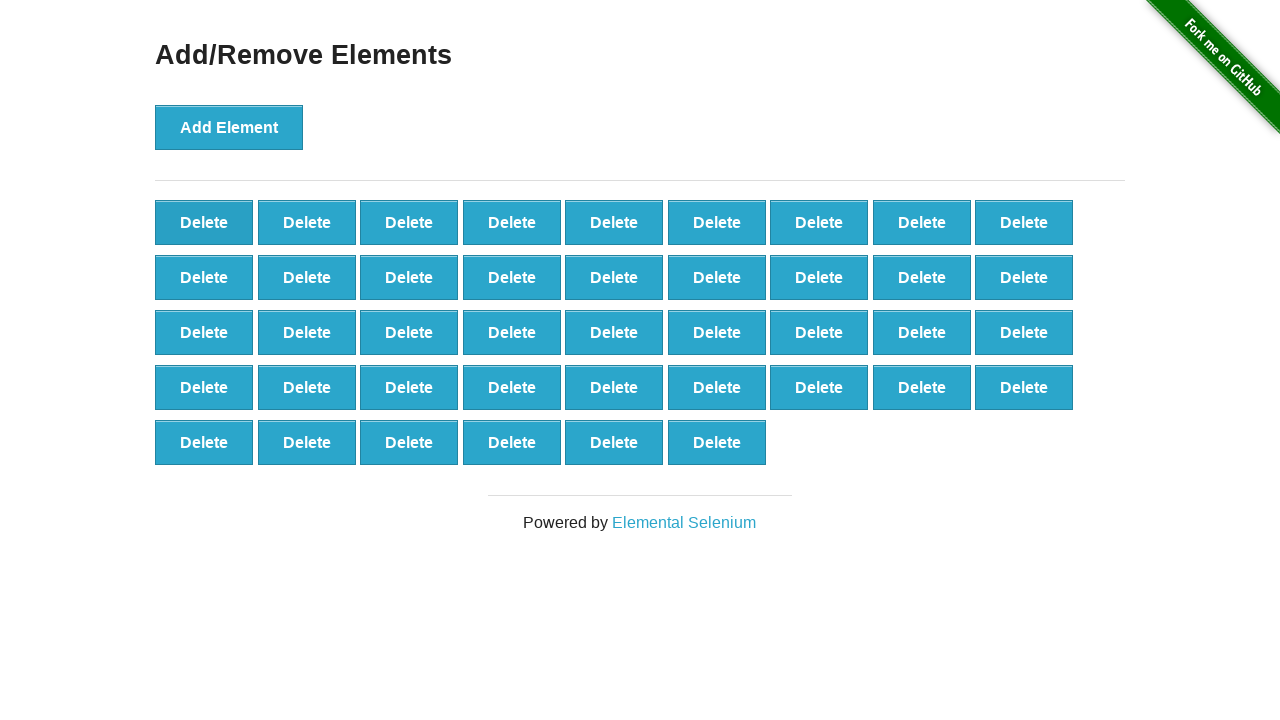

Clicked delete button (iteration 59/60) at (204, 222) on button[onclick='deleteElement()'] >> nth=0
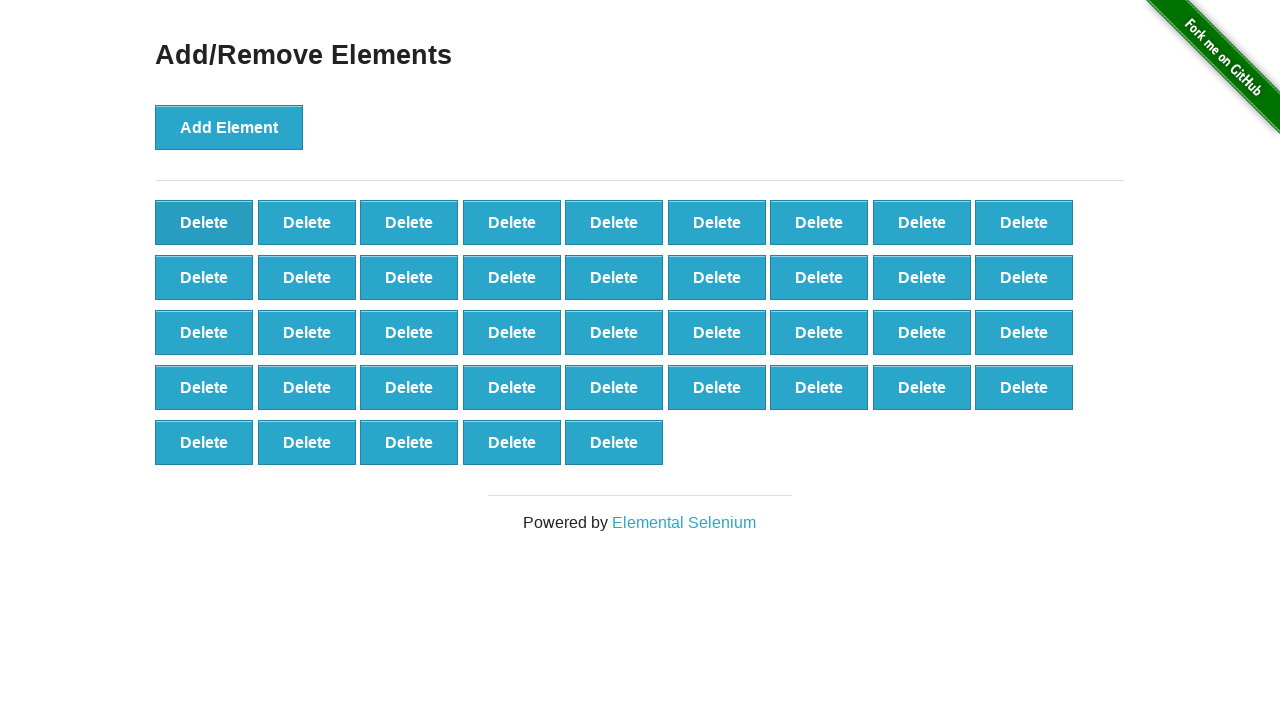

Clicked delete button (iteration 60/60) at (204, 222) on button[onclick='deleteElement()'] >> nth=0
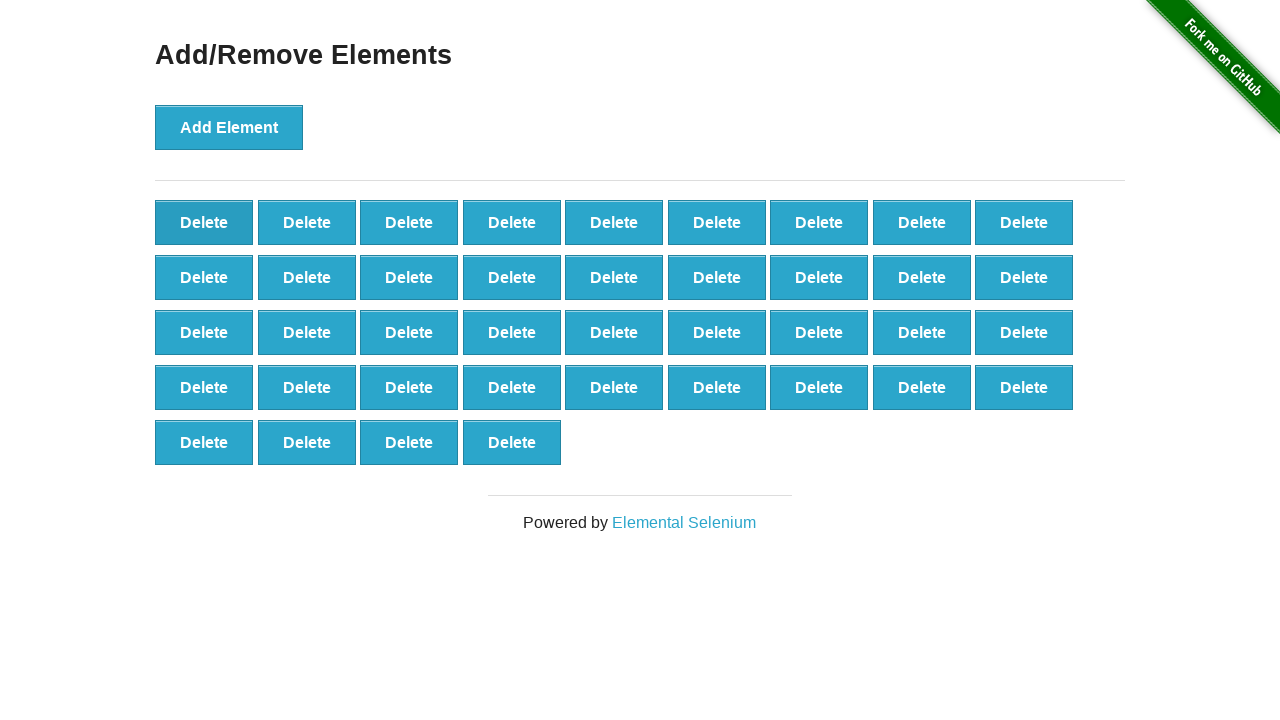

Waited 500ms for DOM to update after deletions
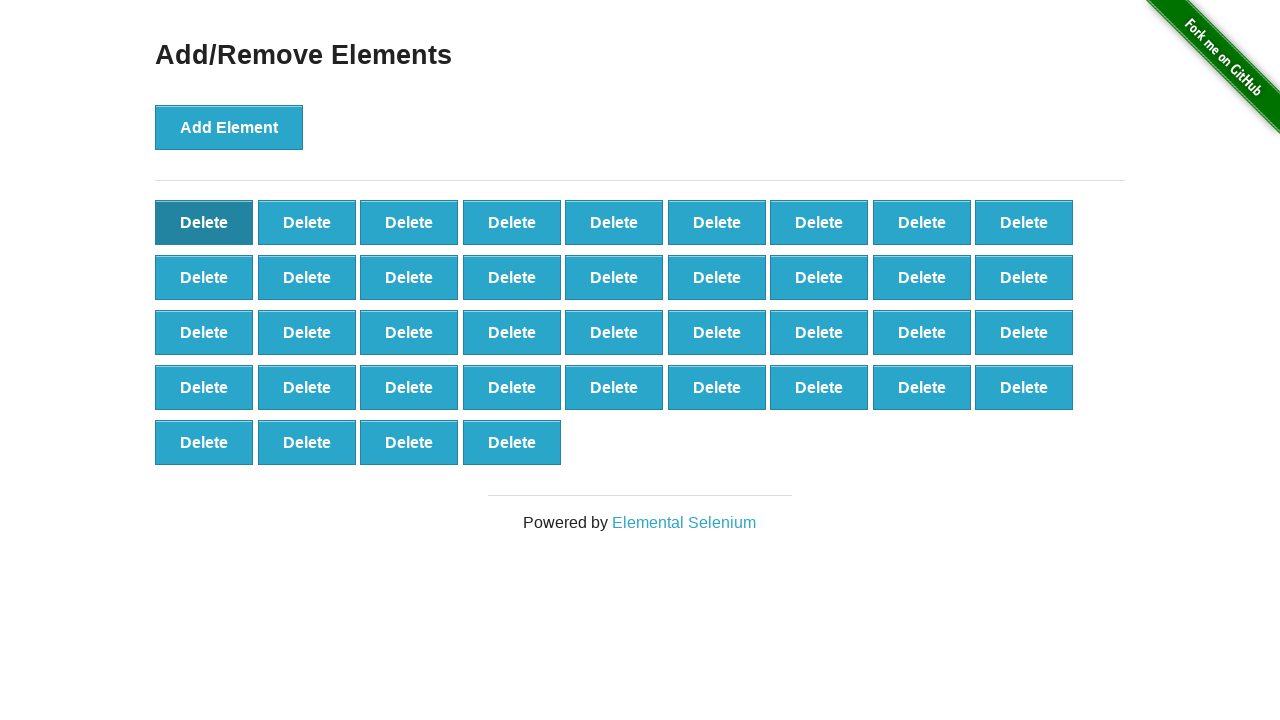

Counted remaining delete buttons: 40
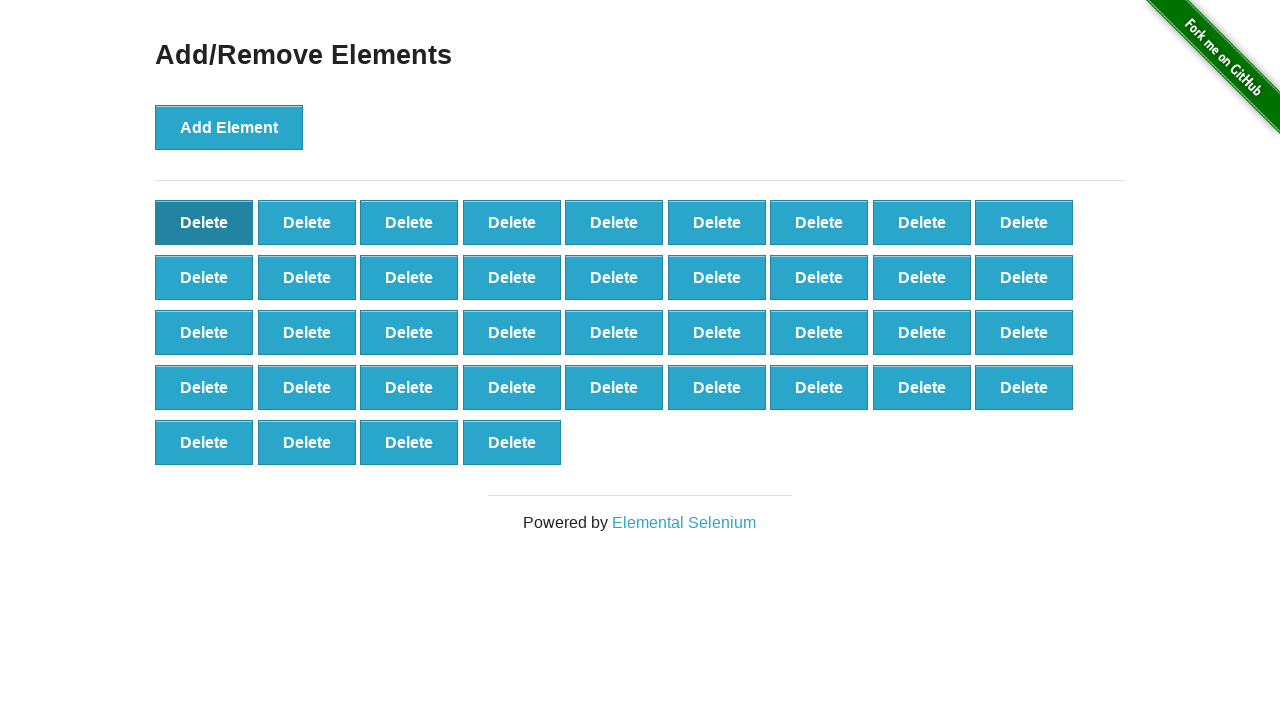

Validated remaining button count: 40 == 40 (PASSED)
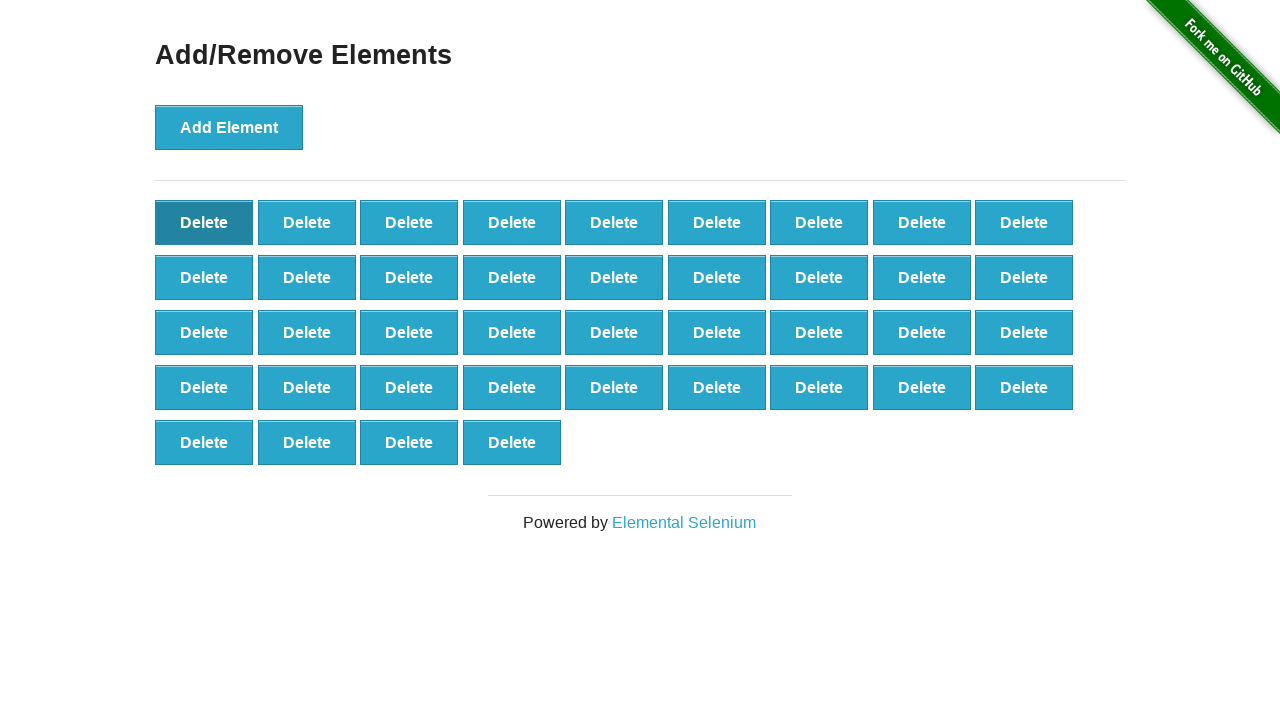

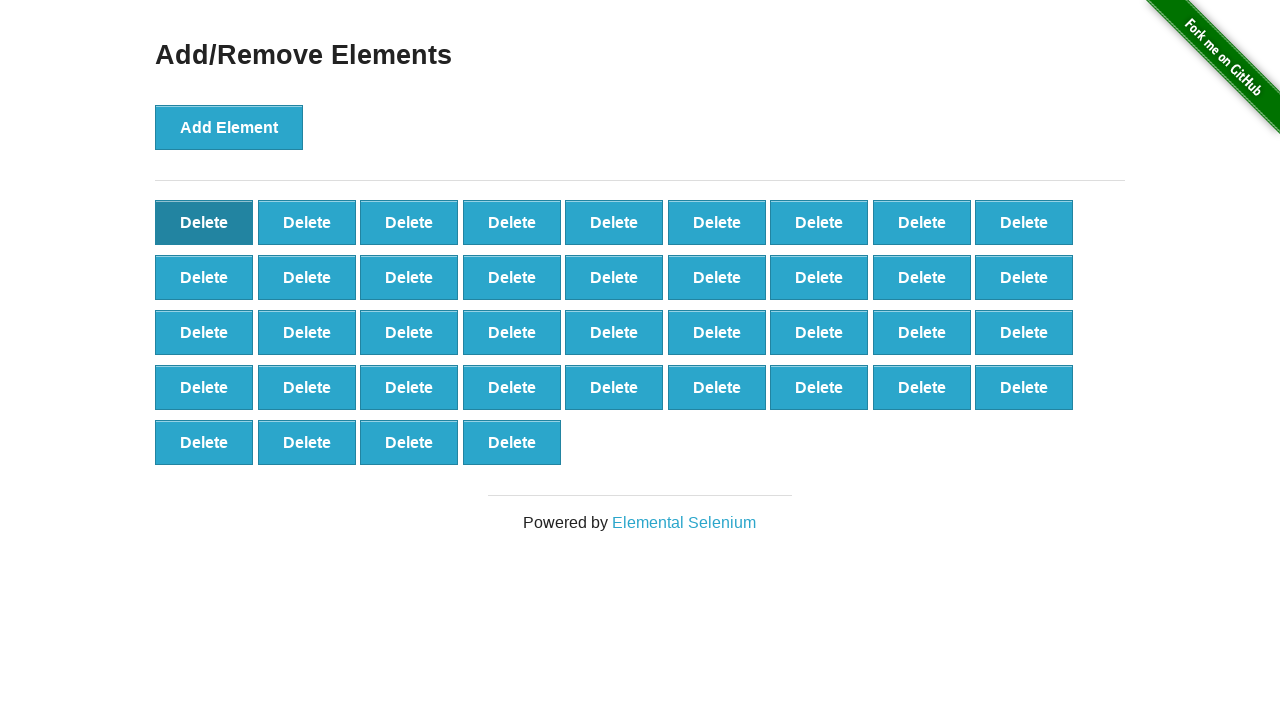